Tests the Drag & Drop Sliders functionality by clicking the link and using keyboard arrows to move a slider from value 15 to 95.

Starting URL: https://www.lambdatest.com/selenium-playground

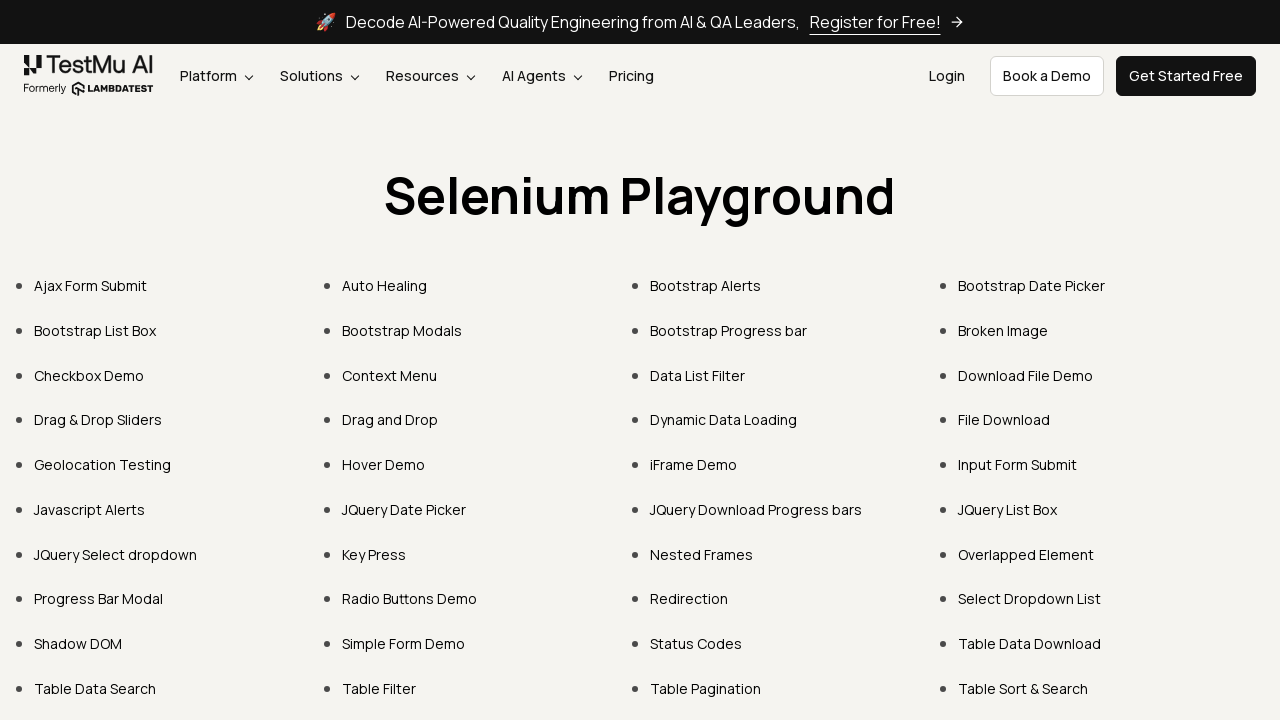

Clicked on 'Drag & Drop Sliders' link at (98, 420) on text=Drag & Drop Sliders
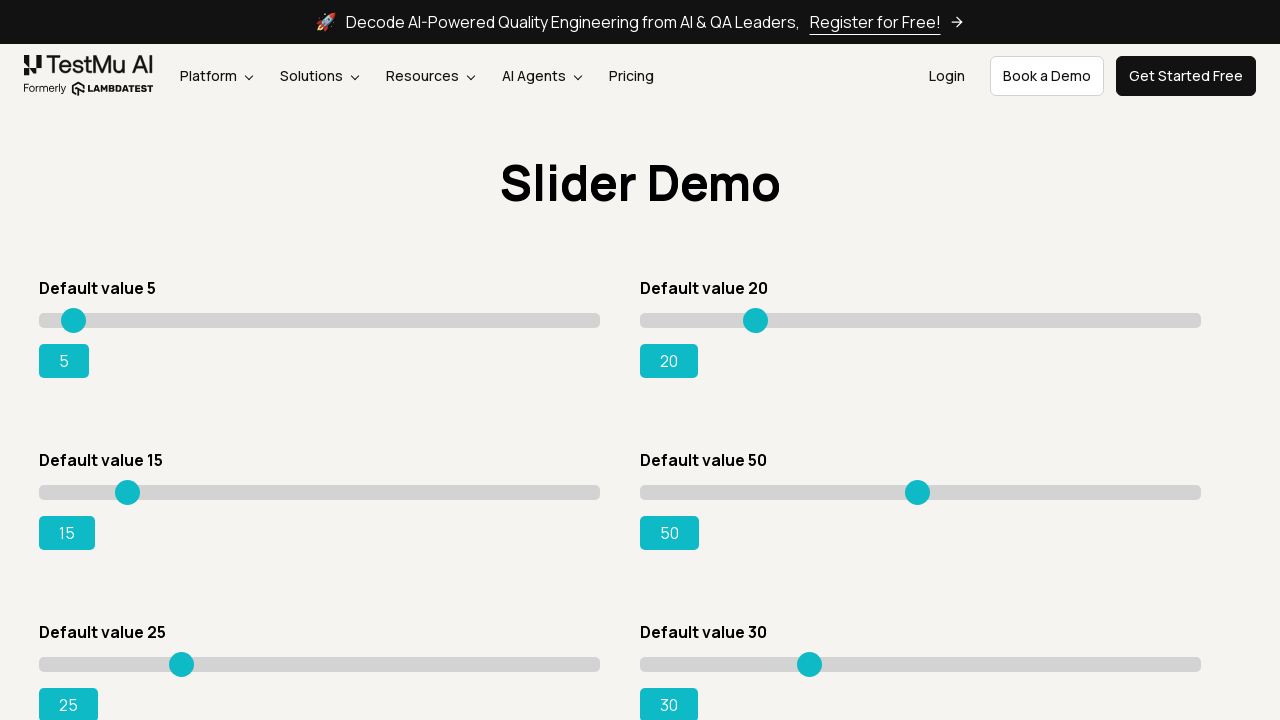

Located slider element with initial value of 15
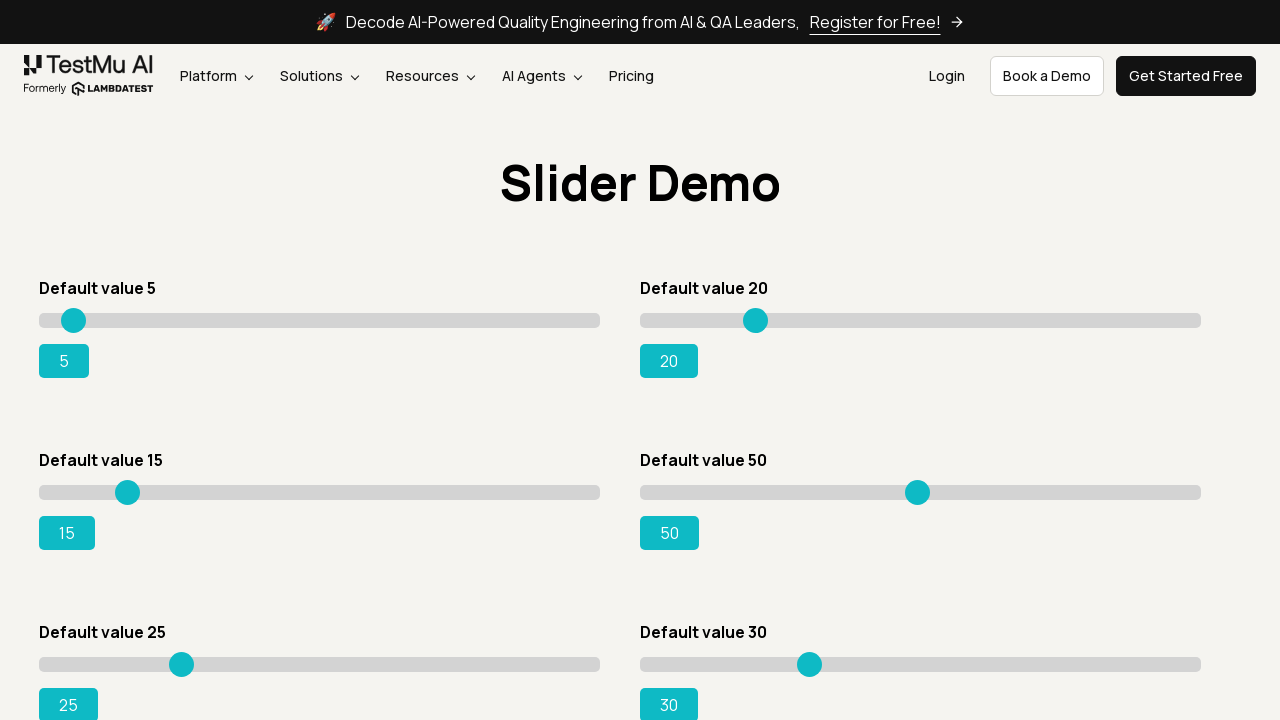

Retrieved current slider value: 15
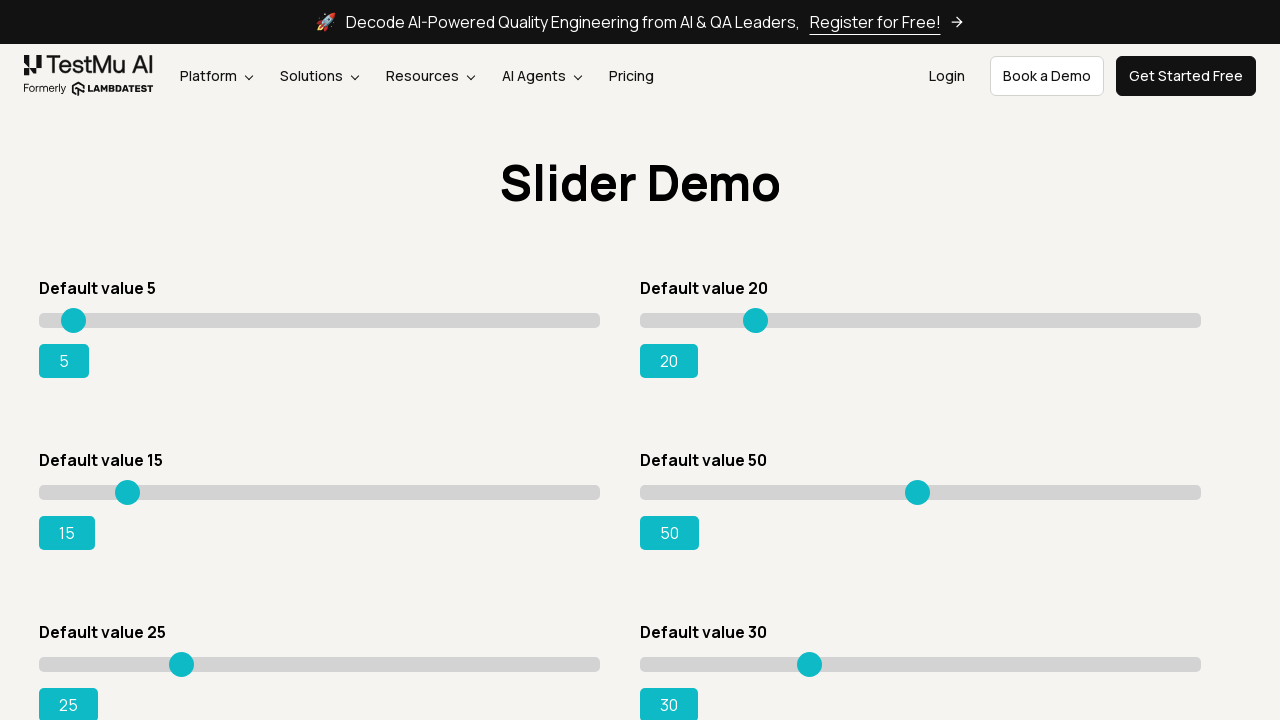

Pressed ArrowRight to move slider on div.sp__range input[value='15']
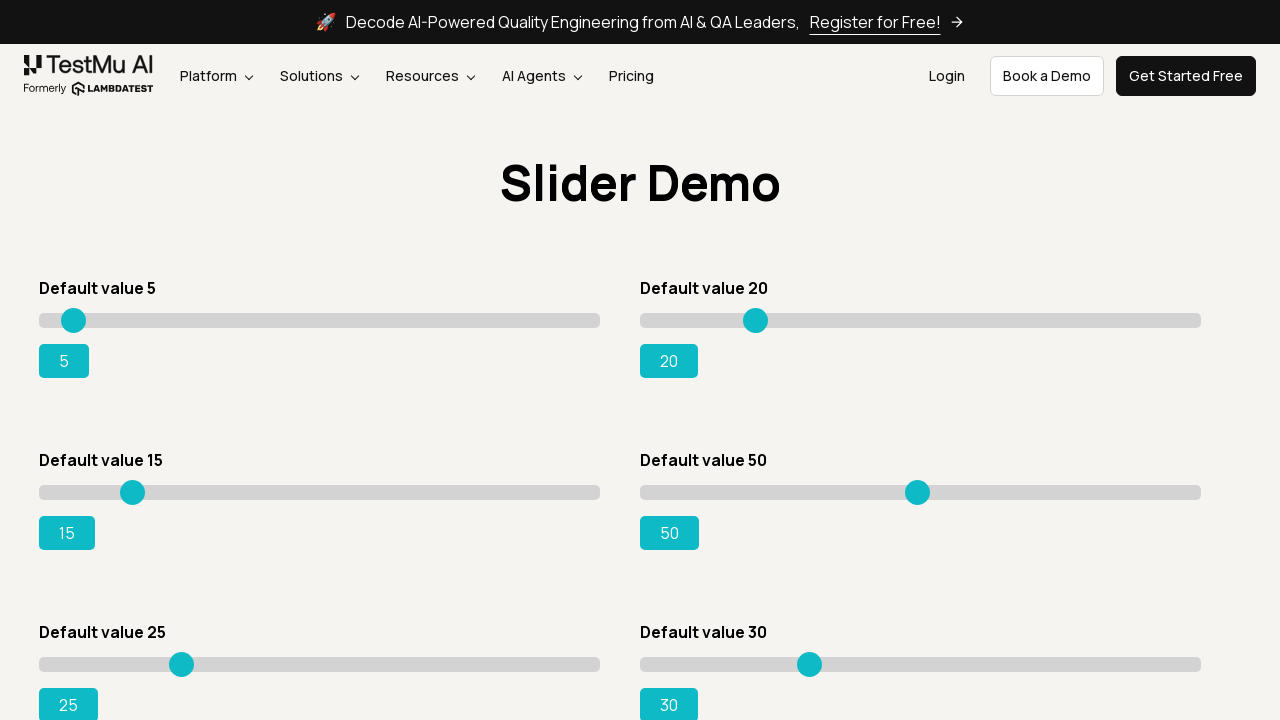

Updated slider value: 15
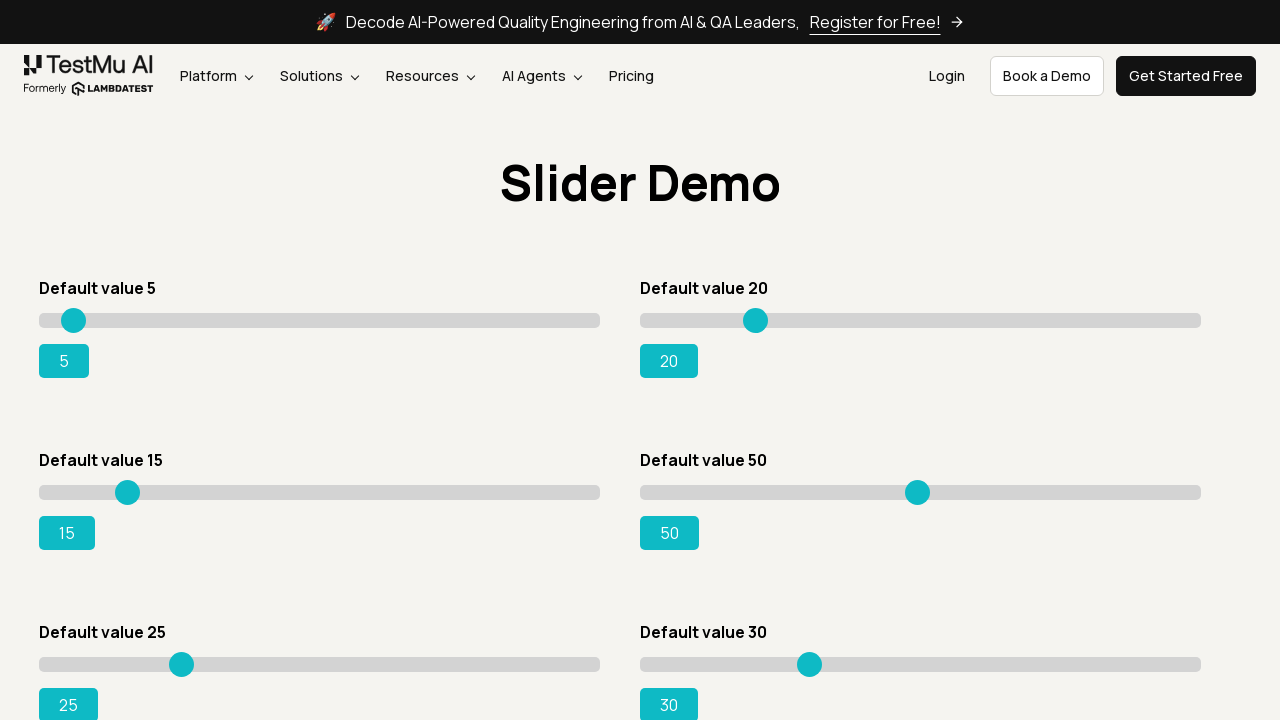

Pressed ArrowRight to move slider on div.sp__range input[value='15']
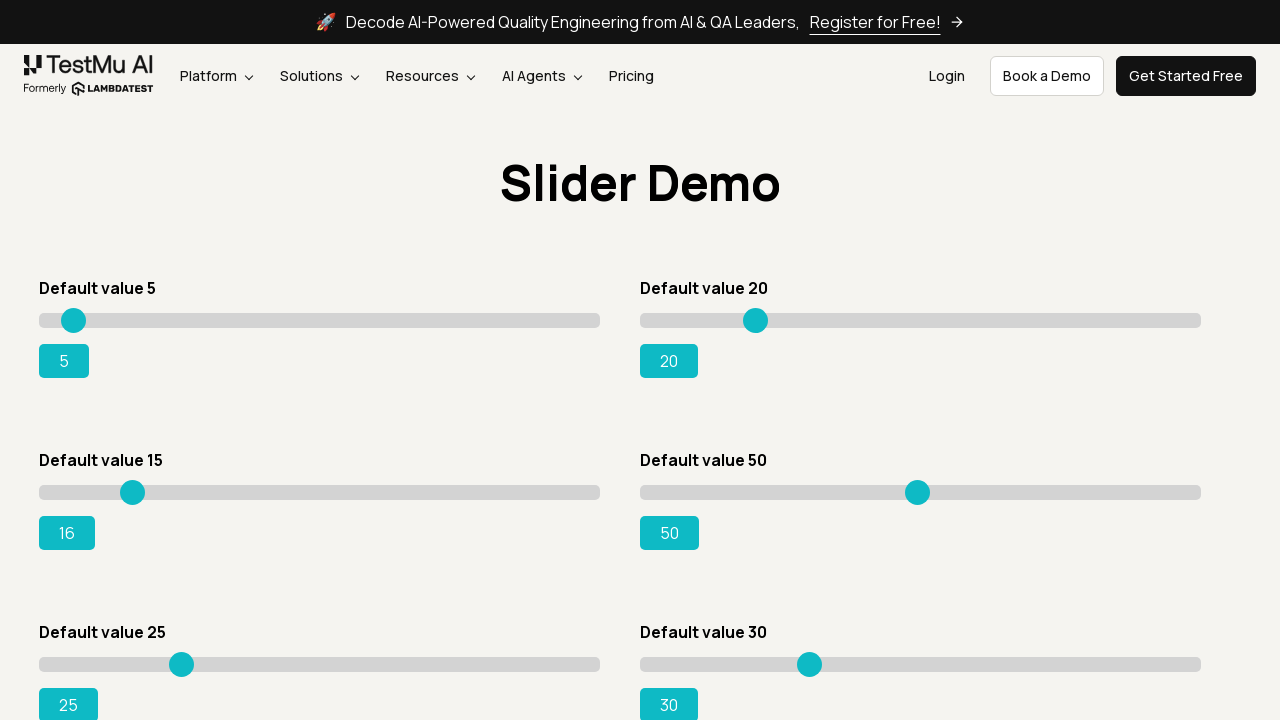

Updated slider value: 16
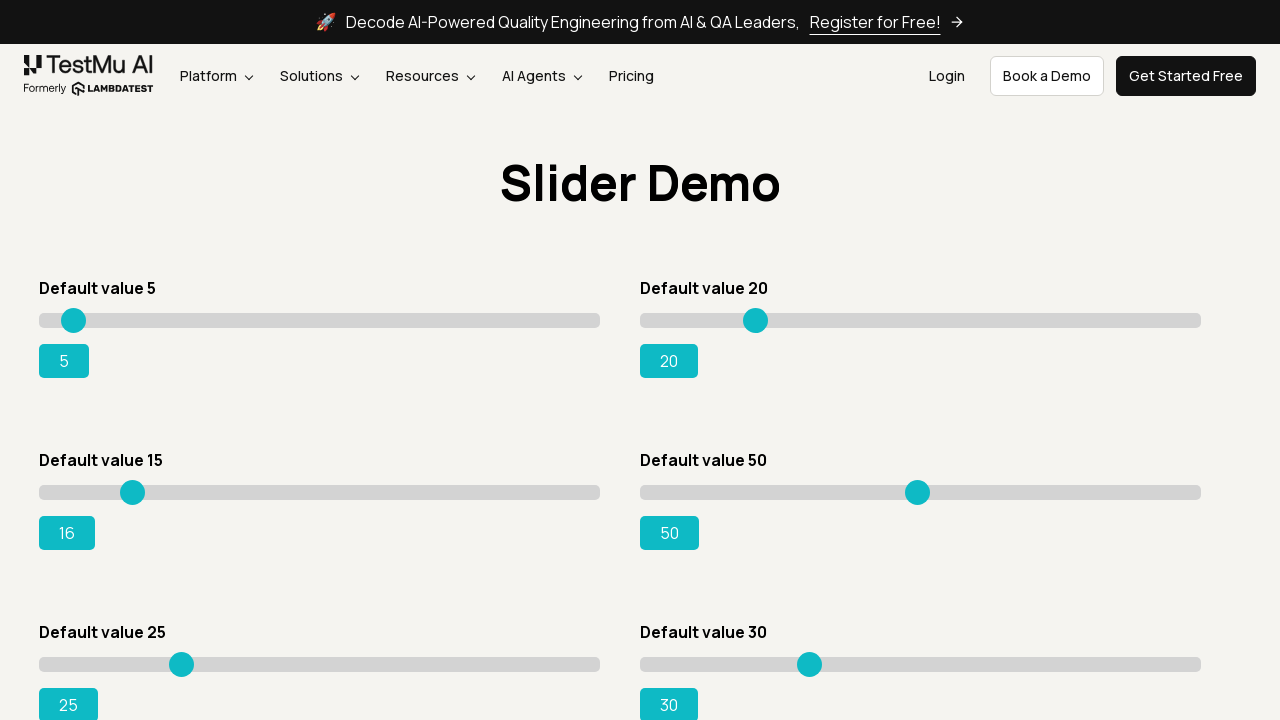

Pressed ArrowRight to move slider on div.sp__range input[value='15']
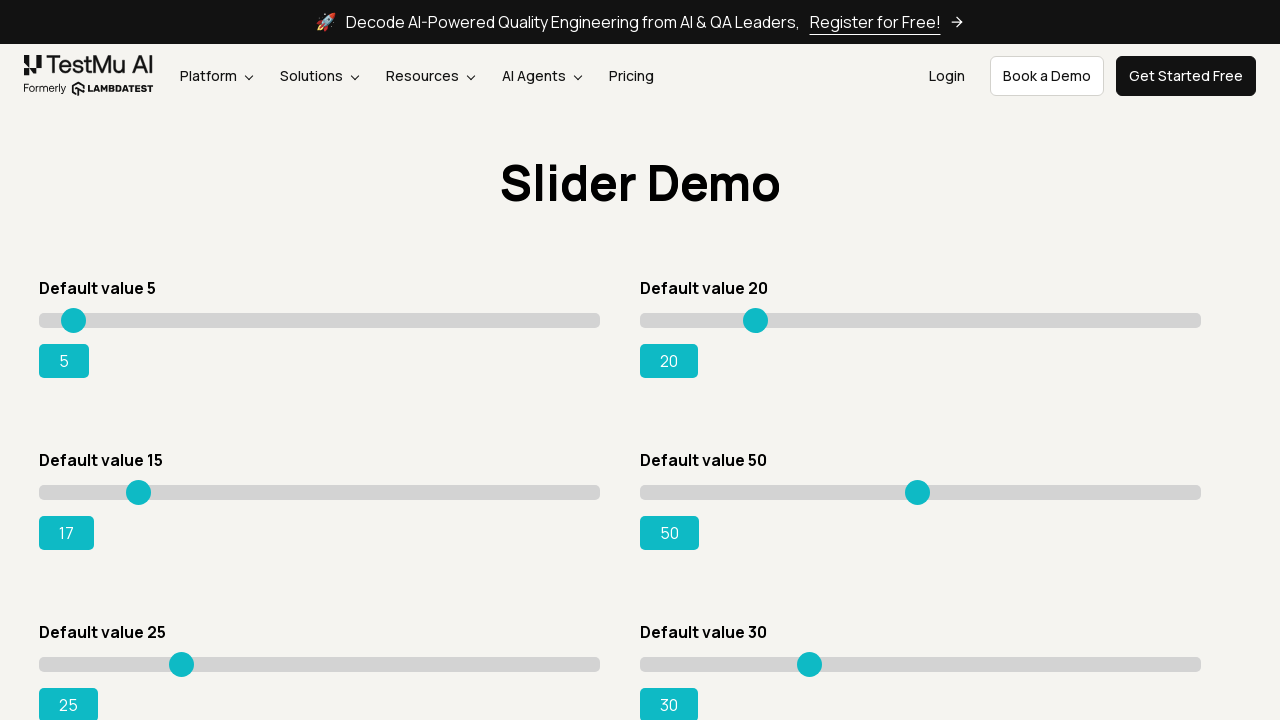

Updated slider value: 17
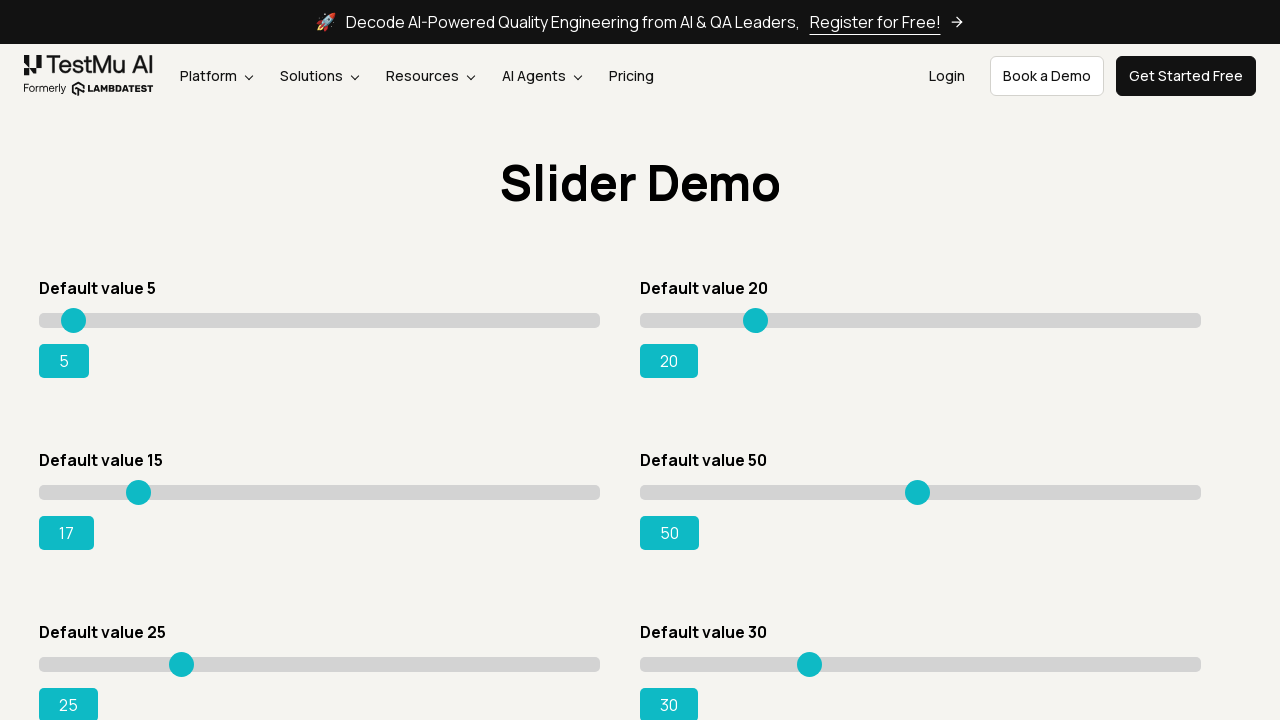

Pressed ArrowRight to move slider on div.sp__range input[value='15']
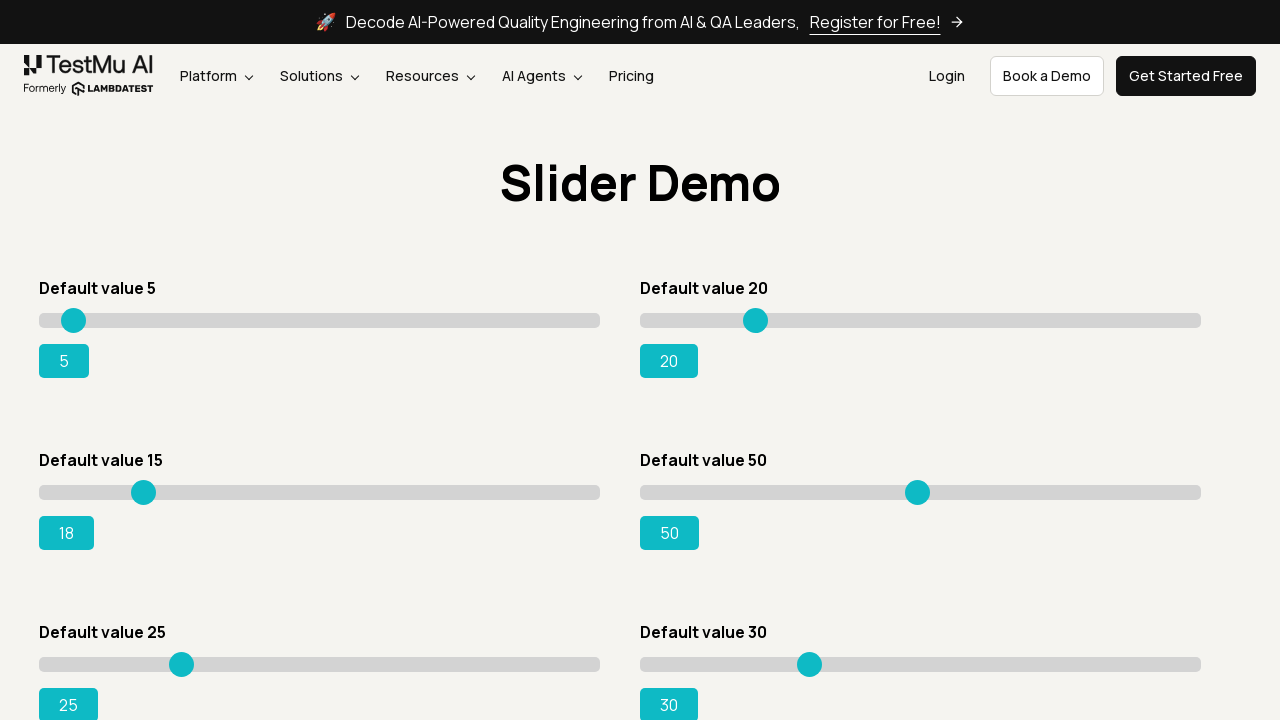

Updated slider value: 18
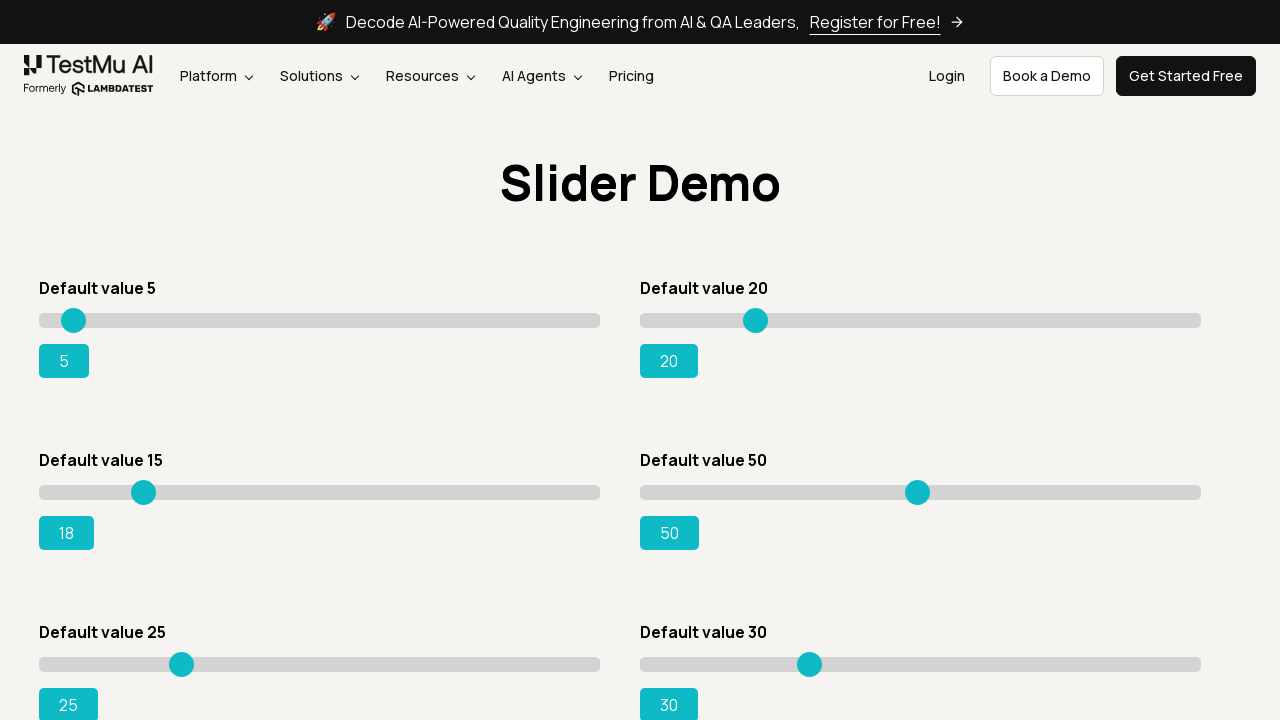

Pressed ArrowRight to move slider on div.sp__range input[value='15']
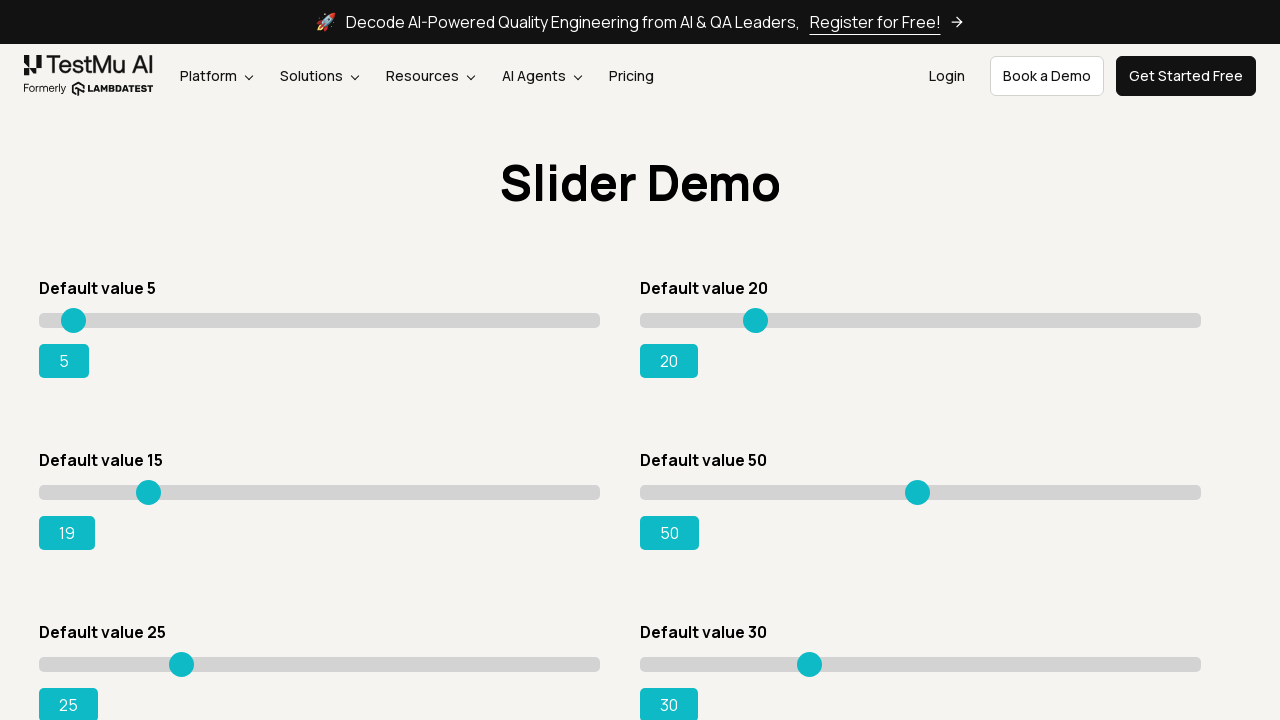

Updated slider value: 19
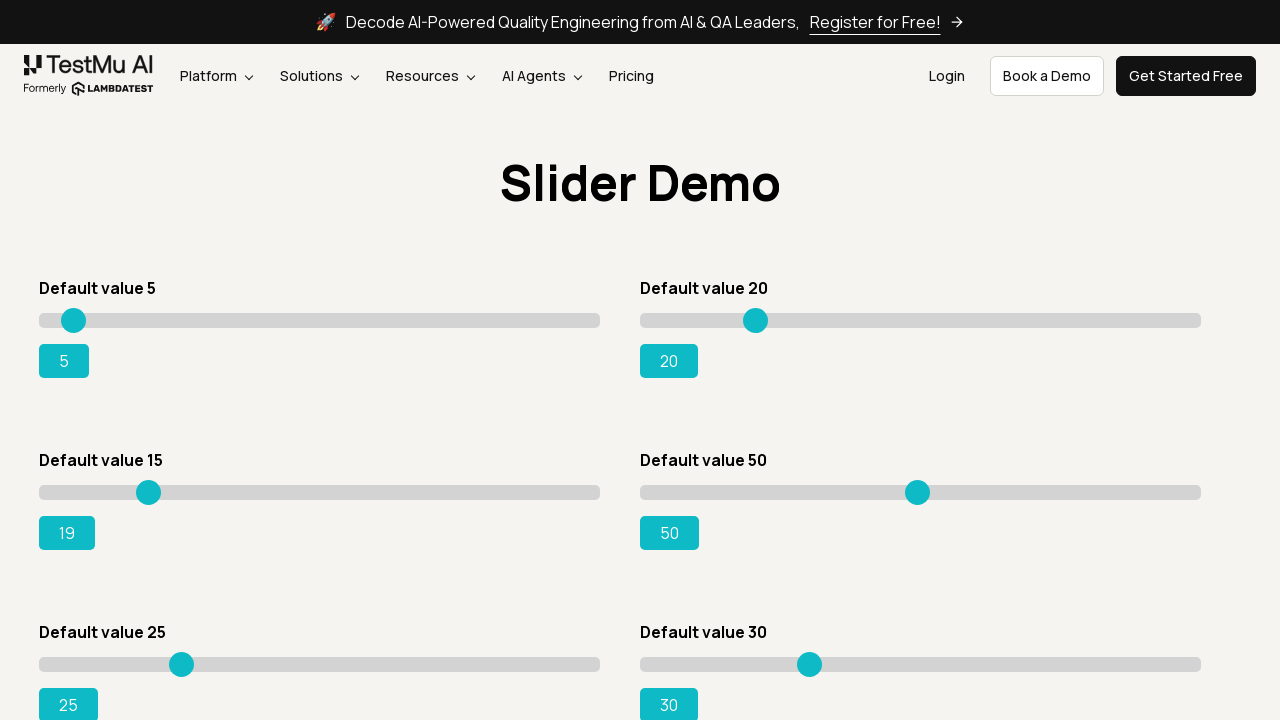

Pressed ArrowRight to move slider on div.sp__range input[value='15']
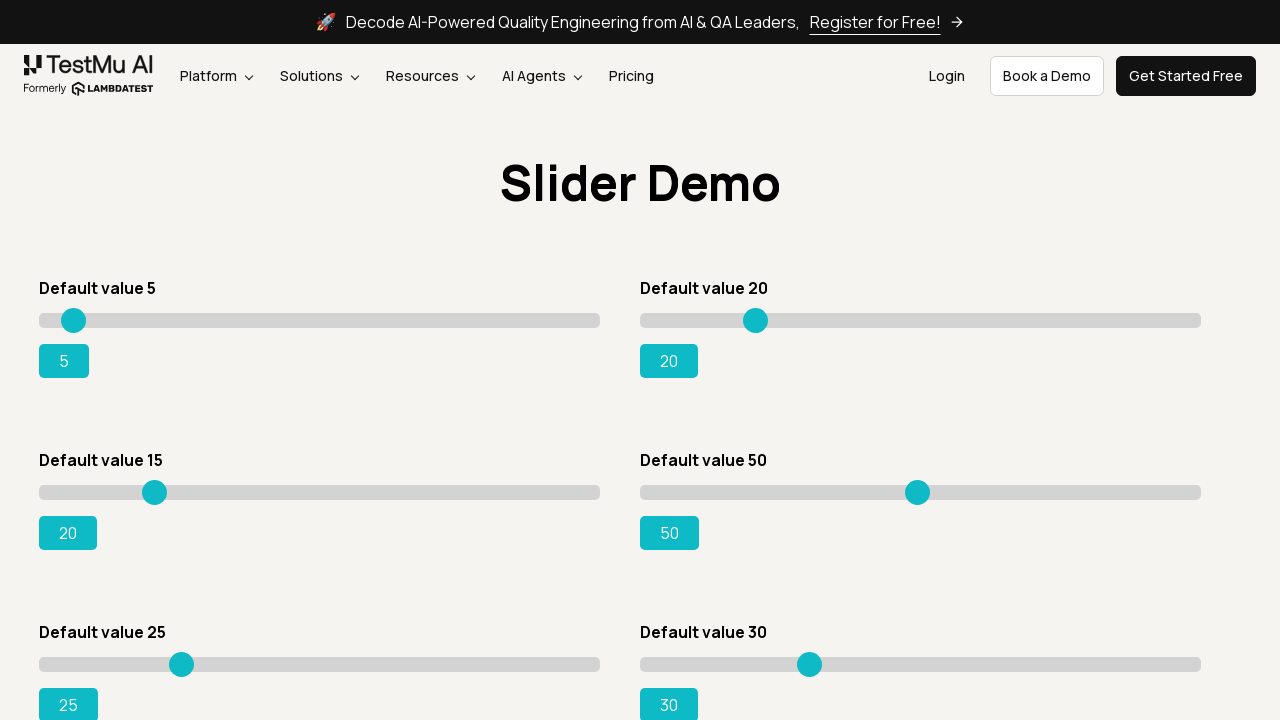

Updated slider value: 20
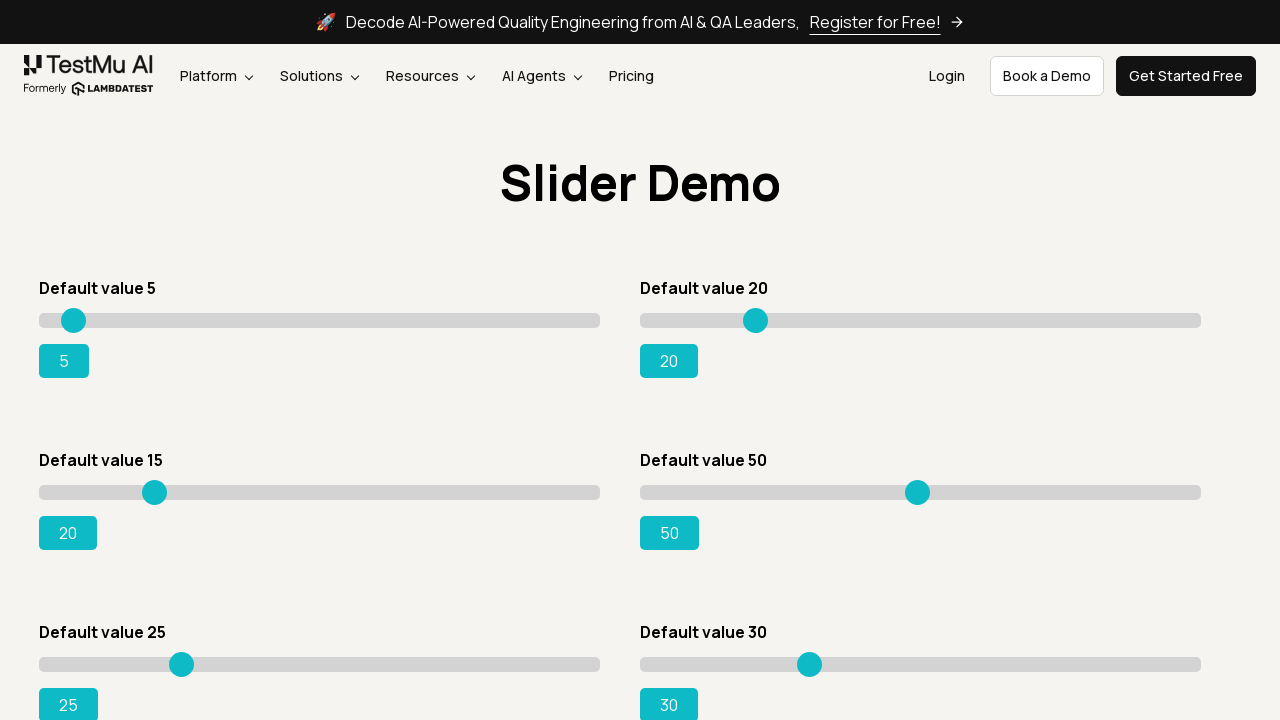

Pressed ArrowRight to move slider on div.sp__range input[value='15']
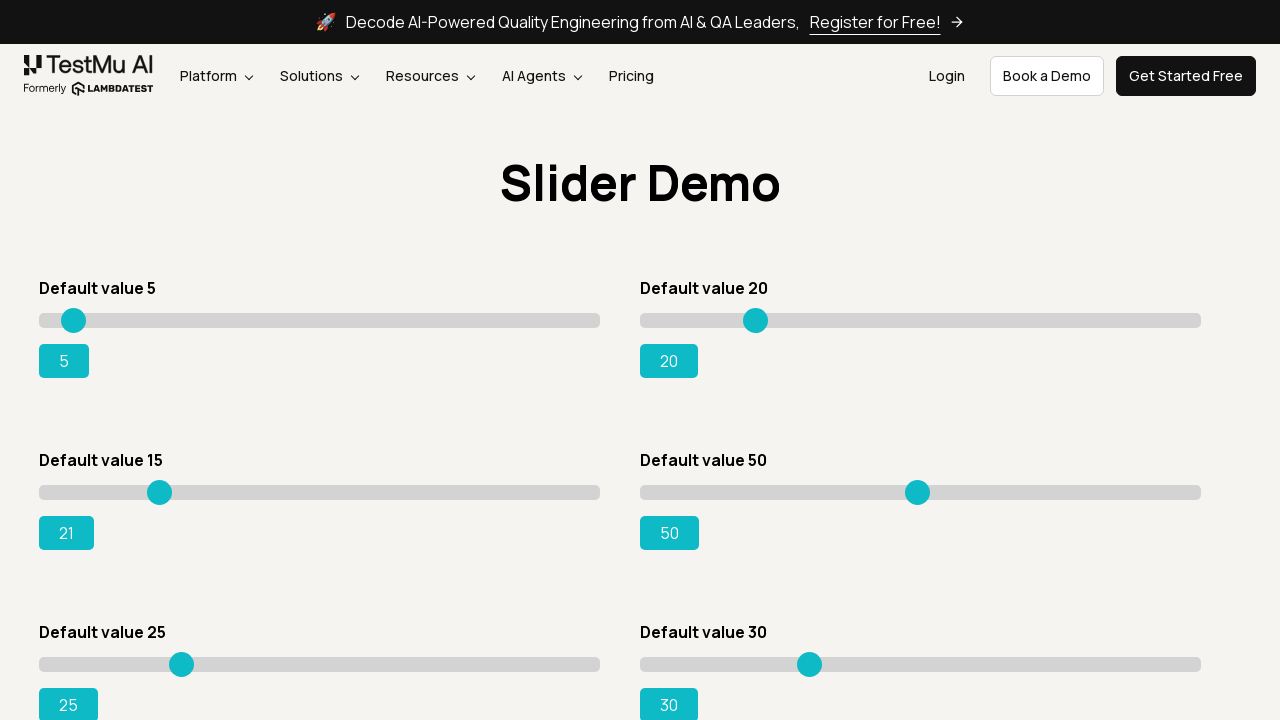

Updated slider value: 21
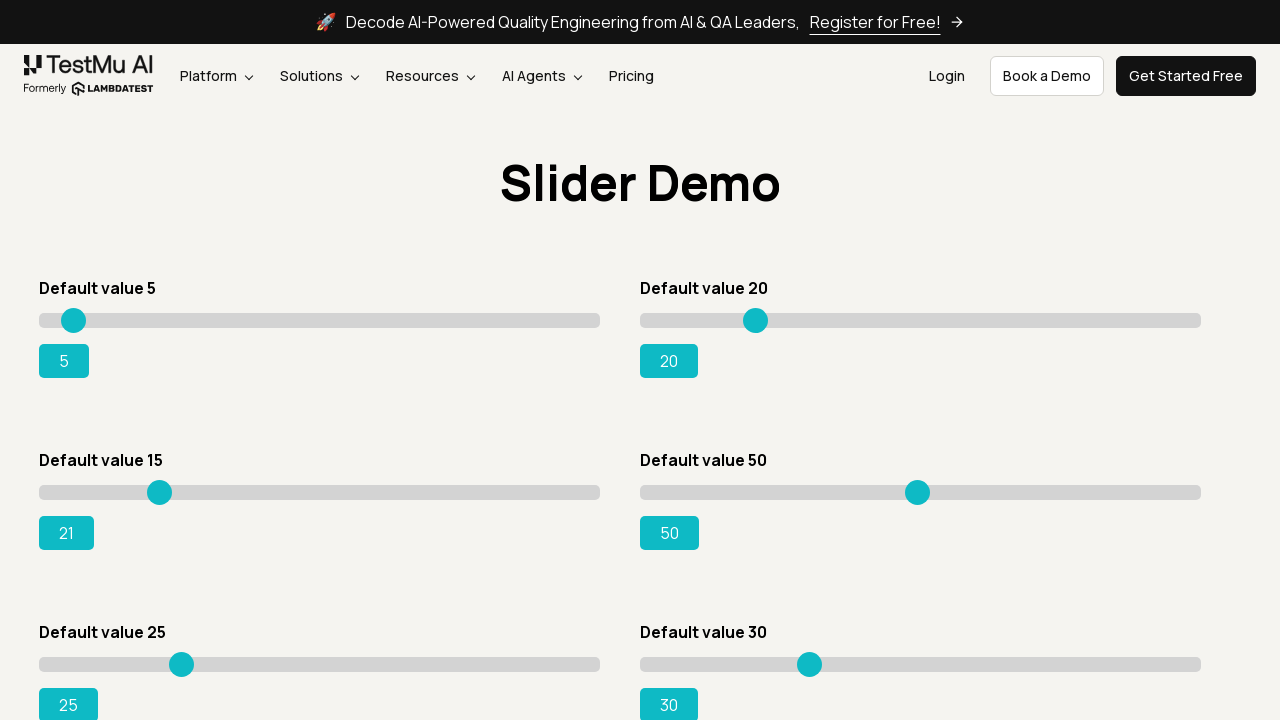

Pressed ArrowRight to move slider on div.sp__range input[value='15']
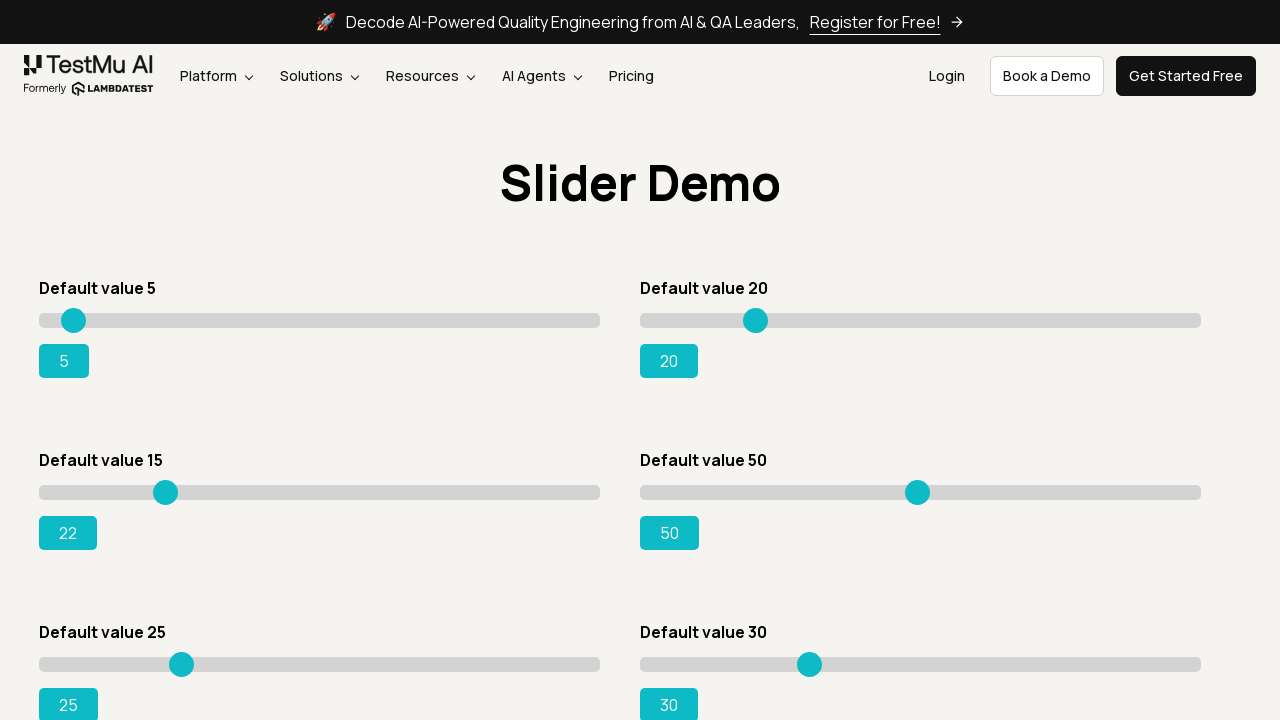

Updated slider value: 22
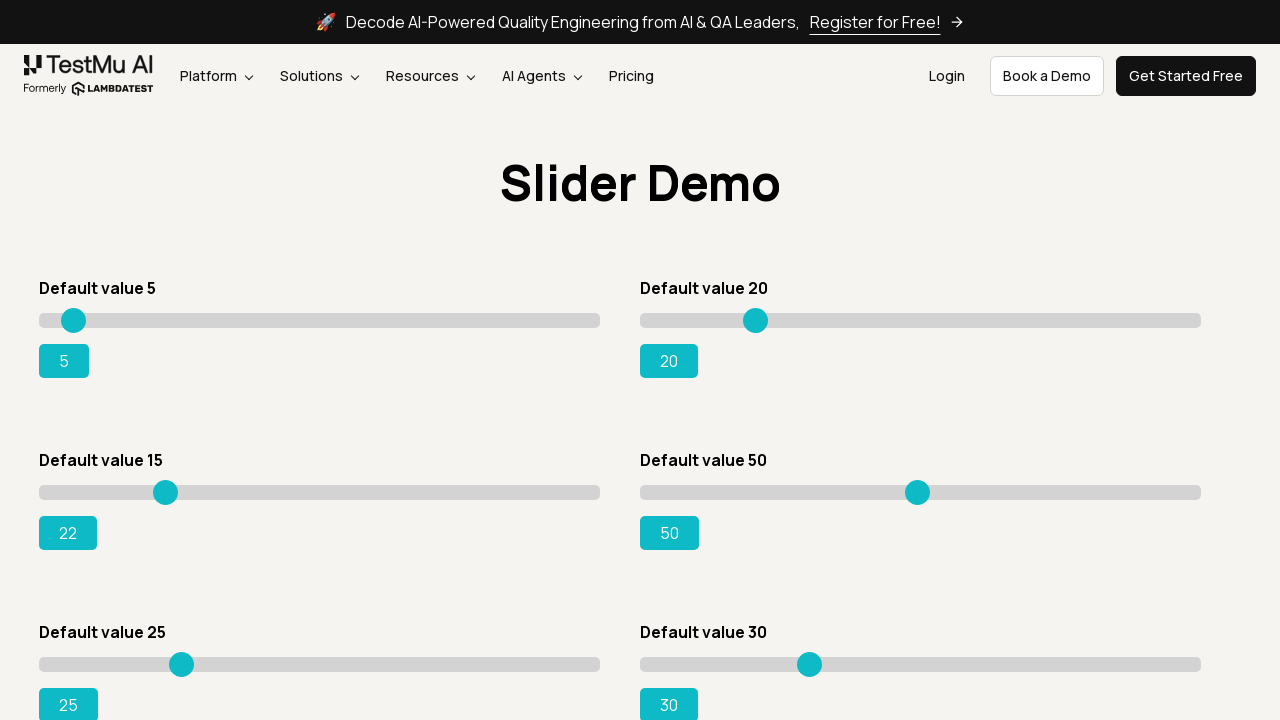

Pressed ArrowRight to move slider on div.sp__range input[value='15']
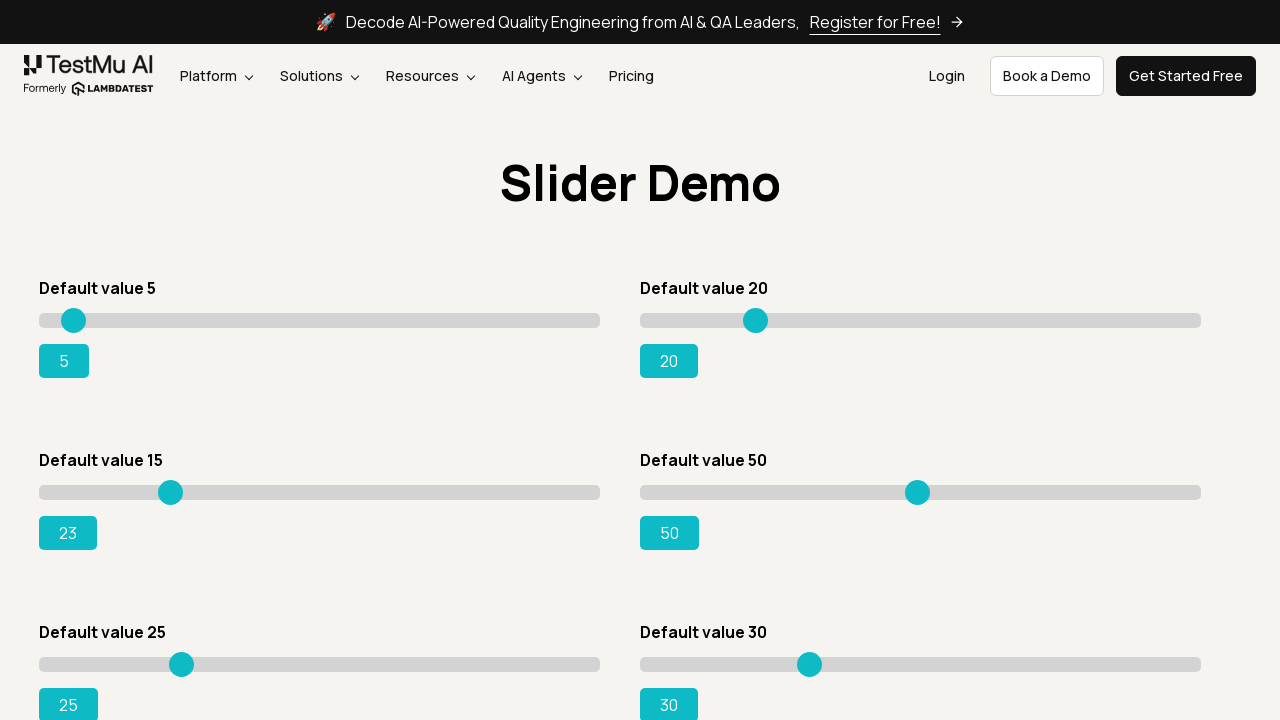

Updated slider value: 23
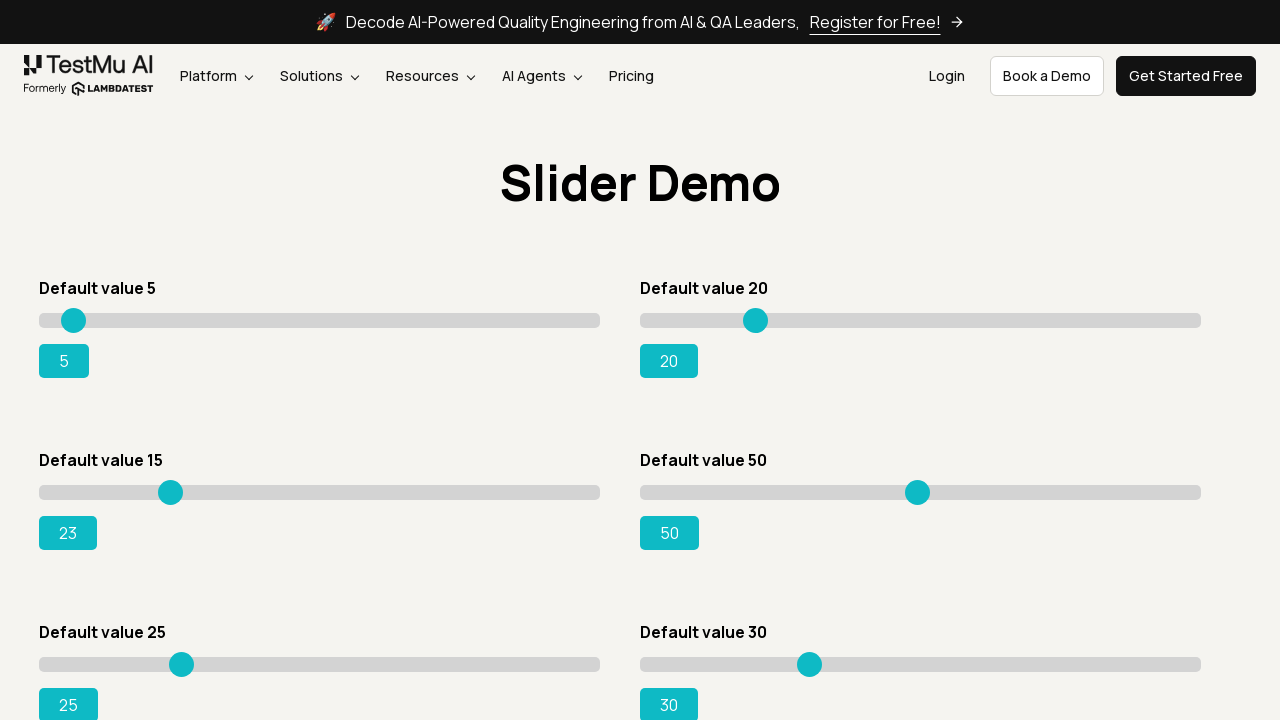

Pressed ArrowRight to move slider on div.sp__range input[value='15']
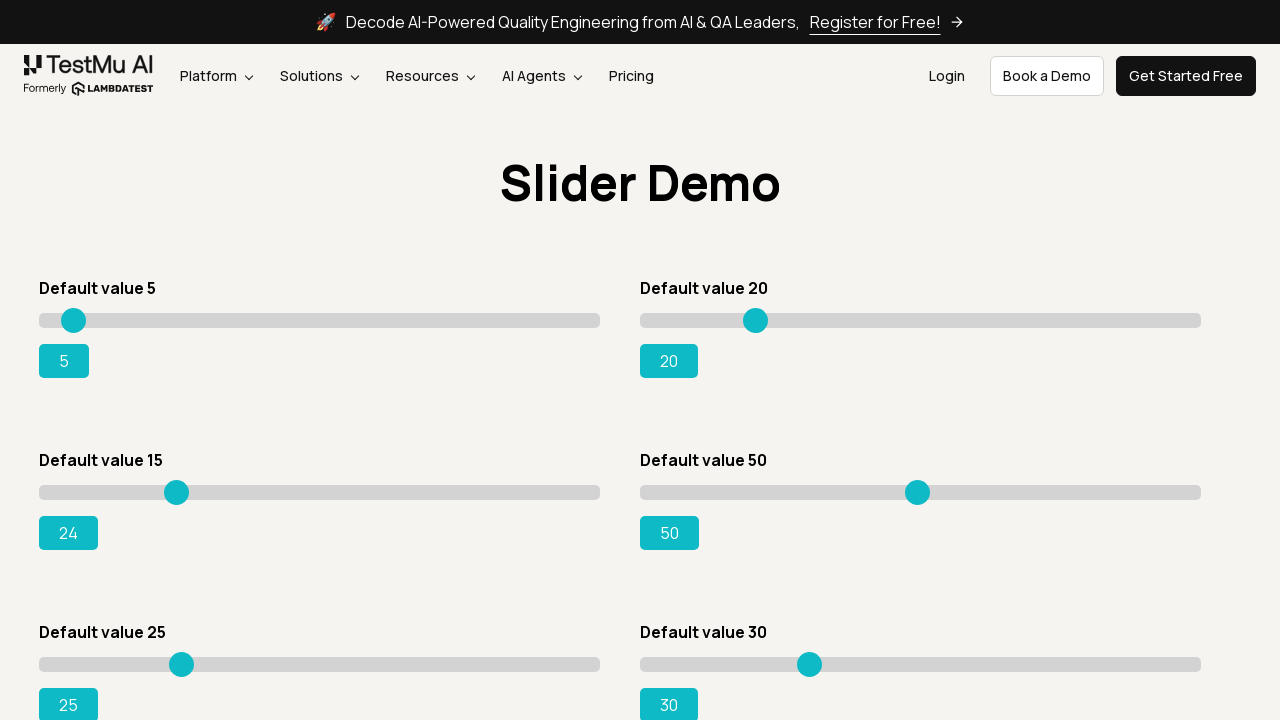

Updated slider value: 24
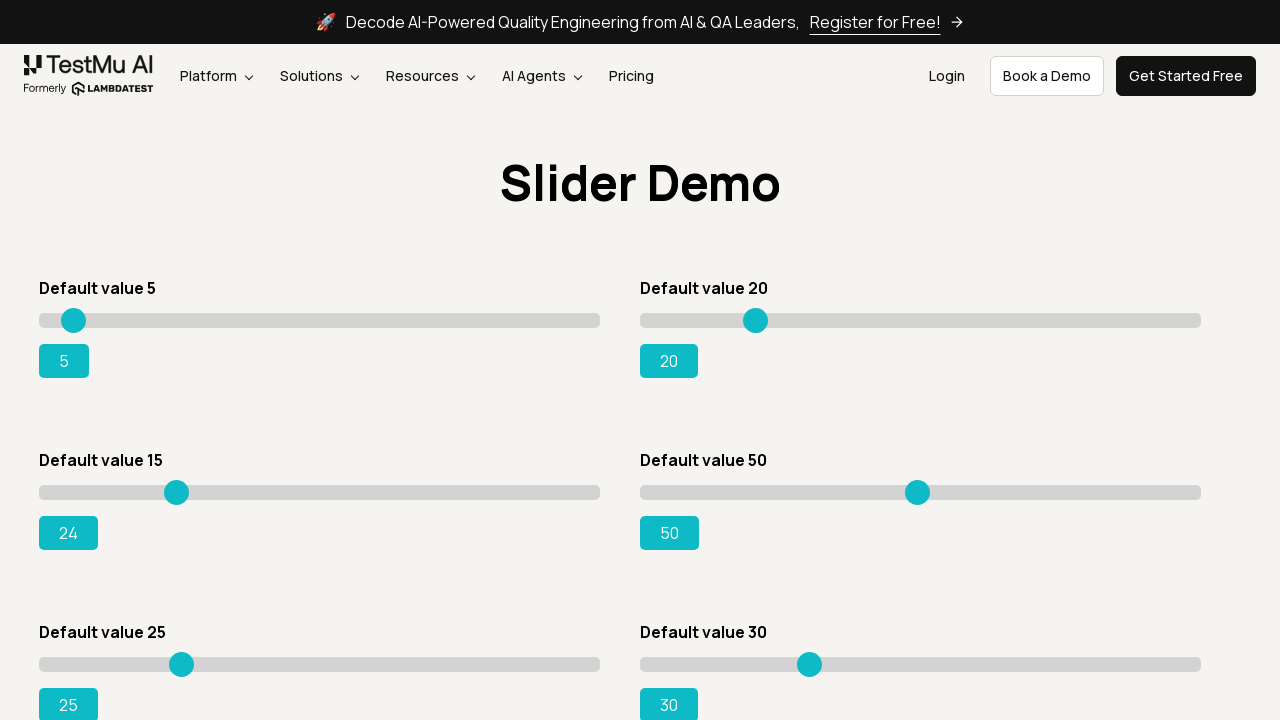

Pressed ArrowRight to move slider on div.sp__range input[value='15']
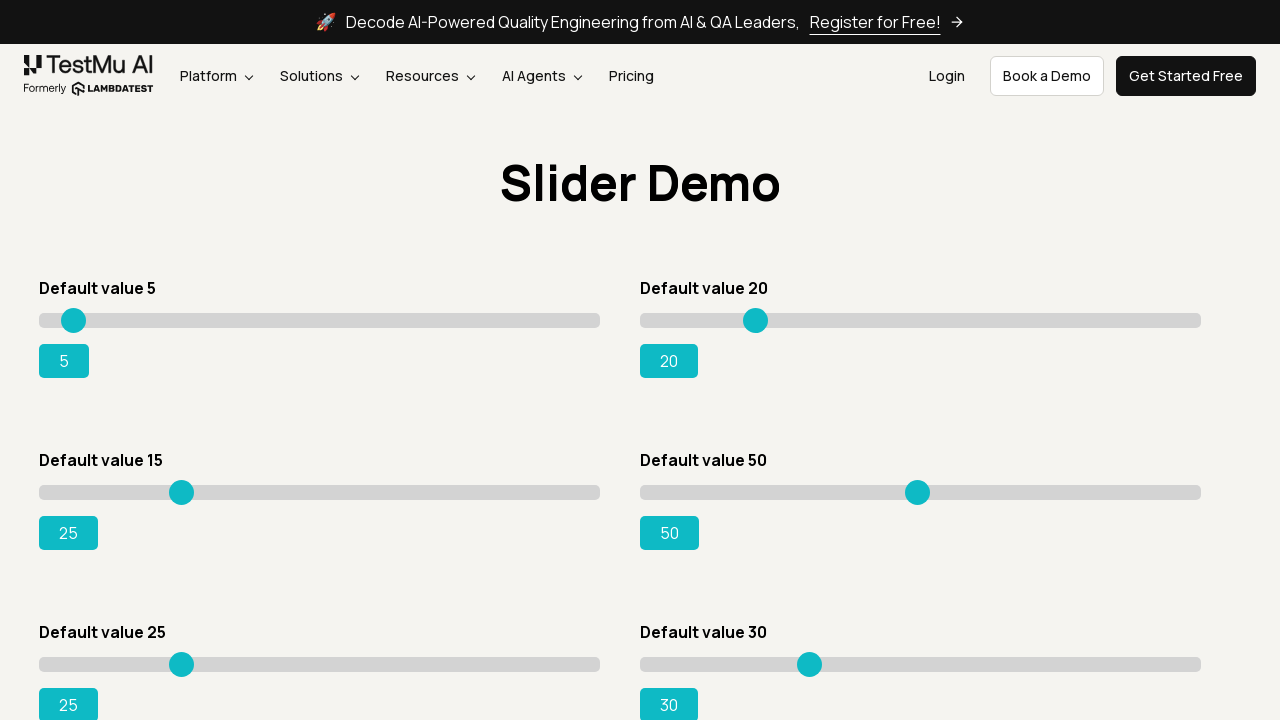

Updated slider value: 25
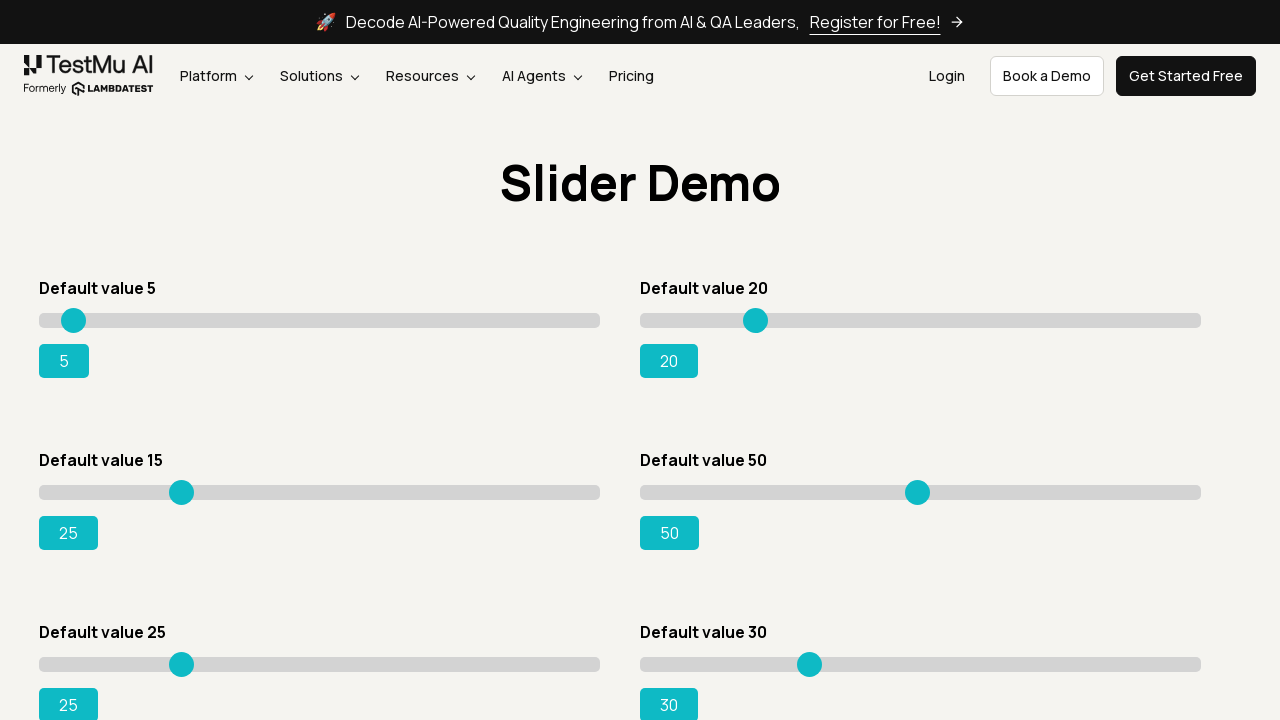

Pressed ArrowRight to move slider on div.sp__range input[value='15']
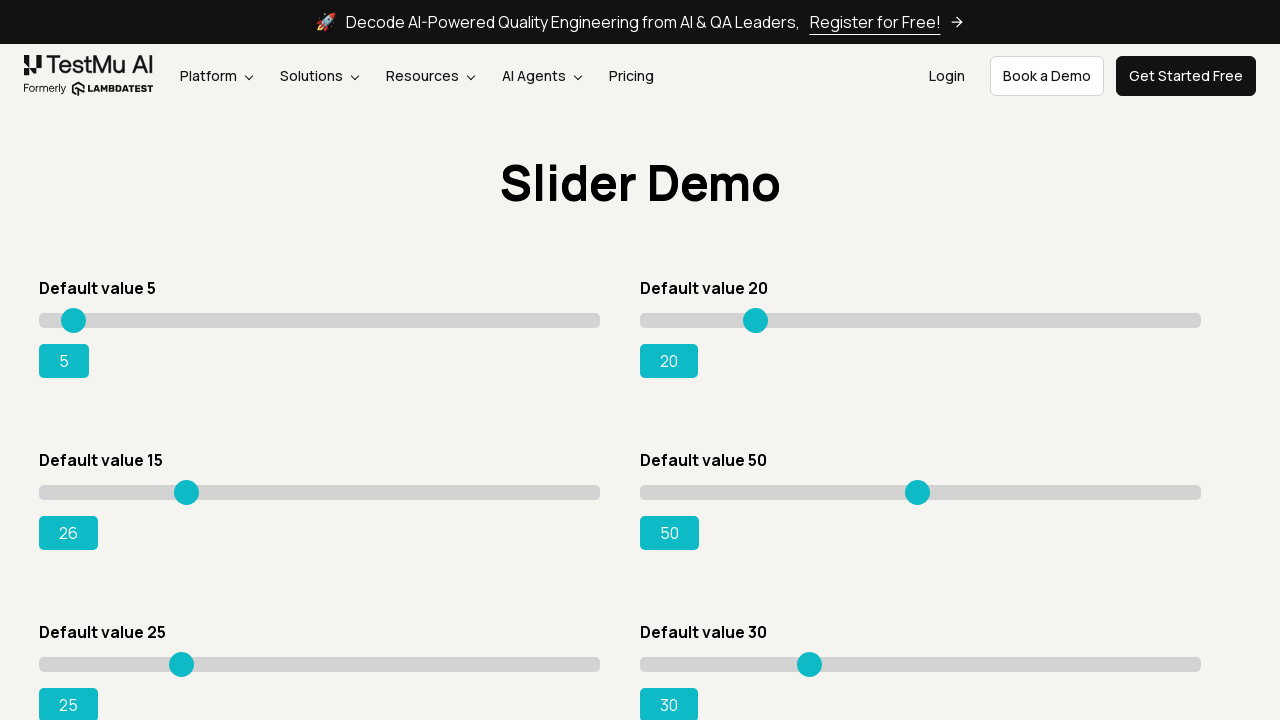

Updated slider value: 26
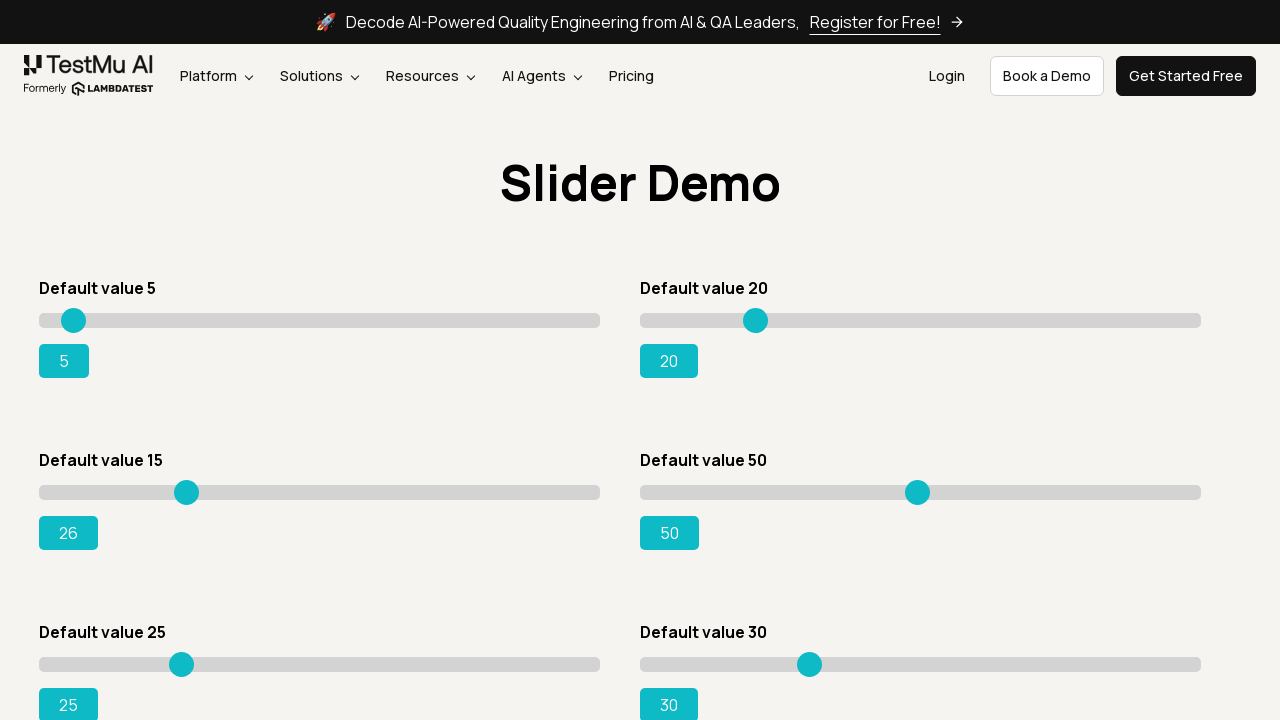

Pressed ArrowRight to move slider on div.sp__range input[value='15']
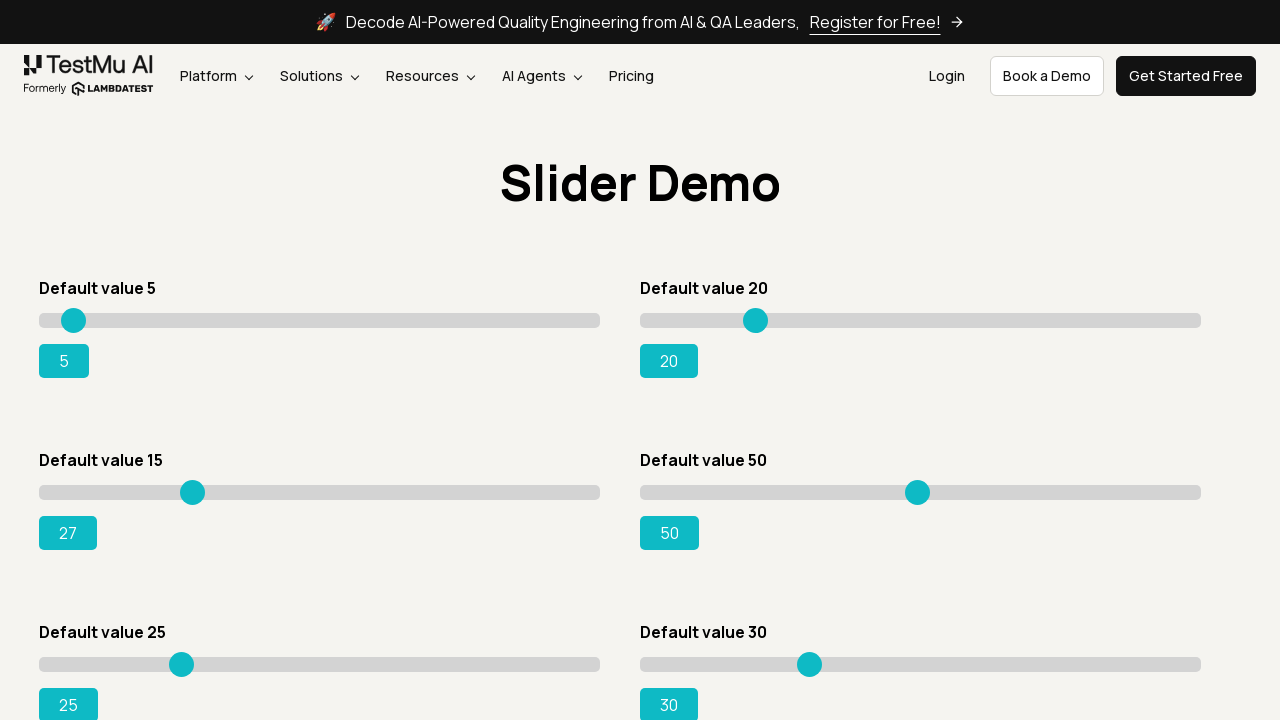

Updated slider value: 27
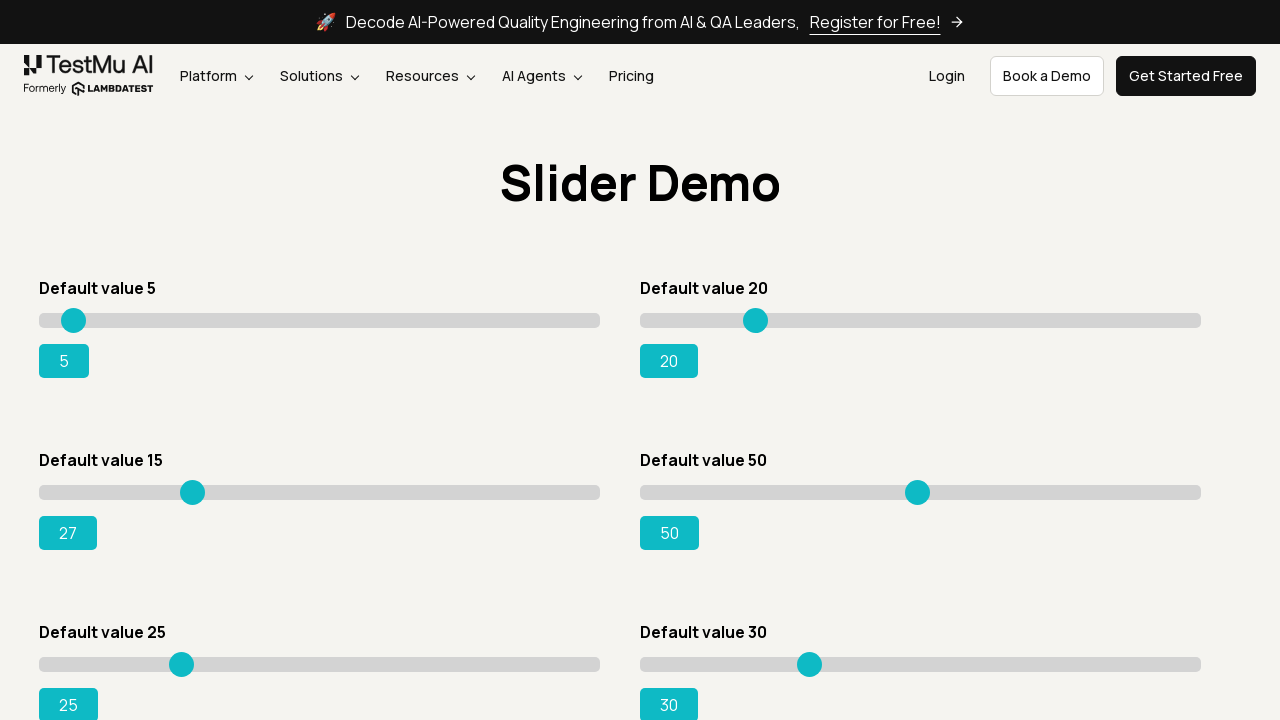

Pressed ArrowRight to move slider on div.sp__range input[value='15']
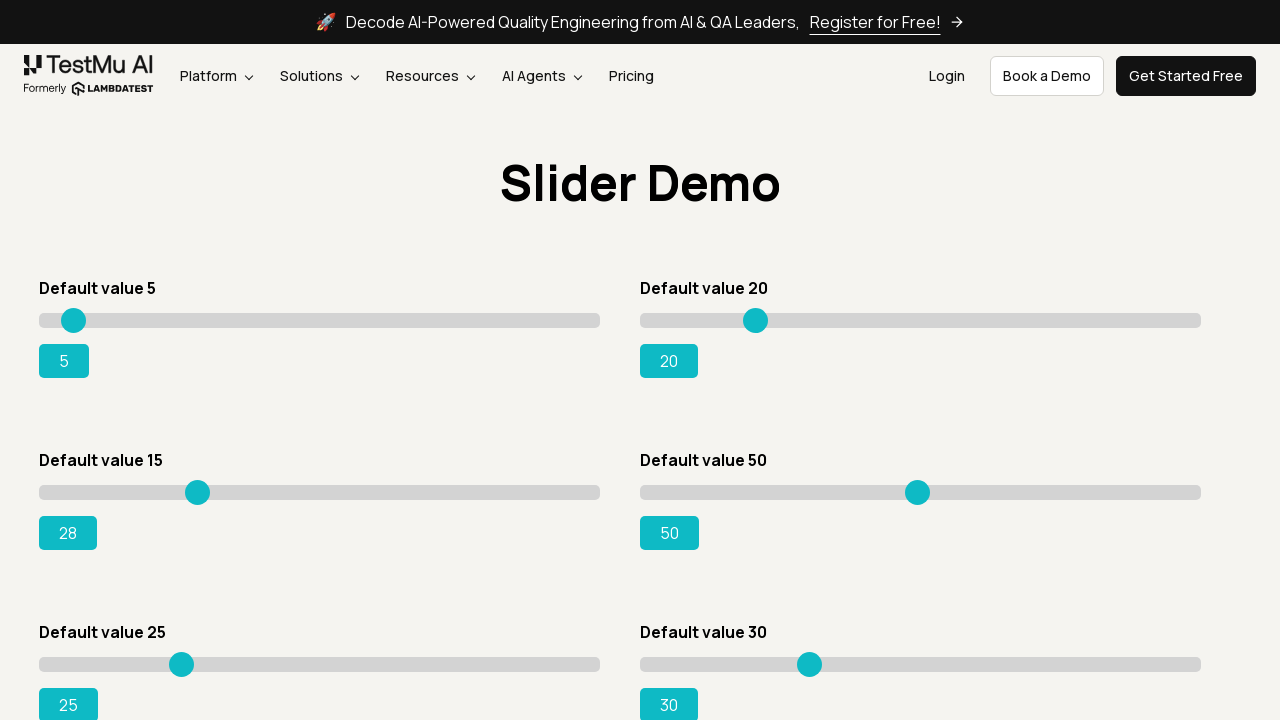

Updated slider value: 28
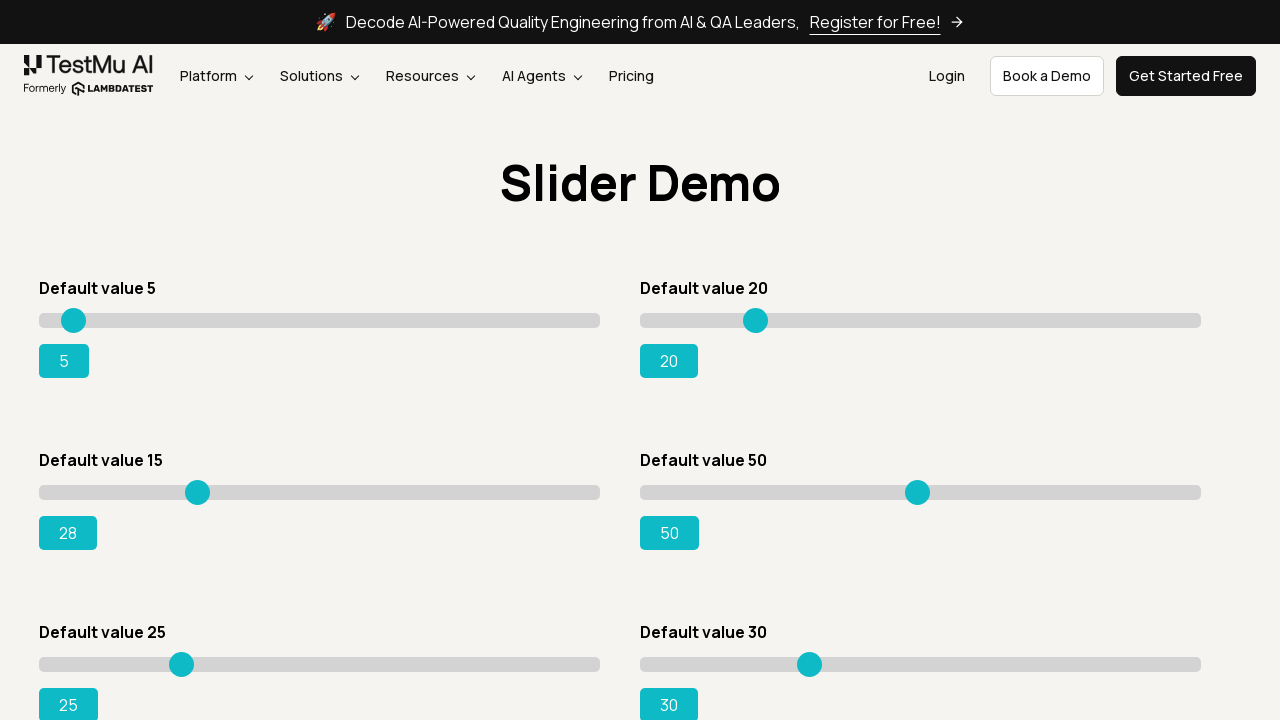

Pressed ArrowRight to move slider on div.sp__range input[value='15']
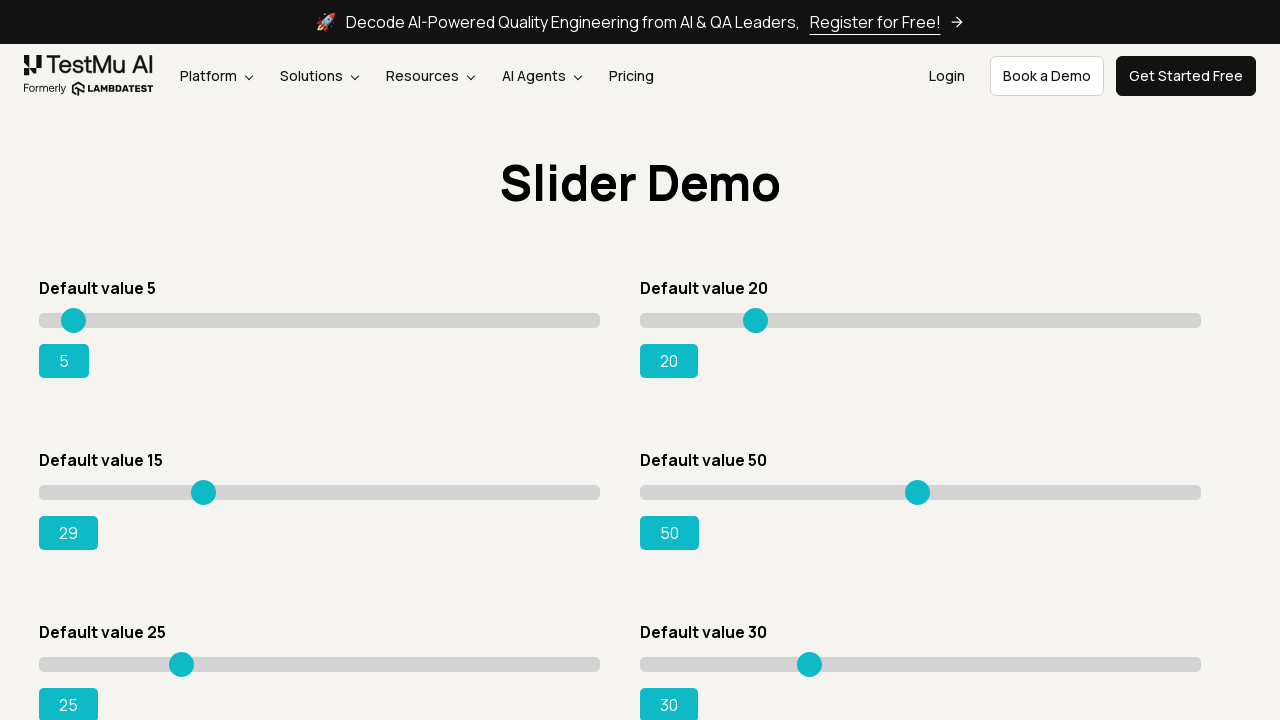

Updated slider value: 29
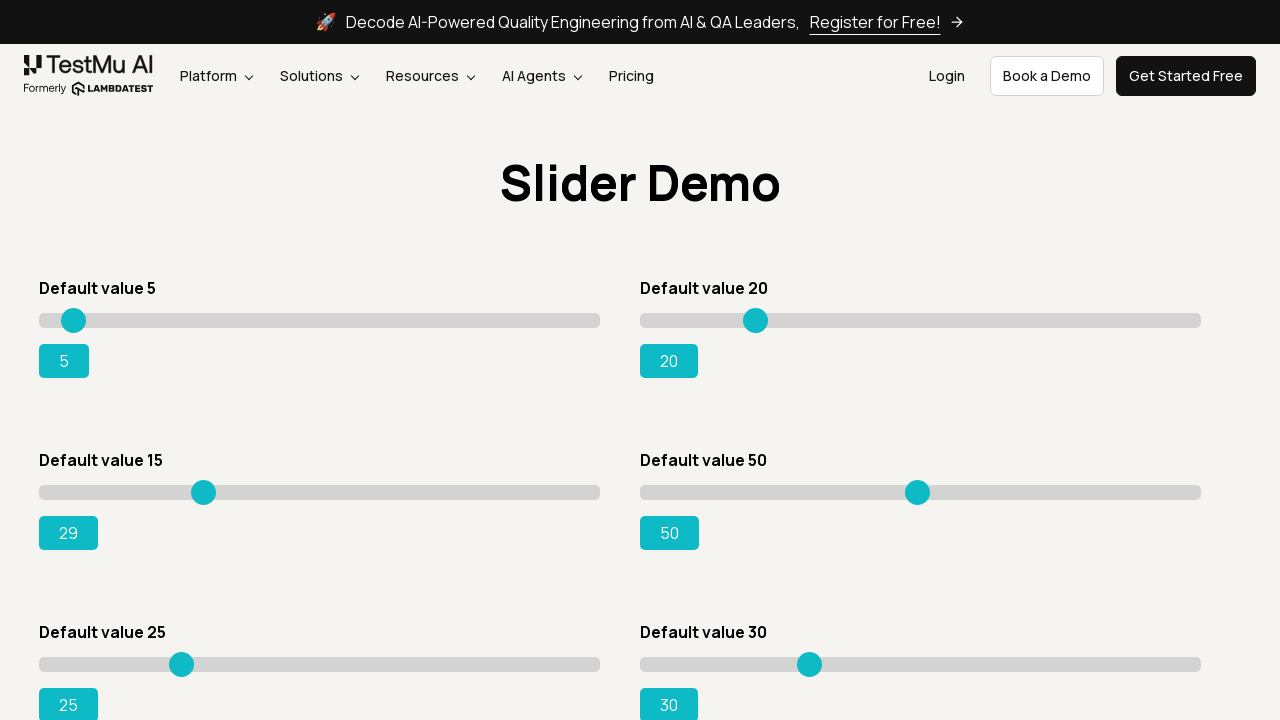

Pressed ArrowRight to move slider on div.sp__range input[value='15']
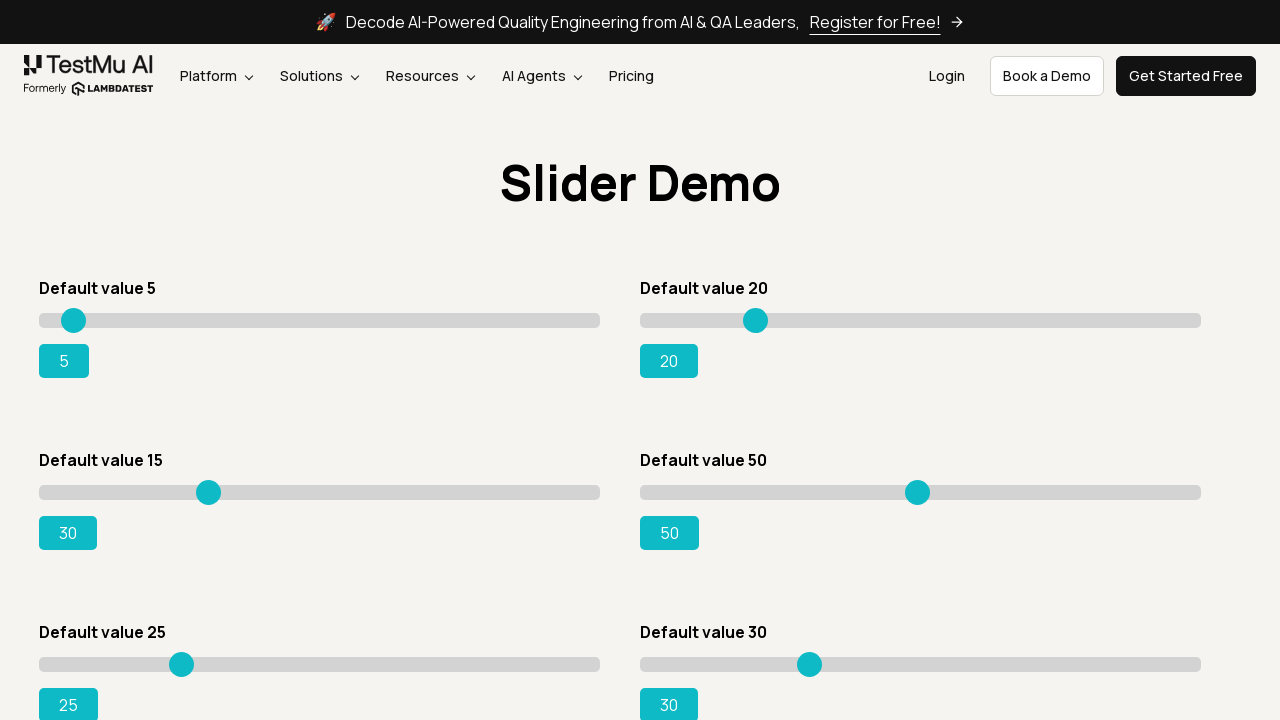

Updated slider value: 30
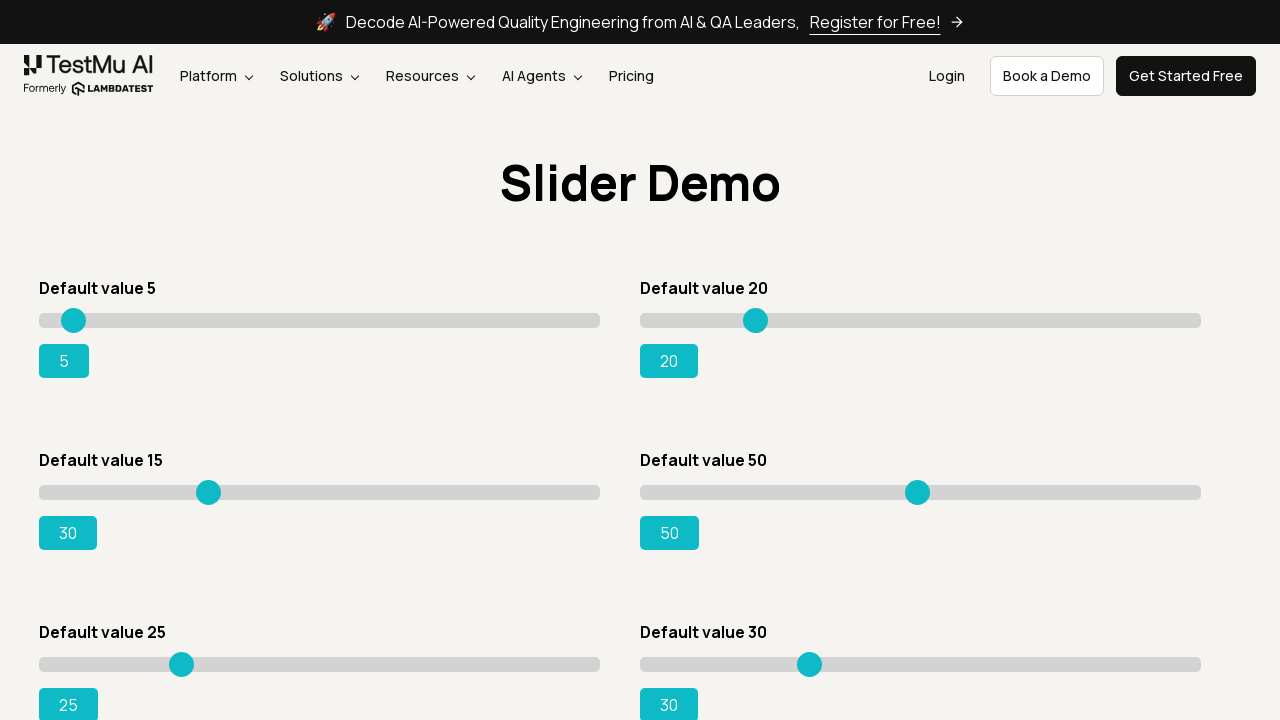

Pressed ArrowRight to move slider on div.sp__range input[value='15']
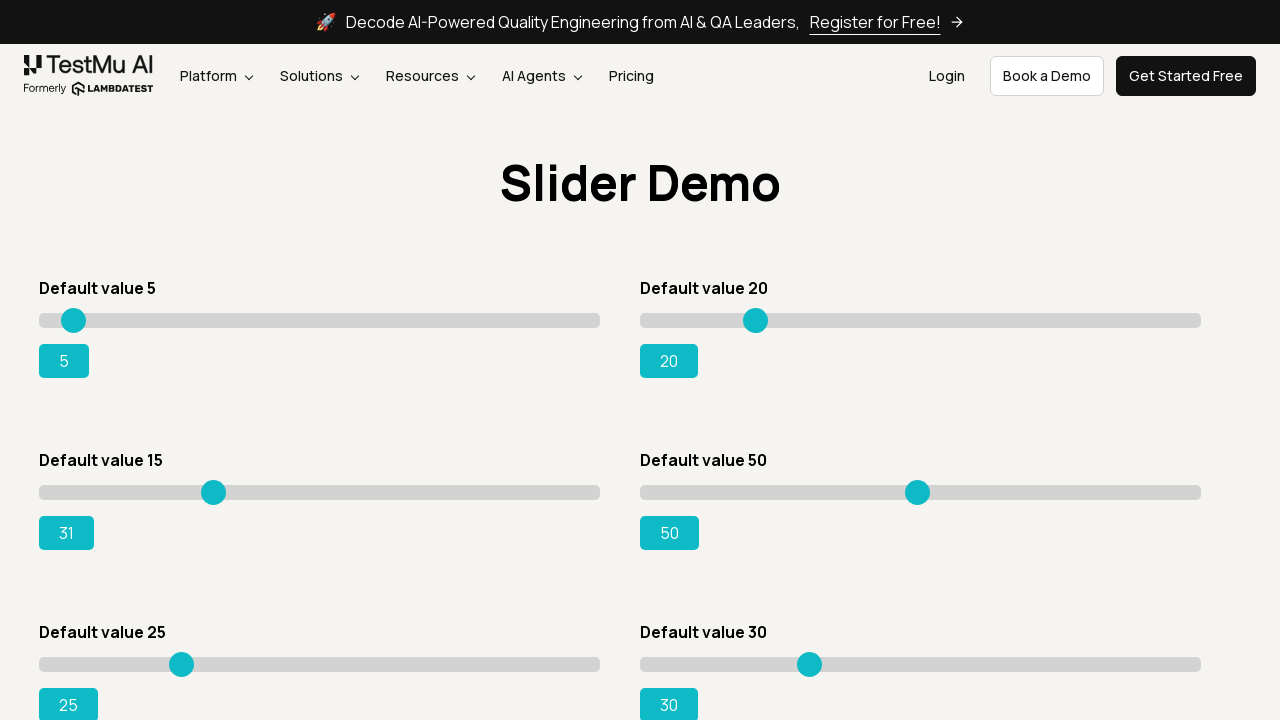

Updated slider value: 31
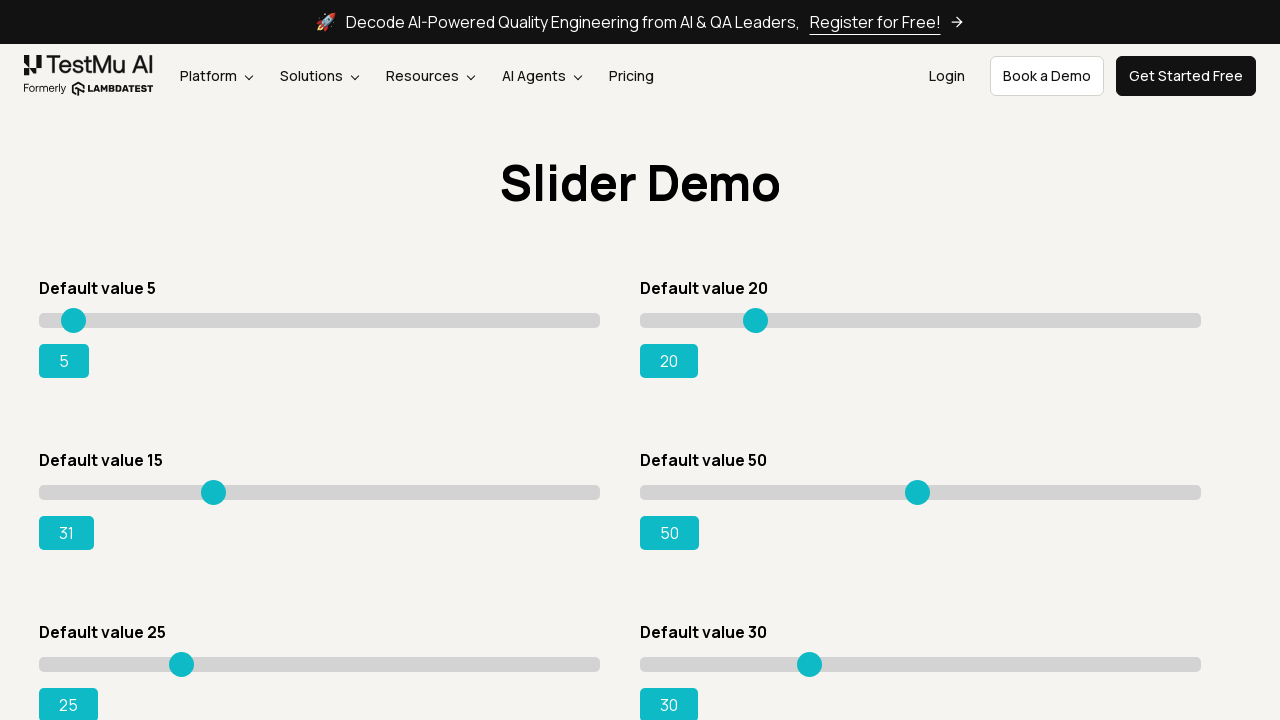

Pressed ArrowRight to move slider on div.sp__range input[value='15']
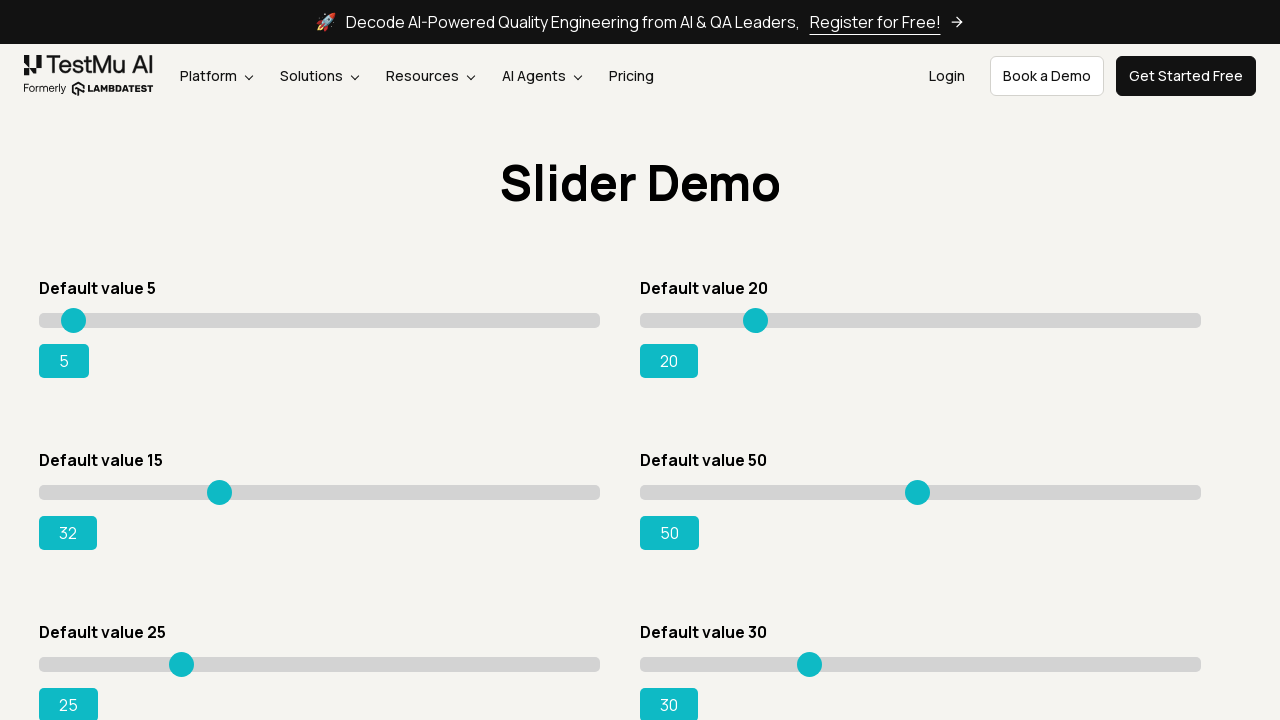

Updated slider value: 32
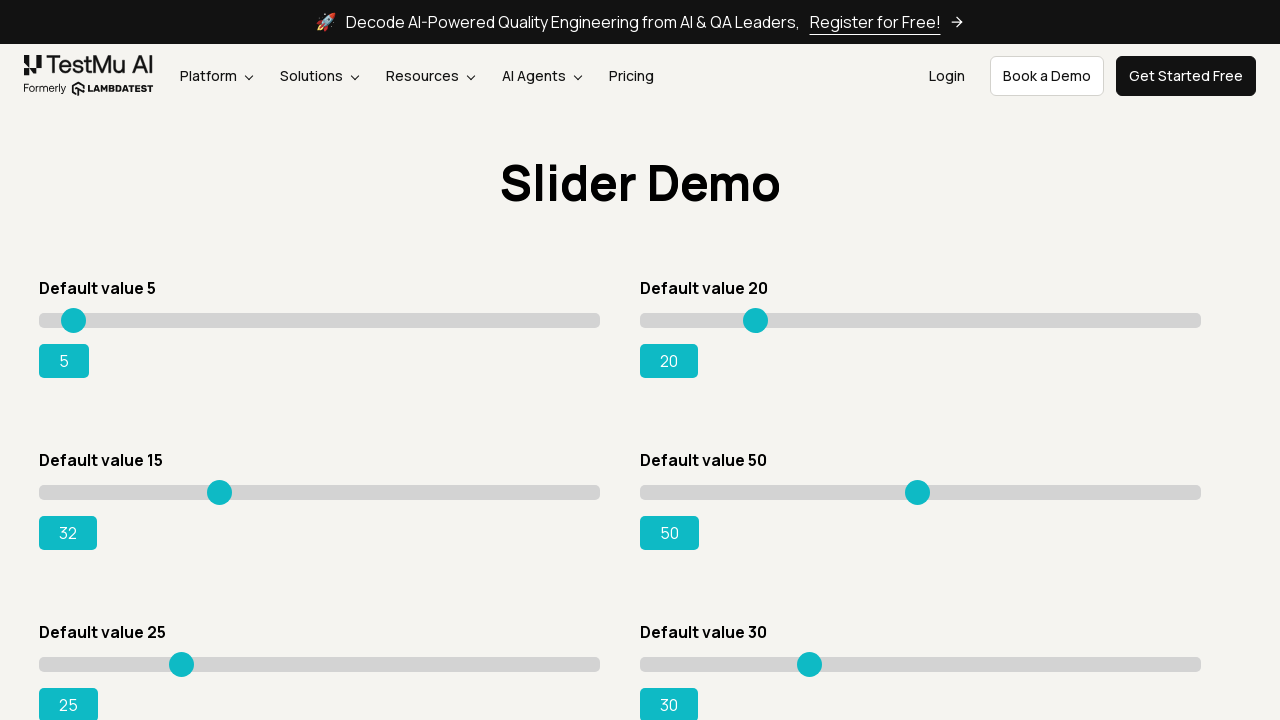

Pressed ArrowRight to move slider on div.sp__range input[value='15']
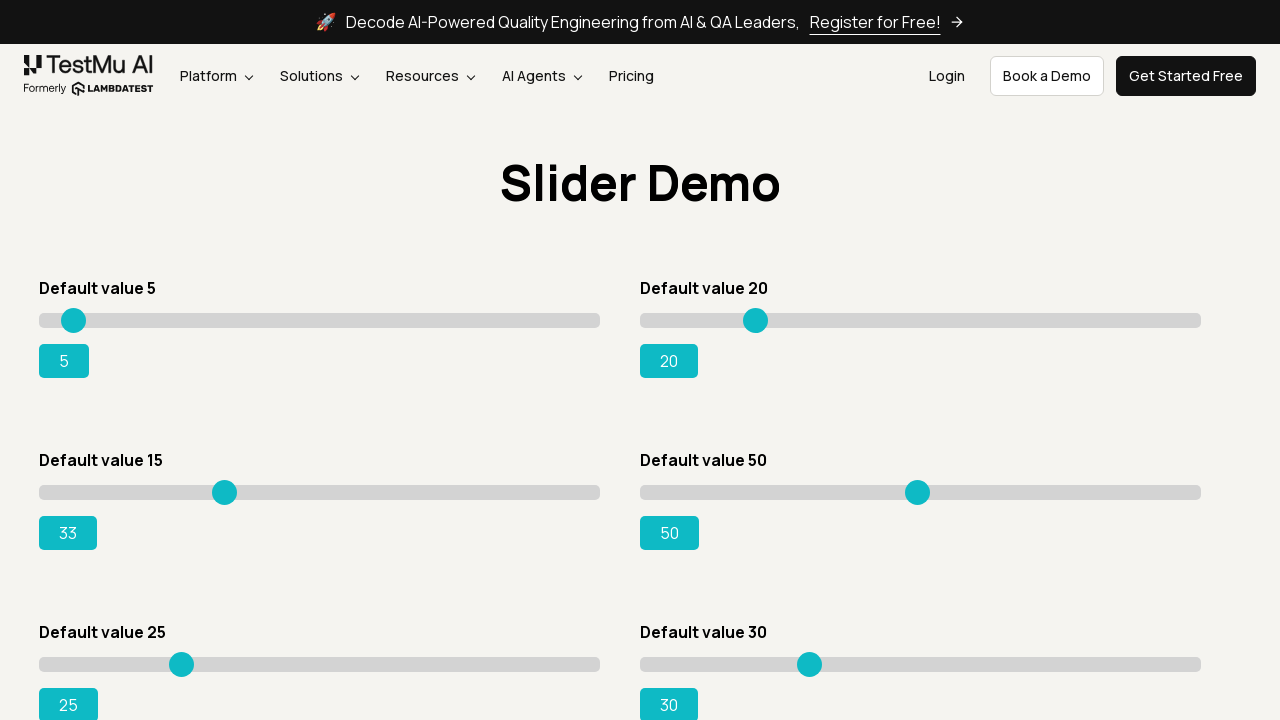

Updated slider value: 33
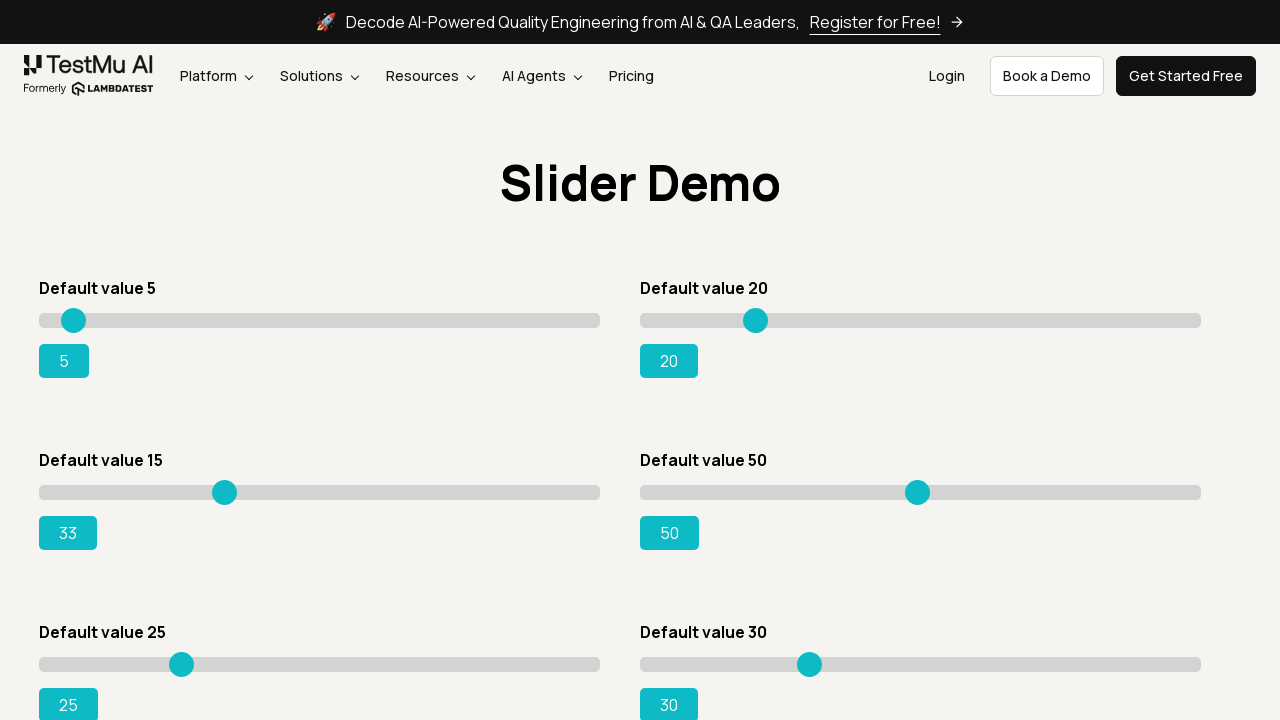

Pressed ArrowRight to move slider on div.sp__range input[value='15']
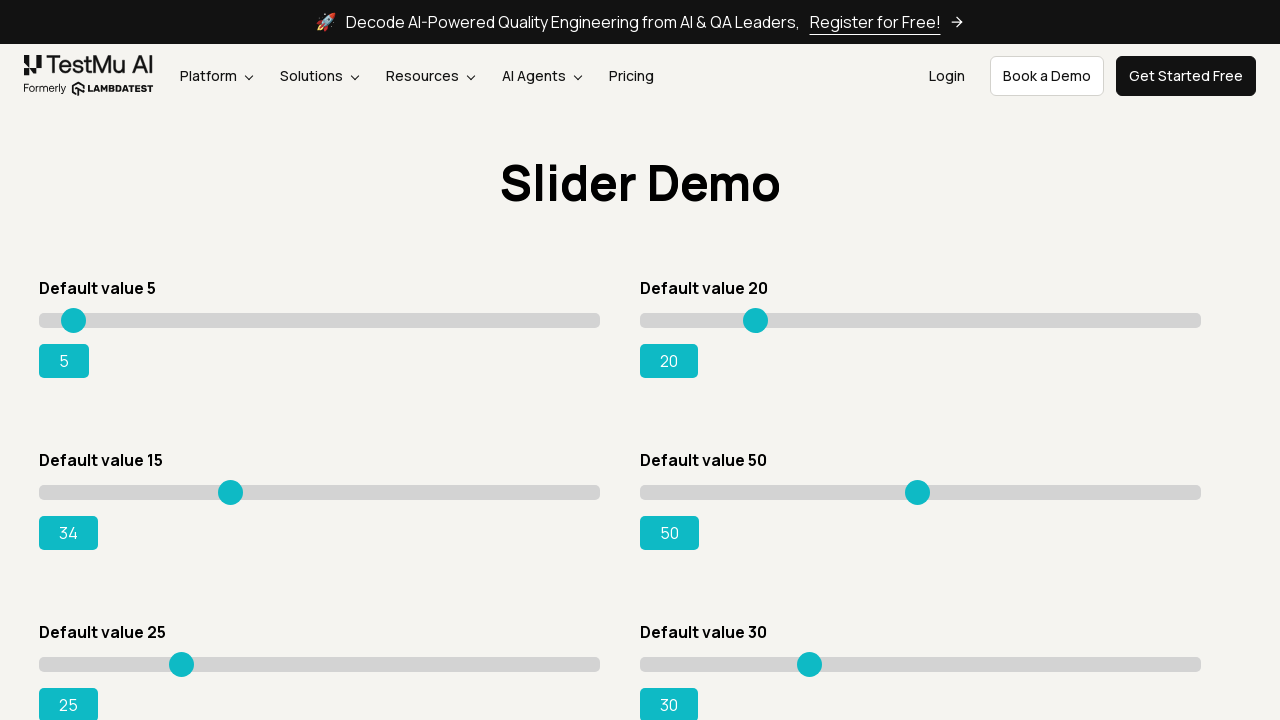

Updated slider value: 34
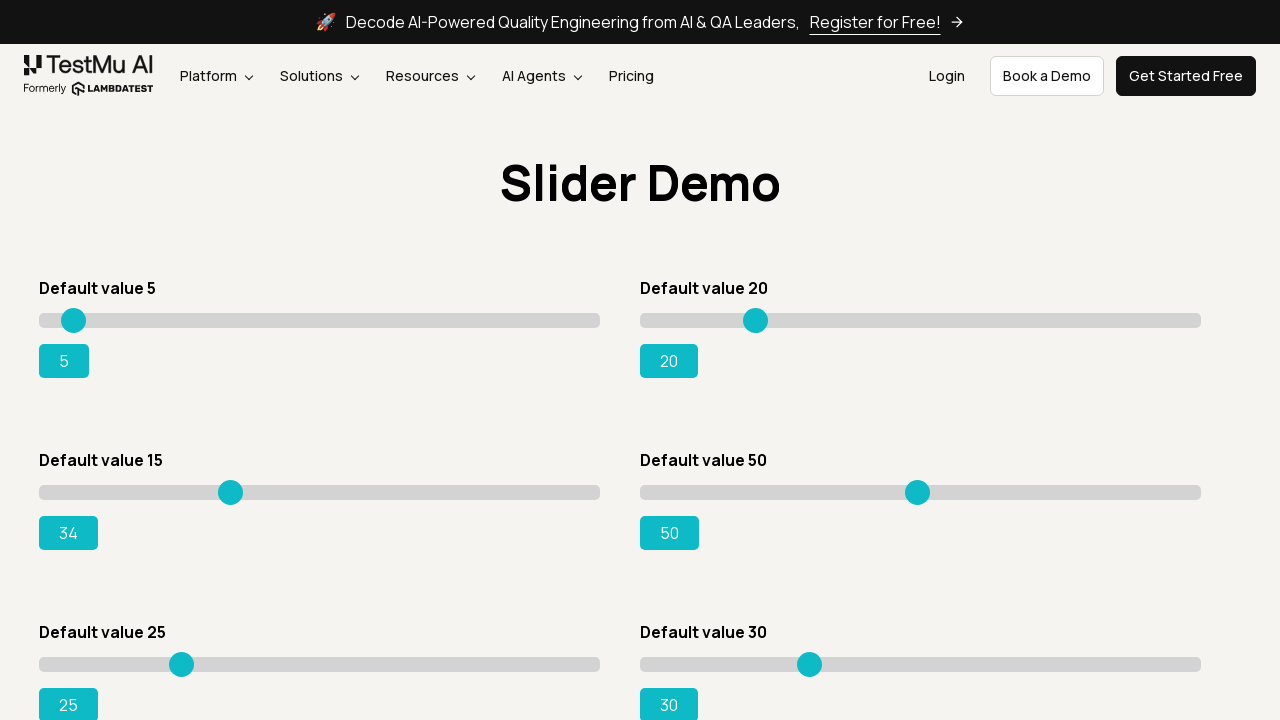

Pressed ArrowRight to move slider on div.sp__range input[value='15']
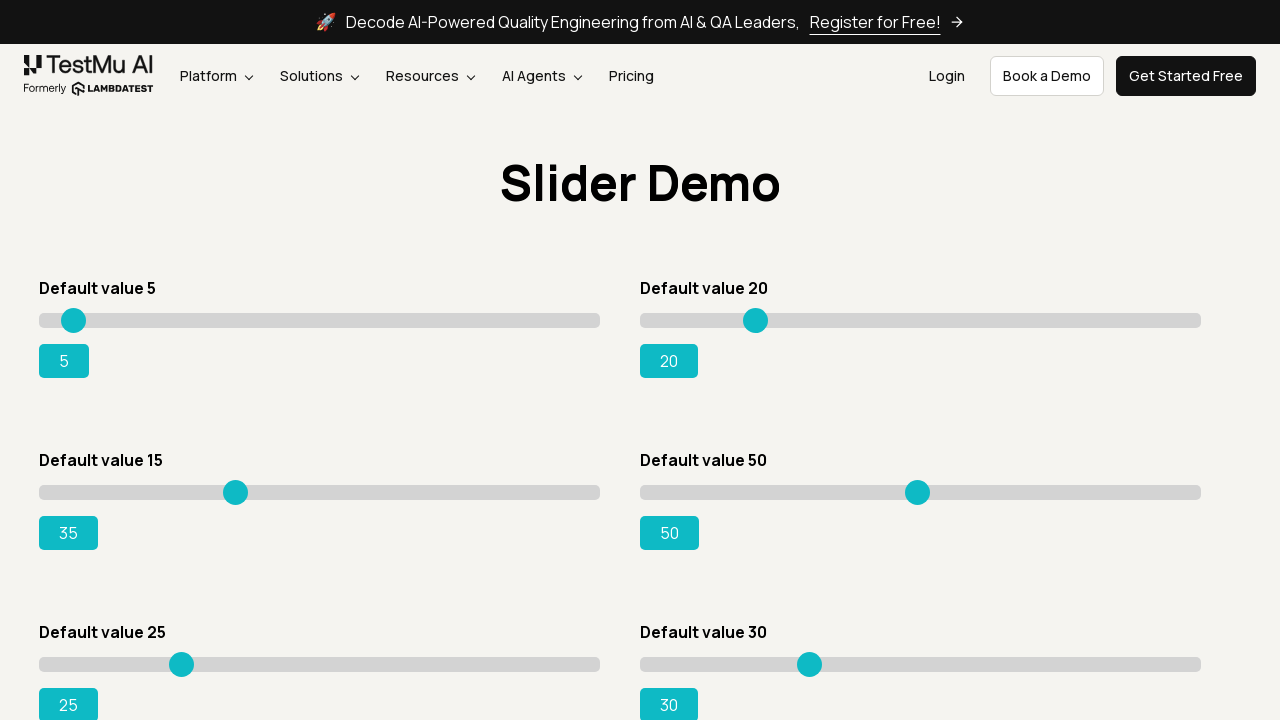

Updated slider value: 35
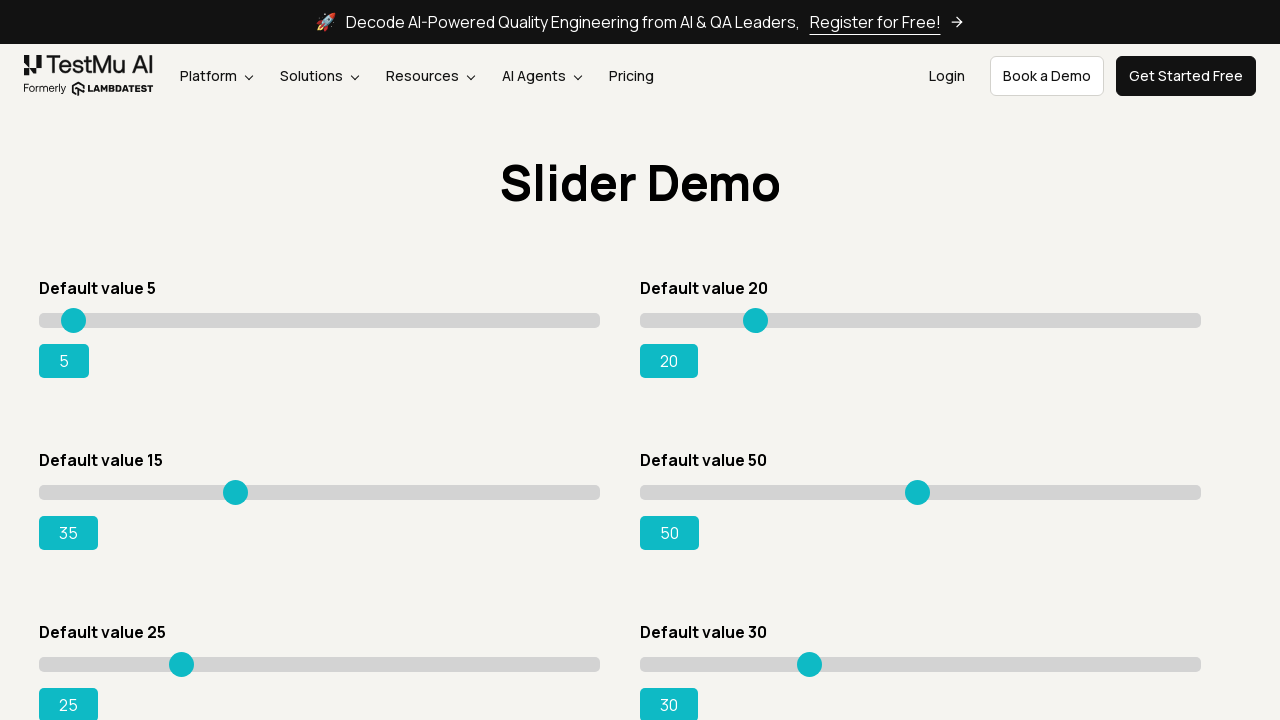

Pressed ArrowRight to move slider on div.sp__range input[value='15']
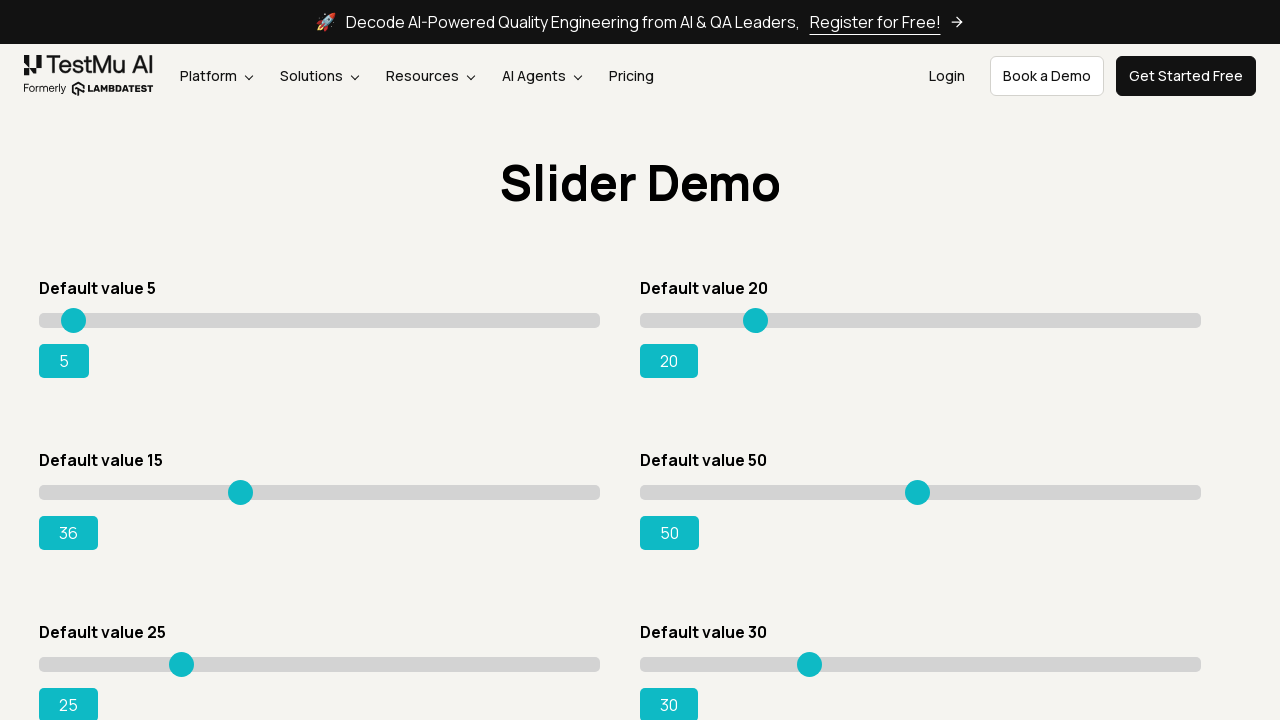

Updated slider value: 36
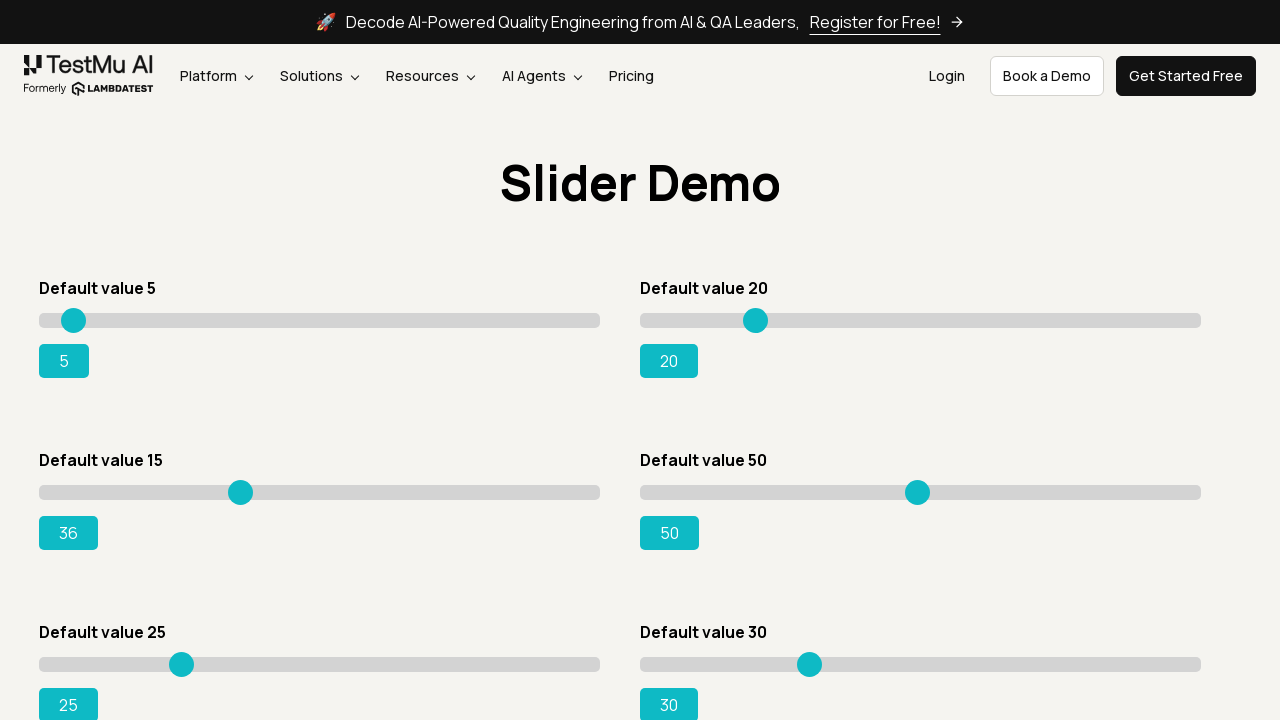

Pressed ArrowRight to move slider on div.sp__range input[value='15']
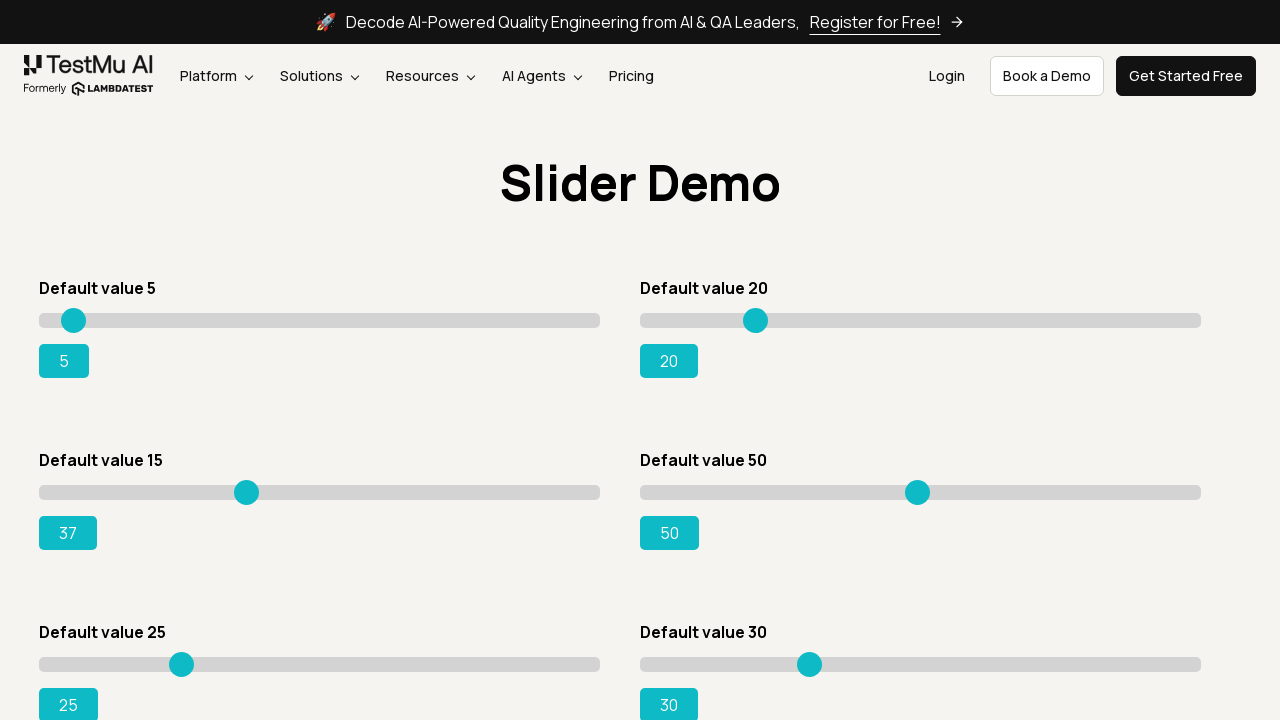

Updated slider value: 37
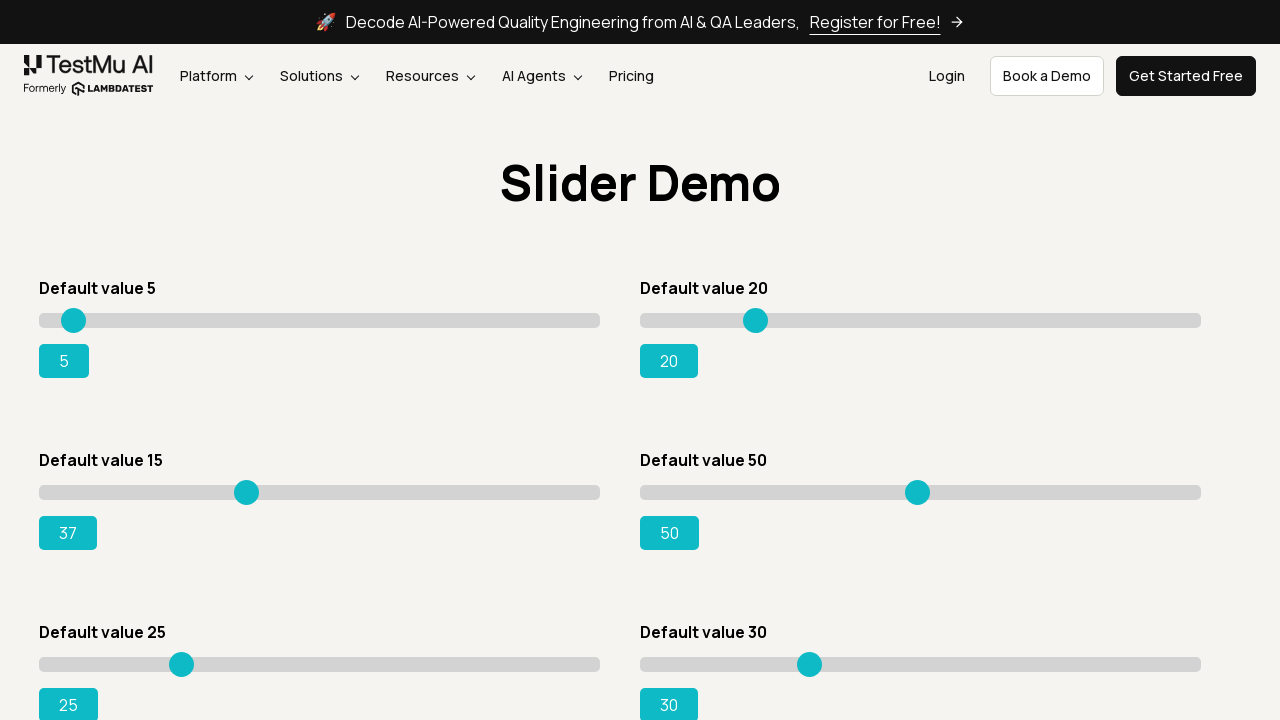

Pressed ArrowRight to move slider on div.sp__range input[value='15']
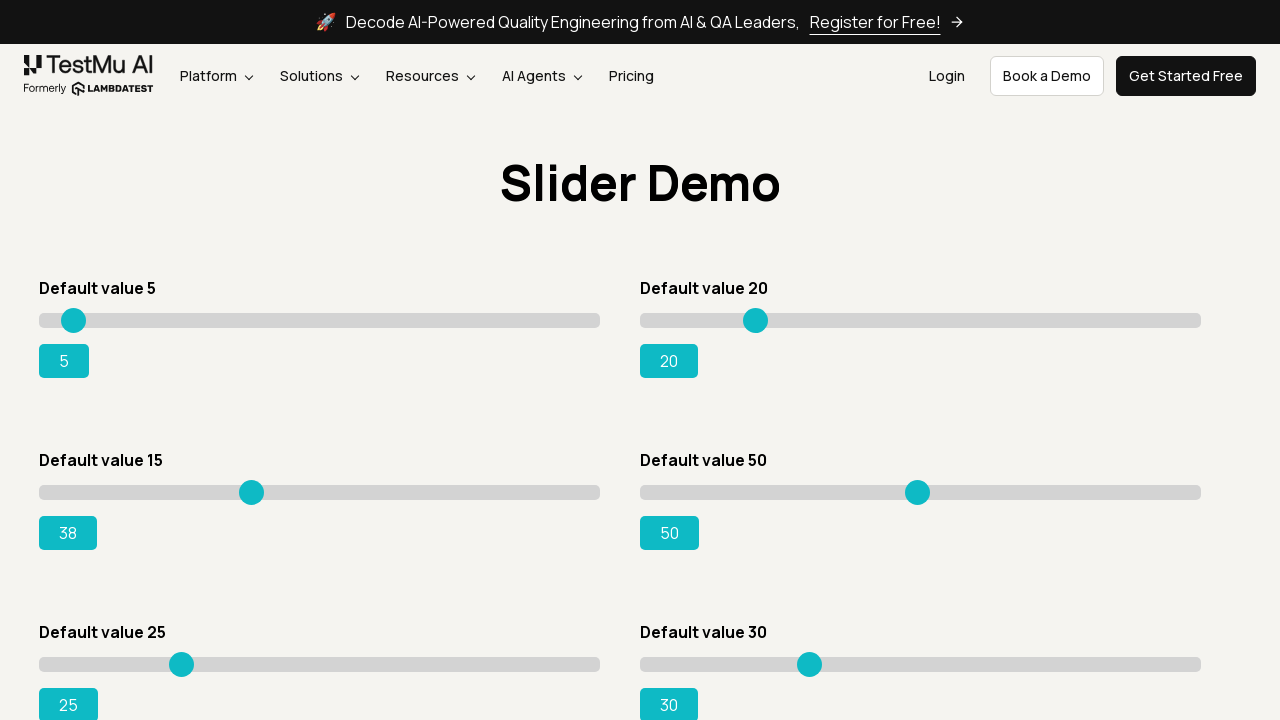

Updated slider value: 38
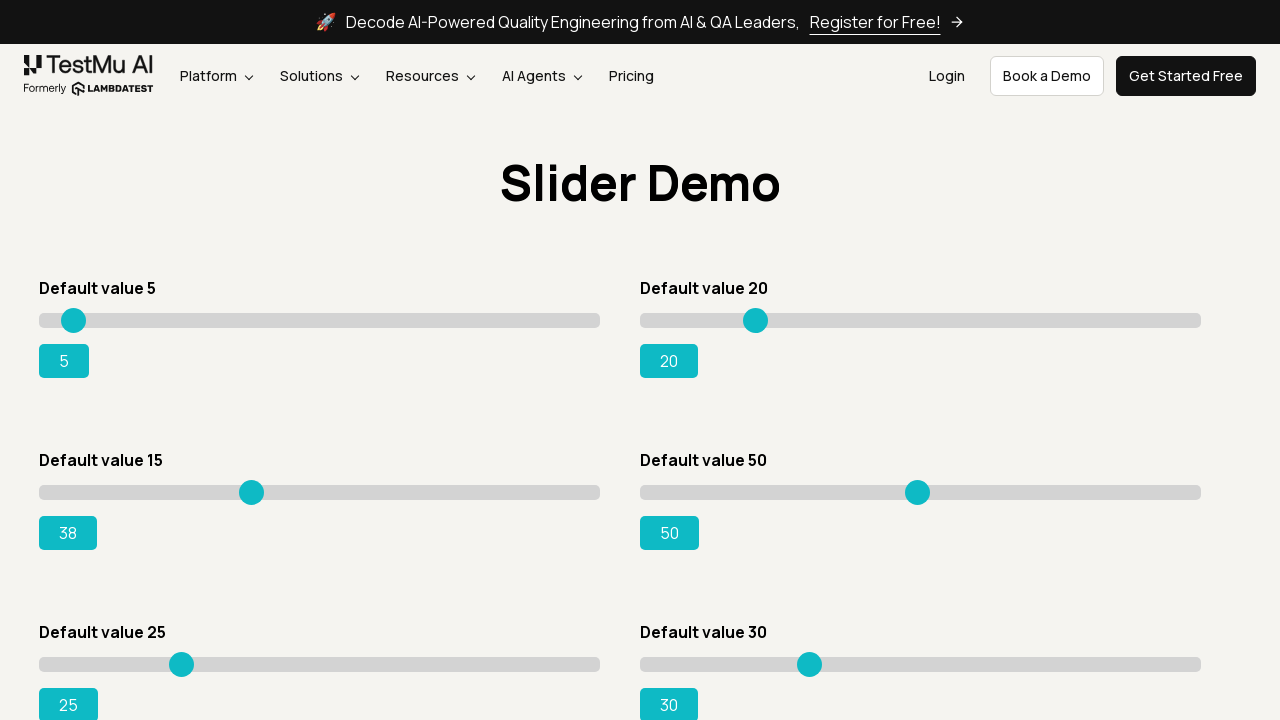

Pressed ArrowRight to move slider on div.sp__range input[value='15']
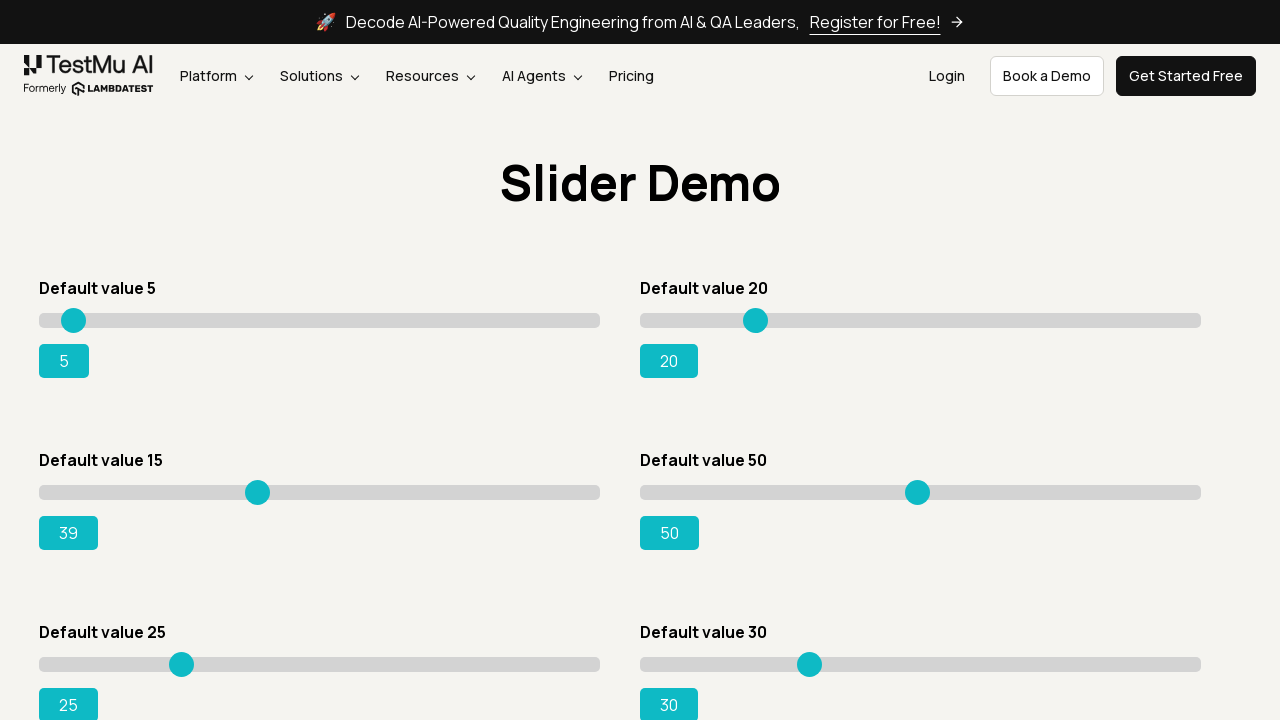

Updated slider value: 39
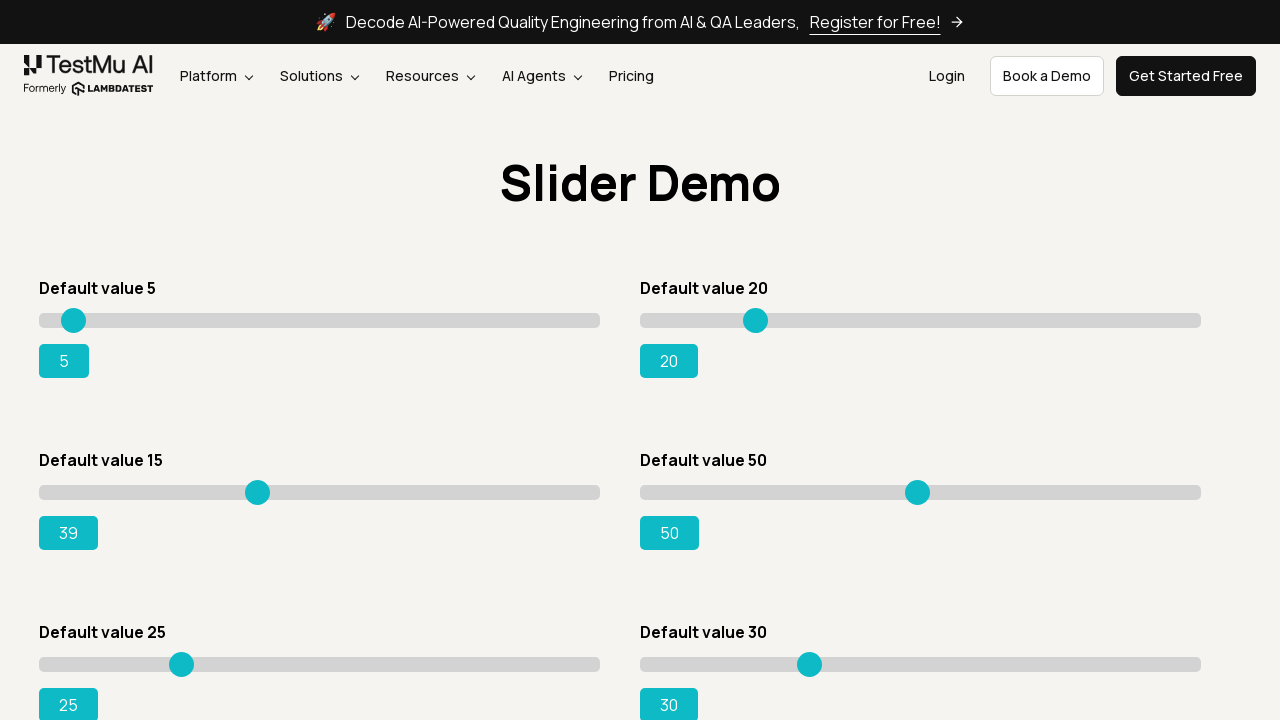

Pressed ArrowRight to move slider on div.sp__range input[value='15']
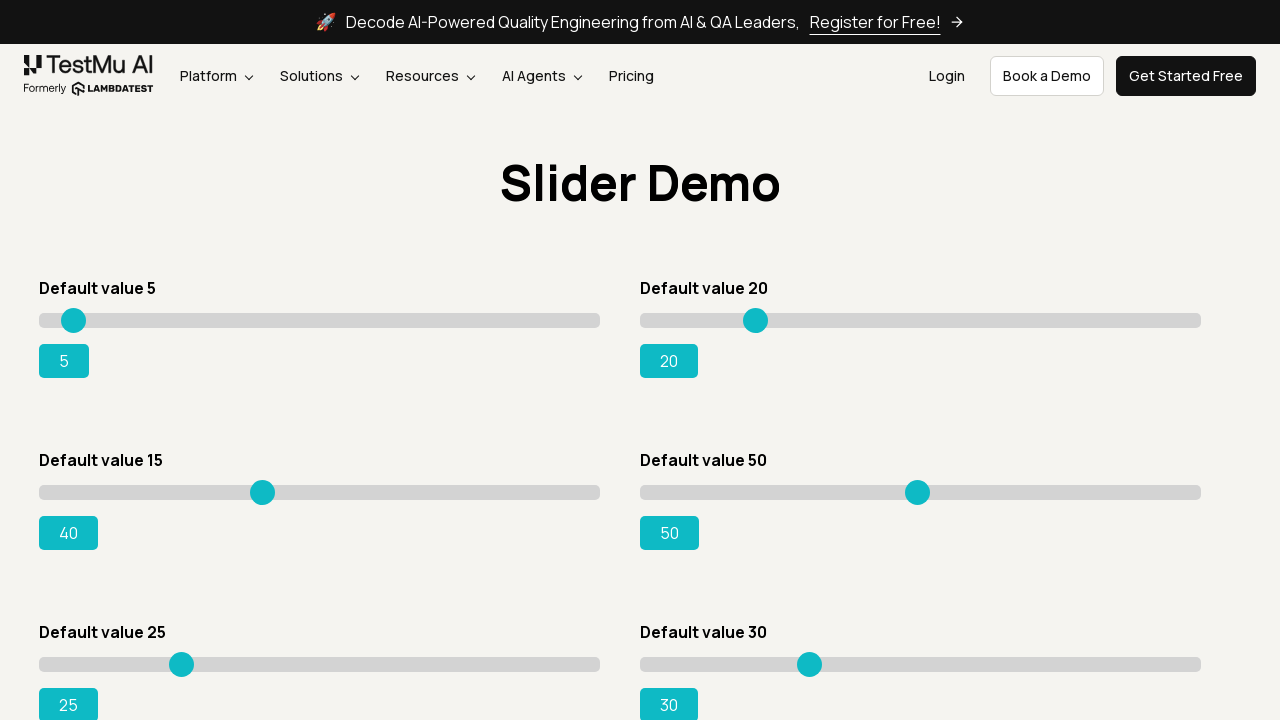

Updated slider value: 40
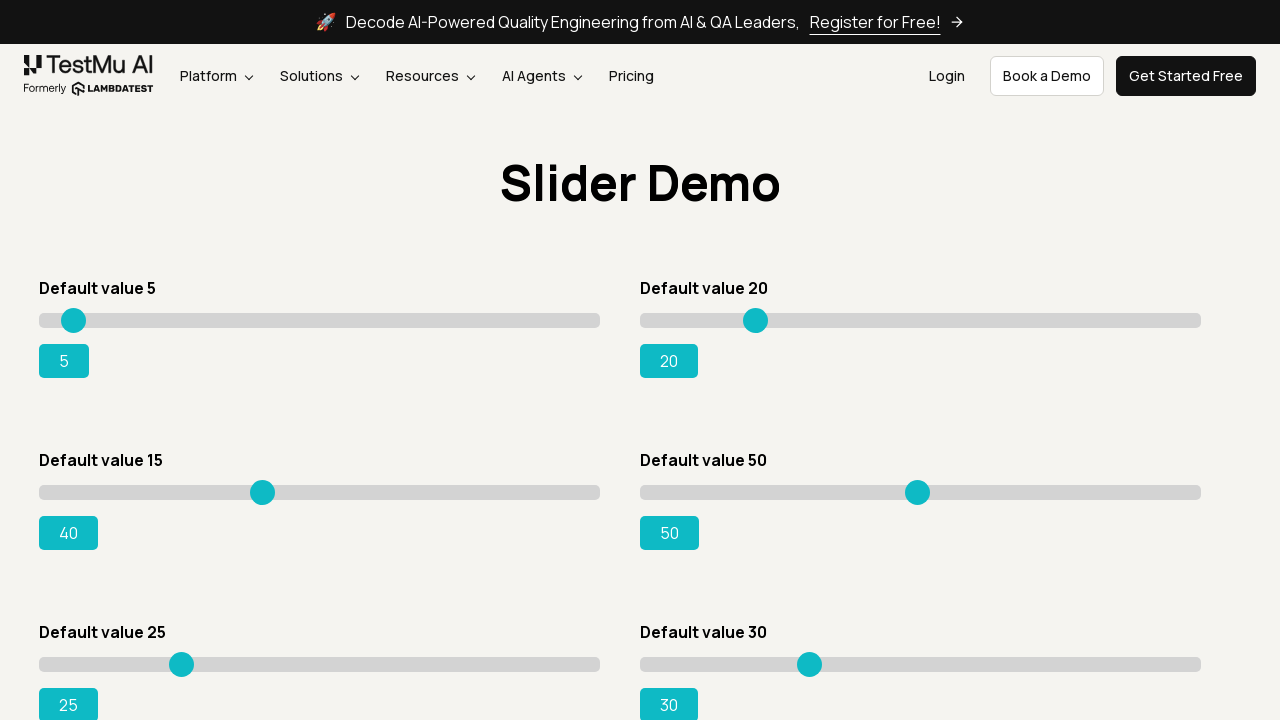

Pressed ArrowRight to move slider on div.sp__range input[value='15']
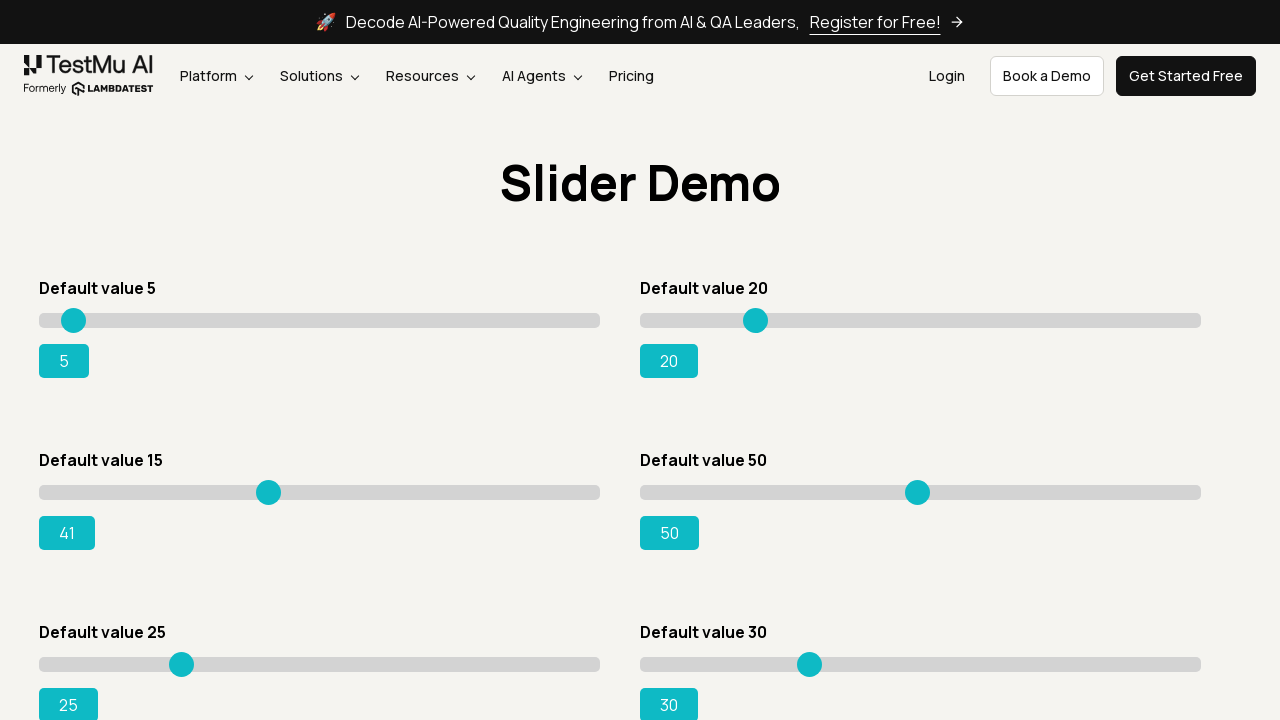

Updated slider value: 41
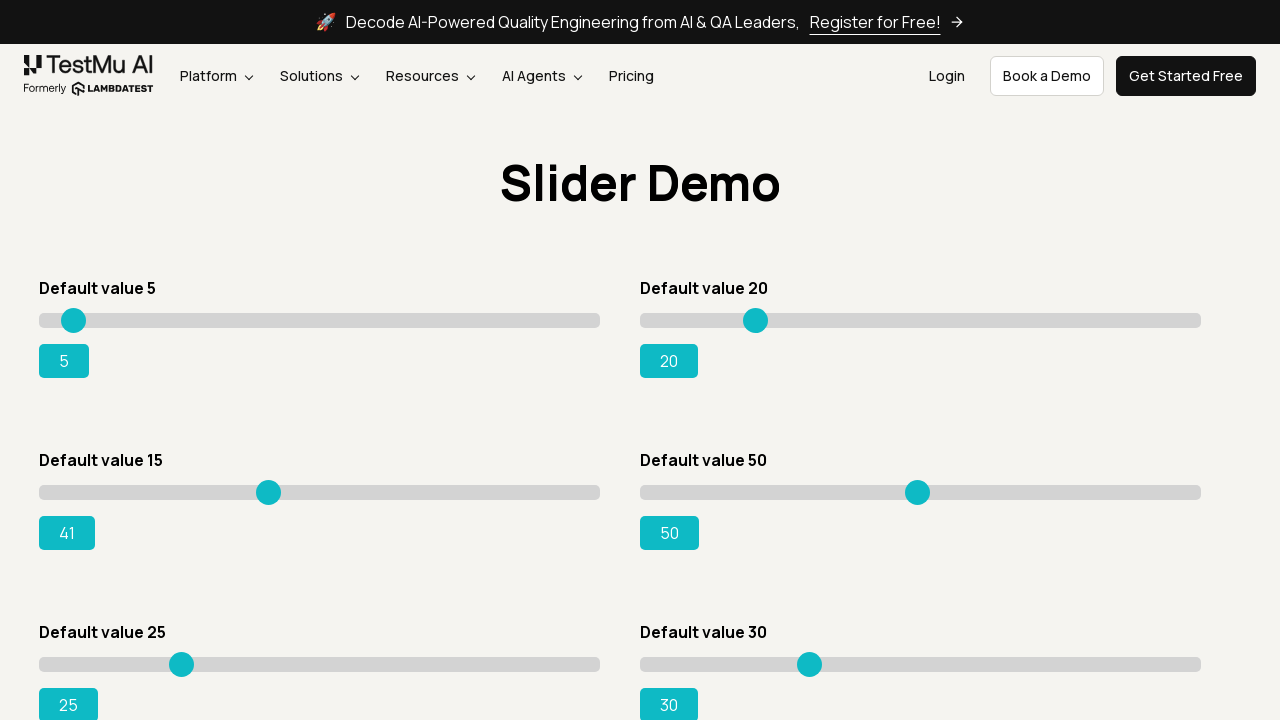

Pressed ArrowRight to move slider on div.sp__range input[value='15']
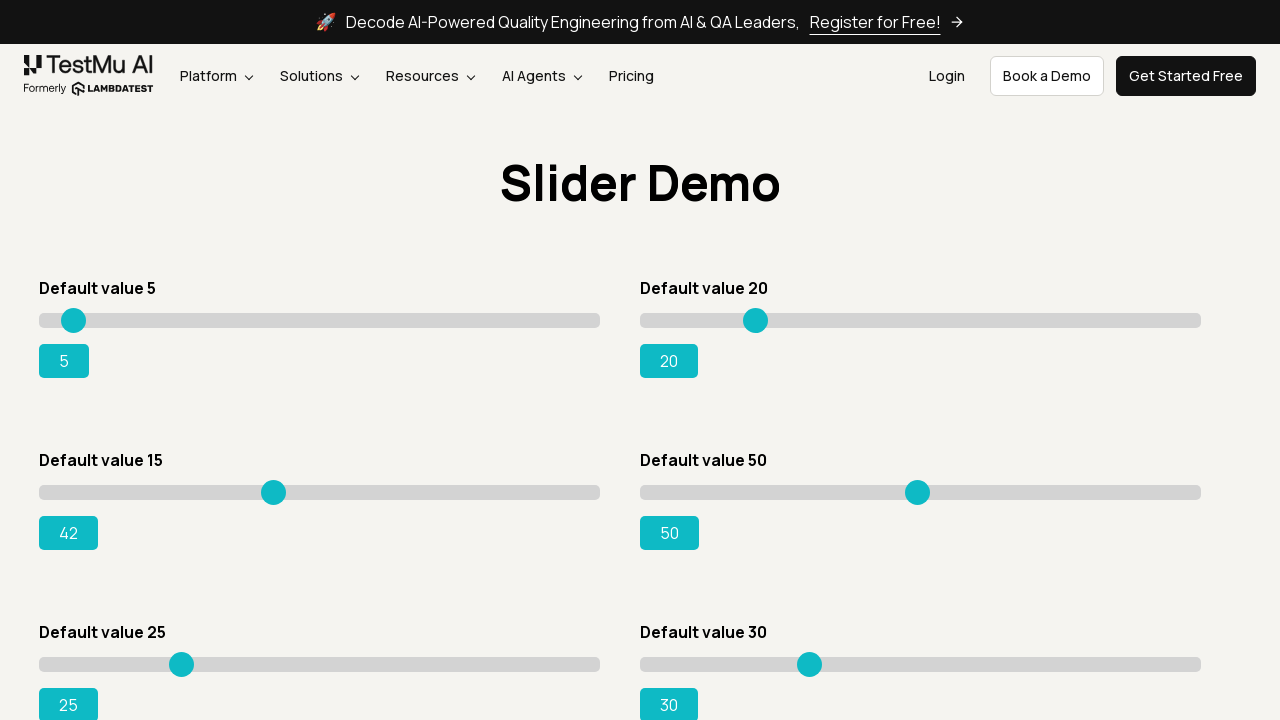

Updated slider value: 42
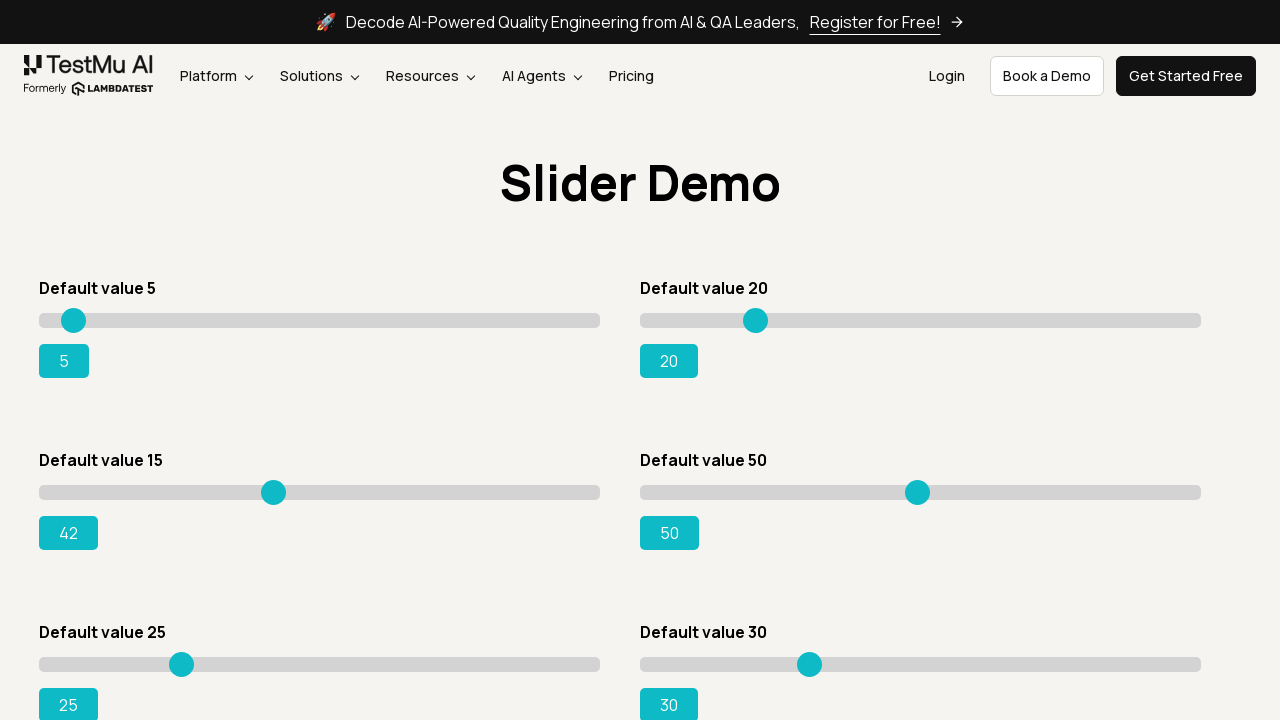

Pressed ArrowRight to move slider on div.sp__range input[value='15']
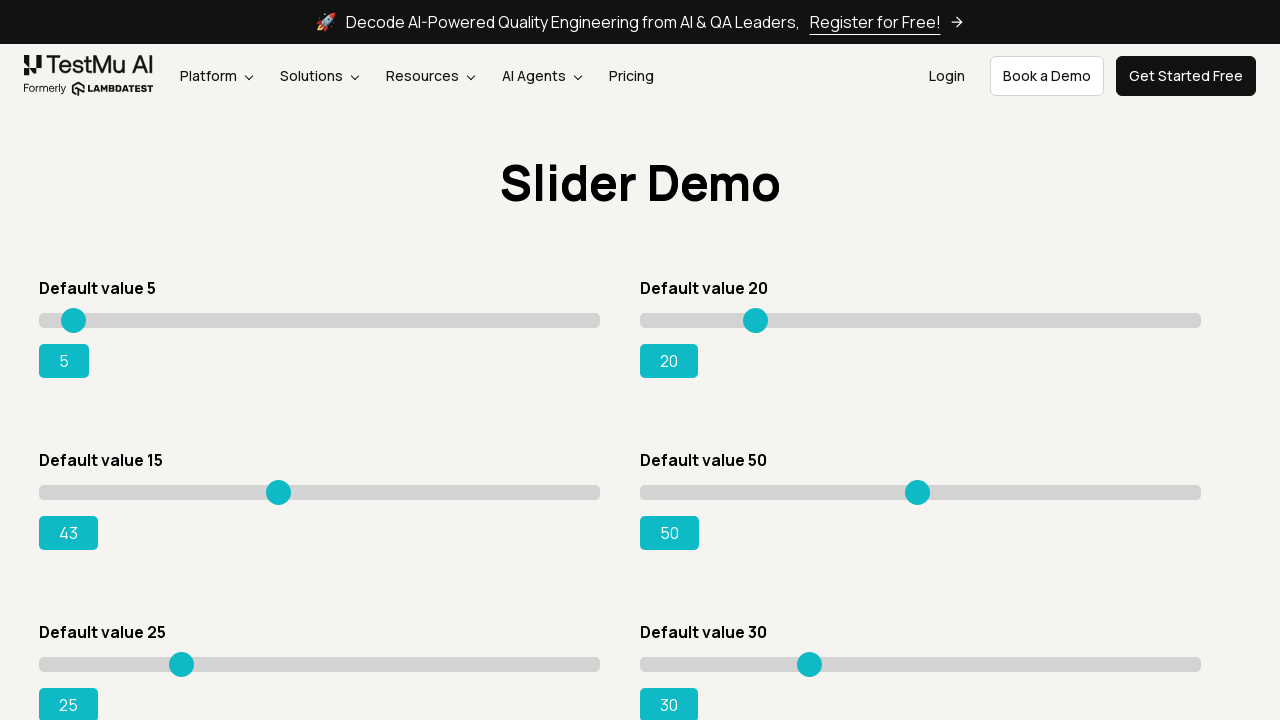

Updated slider value: 43
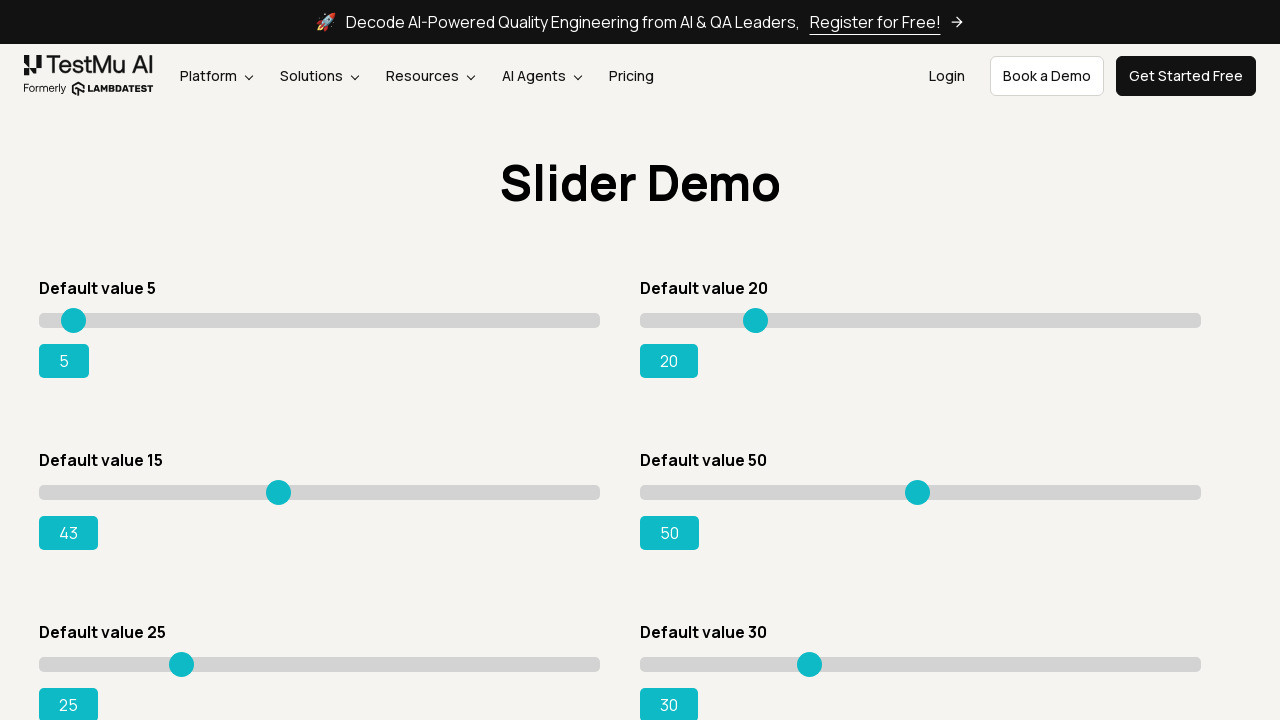

Pressed ArrowRight to move slider on div.sp__range input[value='15']
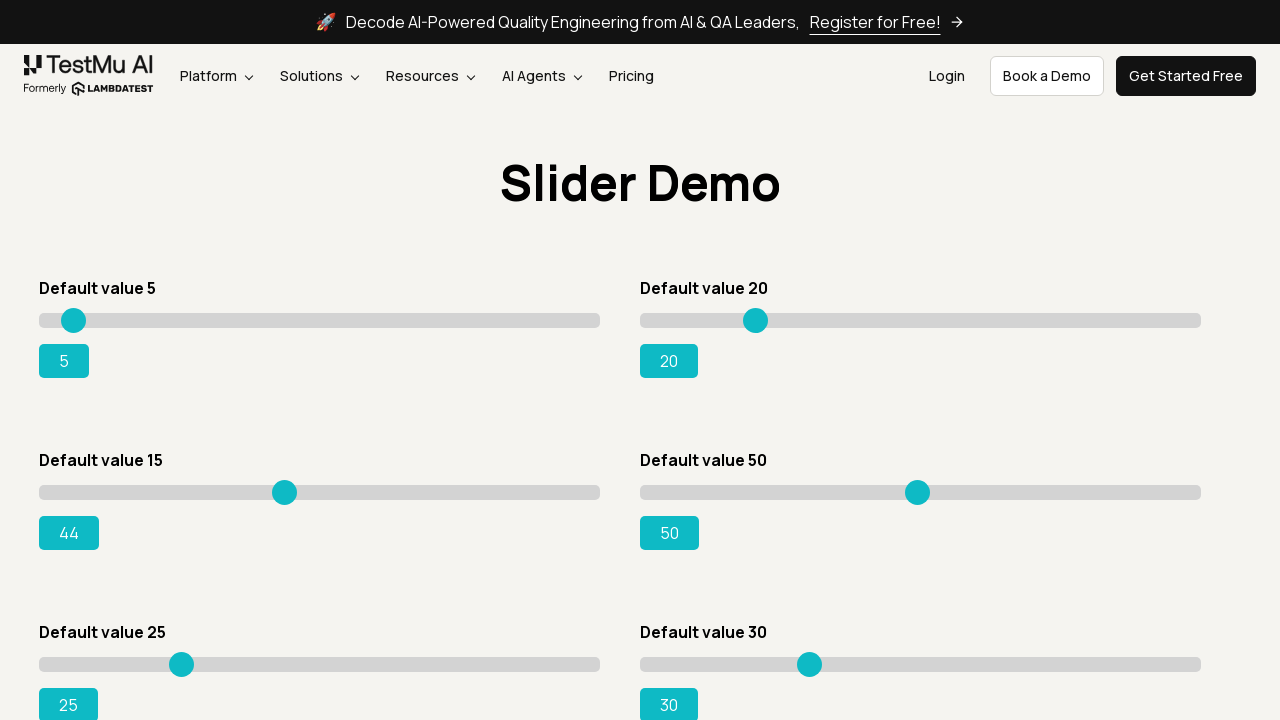

Updated slider value: 44
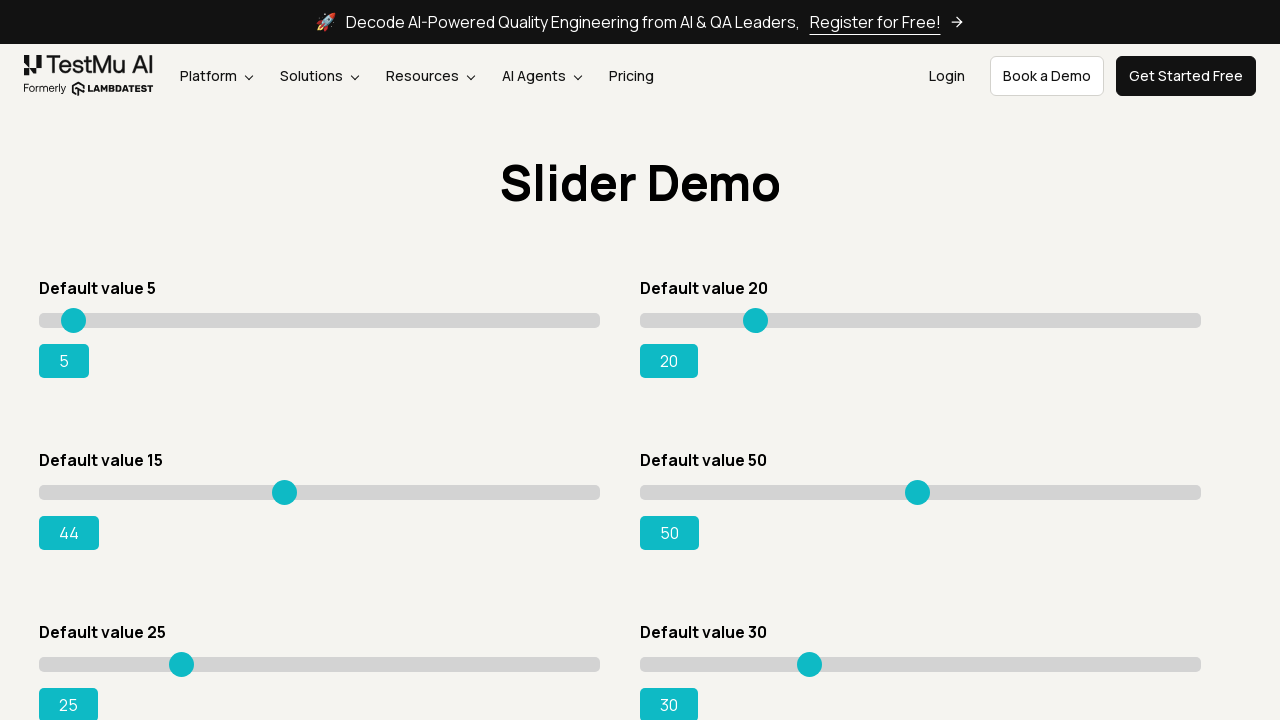

Pressed ArrowRight to move slider on div.sp__range input[value='15']
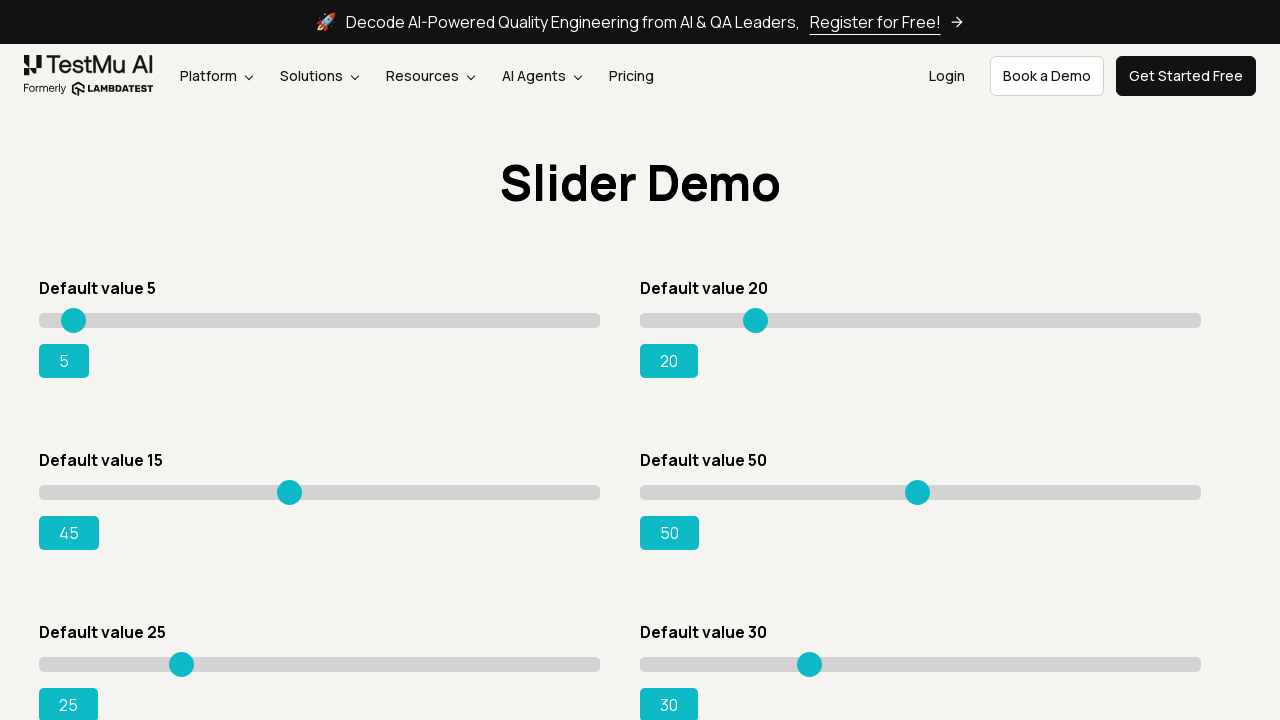

Updated slider value: 45
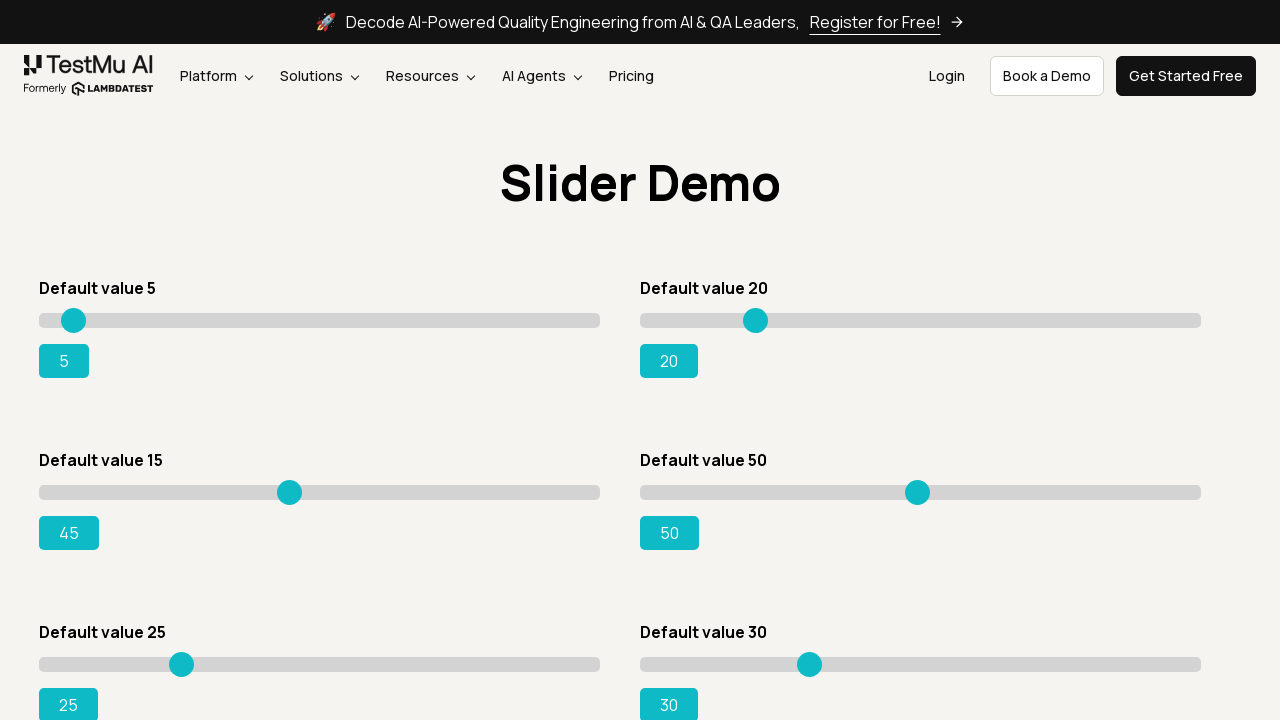

Pressed ArrowRight to move slider on div.sp__range input[value='15']
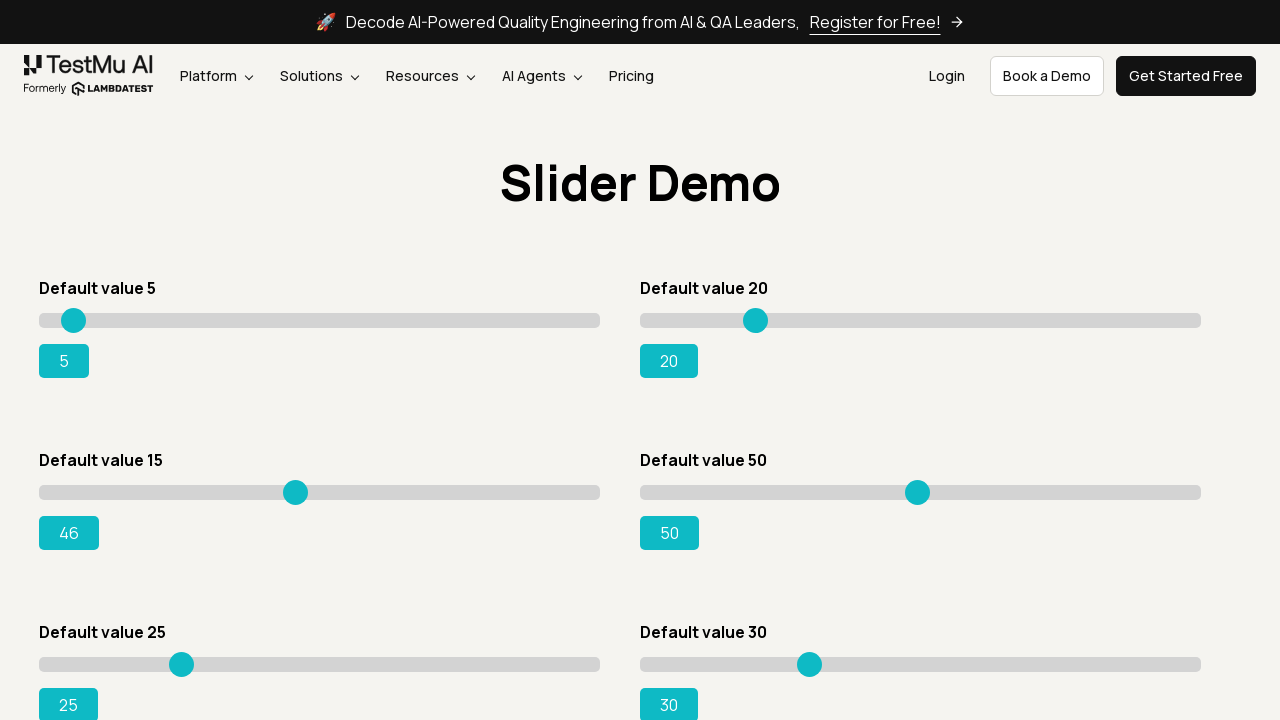

Updated slider value: 46
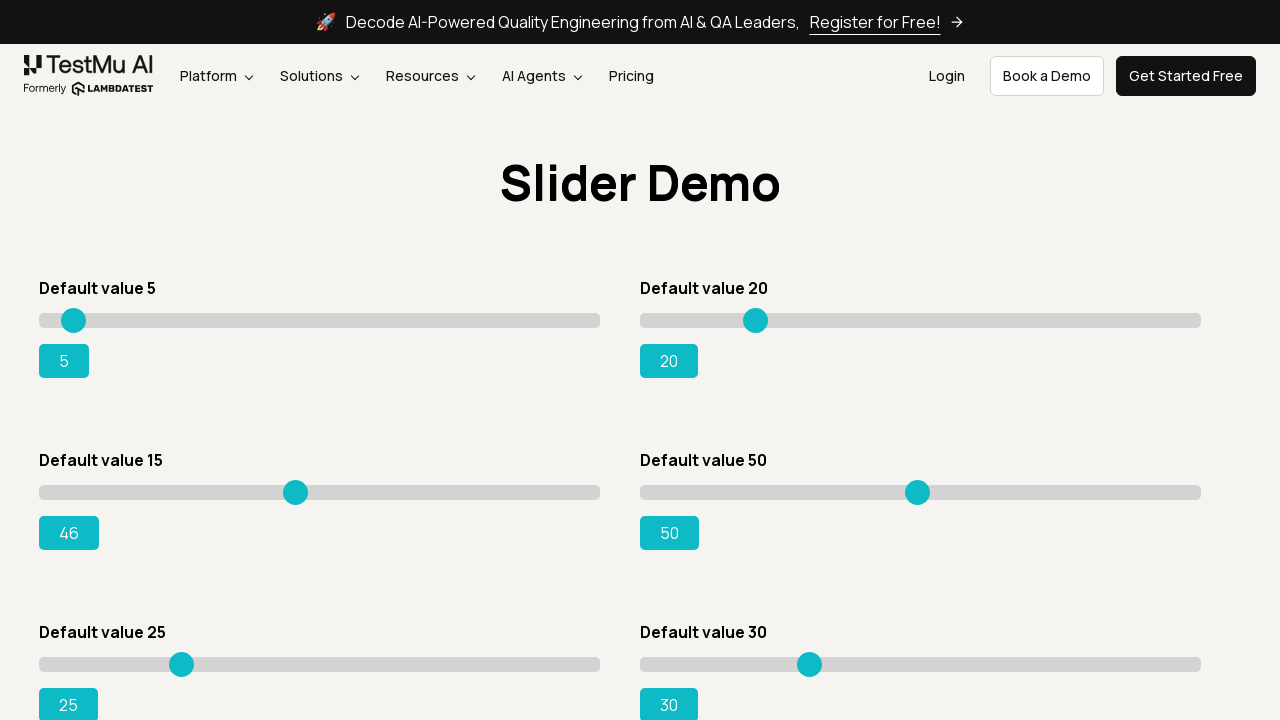

Pressed ArrowRight to move slider on div.sp__range input[value='15']
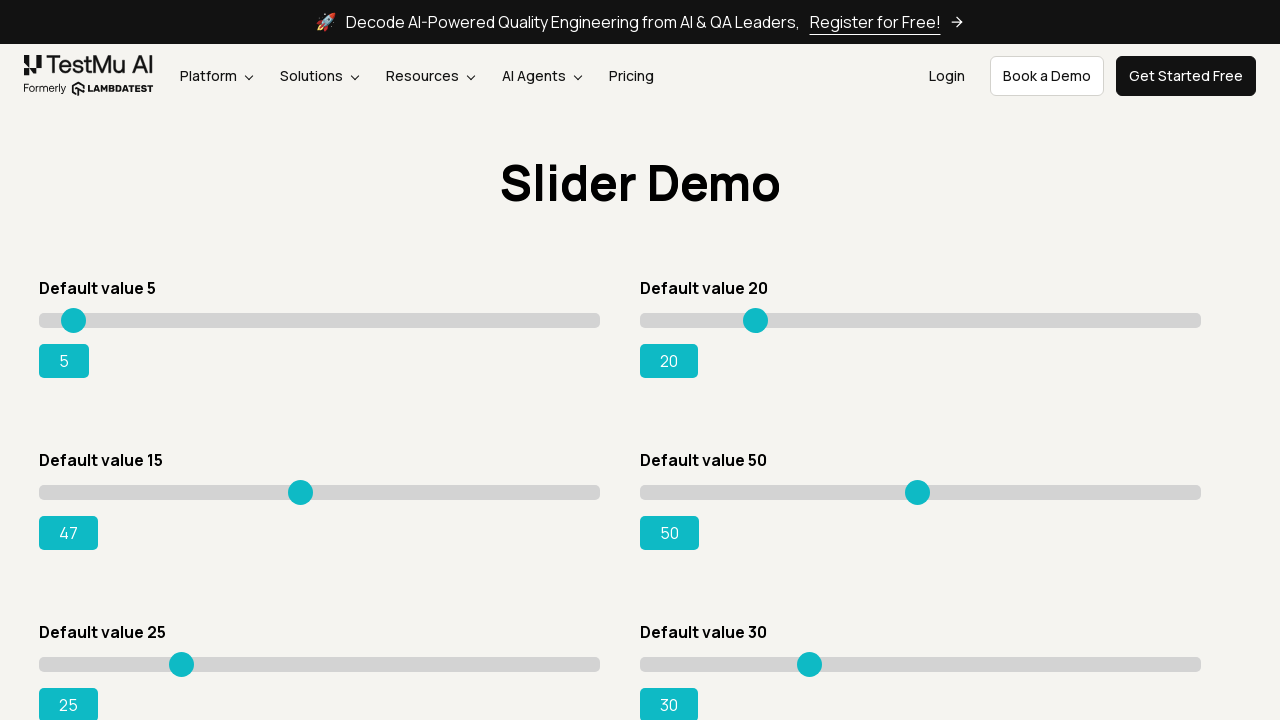

Updated slider value: 47
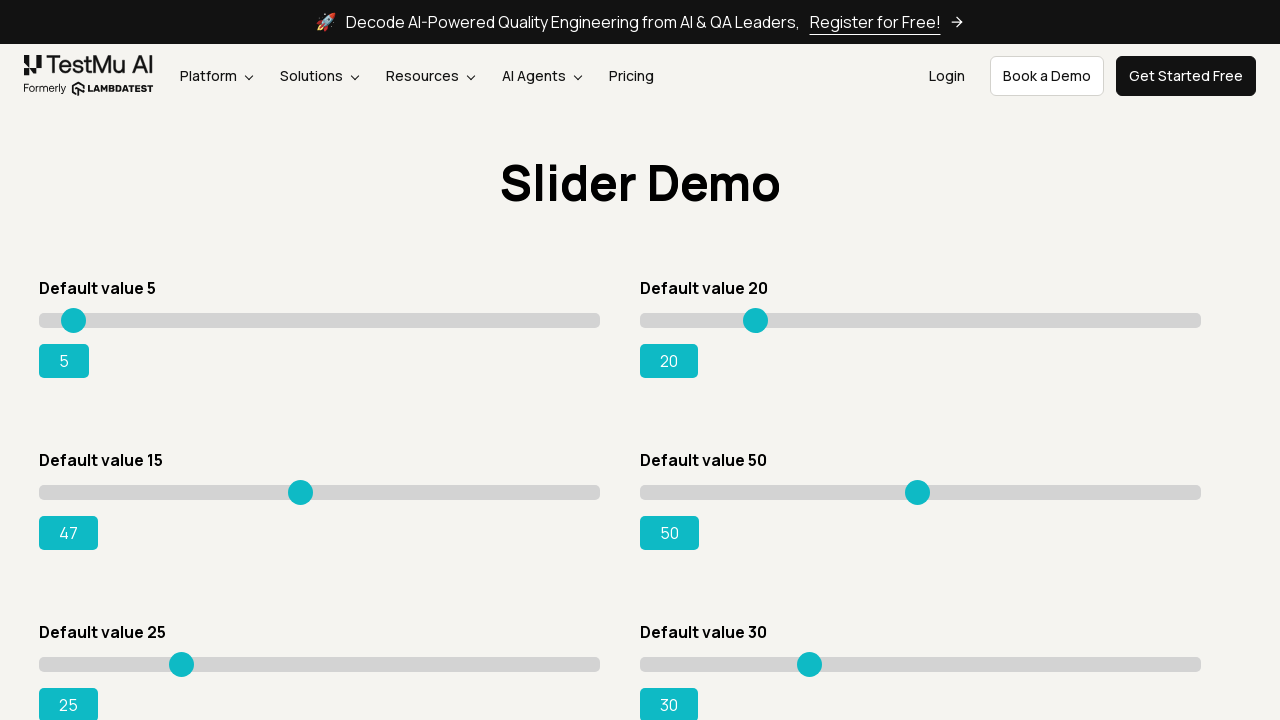

Pressed ArrowRight to move slider on div.sp__range input[value='15']
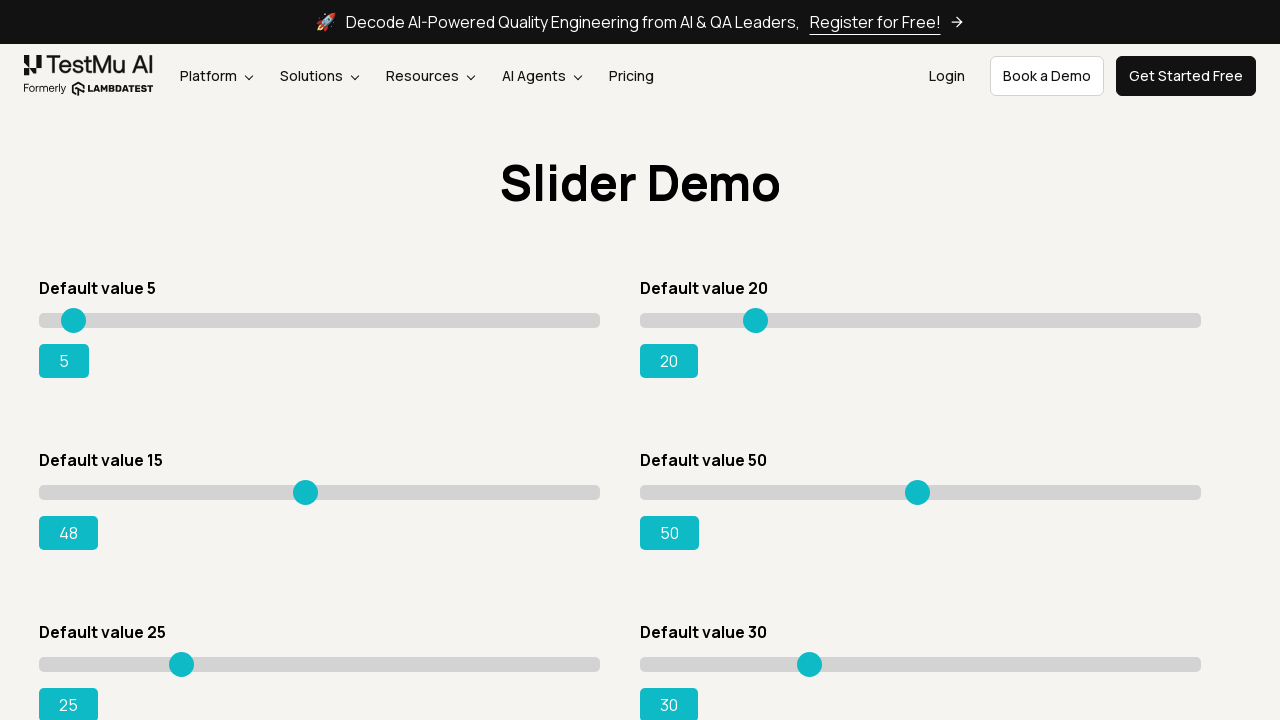

Updated slider value: 48
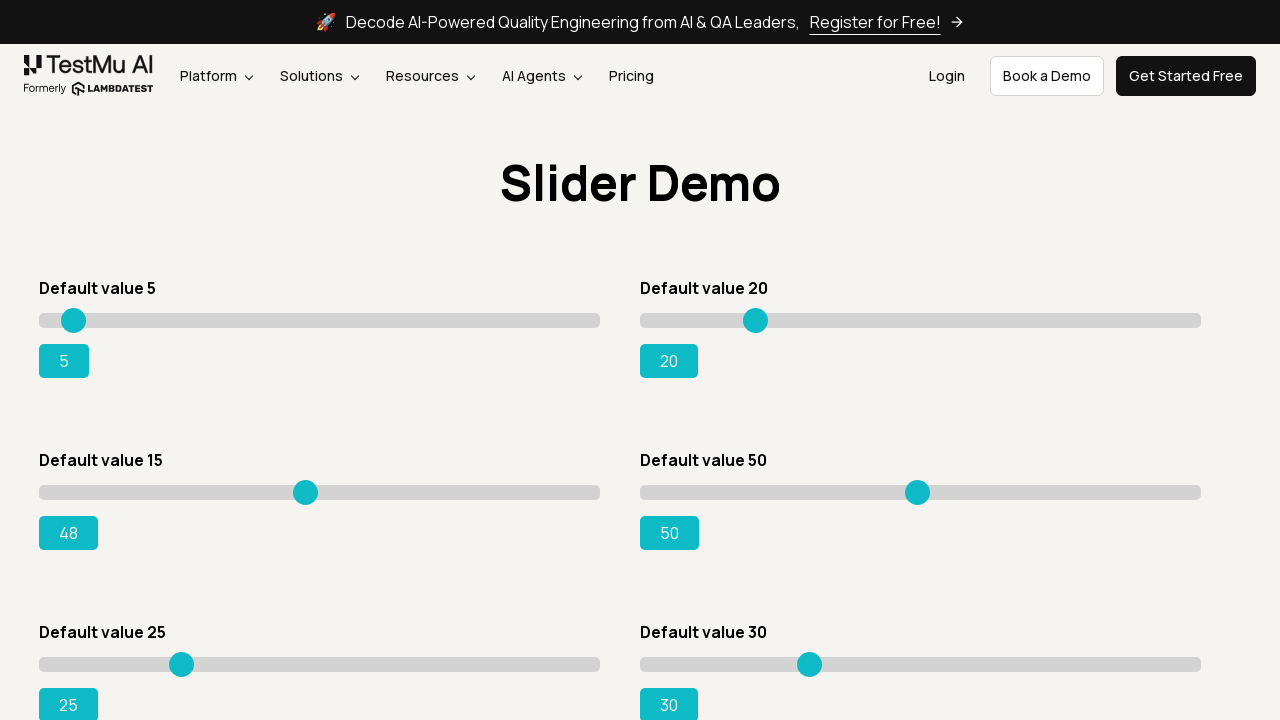

Pressed ArrowRight to move slider on div.sp__range input[value='15']
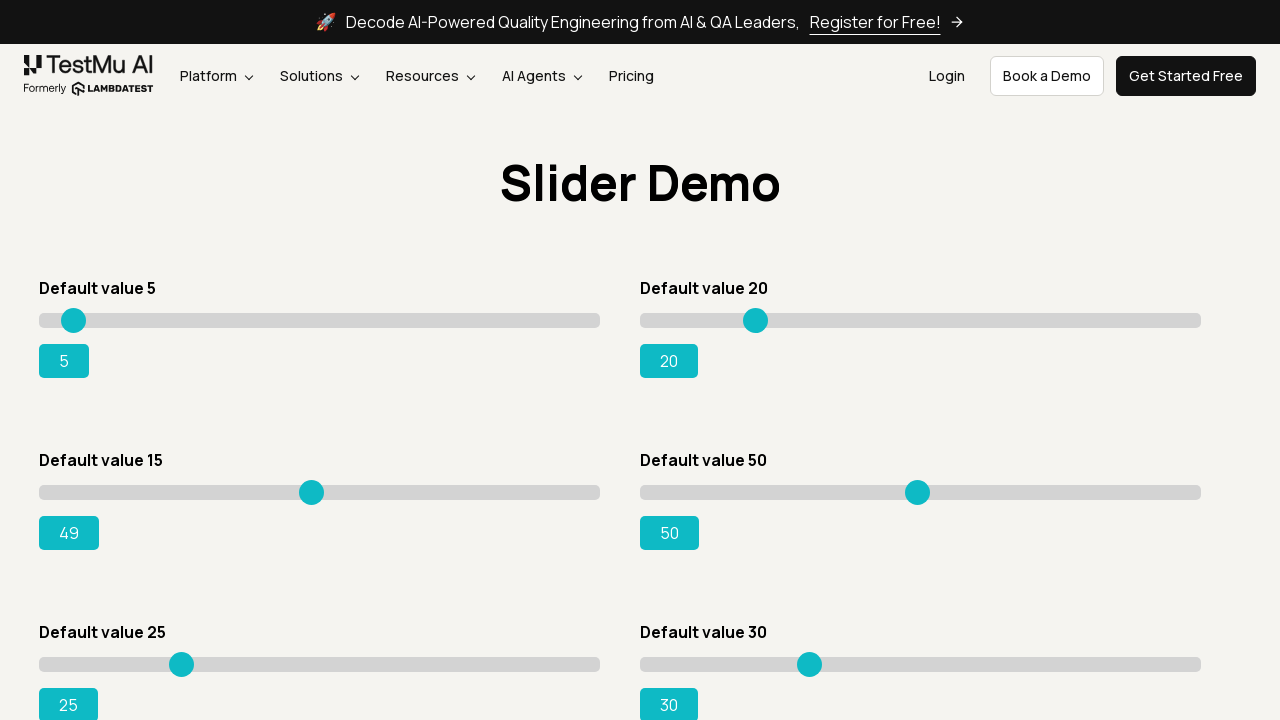

Updated slider value: 49
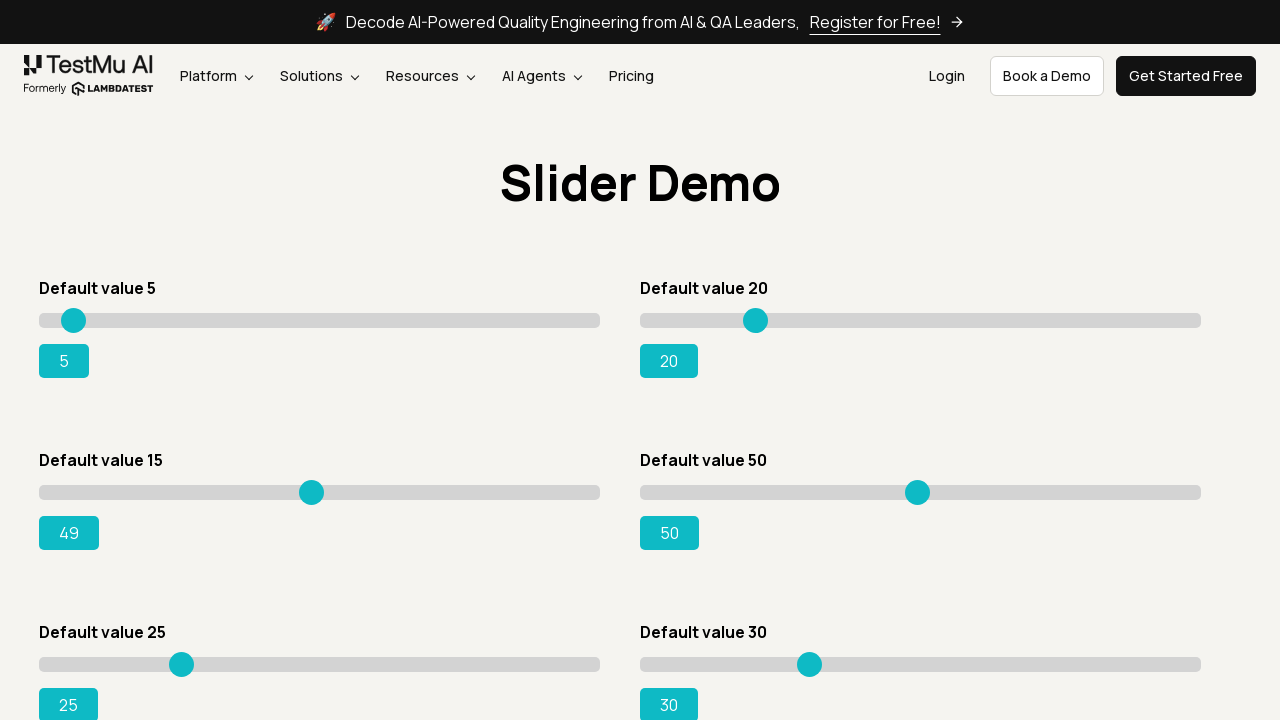

Pressed ArrowRight to move slider on div.sp__range input[value='15']
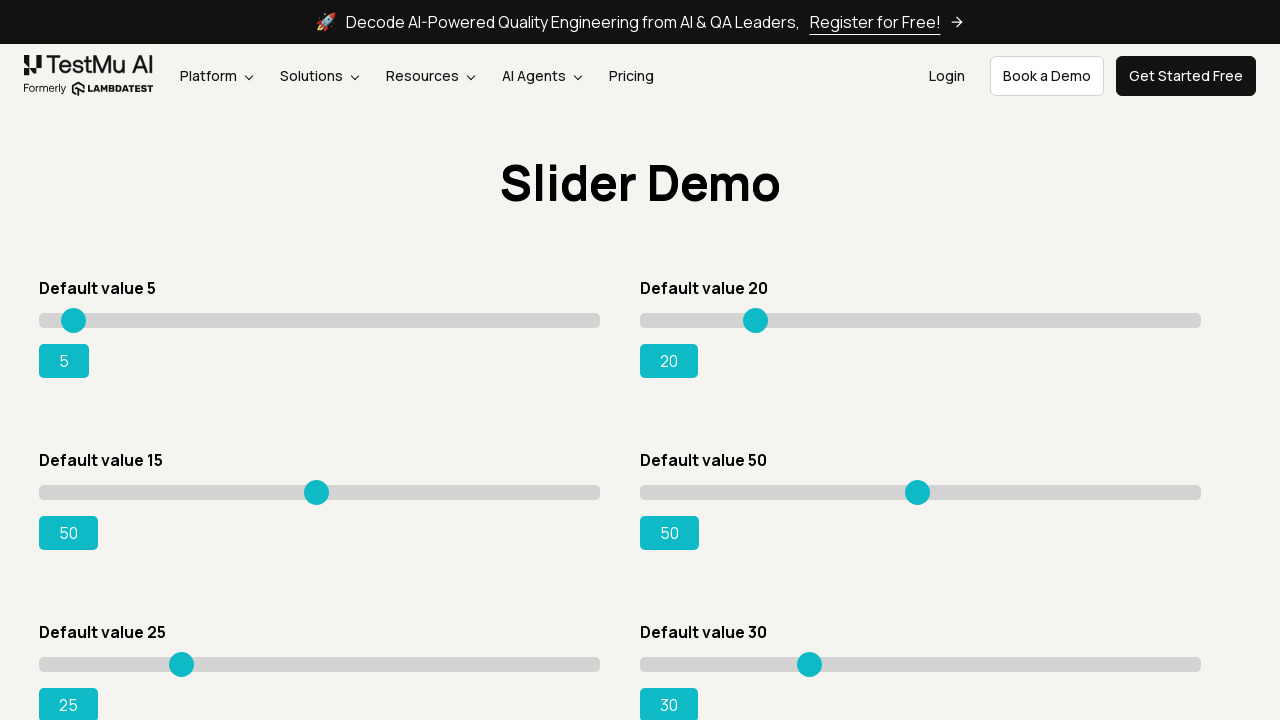

Updated slider value: 50
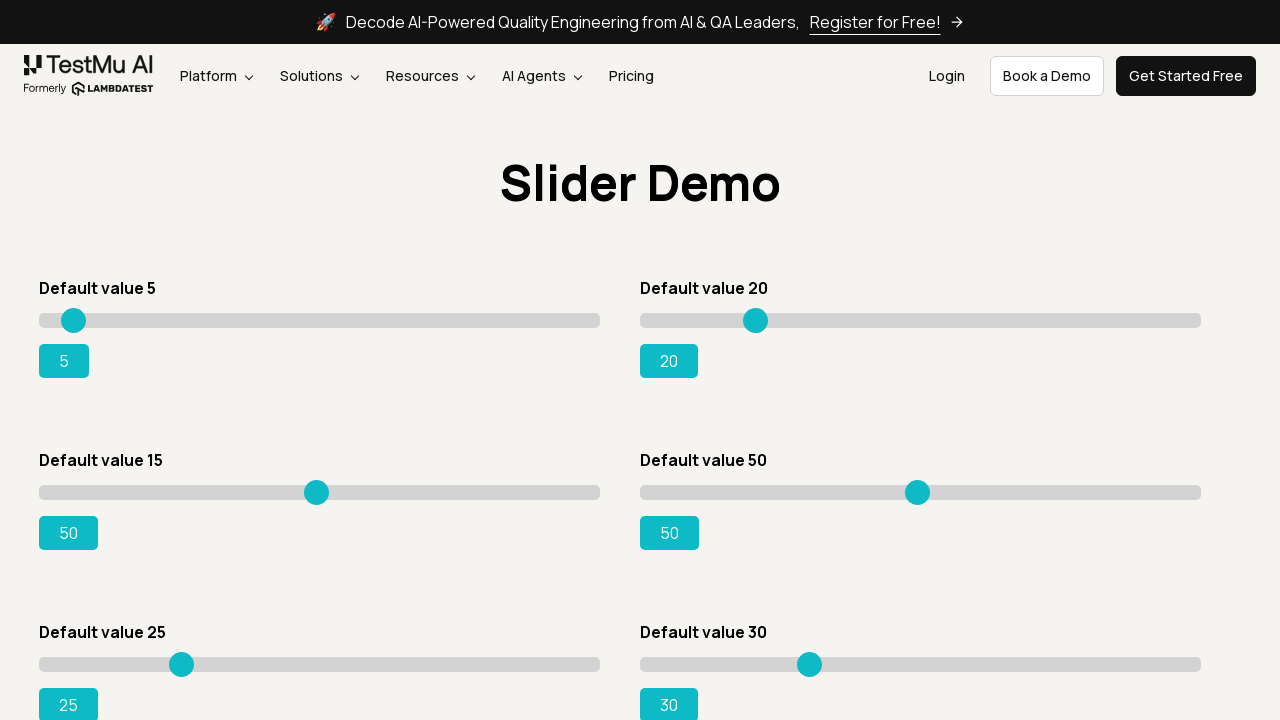

Pressed ArrowRight to move slider on div.sp__range input[value='15']
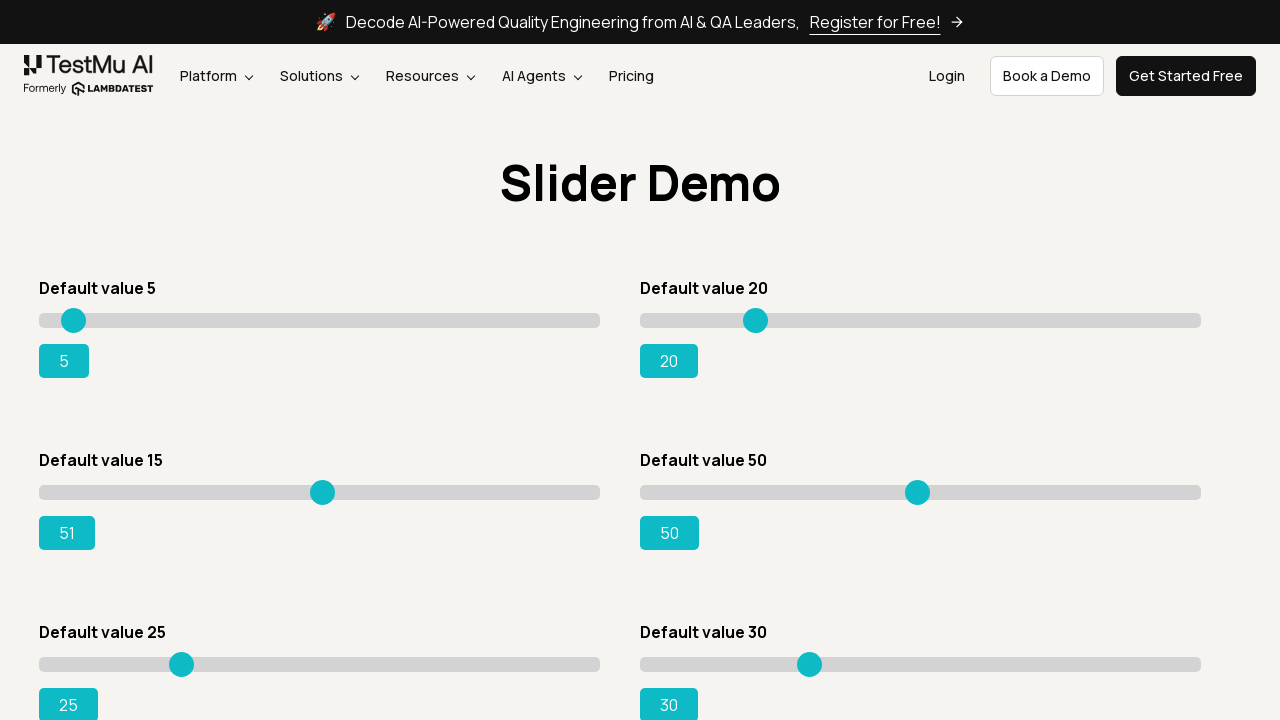

Updated slider value: 51
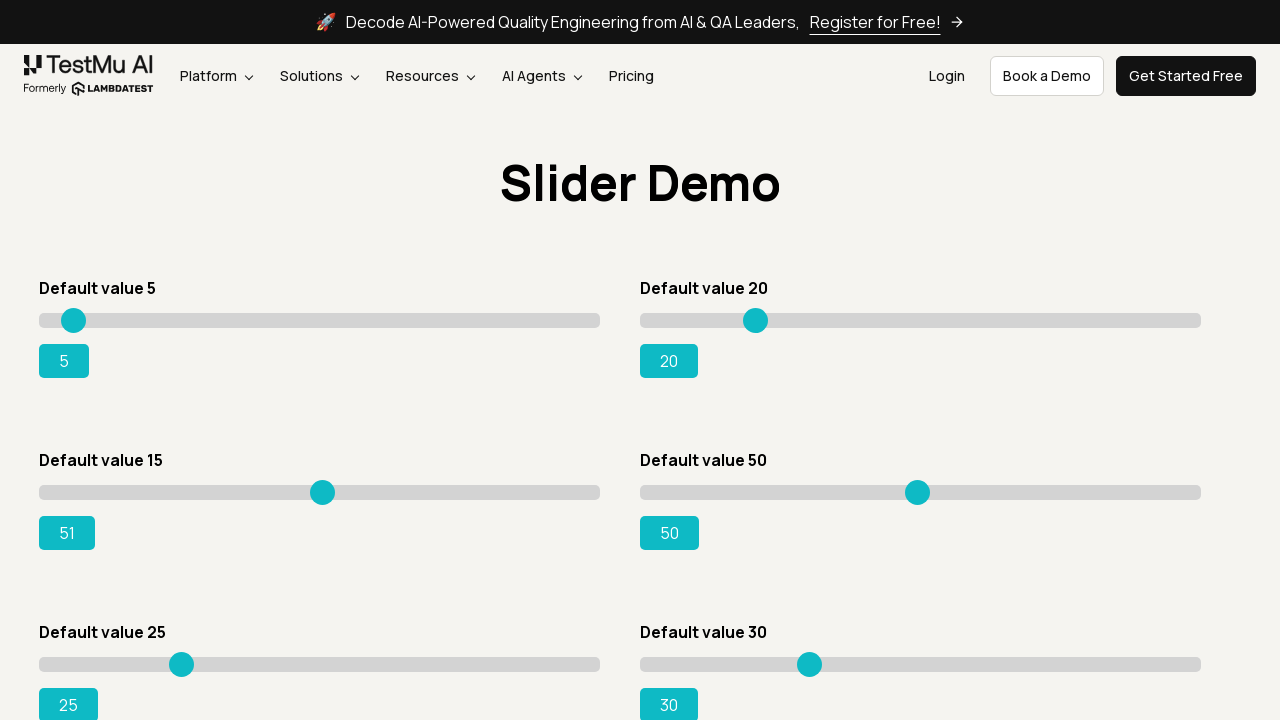

Pressed ArrowRight to move slider on div.sp__range input[value='15']
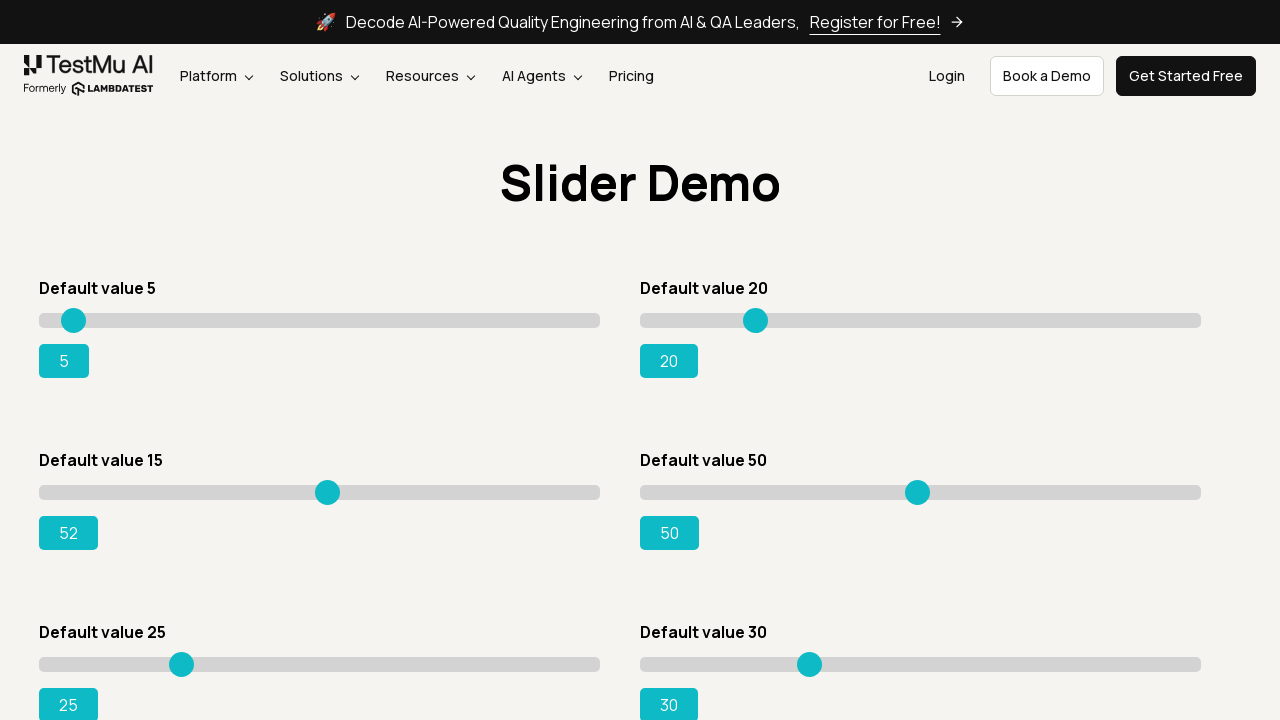

Updated slider value: 52
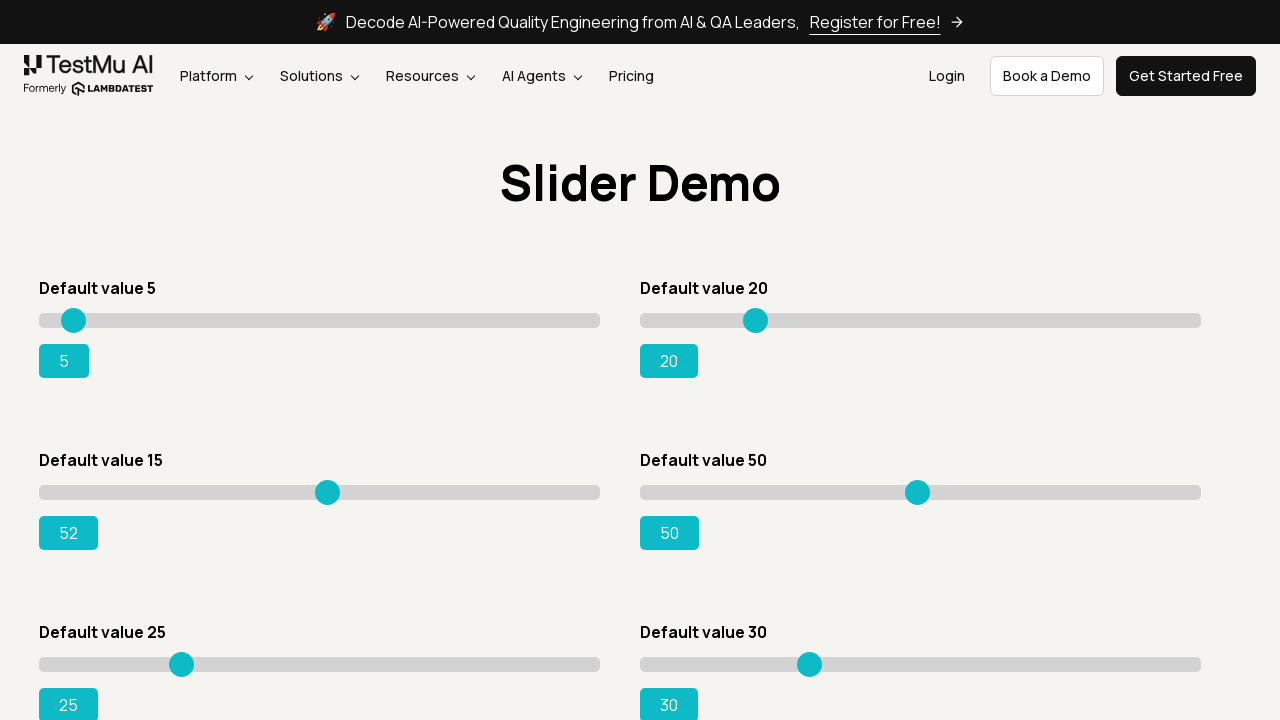

Pressed ArrowRight to move slider on div.sp__range input[value='15']
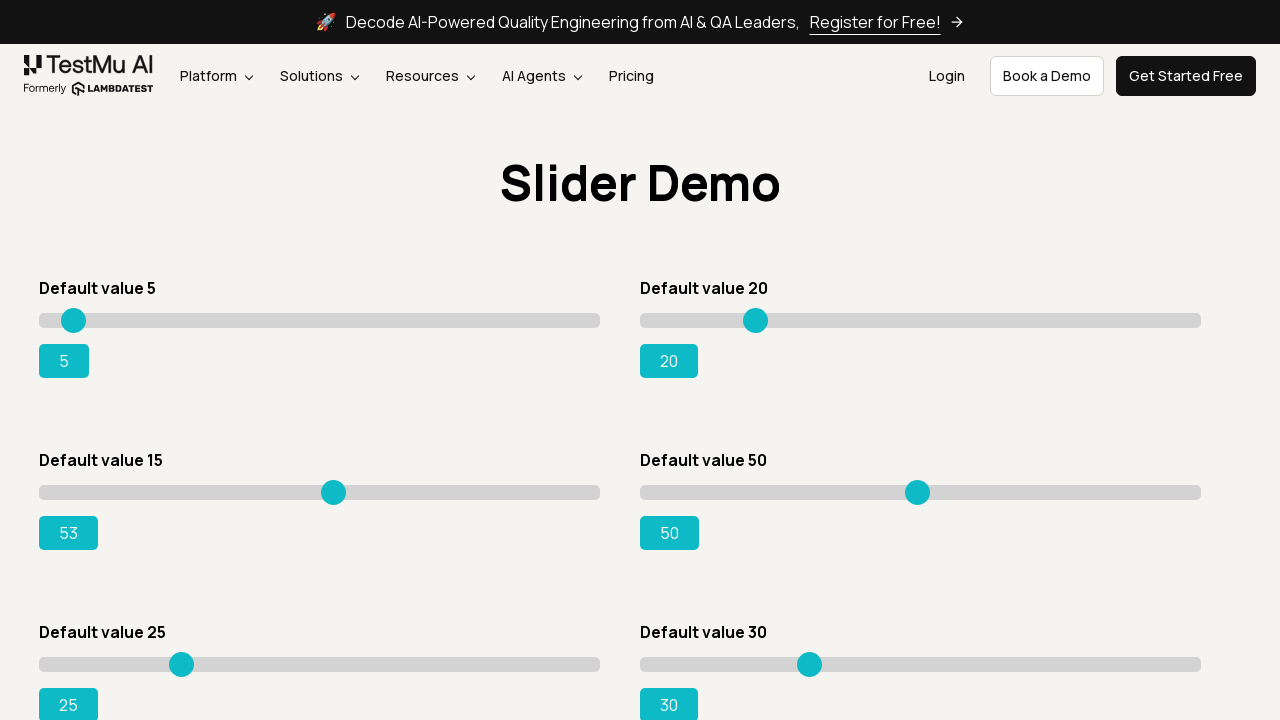

Updated slider value: 53
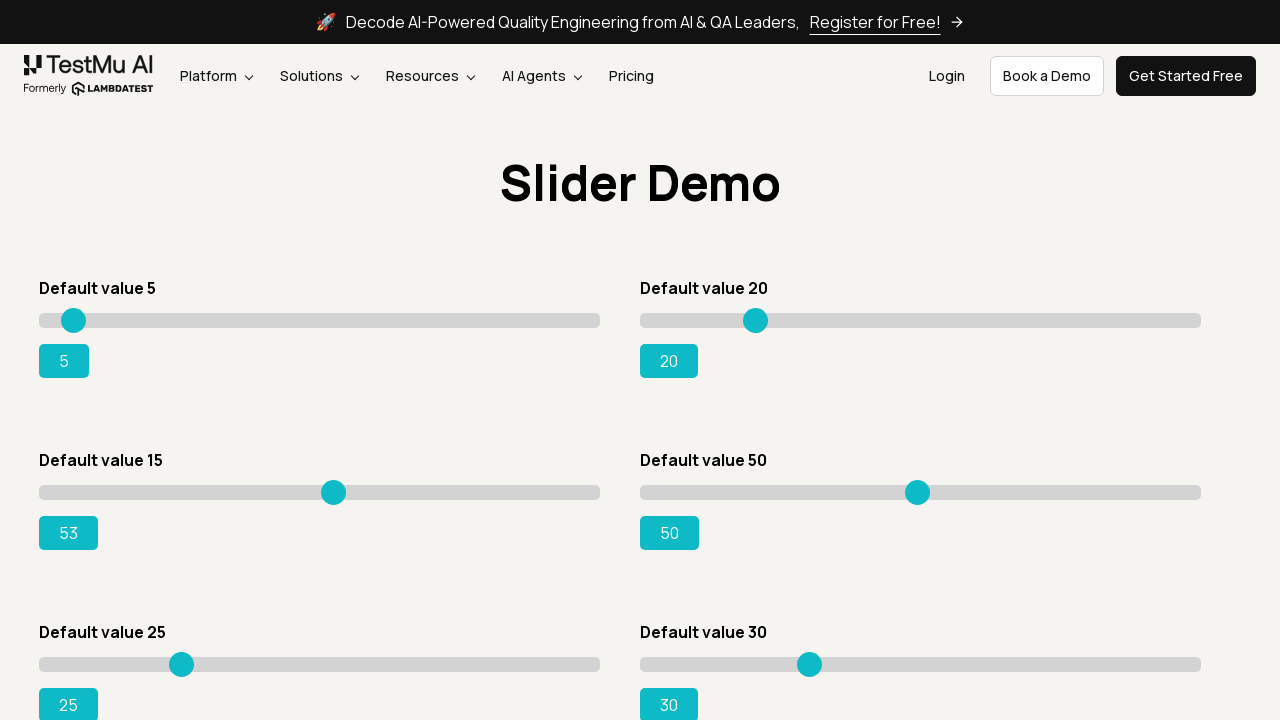

Pressed ArrowRight to move slider on div.sp__range input[value='15']
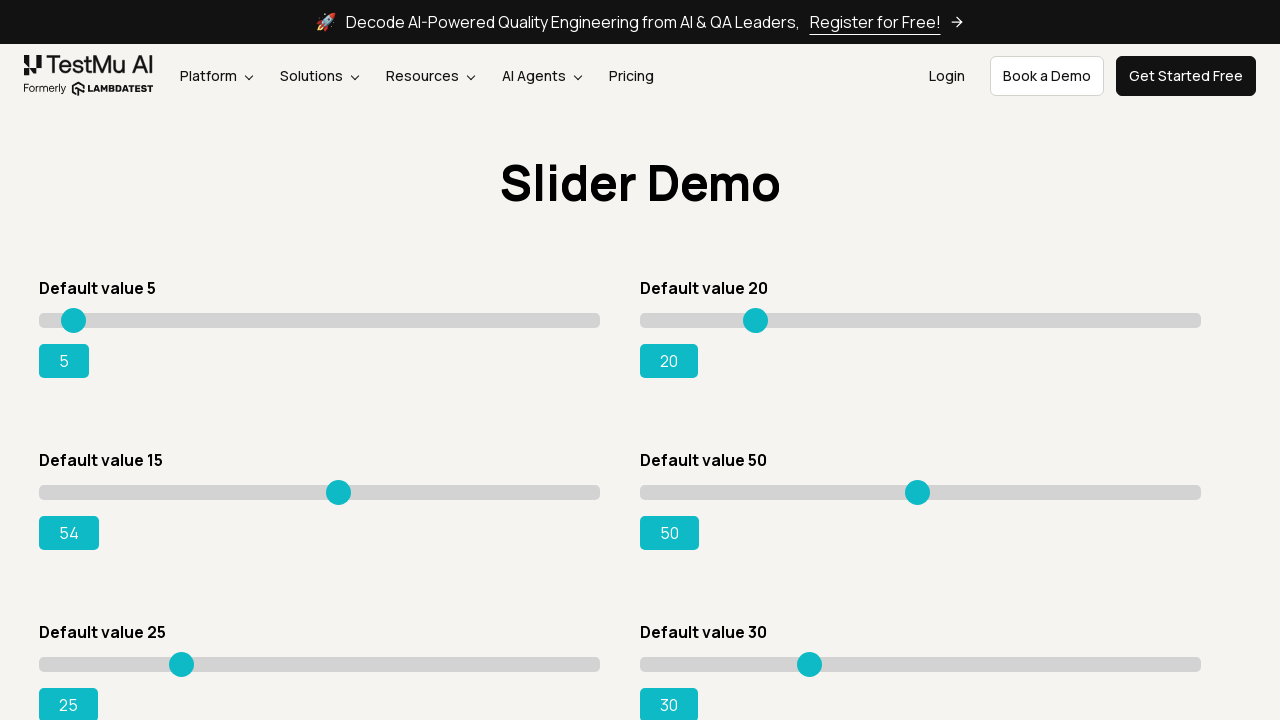

Updated slider value: 54
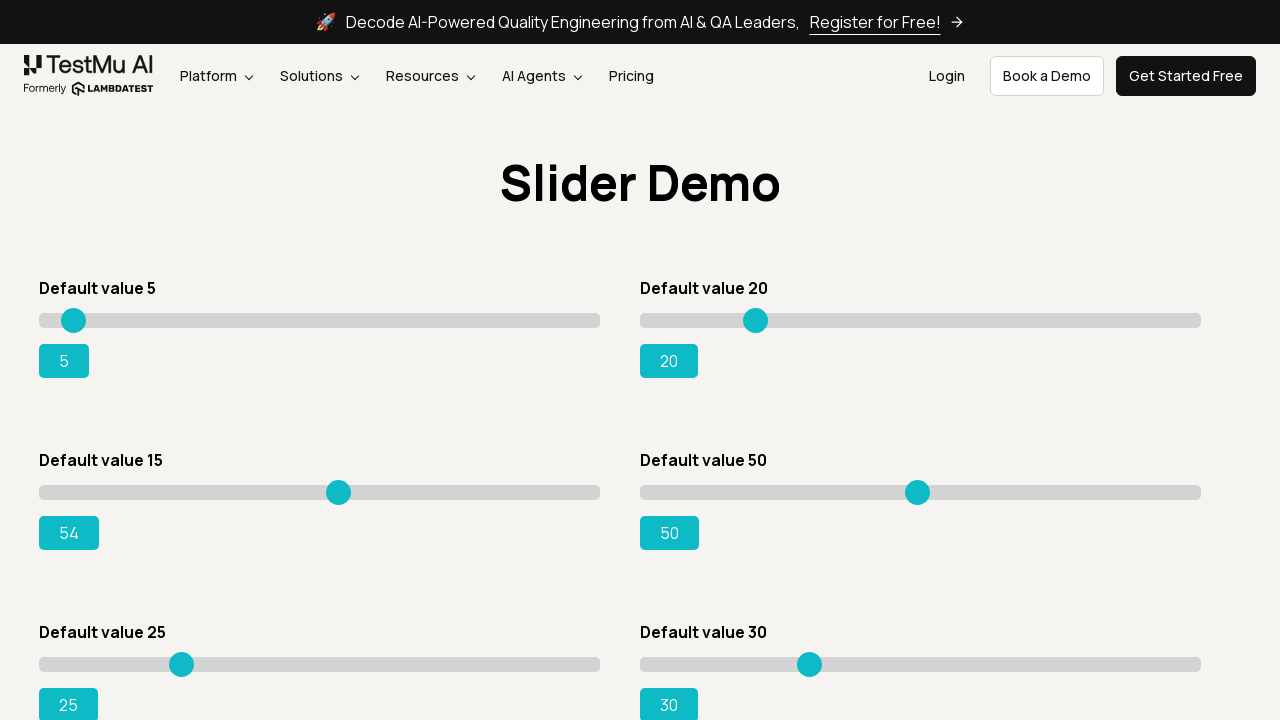

Pressed ArrowRight to move slider on div.sp__range input[value='15']
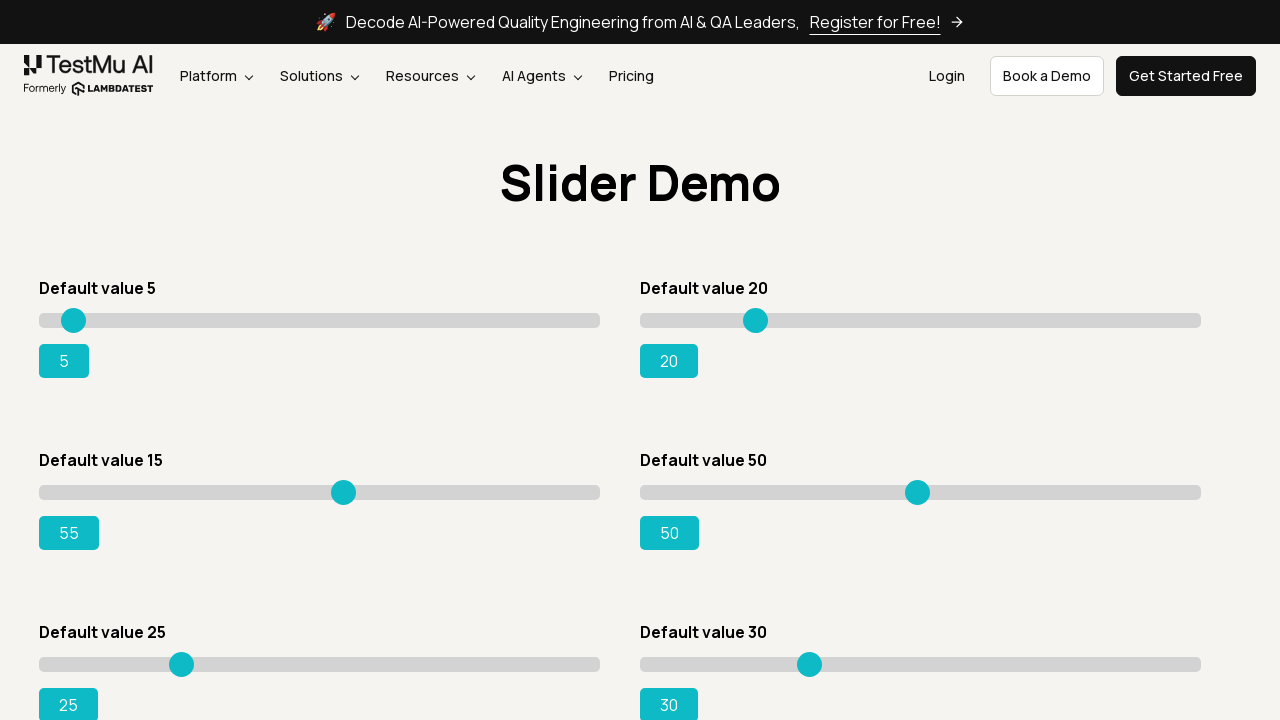

Updated slider value: 55
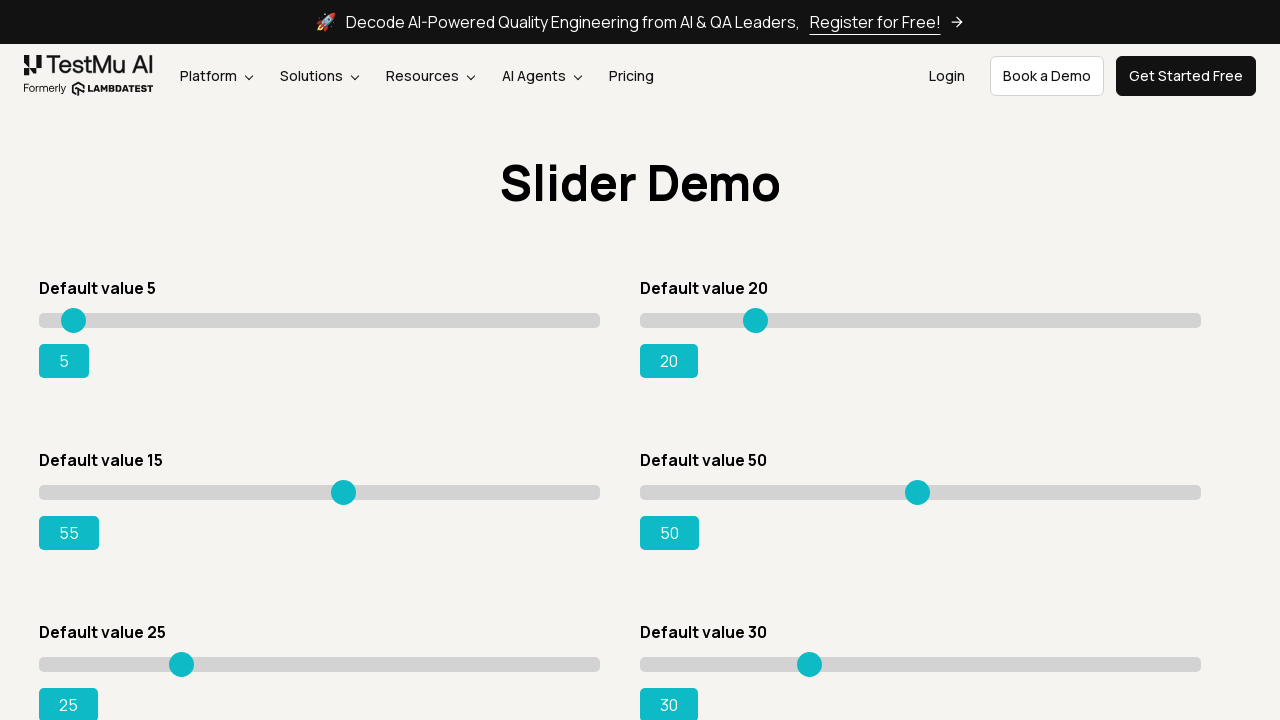

Pressed ArrowRight to move slider on div.sp__range input[value='15']
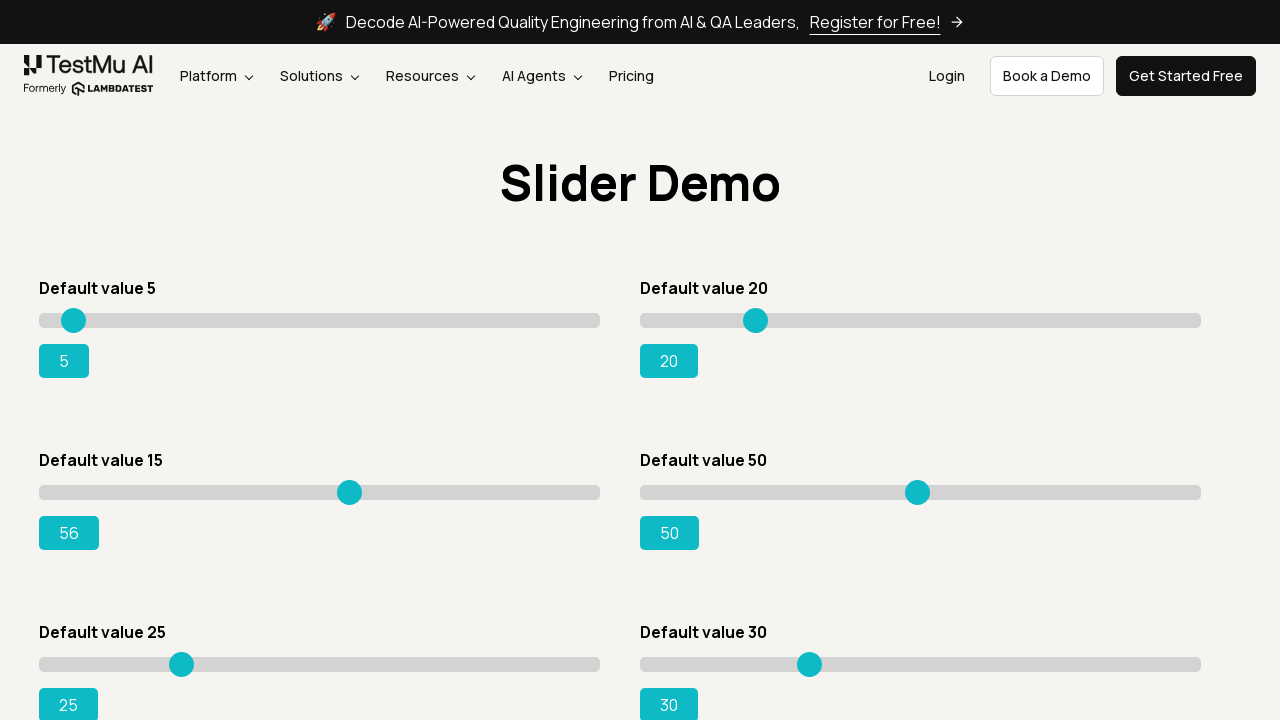

Updated slider value: 56
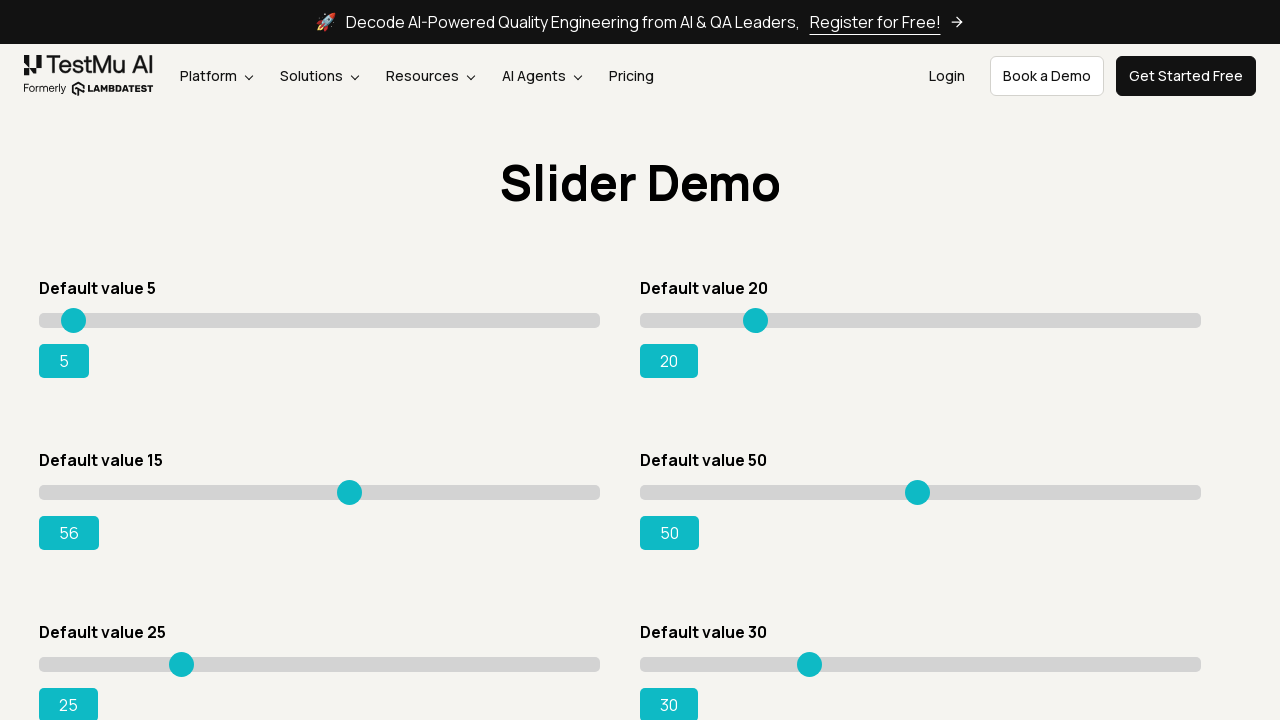

Pressed ArrowRight to move slider on div.sp__range input[value='15']
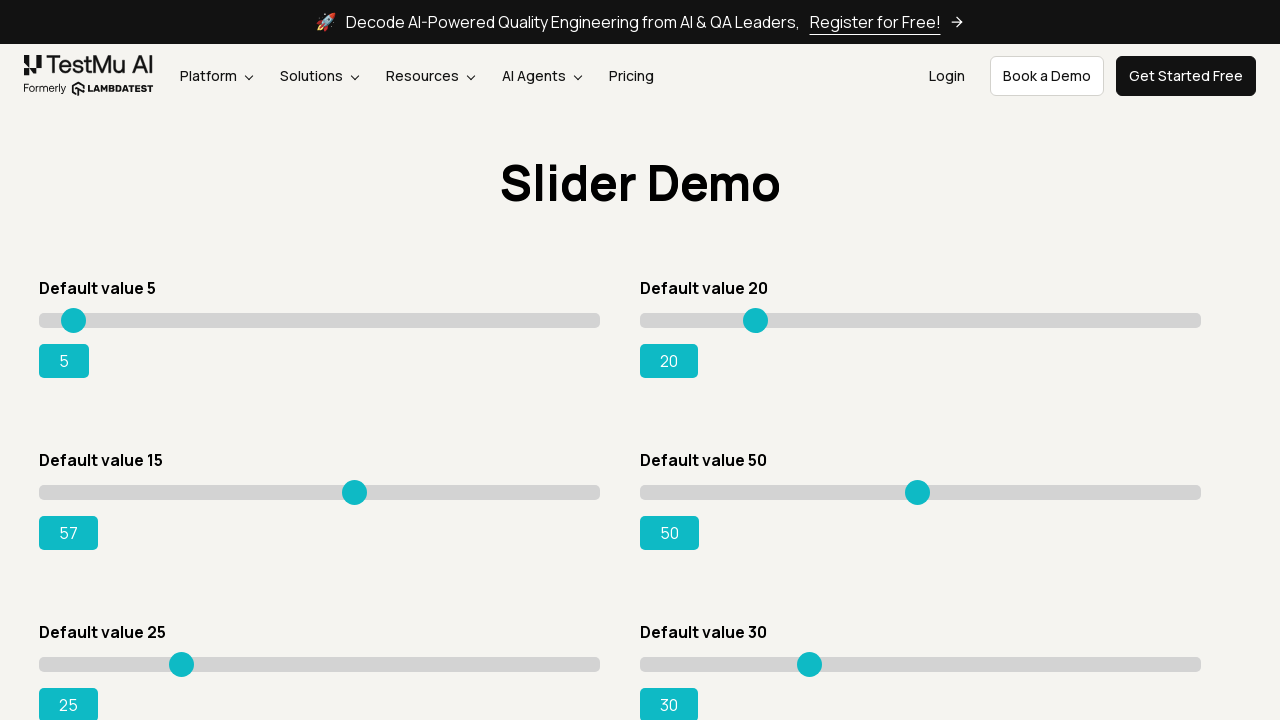

Updated slider value: 57
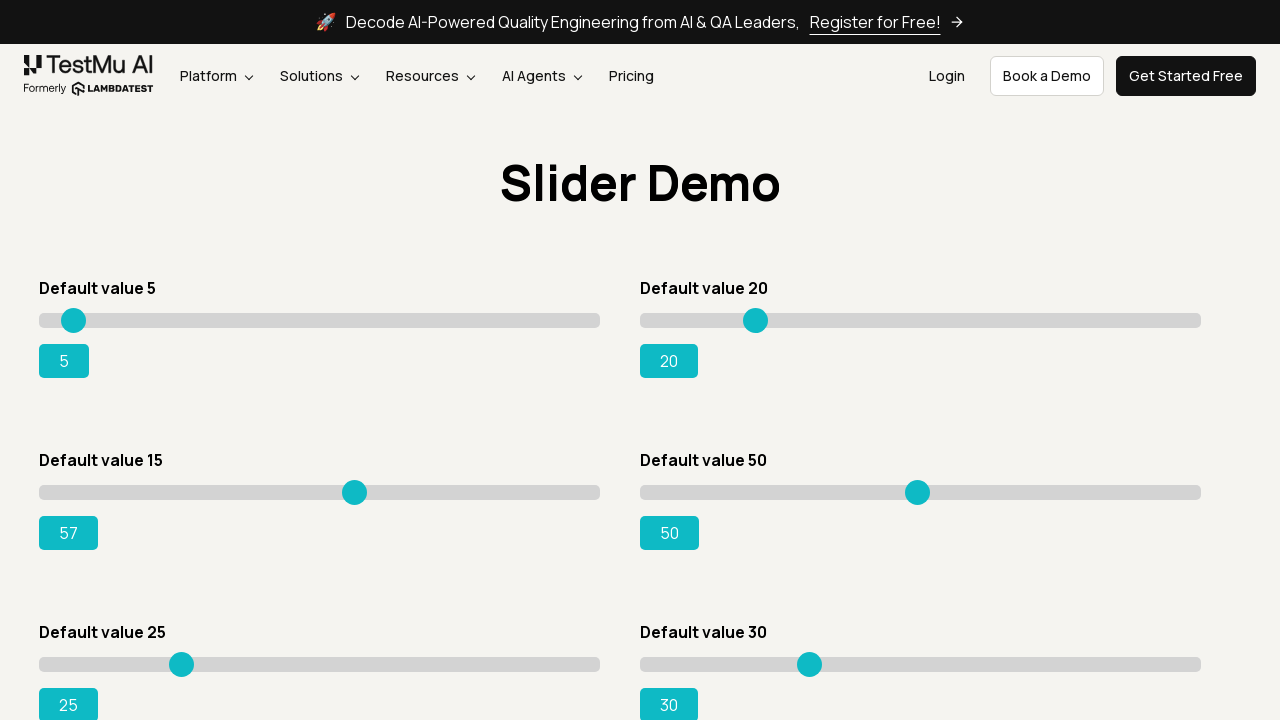

Pressed ArrowRight to move slider on div.sp__range input[value='15']
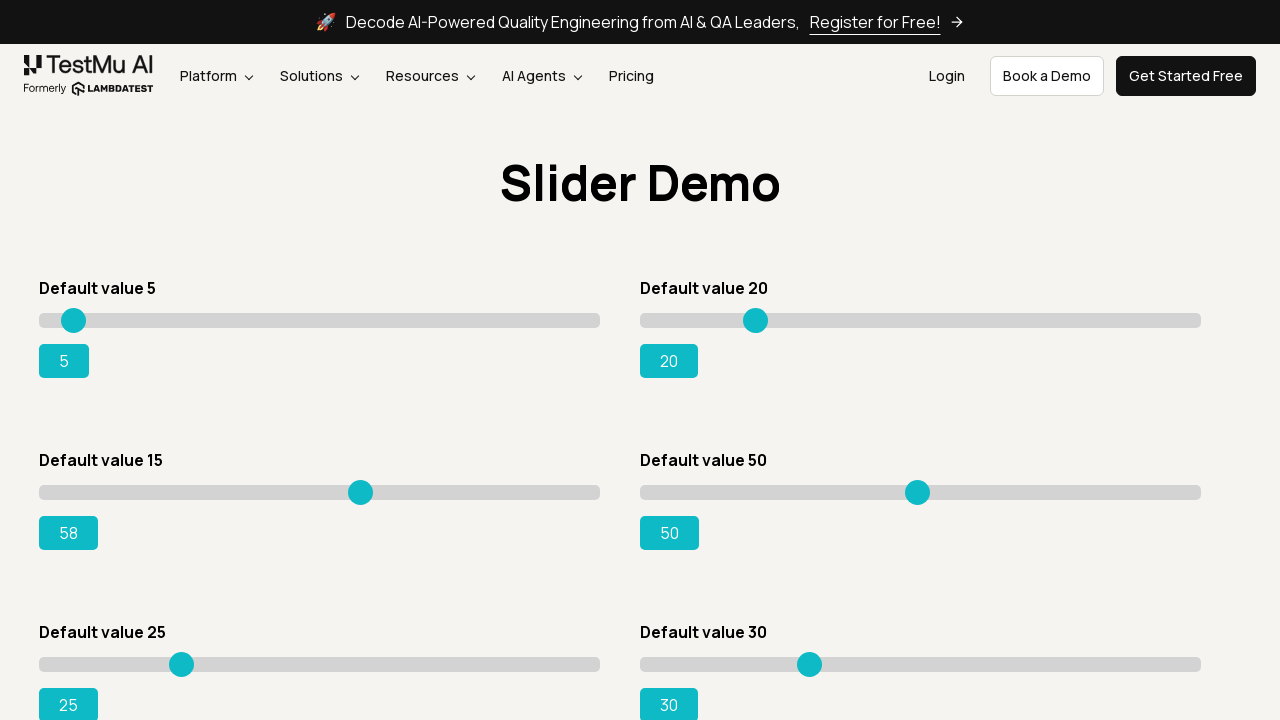

Updated slider value: 58
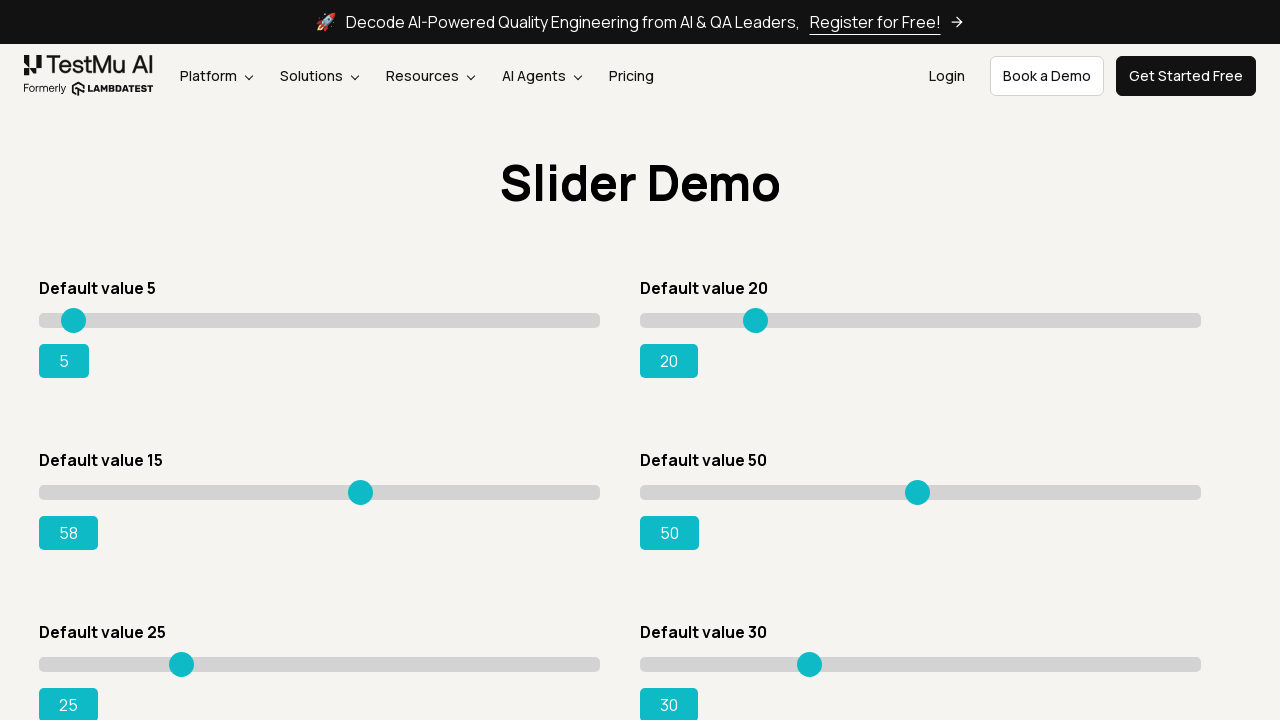

Pressed ArrowRight to move slider on div.sp__range input[value='15']
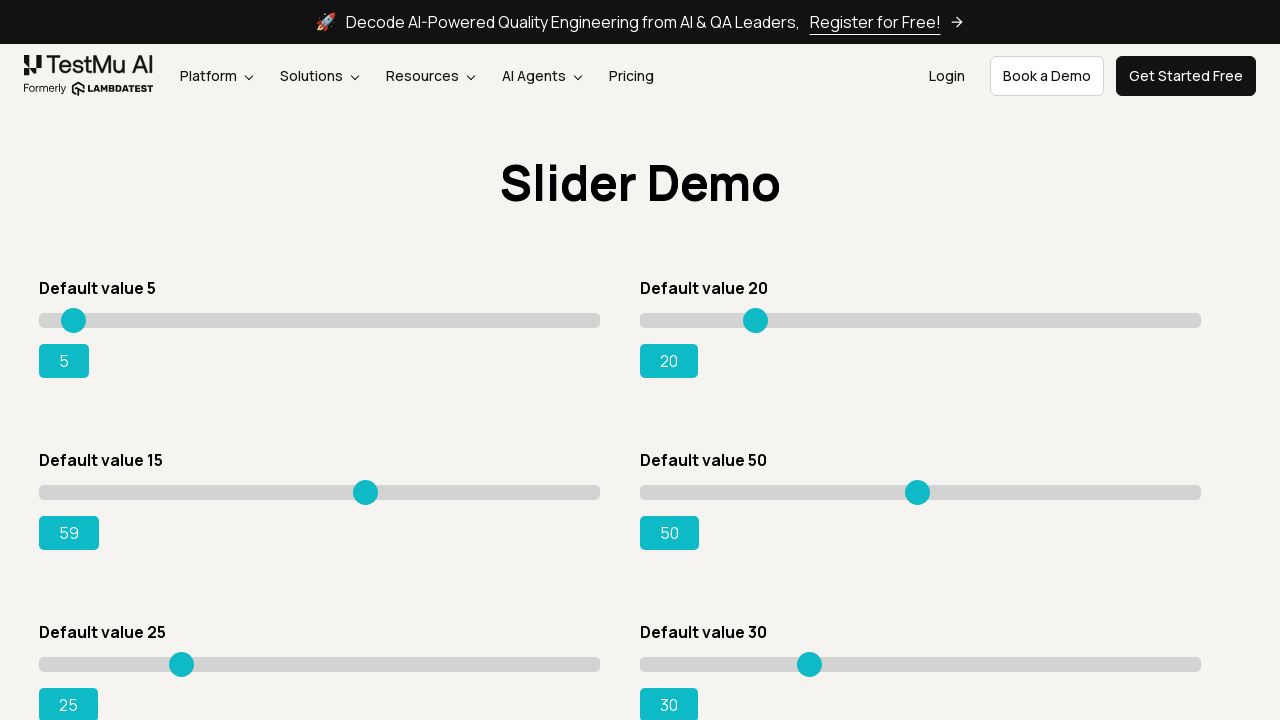

Updated slider value: 59
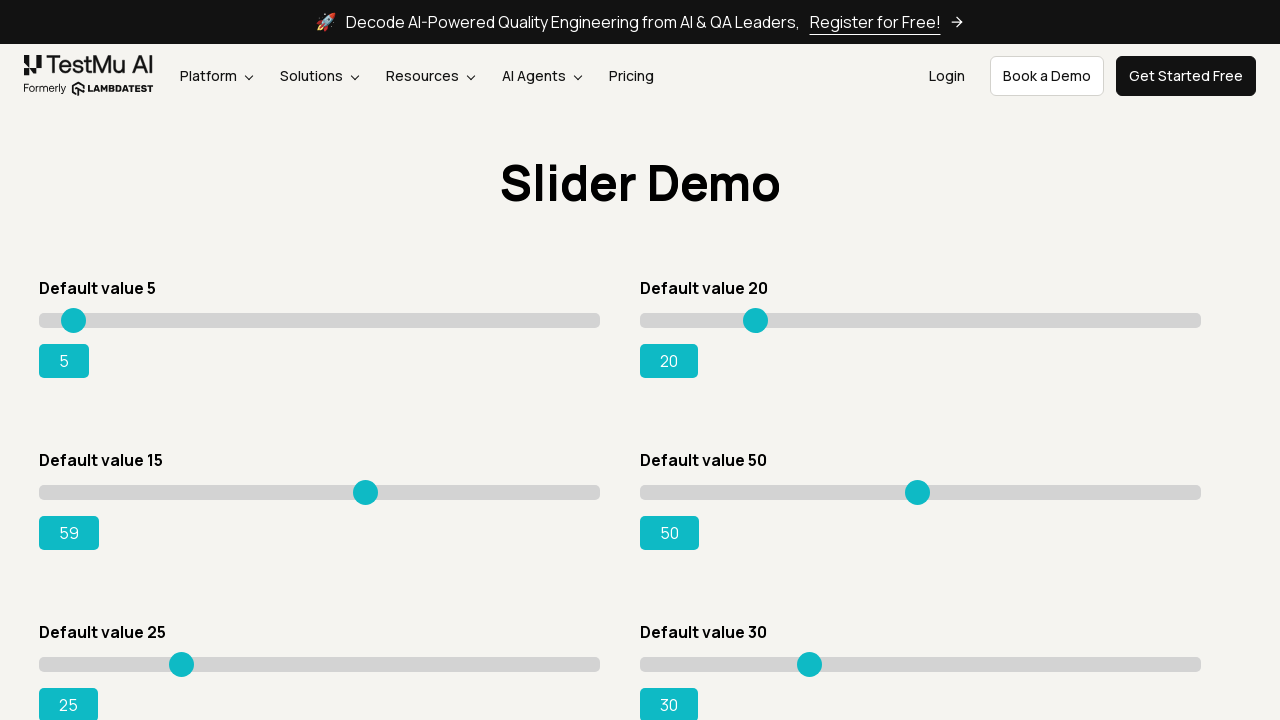

Pressed ArrowRight to move slider on div.sp__range input[value='15']
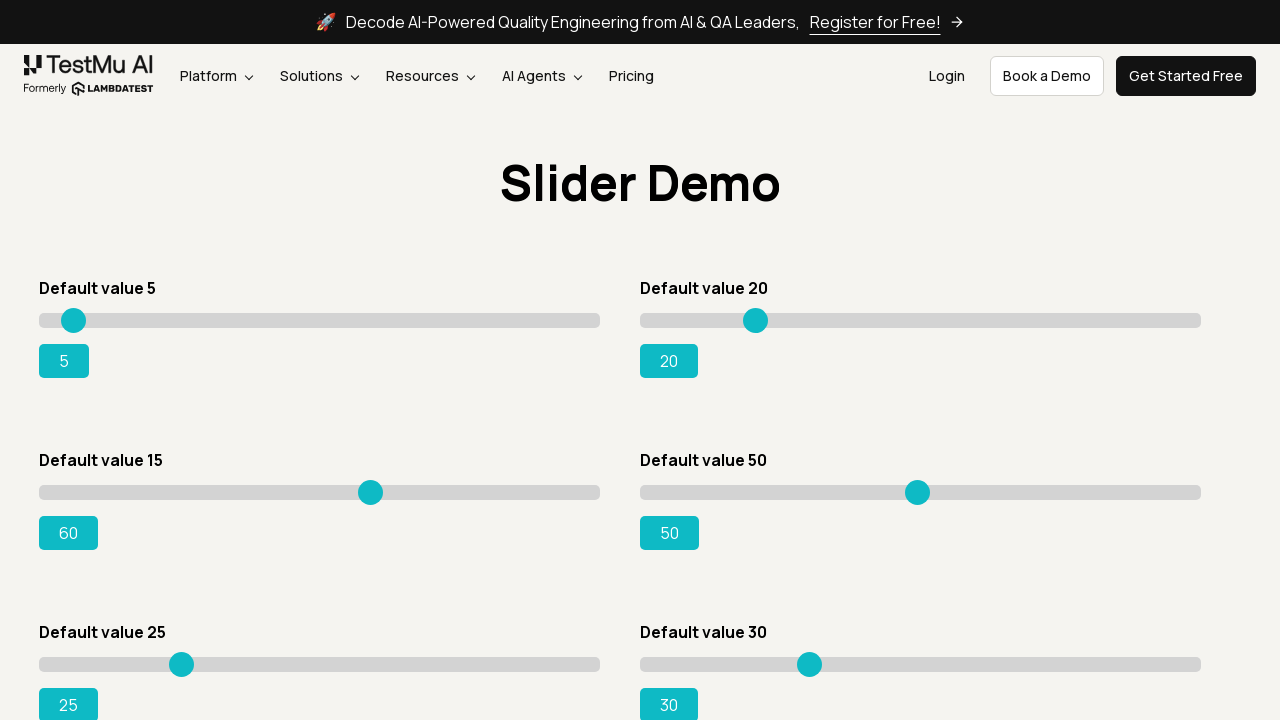

Updated slider value: 60
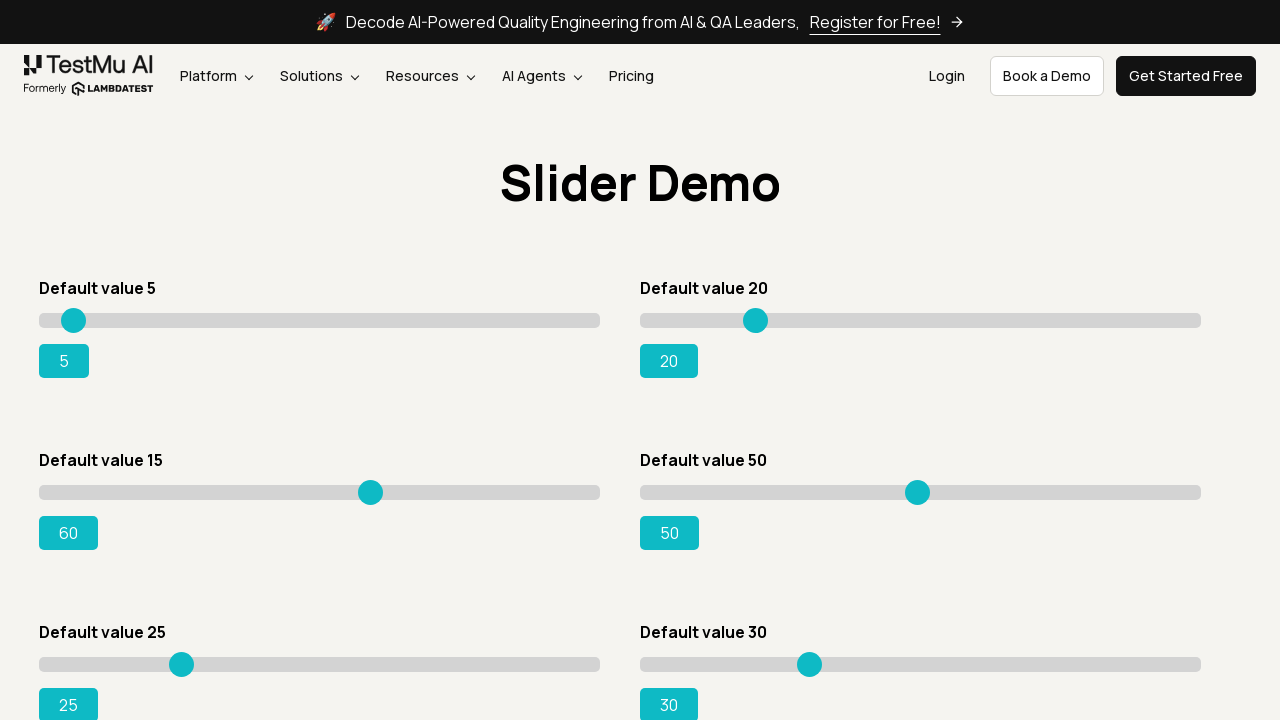

Pressed ArrowRight to move slider on div.sp__range input[value='15']
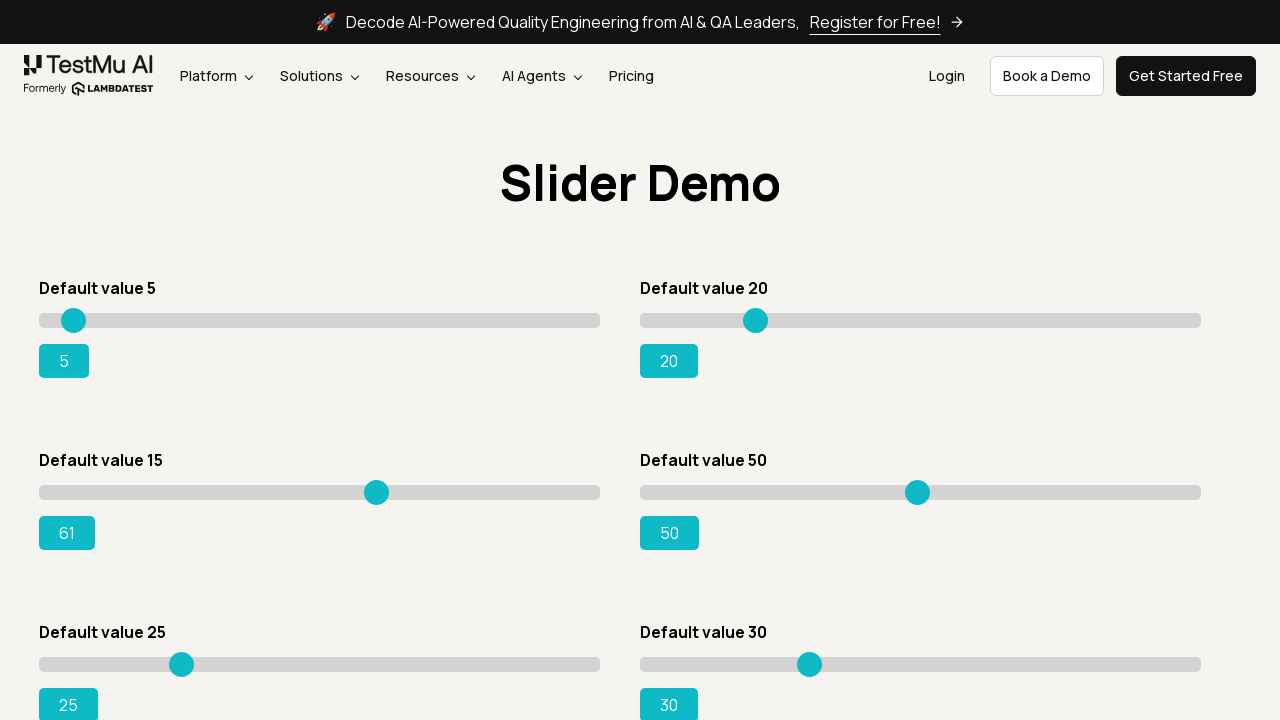

Updated slider value: 61
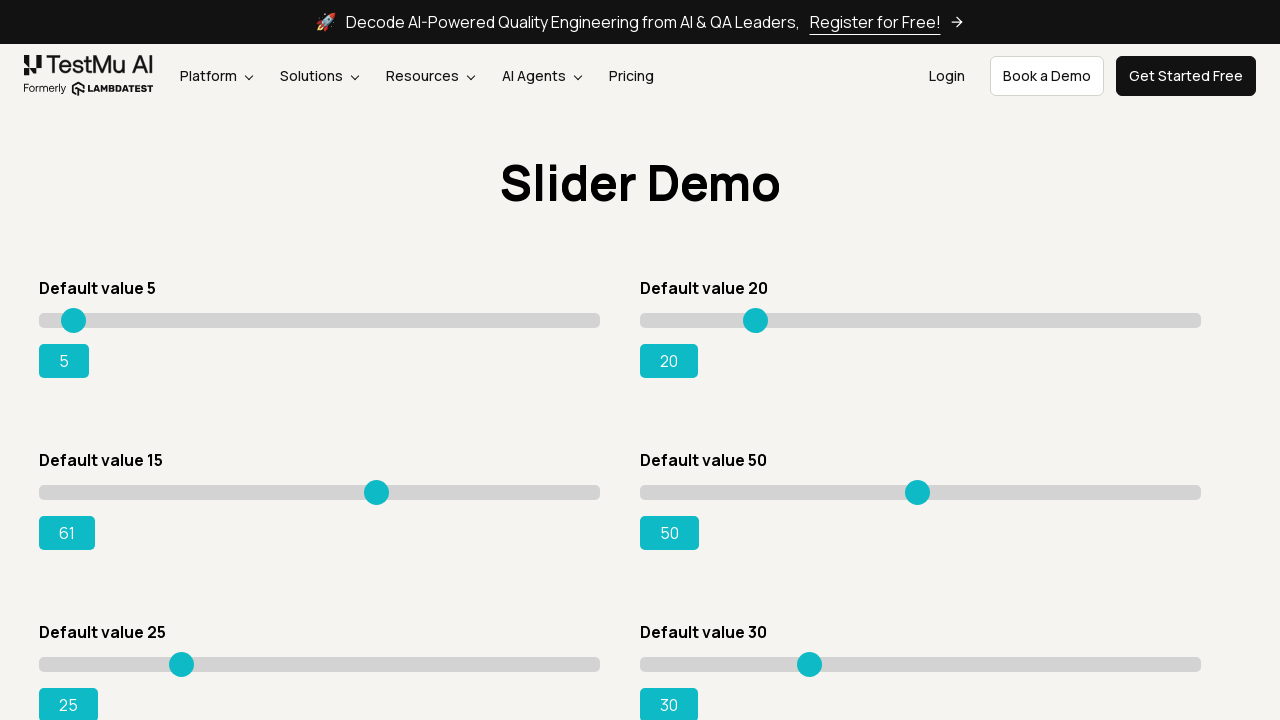

Pressed ArrowRight to move slider on div.sp__range input[value='15']
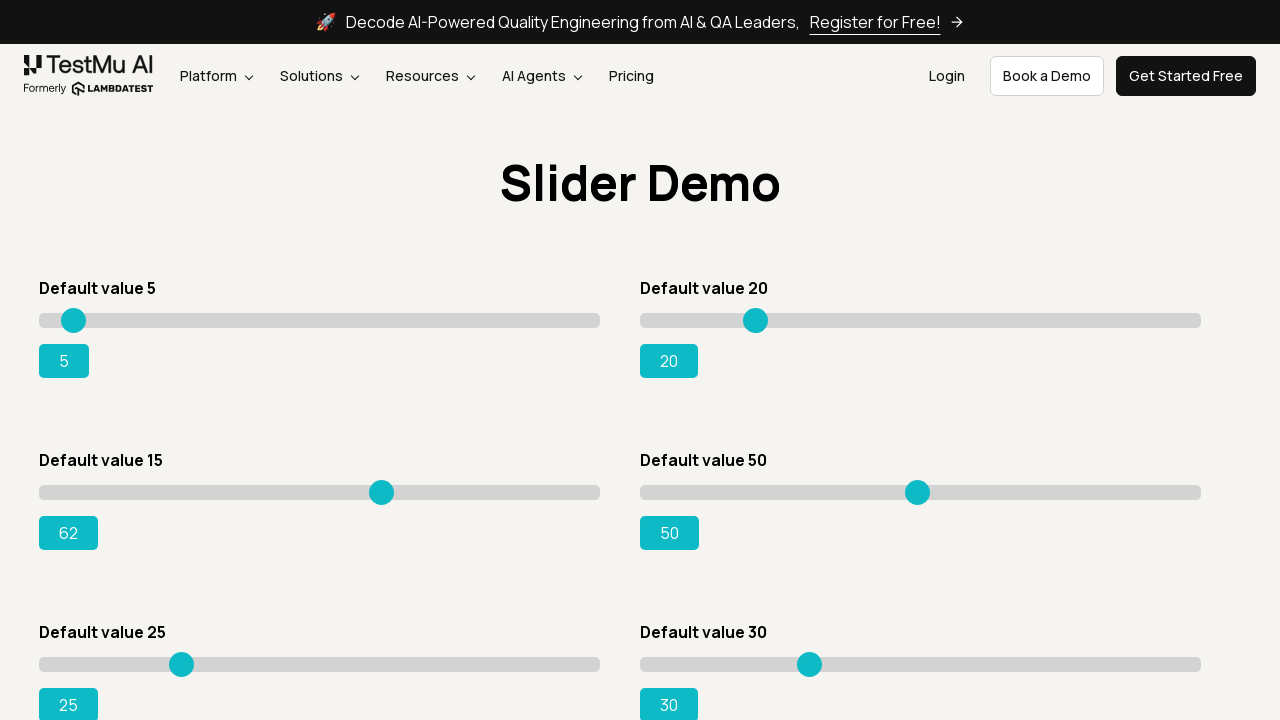

Updated slider value: 62
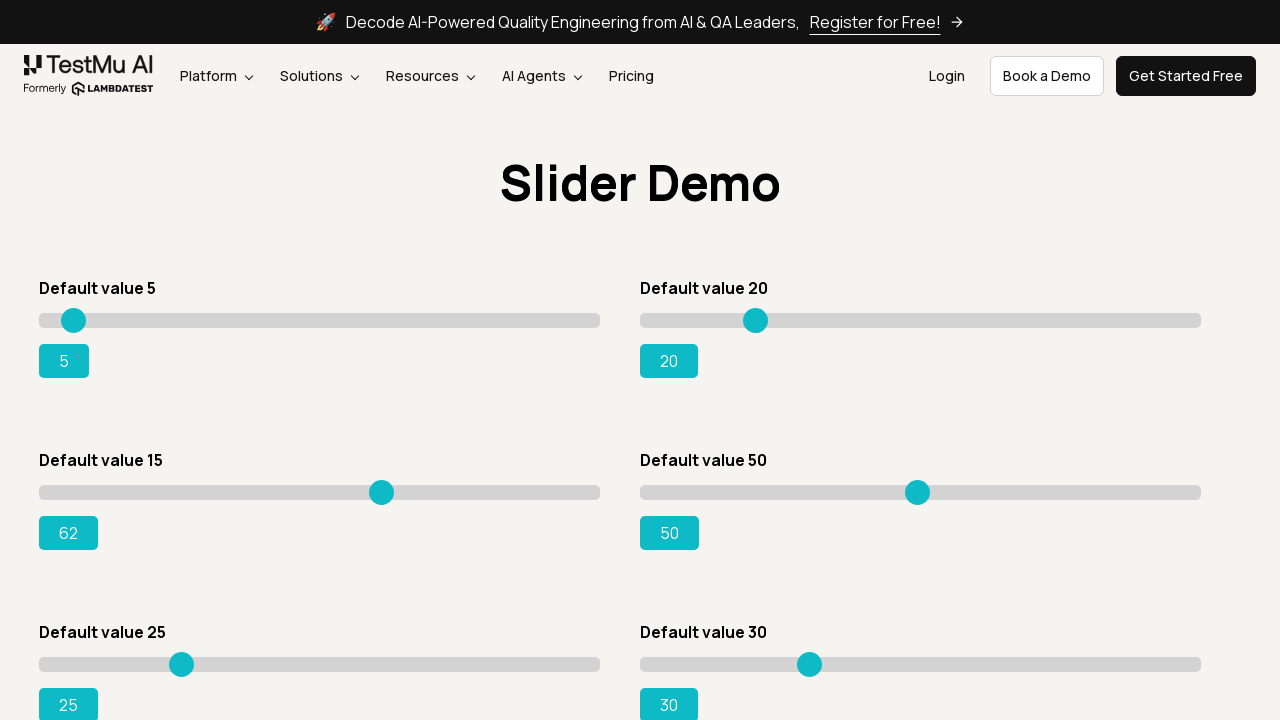

Pressed ArrowRight to move slider on div.sp__range input[value='15']
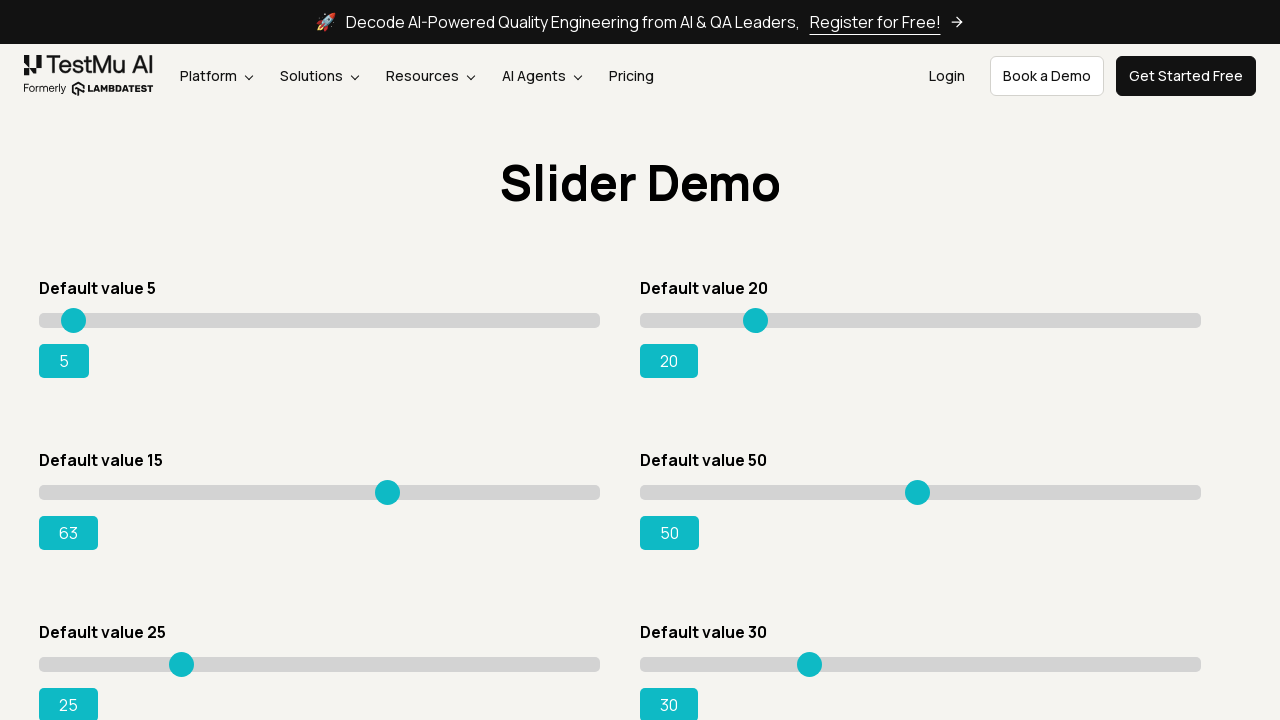

Updated slider value: 63
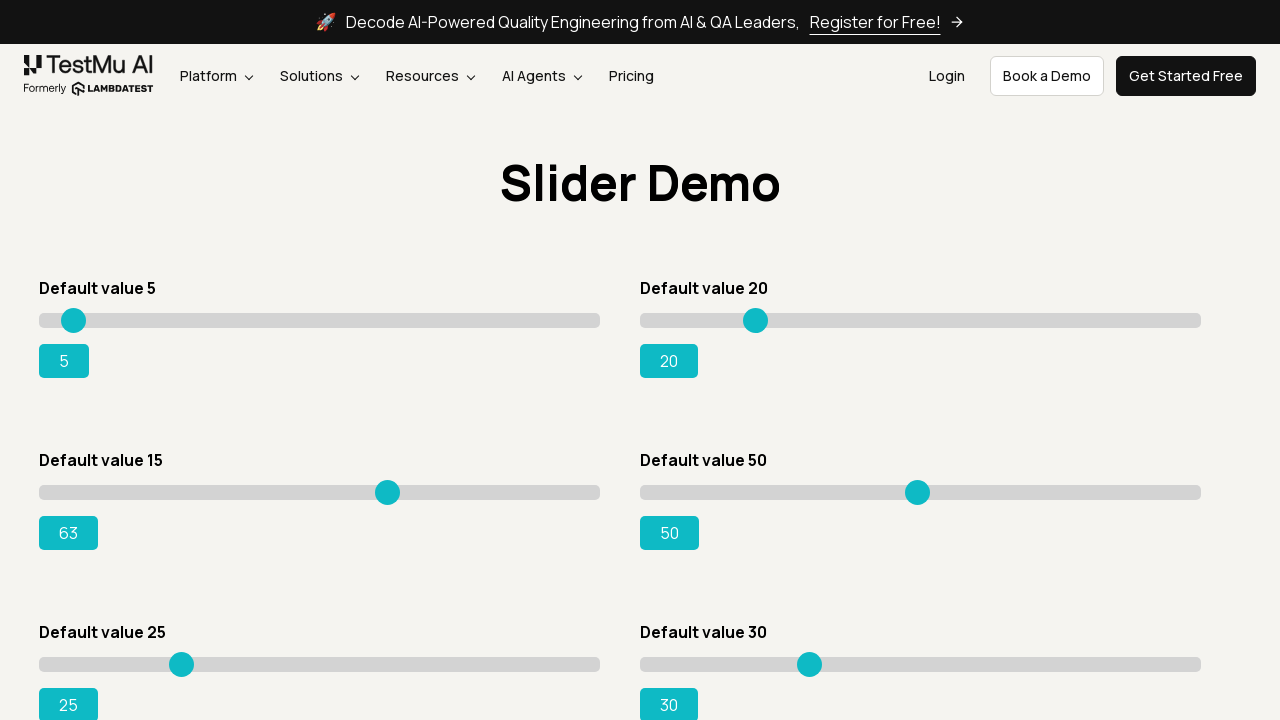

Pressed ArrowRight to move slider on div.sp__range input[value='15']
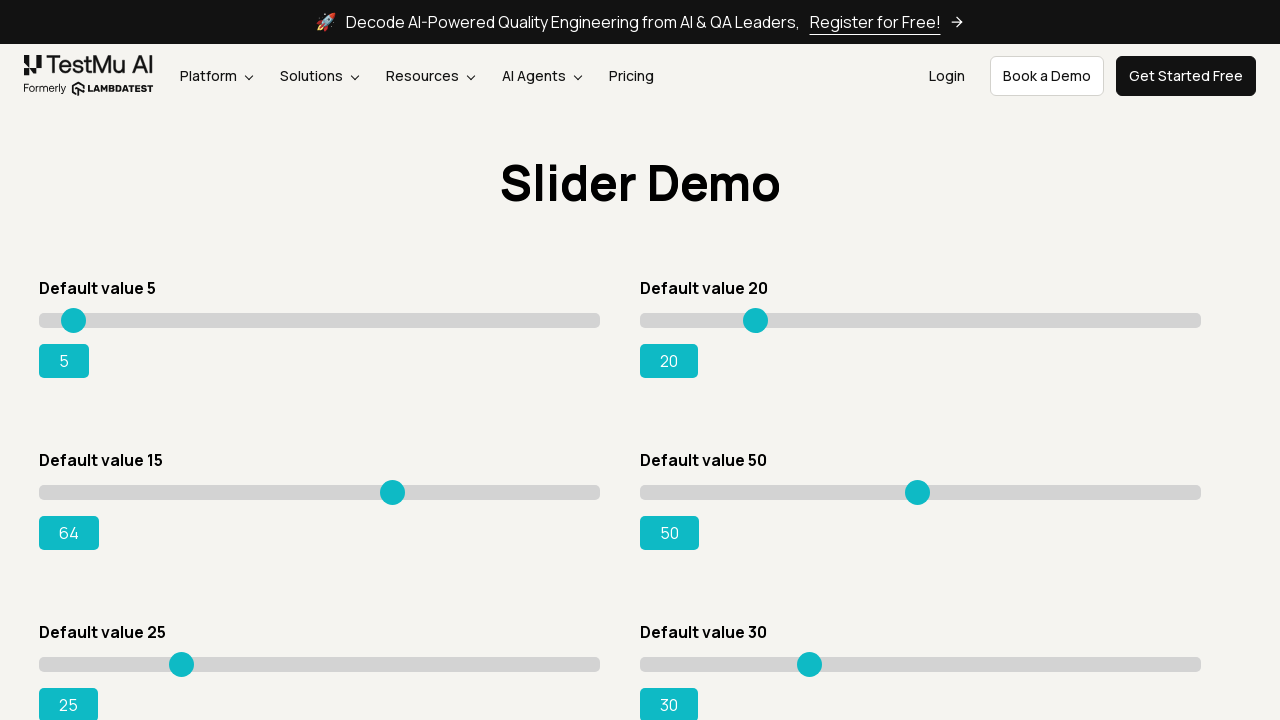

Updated slider value: 64
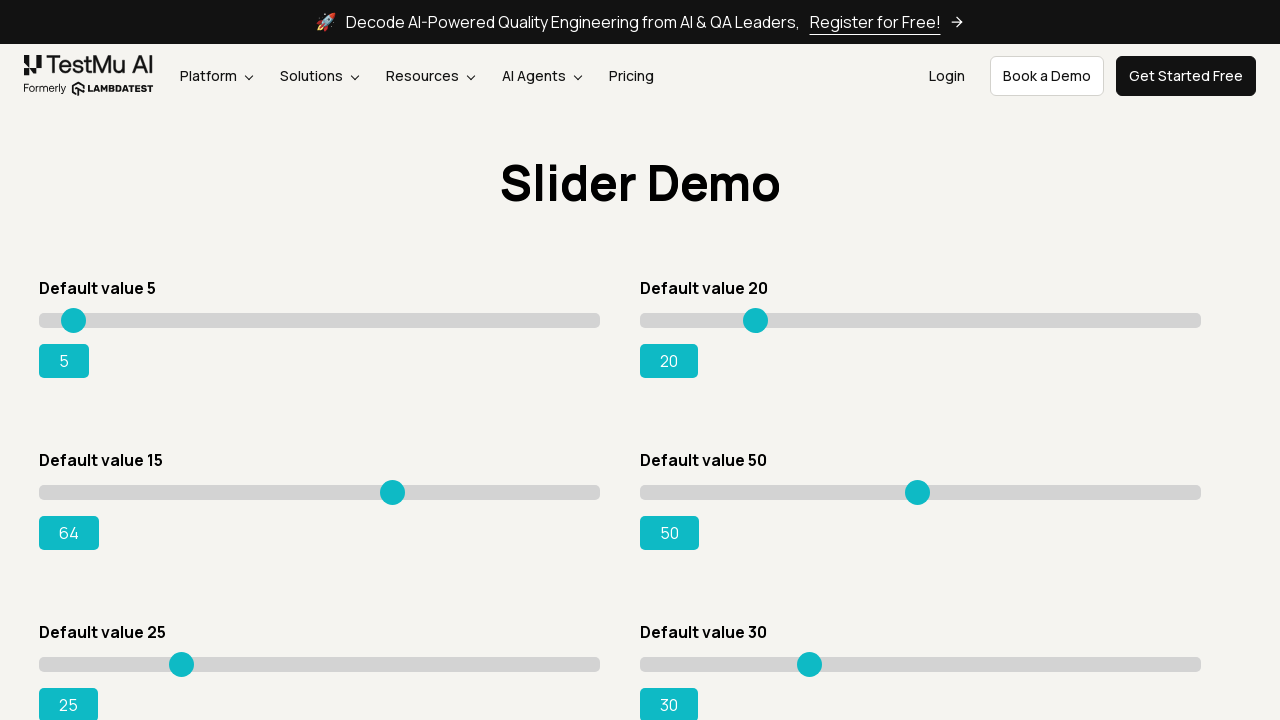

Pressed ArrowRight to move slider on div.sp__range input[value='15']
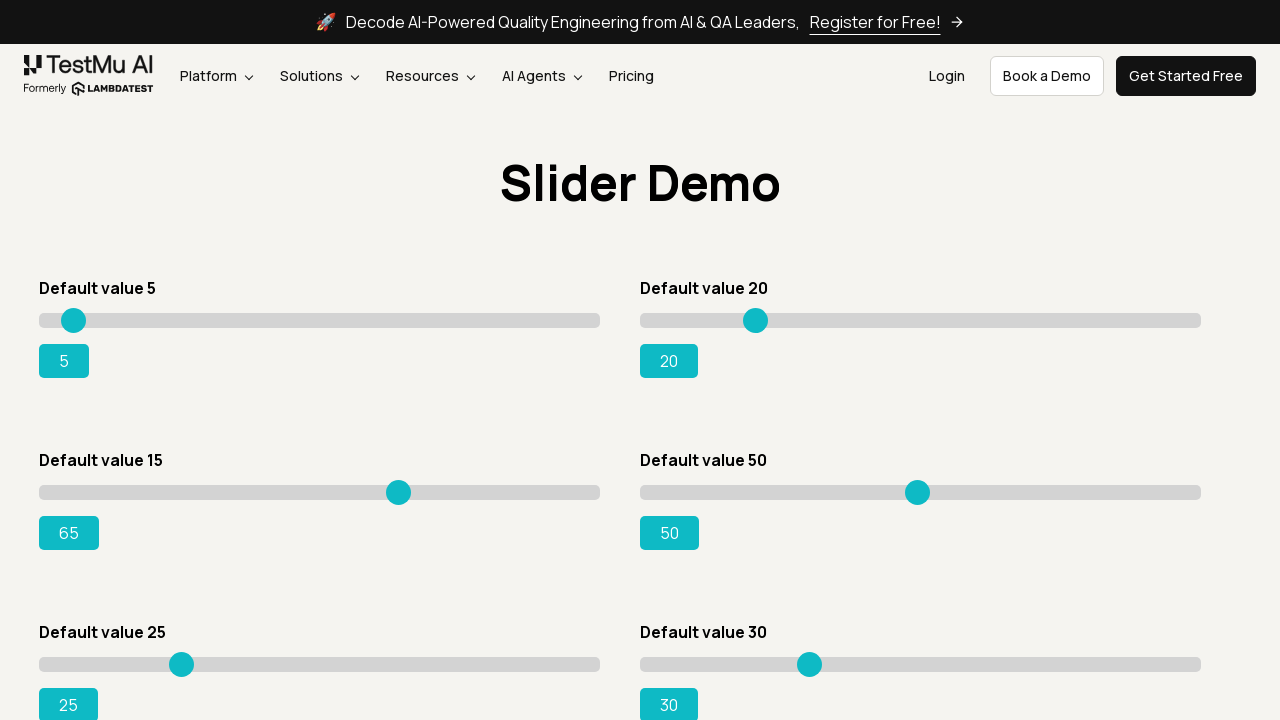

Updated slider value: 65
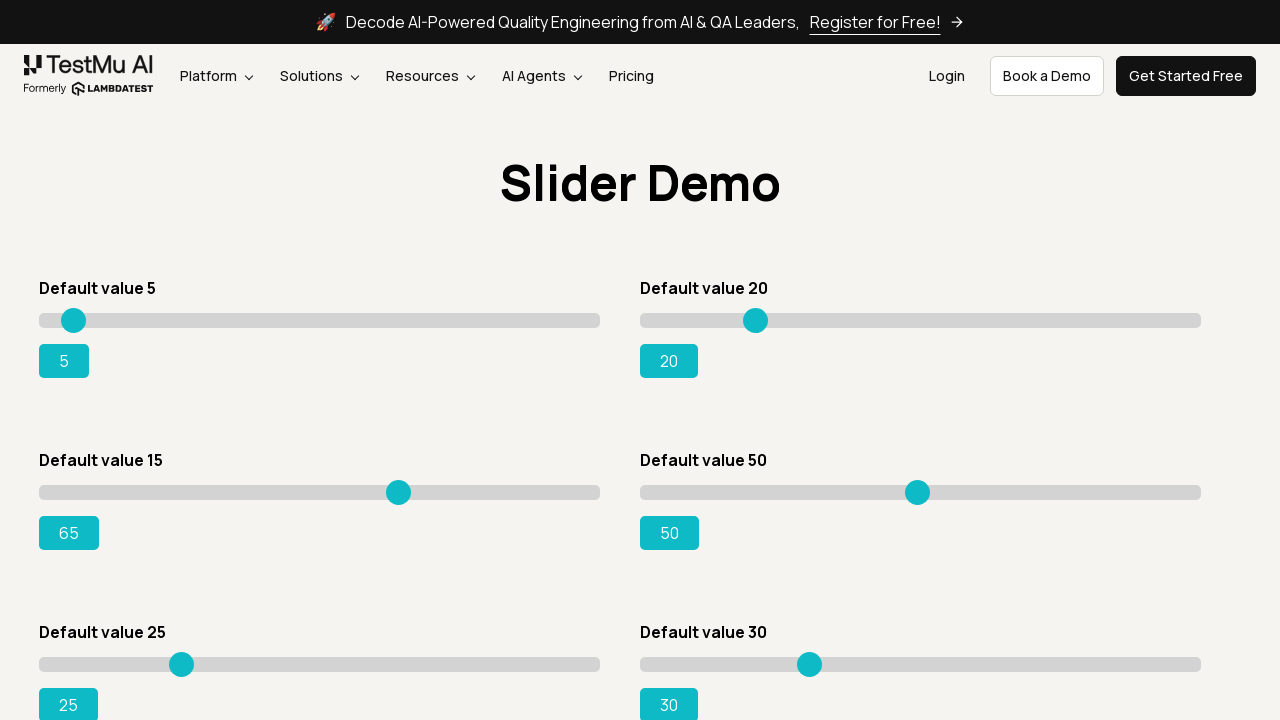

Pressed ArrowRight to move slider on div.sp__range input[value='15']
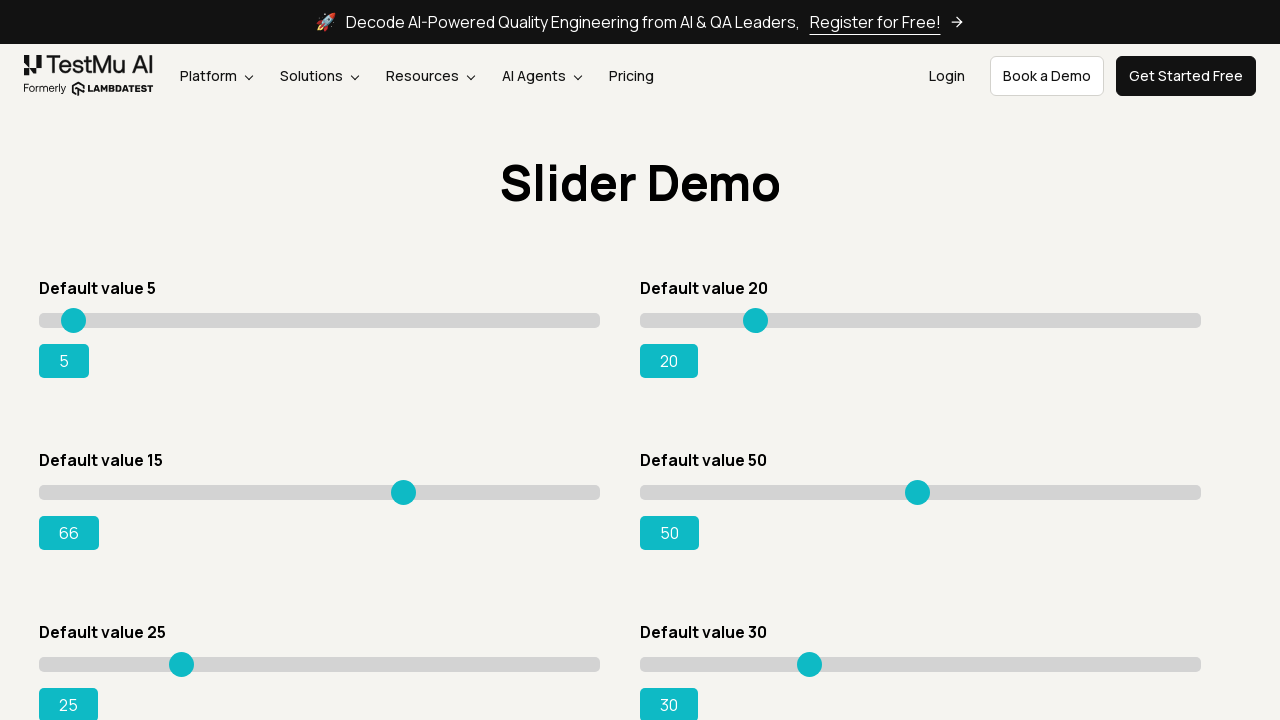

Updated slider value: 66
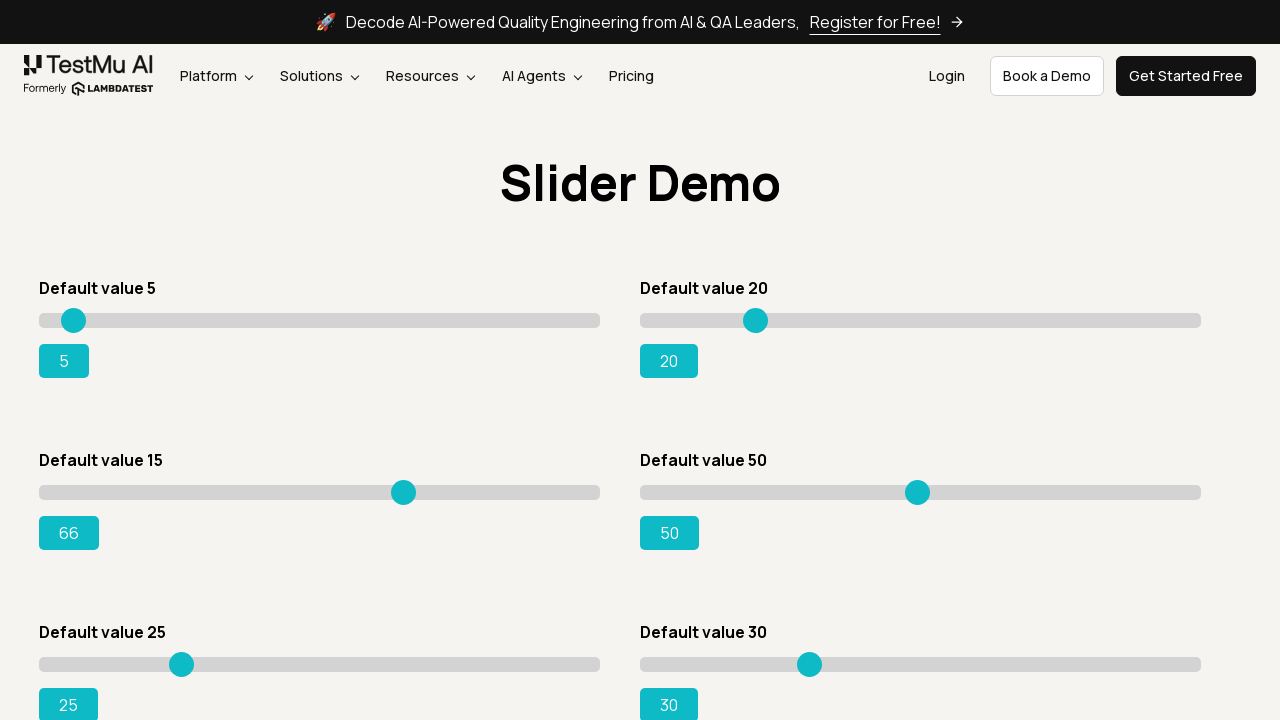

Pressed ArrowRight to move slider on div.sp__range input[value='15']
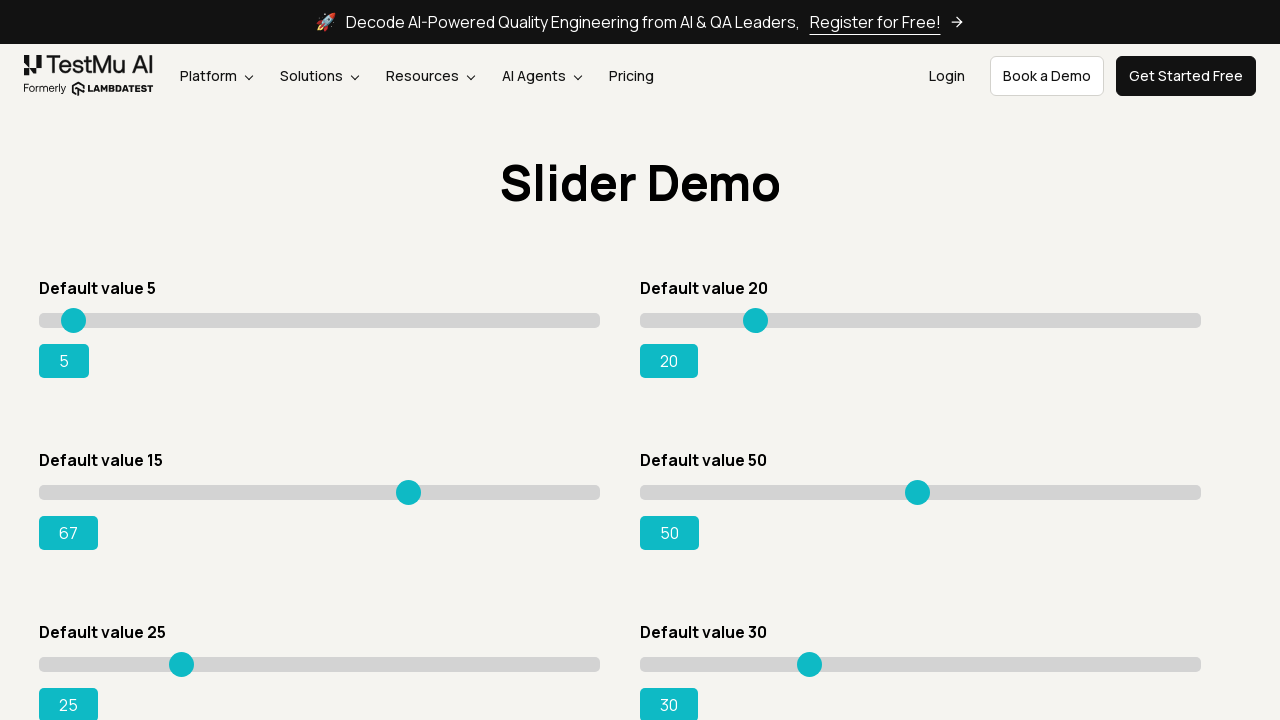

Updated slider value: 67
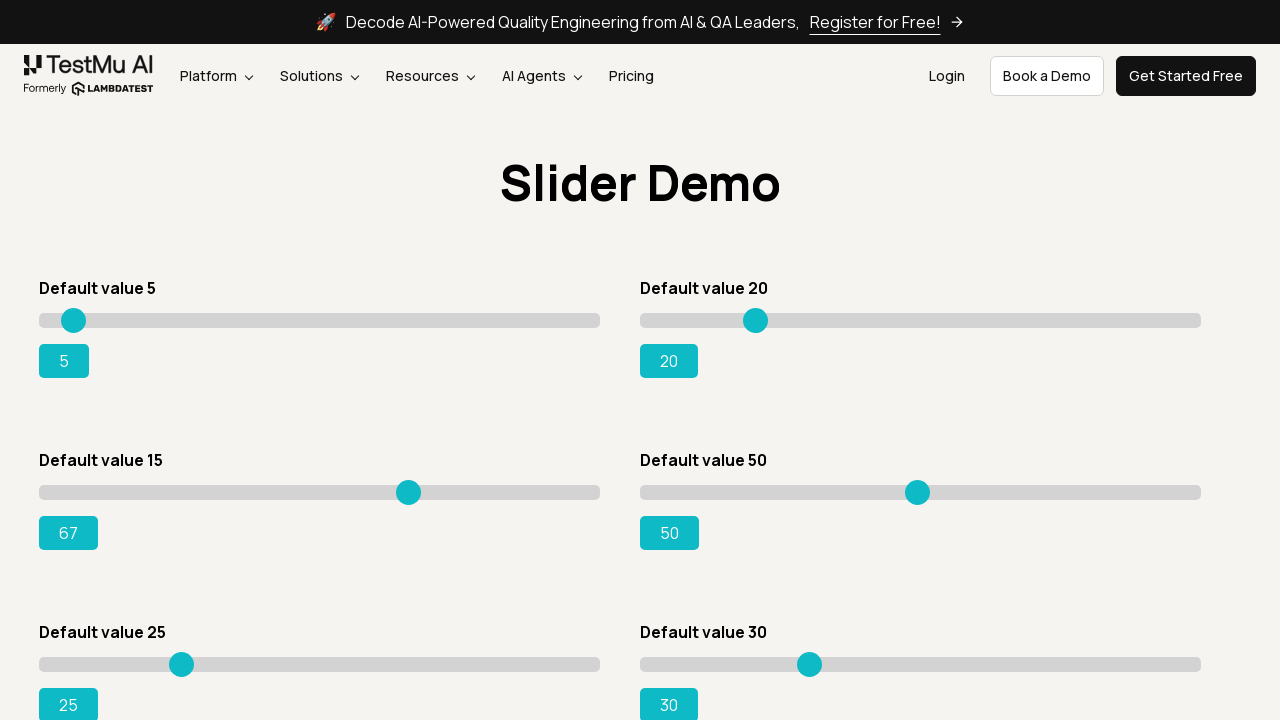

Pressed ArrowRight to move slider on div.sp__range input[value='15']
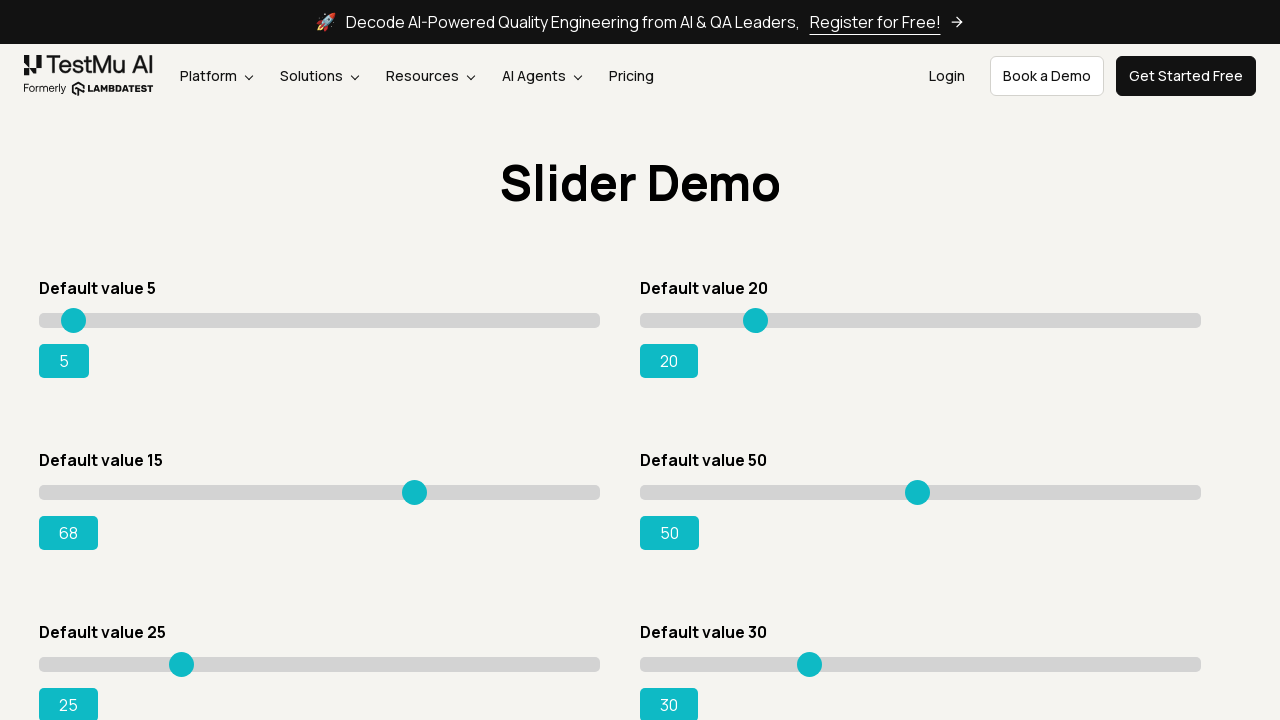

Updated slider value: 68
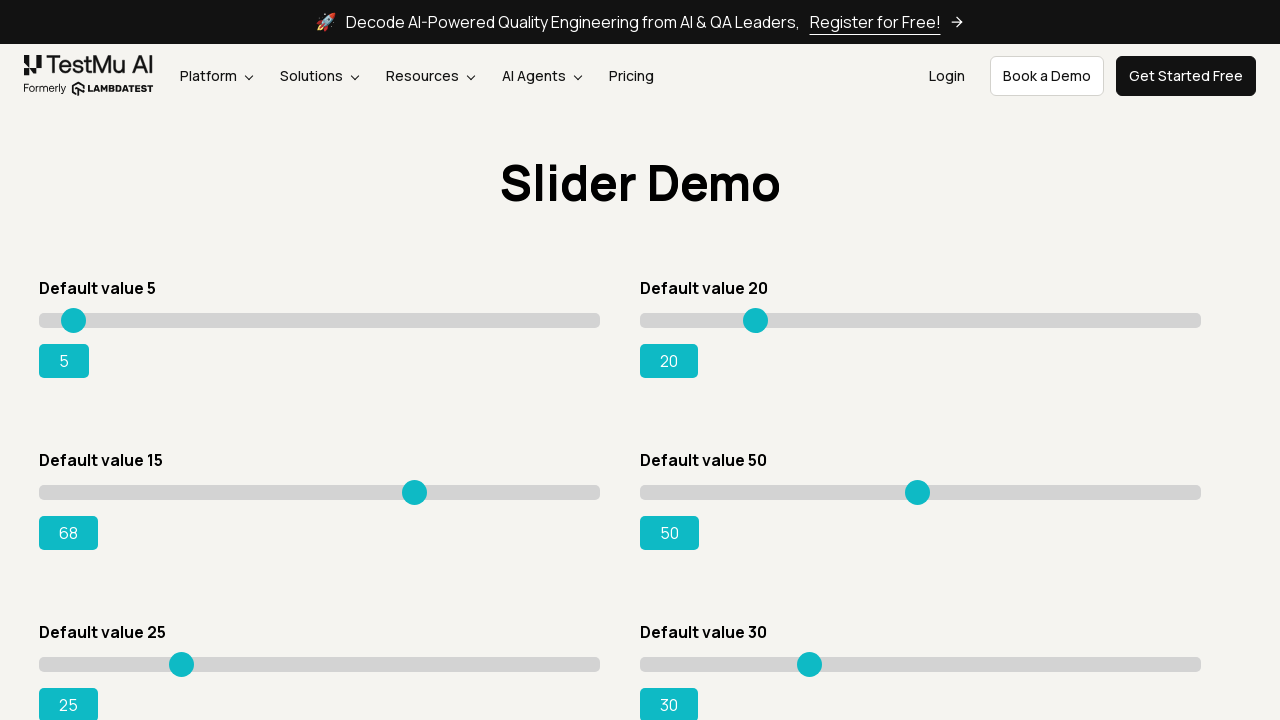

Pressed ArrowRight to move slider on div.sp__range input[value='15']
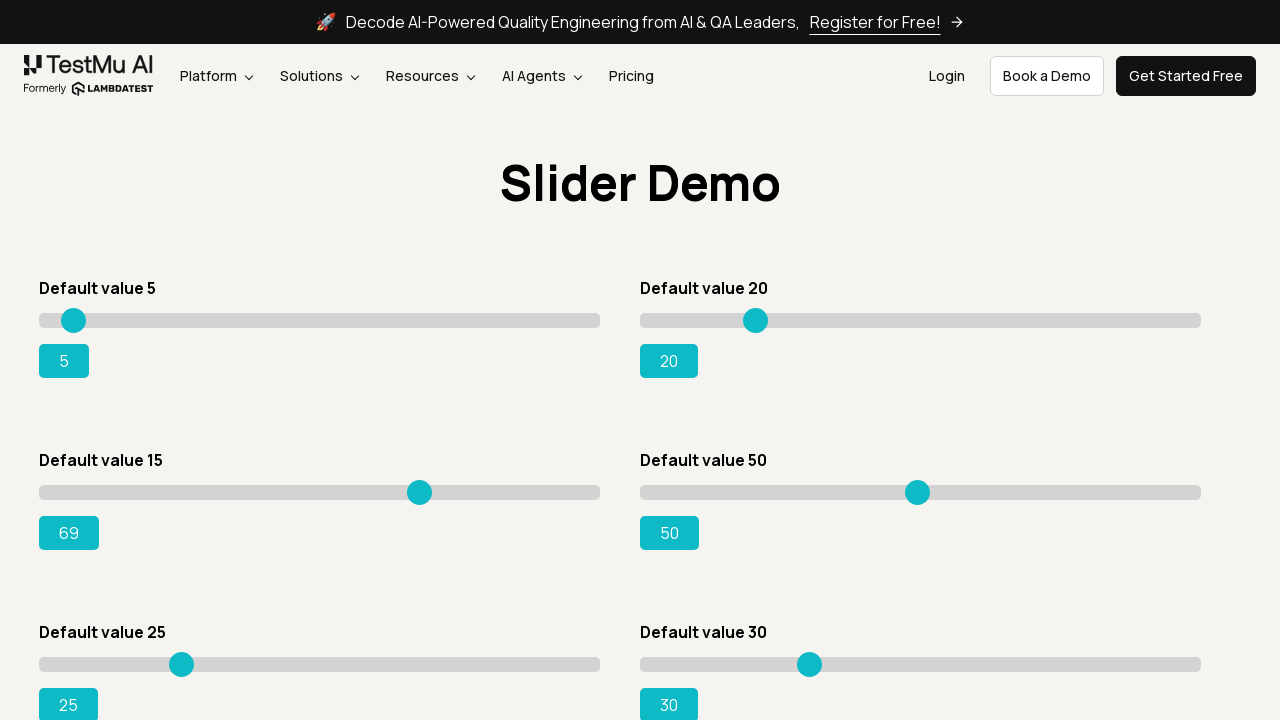

Updated slider value: 69
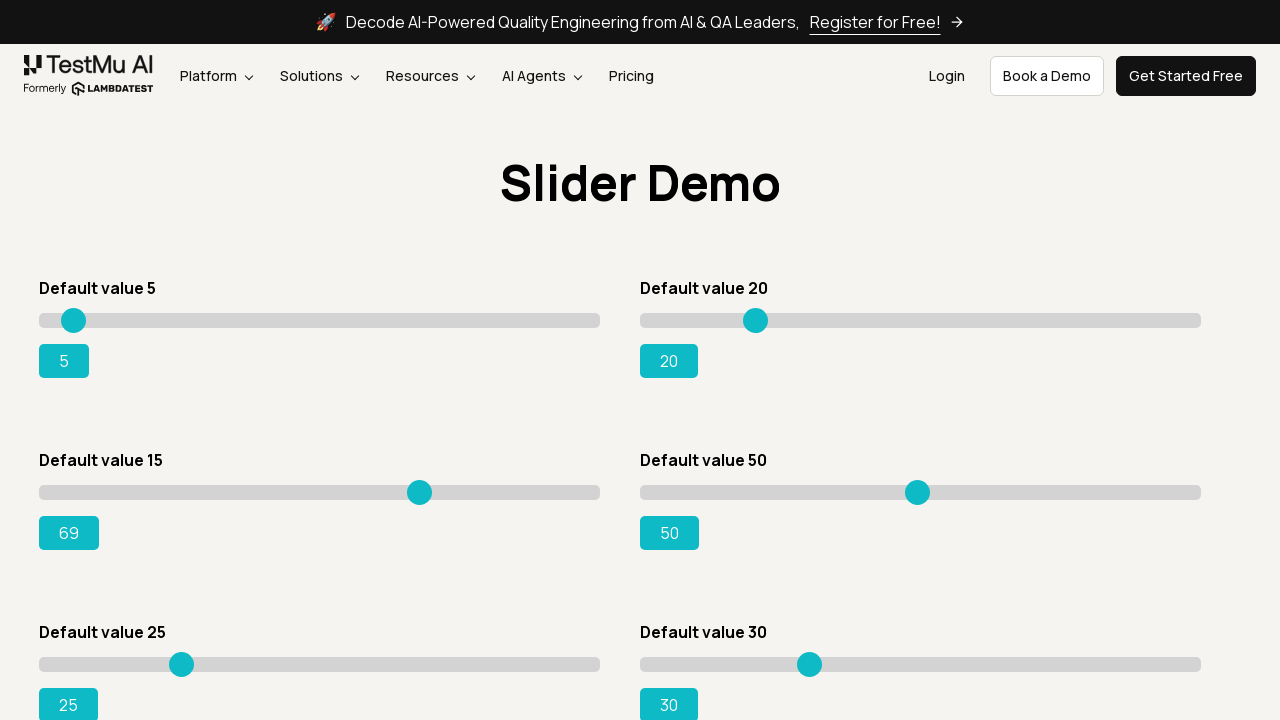

Pressed ArrowRight to move slider on div.sp__range input[value='15']
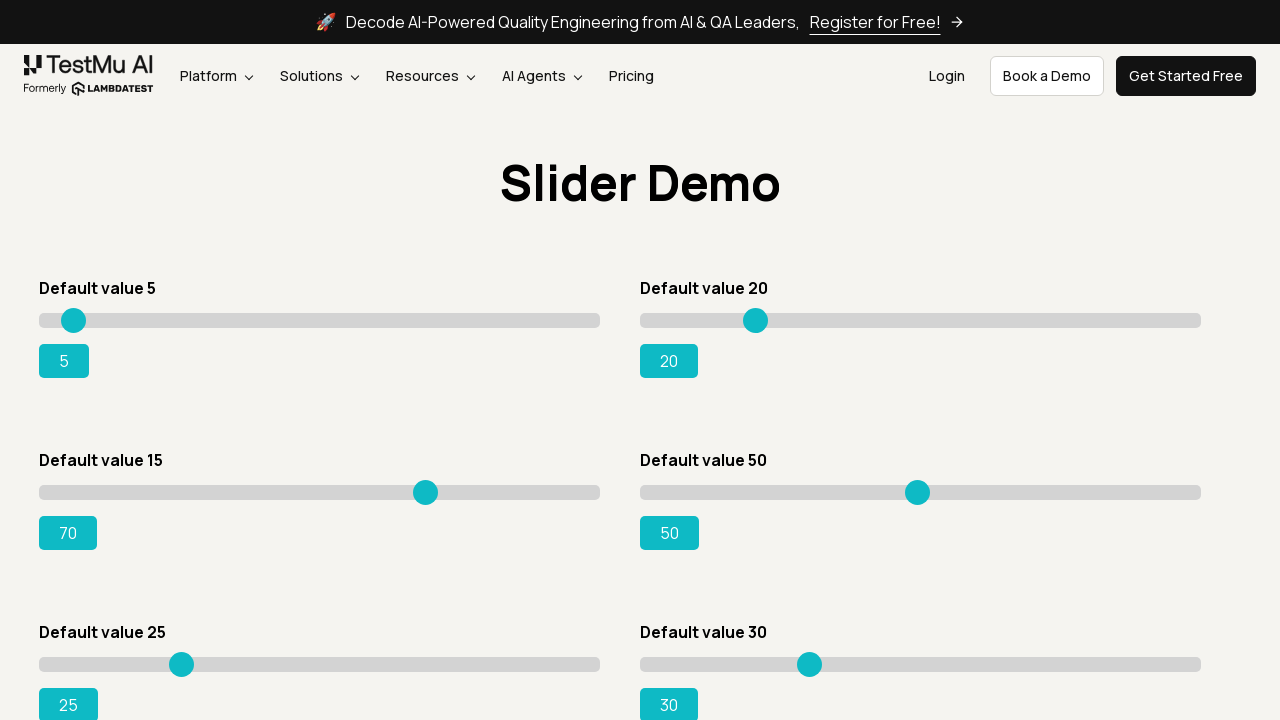

Updated slider value: 70
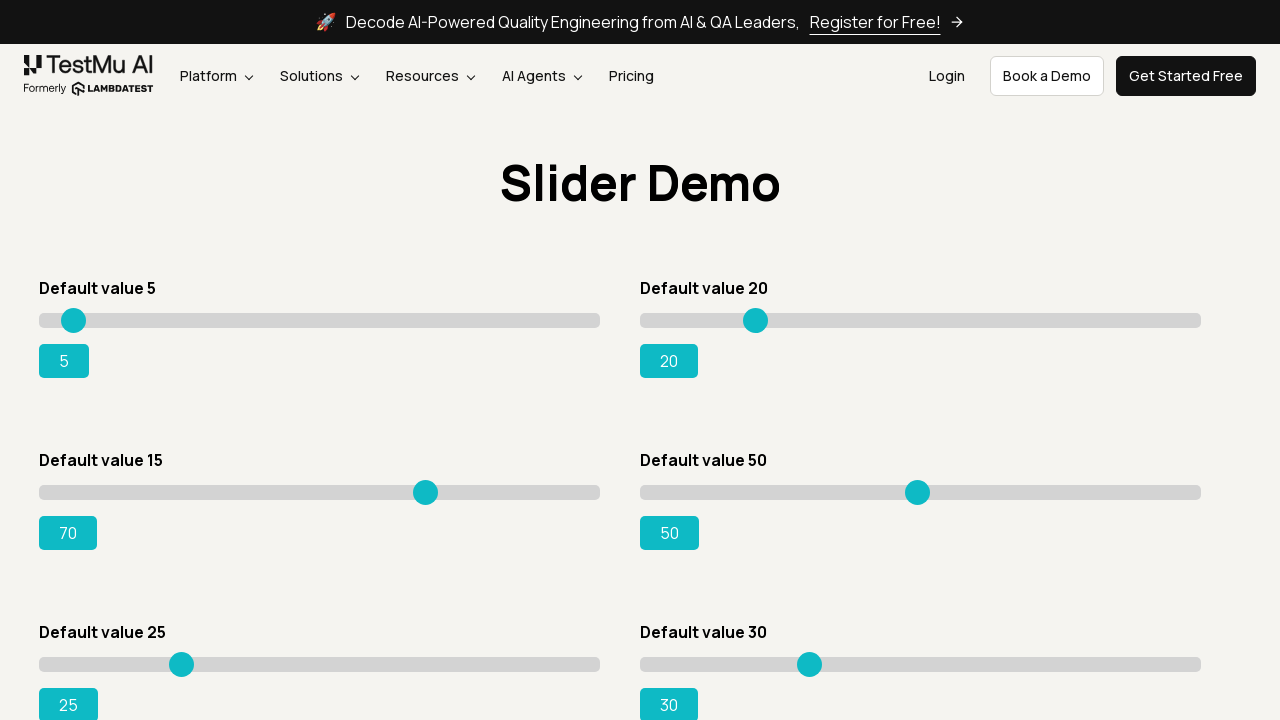

Pressed ArrowRight to move slider on div.sp__range input[value='15']
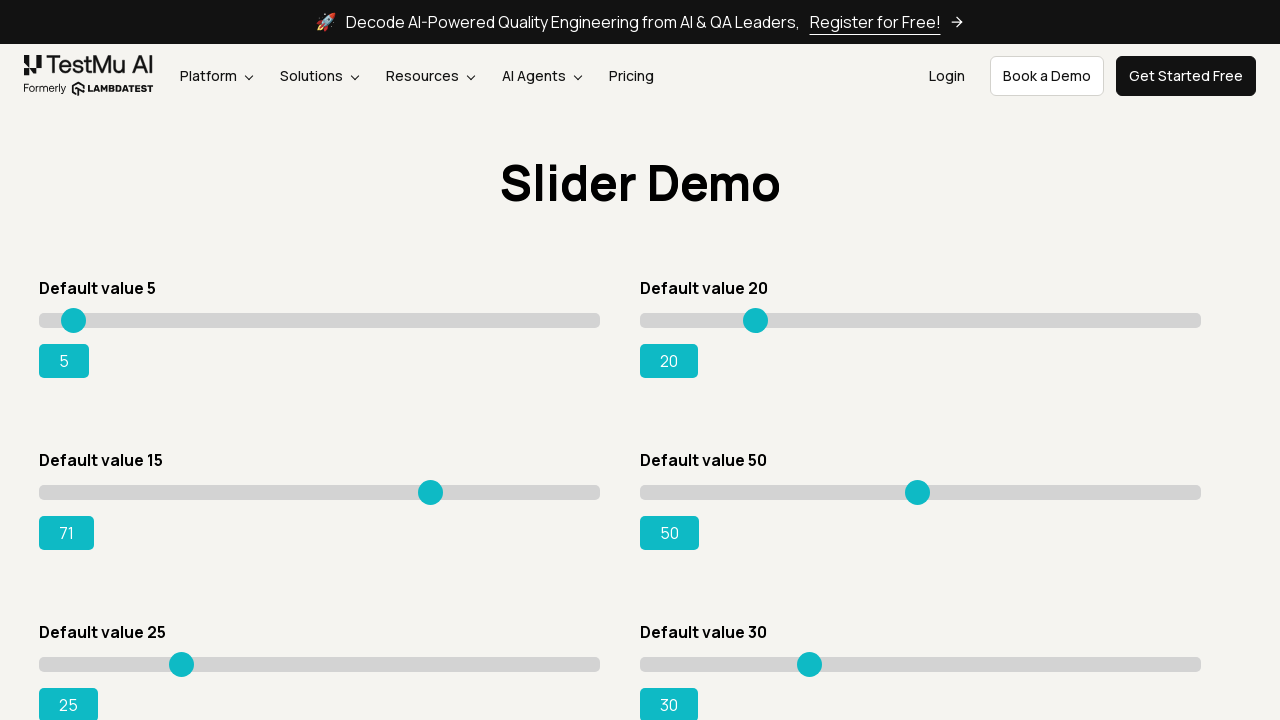

Updated slider value: 71
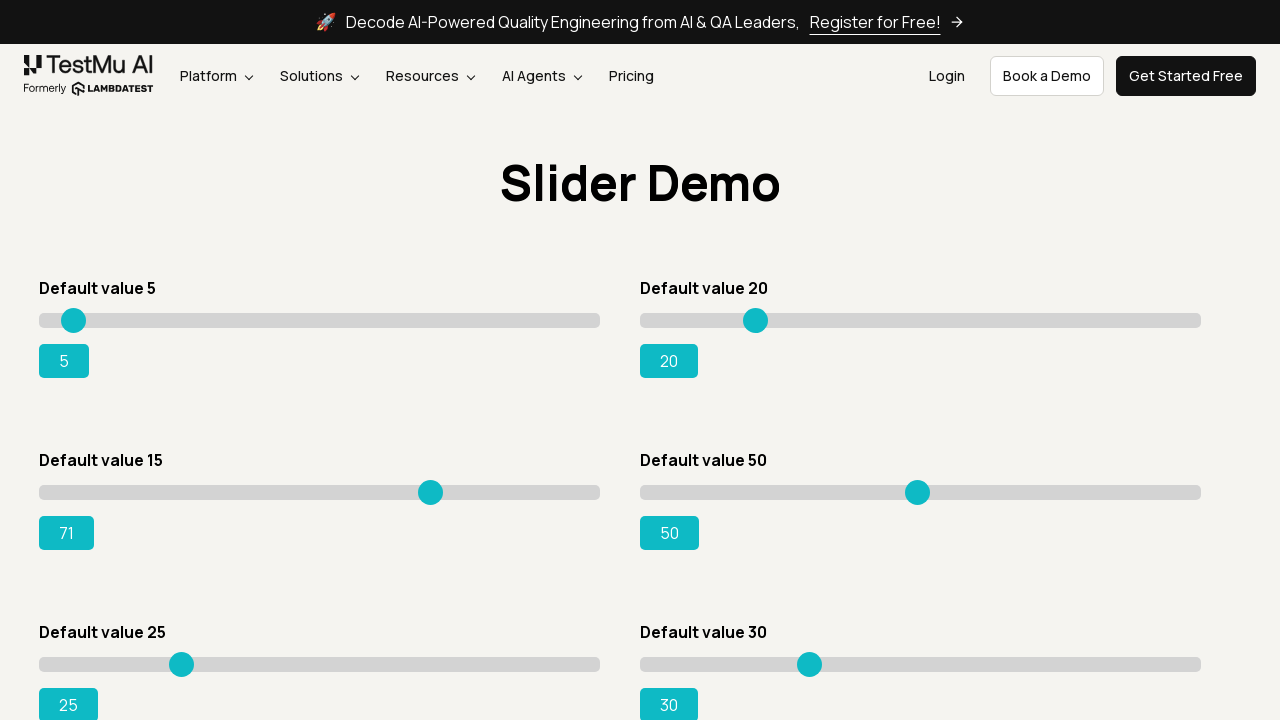

Pressed ArrowRight to move slider on div.sp__range input[value='15']
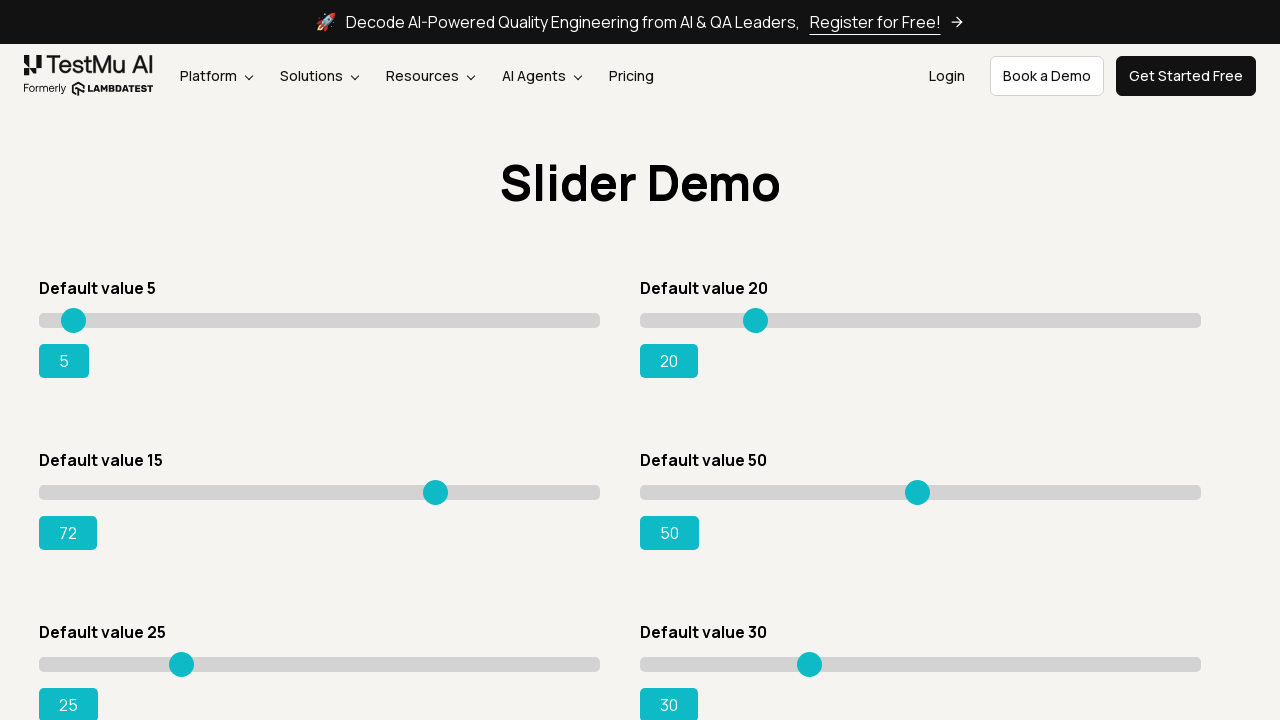

Updated slider value: 72
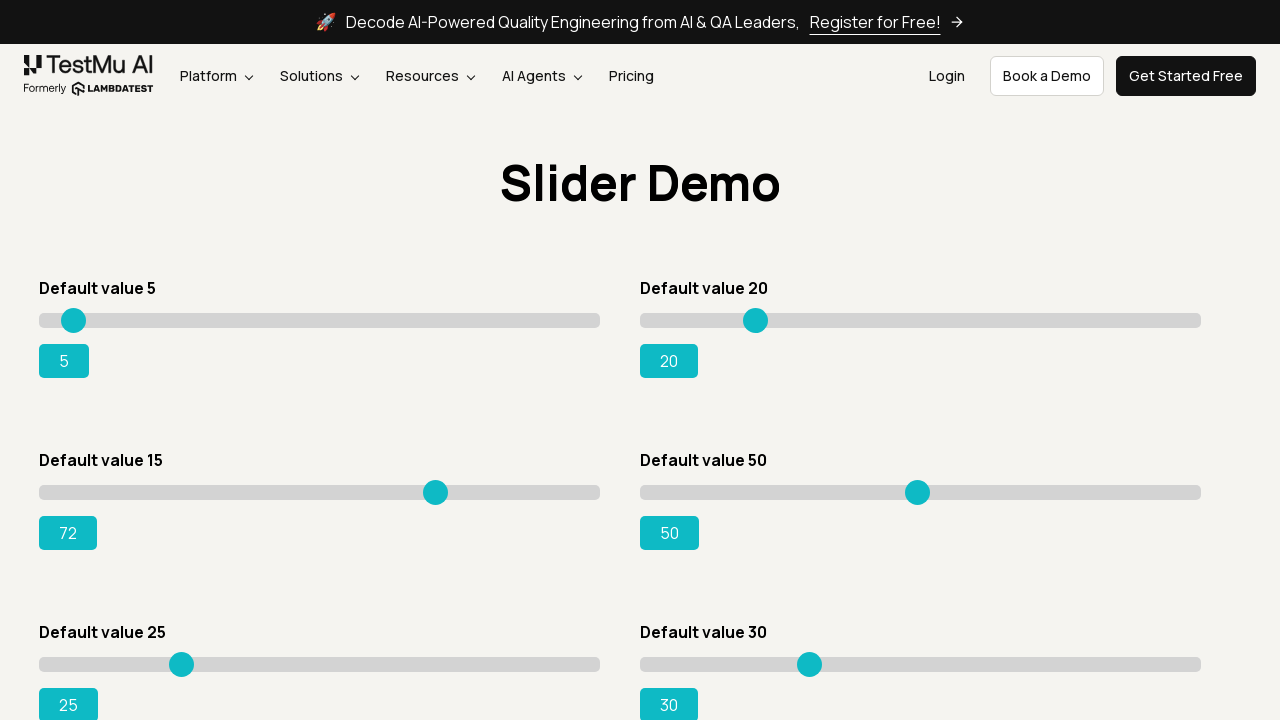

Pressed ArrowRight to move slider on div.sp__range input[value='15']
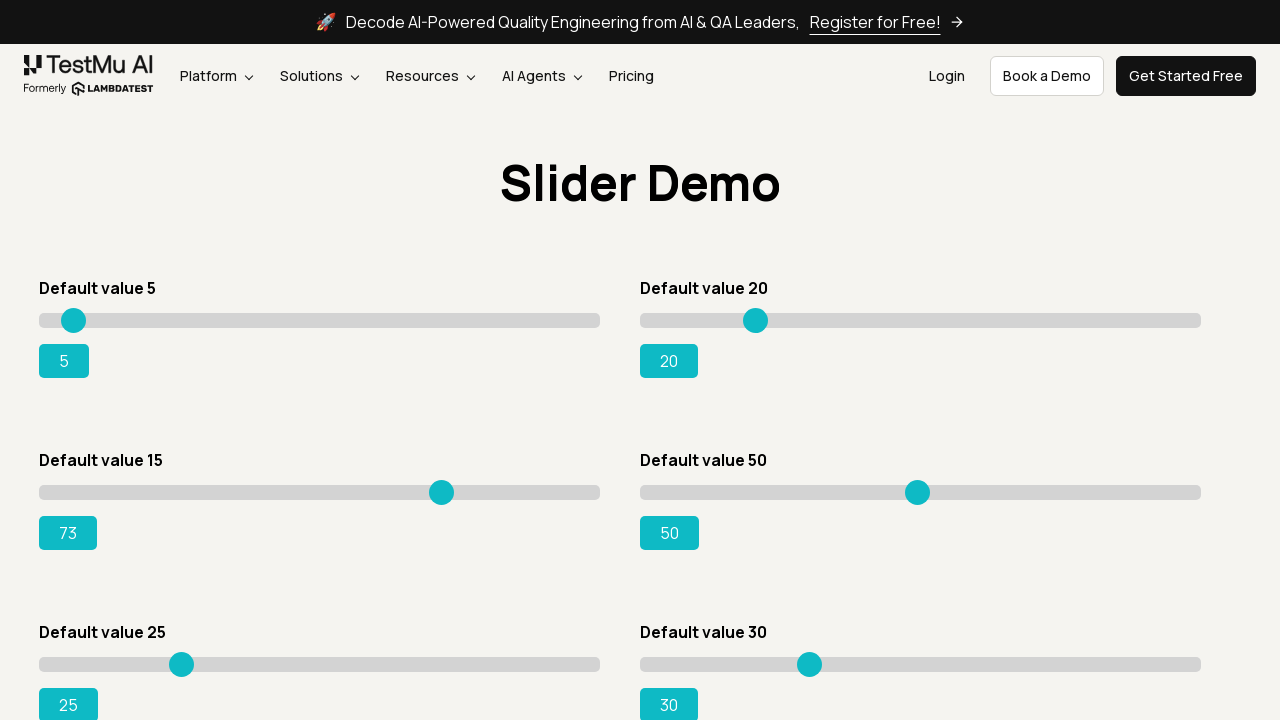

Updated slider value: 73
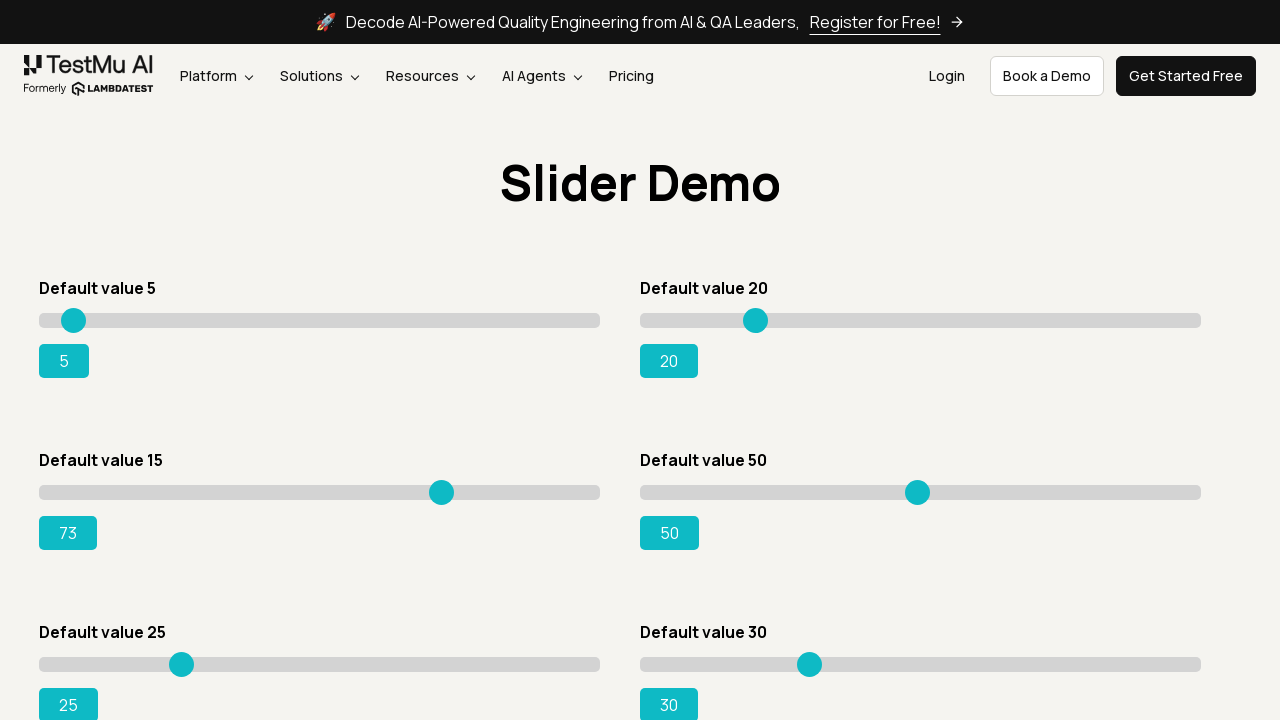

Pressed ArrowRight to move slider on div.sp__range input[value='15']
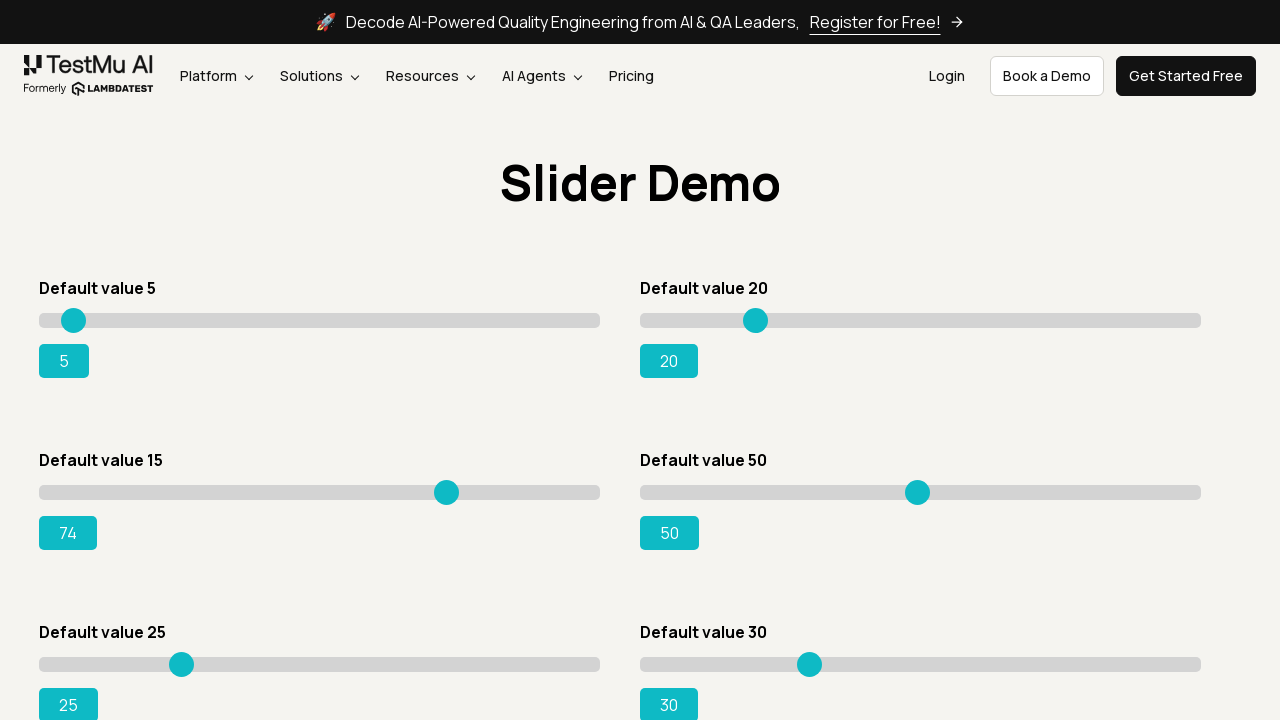

Updated slider value: 74
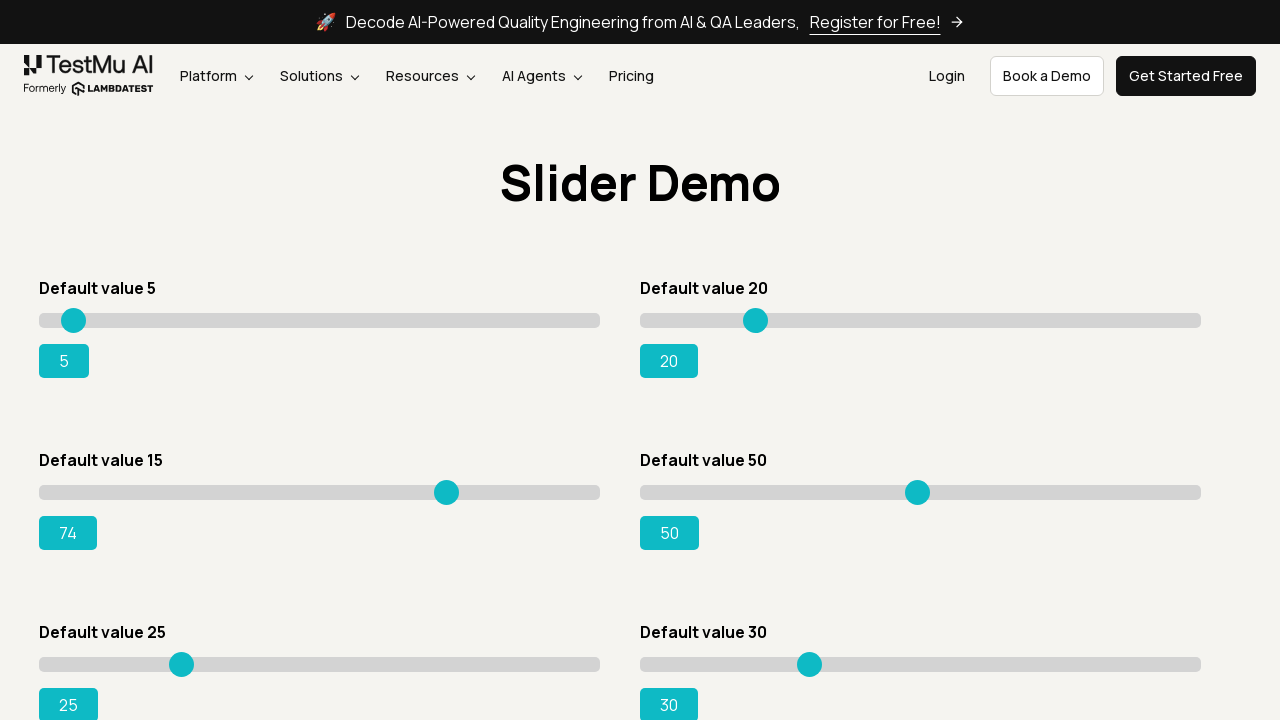

Pressed ArrowRight to move slider on div.sp__range input[value='15']
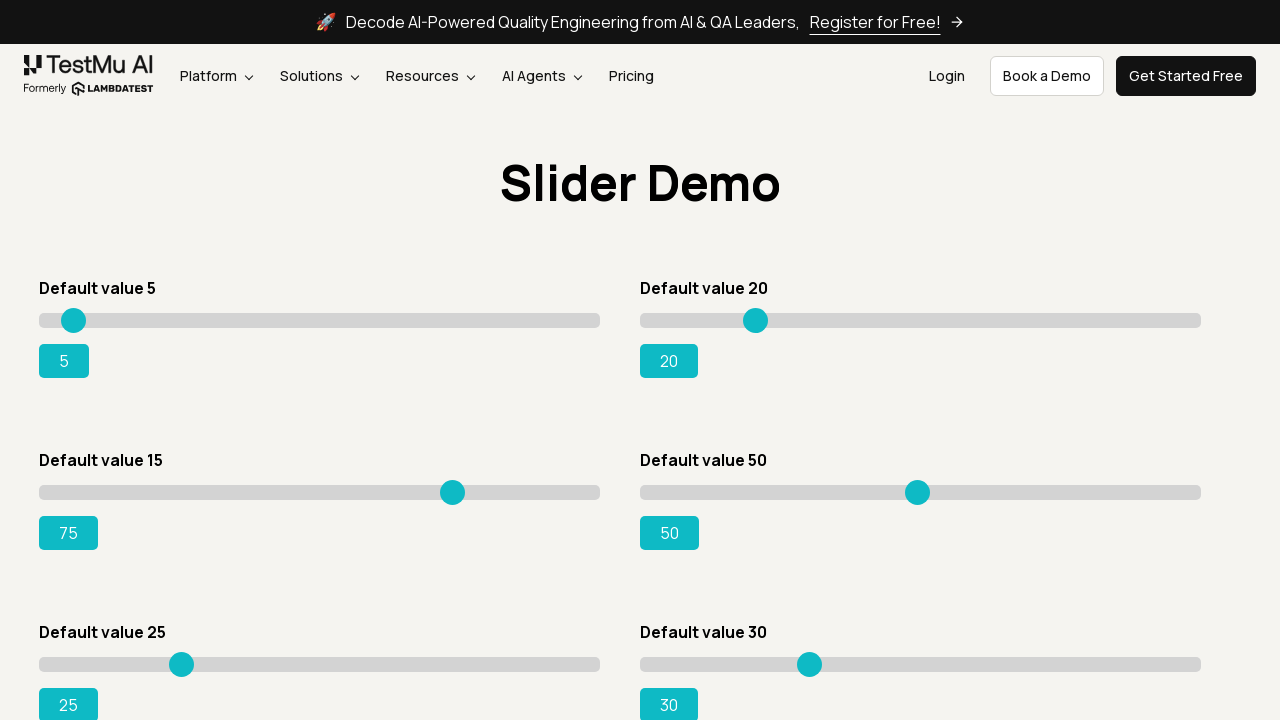

Updated slider value: 75
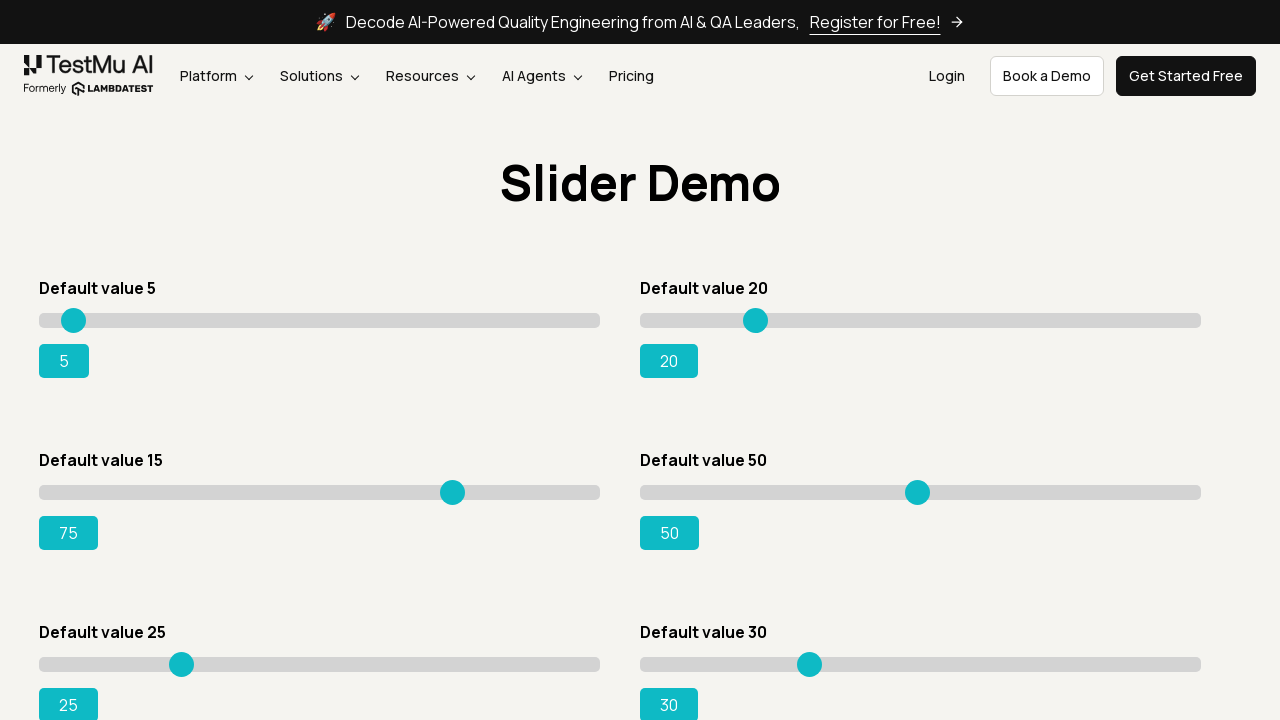

Pressed ArrowRight to move slider on div.sp__range input[value='15']
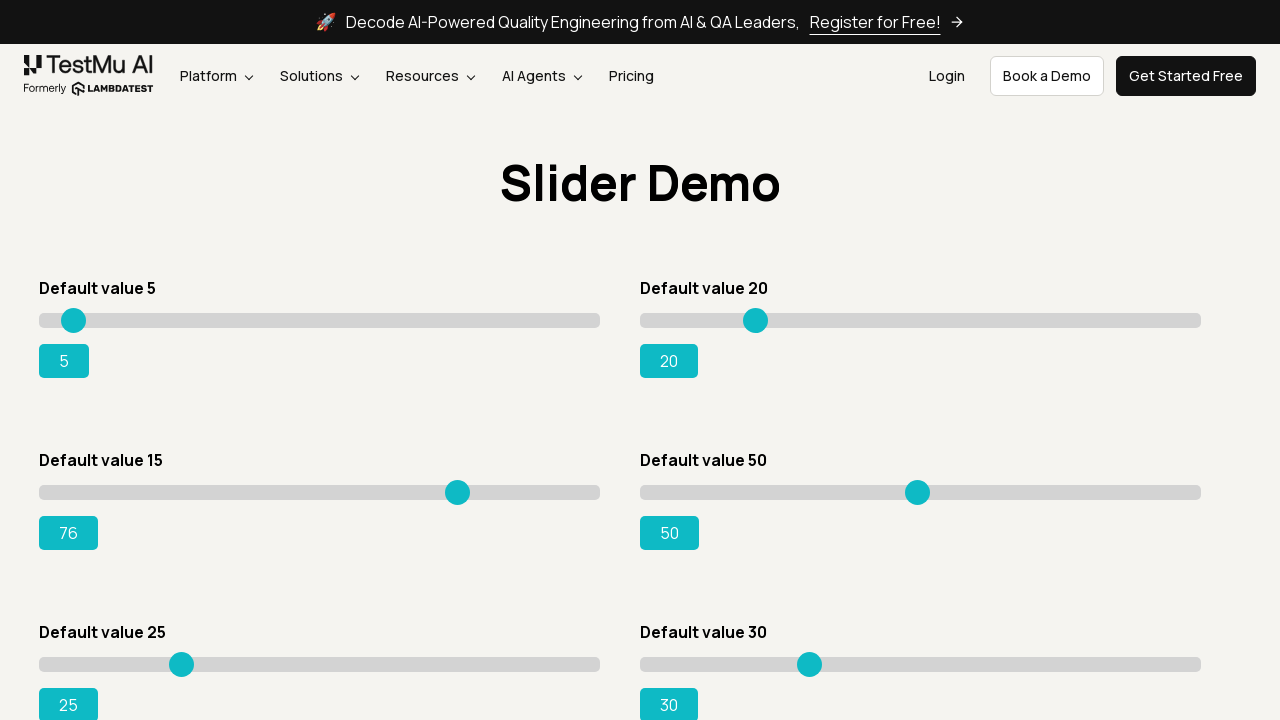

Updated slider value: 76
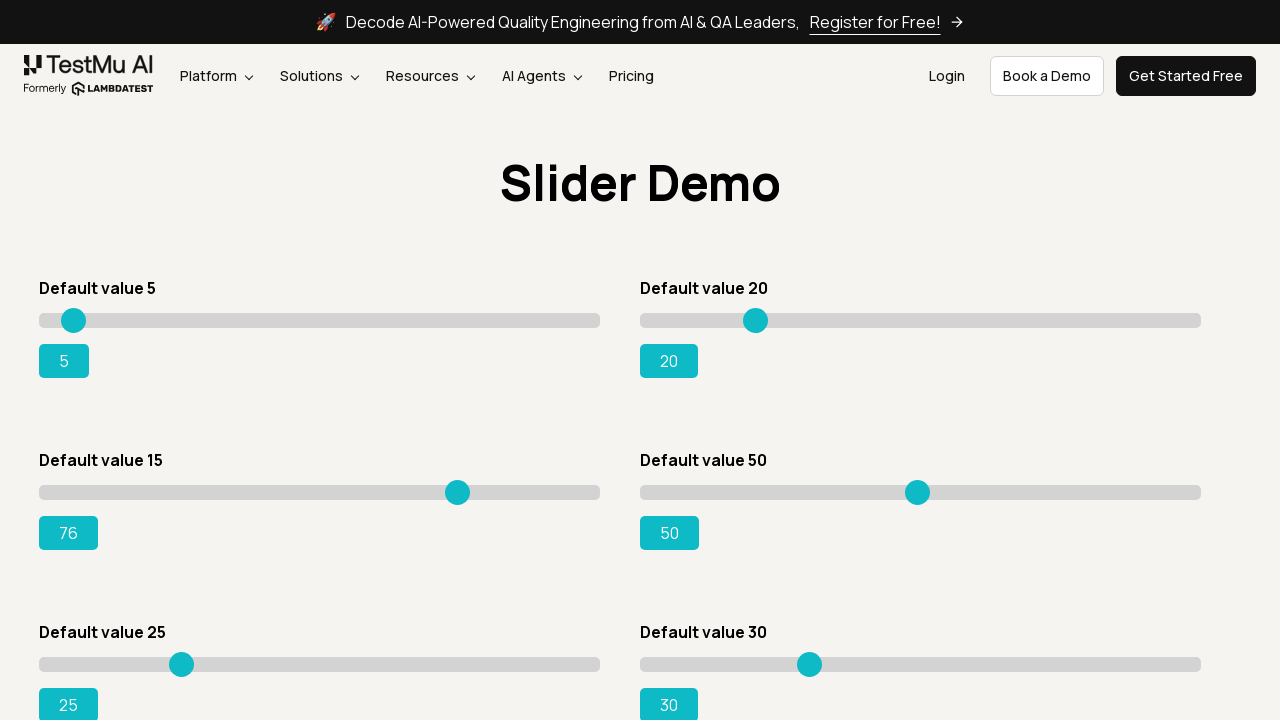

Pressed ArrowRight to move slider on div.sp__range input[value='15']
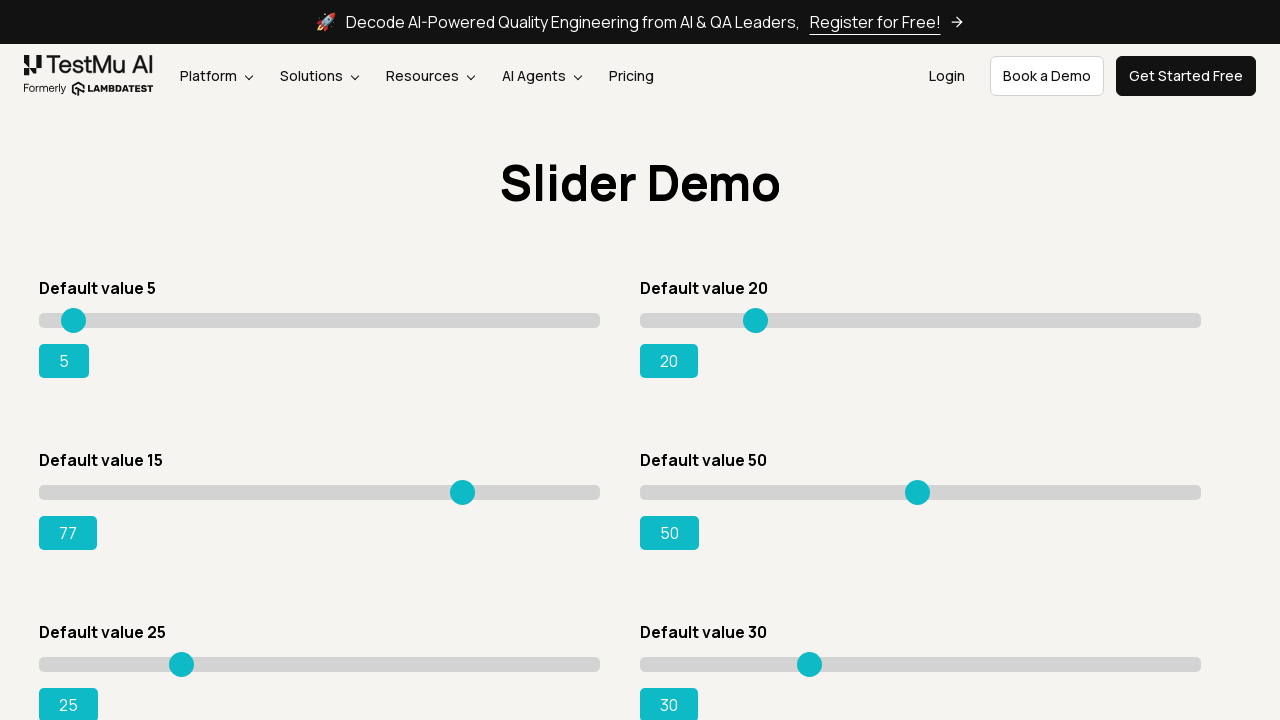

Updated slider value: 77
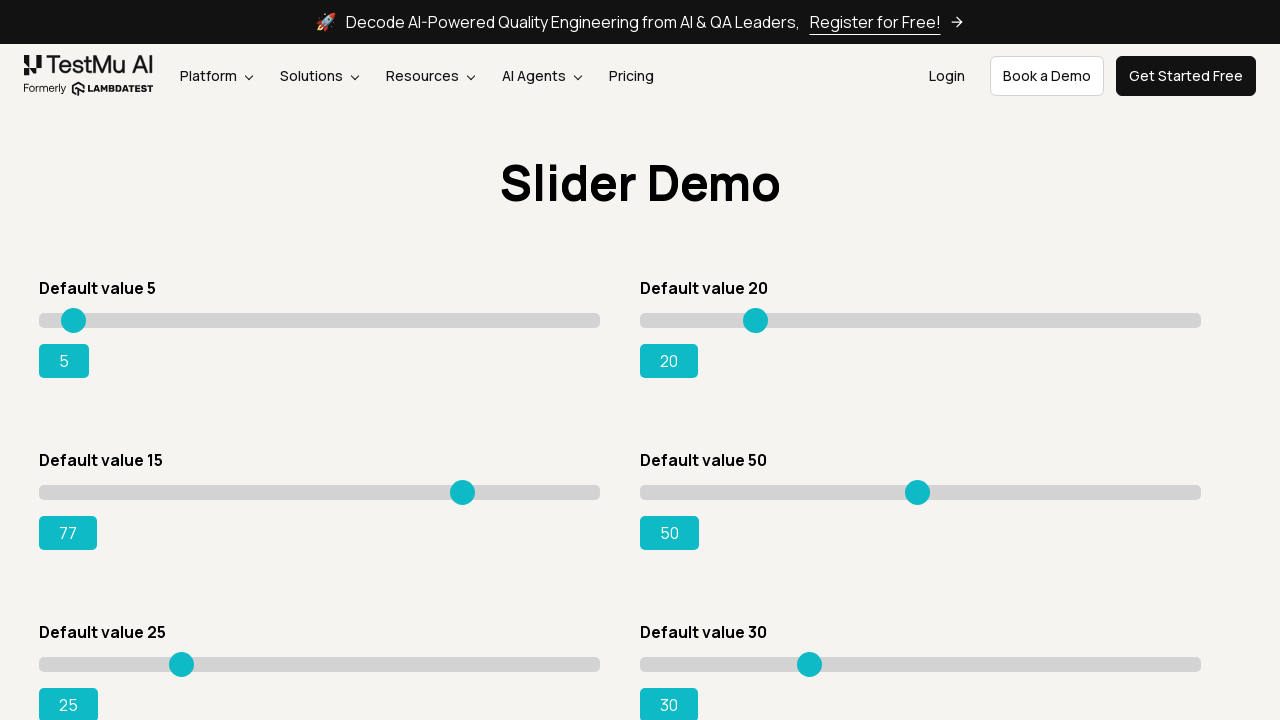

Pressed ArrowRight to move slider on div.sp__range input[value='15']
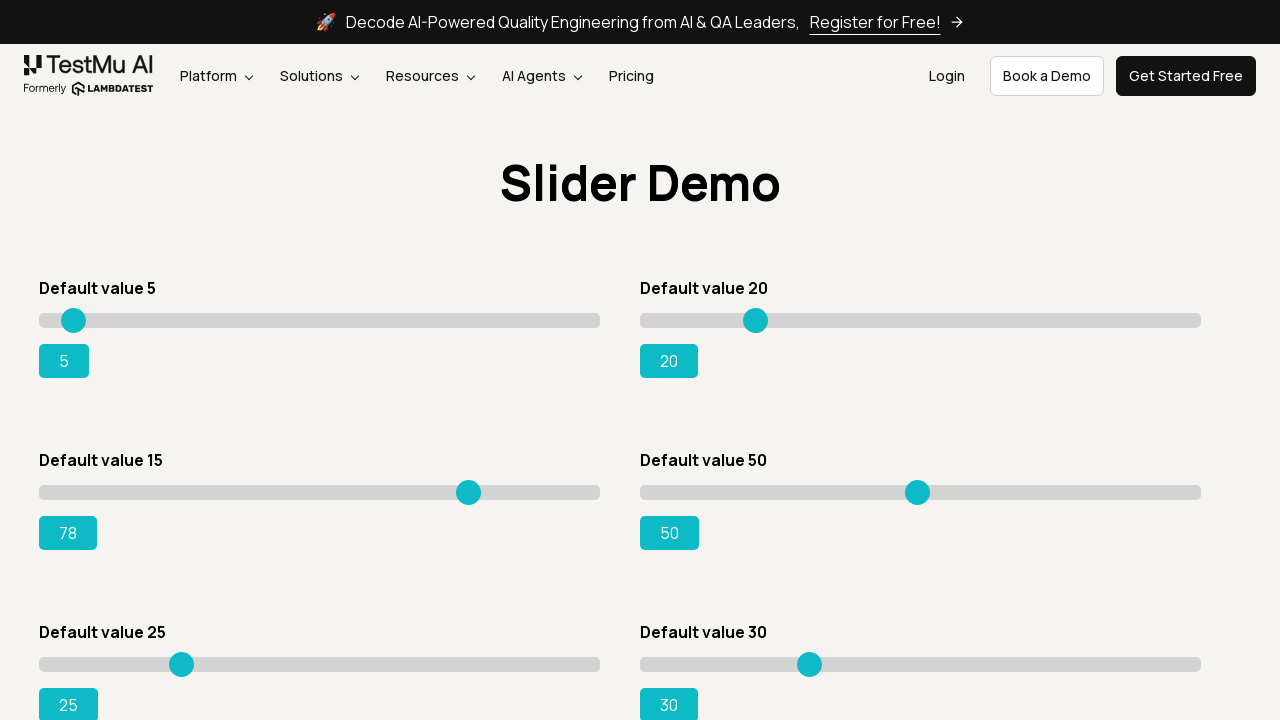

Updated slider value: 78
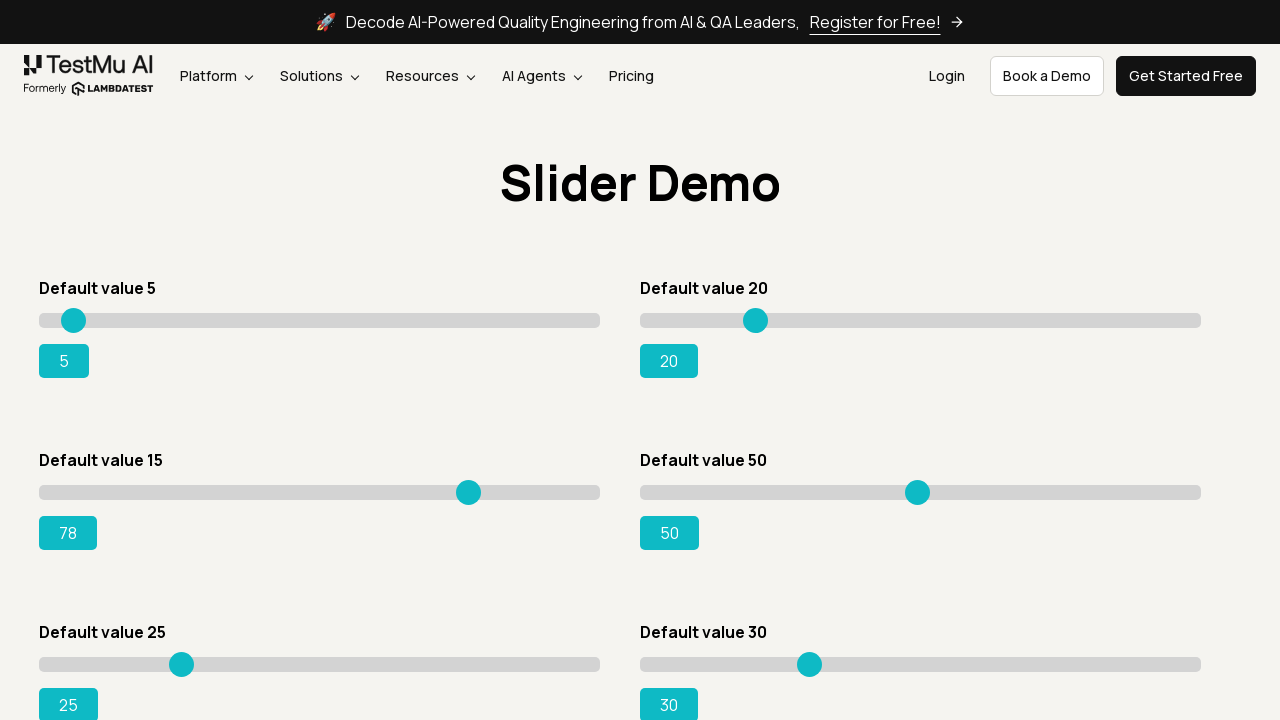

Pressed ArrowRight to move slider on div.sp__range input[value='15']
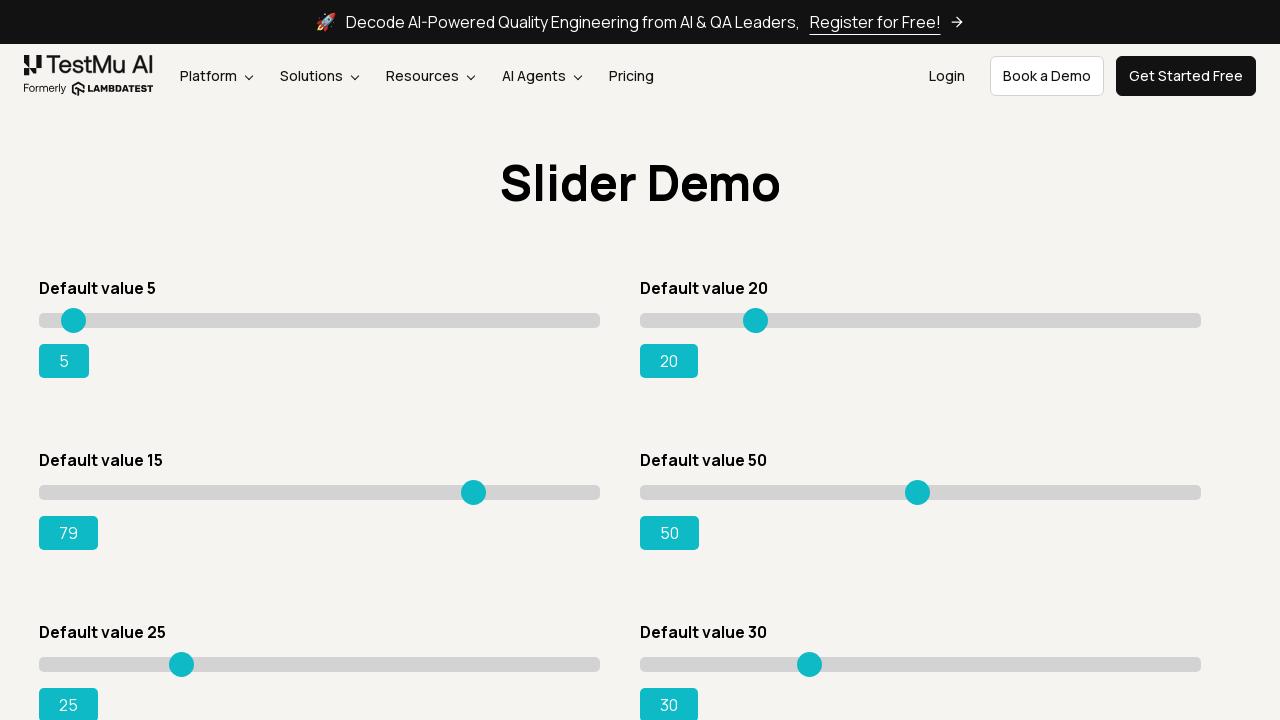

Updated slider value: 79
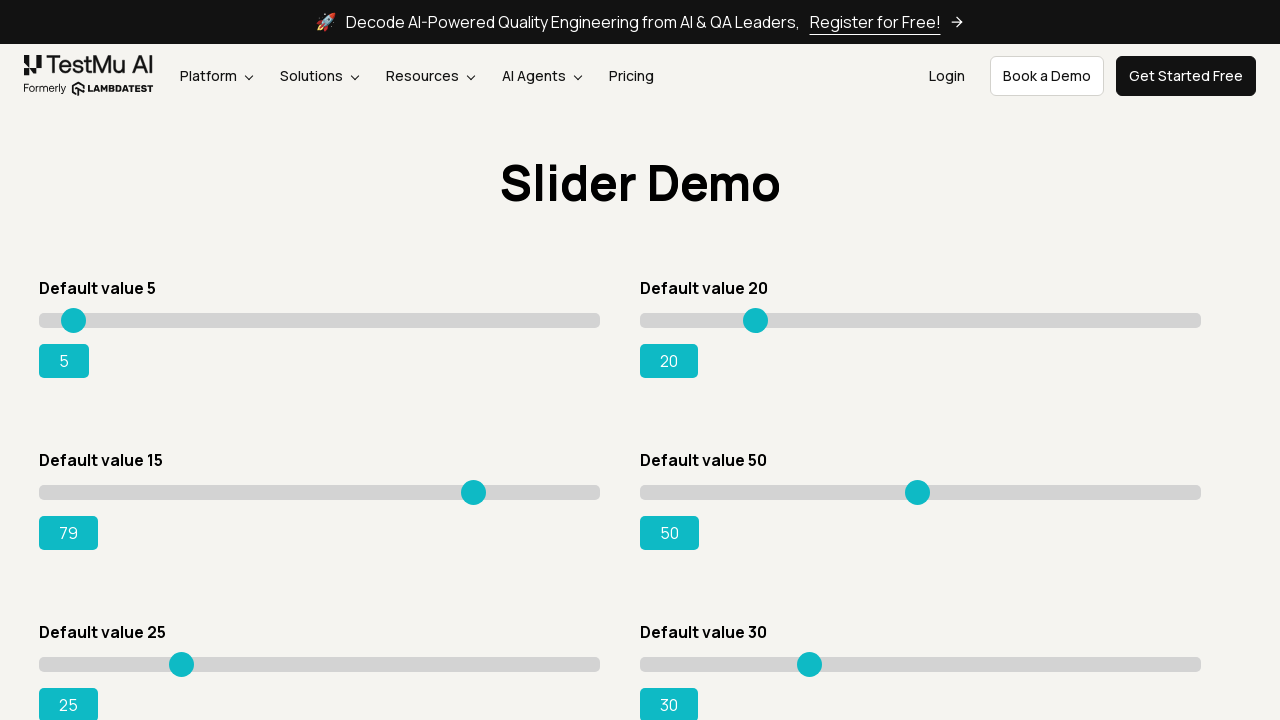

Pressed ArrowRight to move slider on div.sp__range input[value='15']
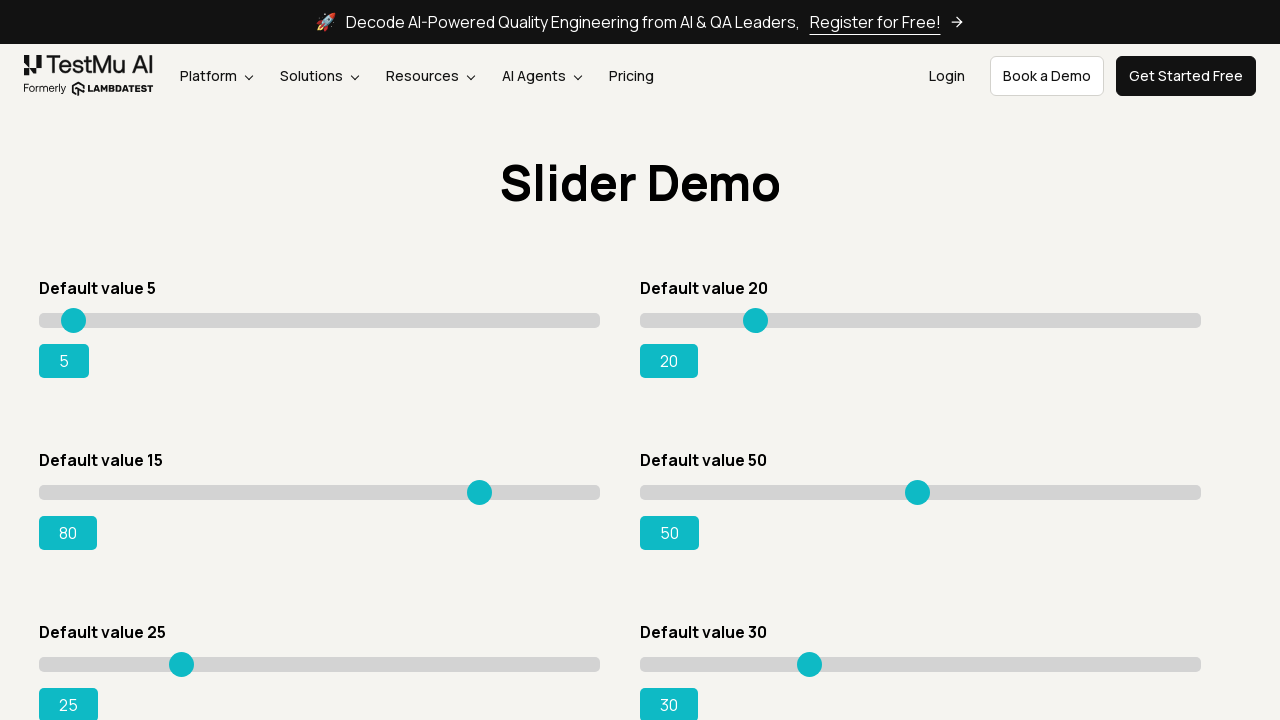

Updated slider value: 80
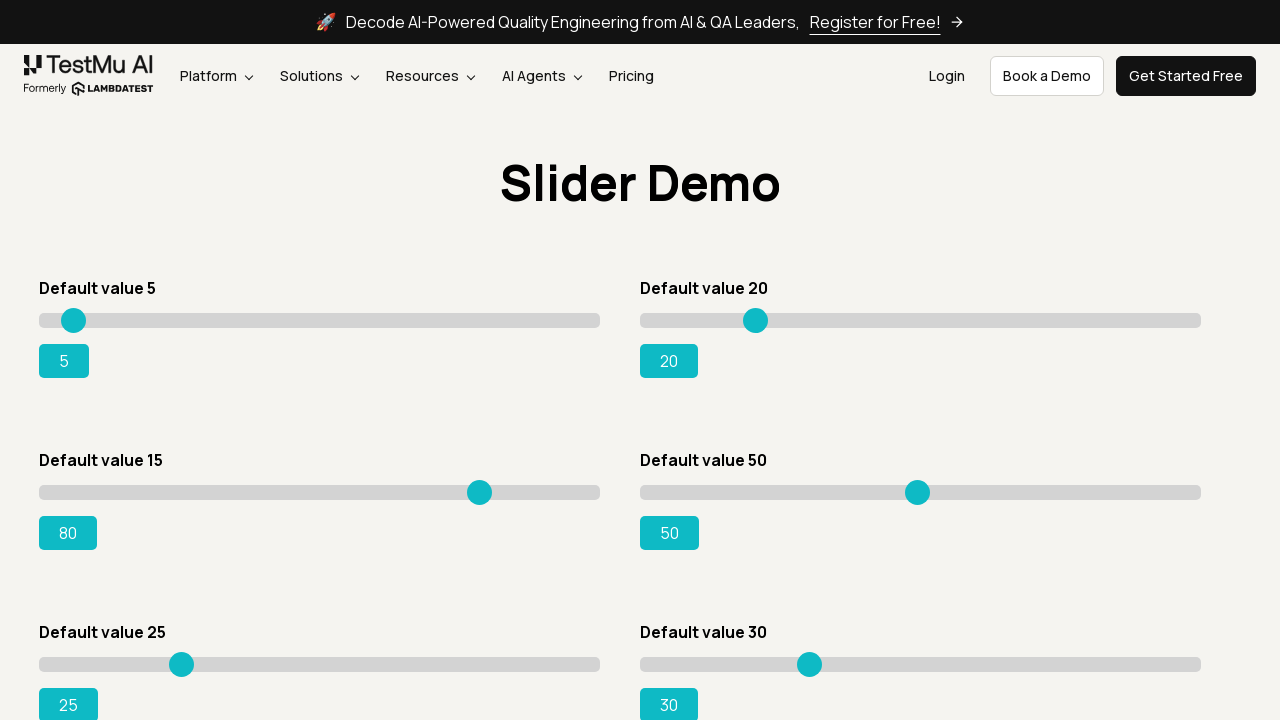

Pressed ArrowRight to move slider on div.sp__range input[value='15']
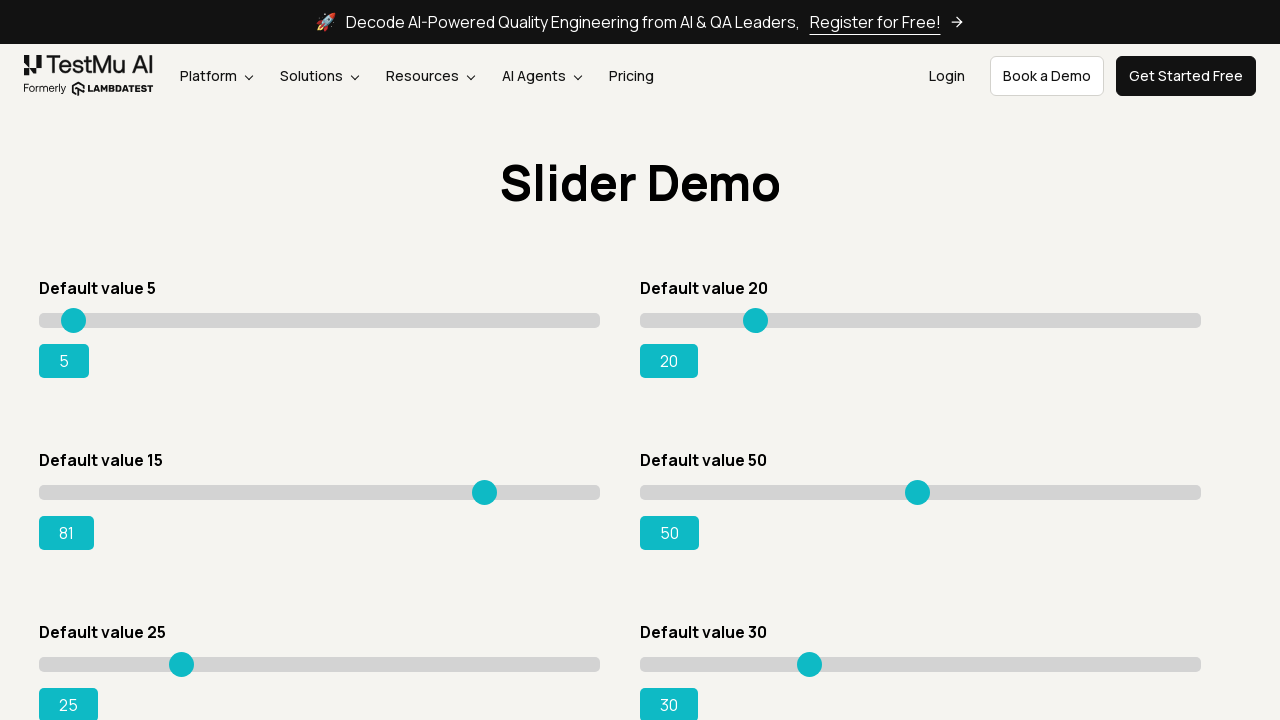

Updated slider value: 81
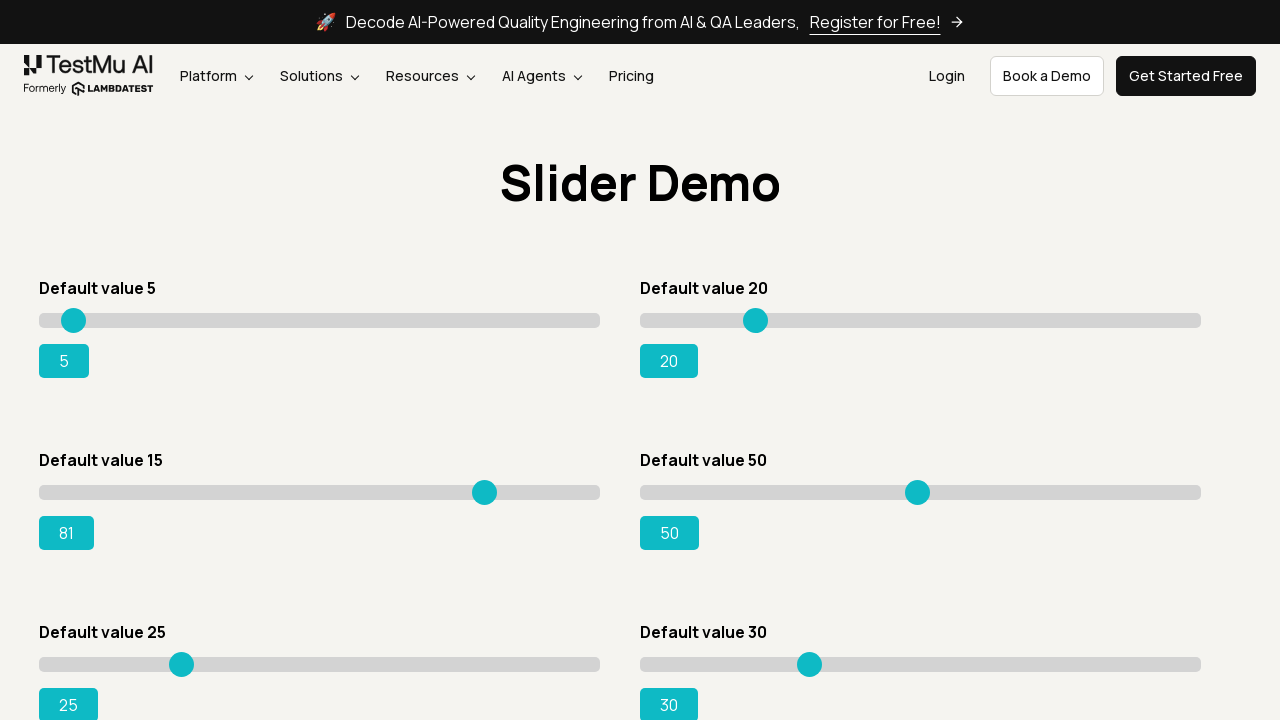

Pressed ArrowRight to move slider on div.sp__range input[value='15']
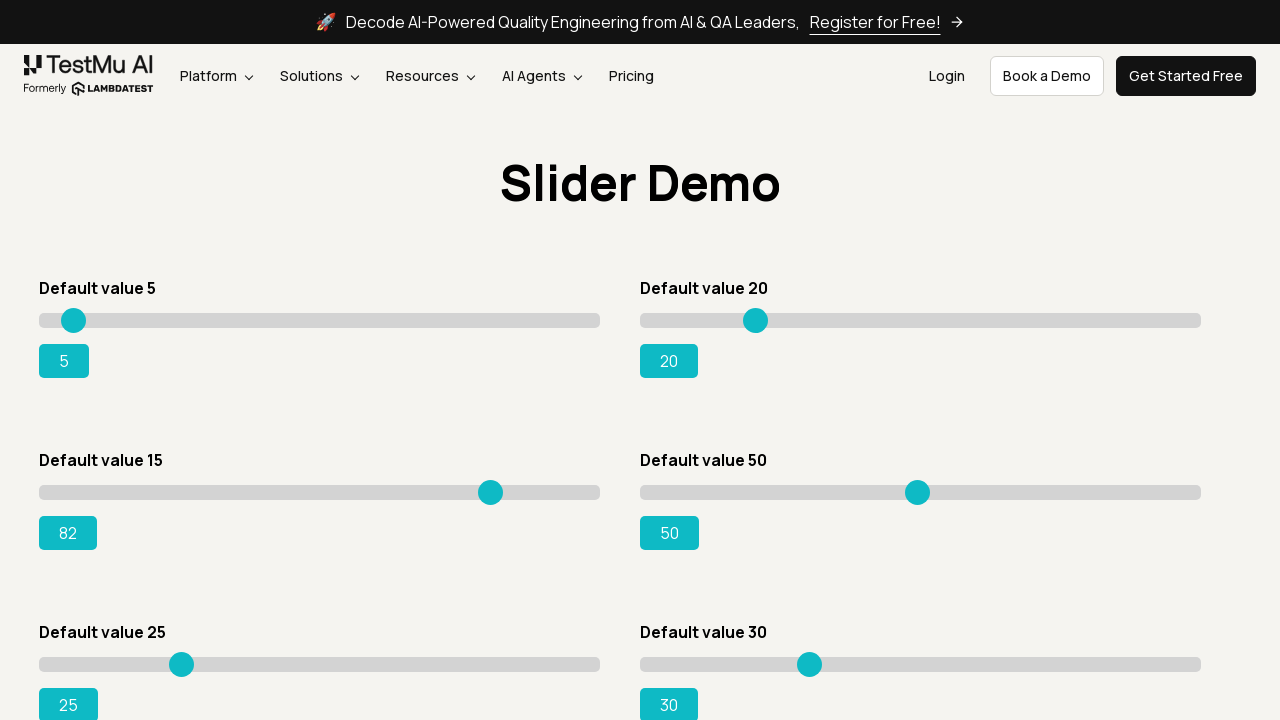

Updated slider value: 82
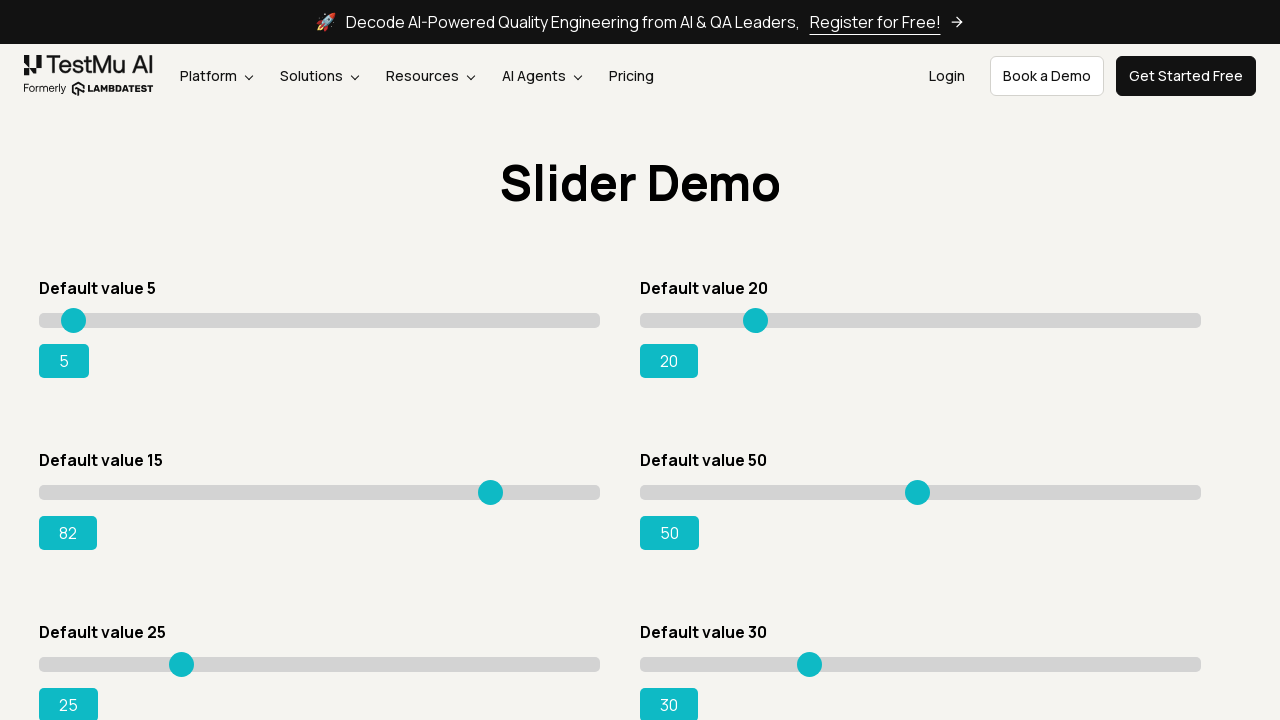

Pressed ArrowRight to move slider on div.sp__range input[value='15']
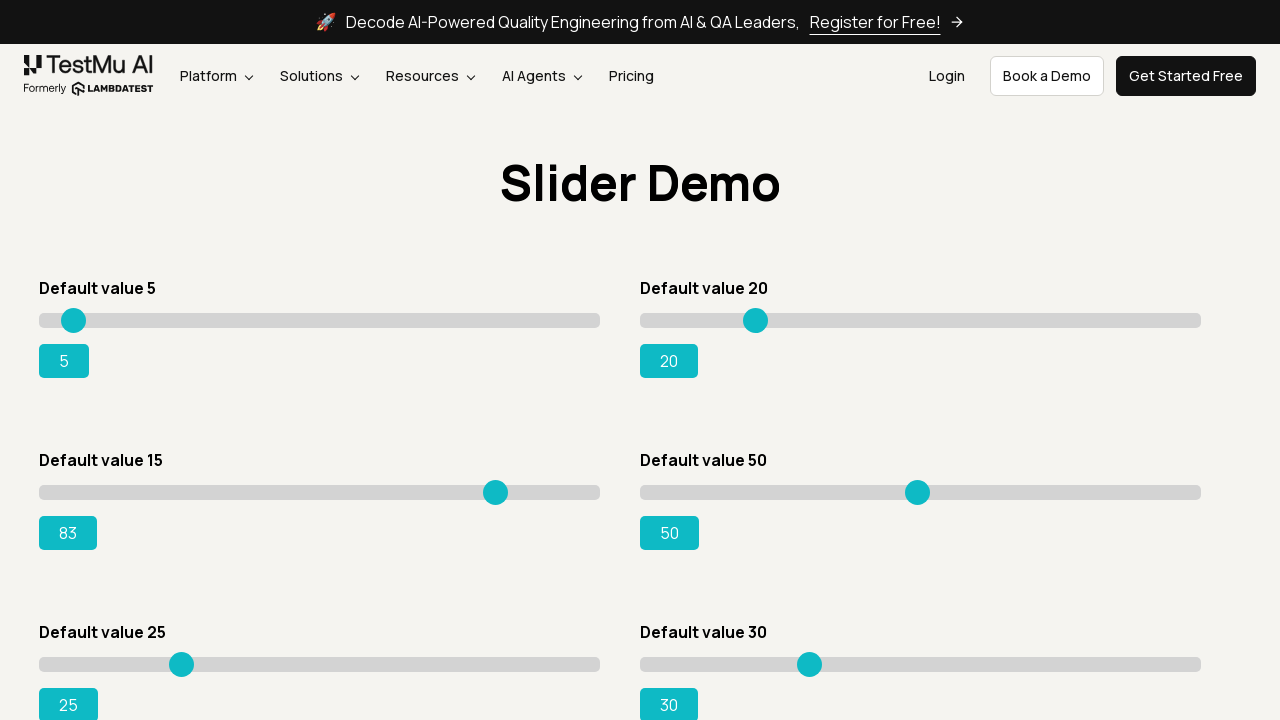

Updated slider value: 83
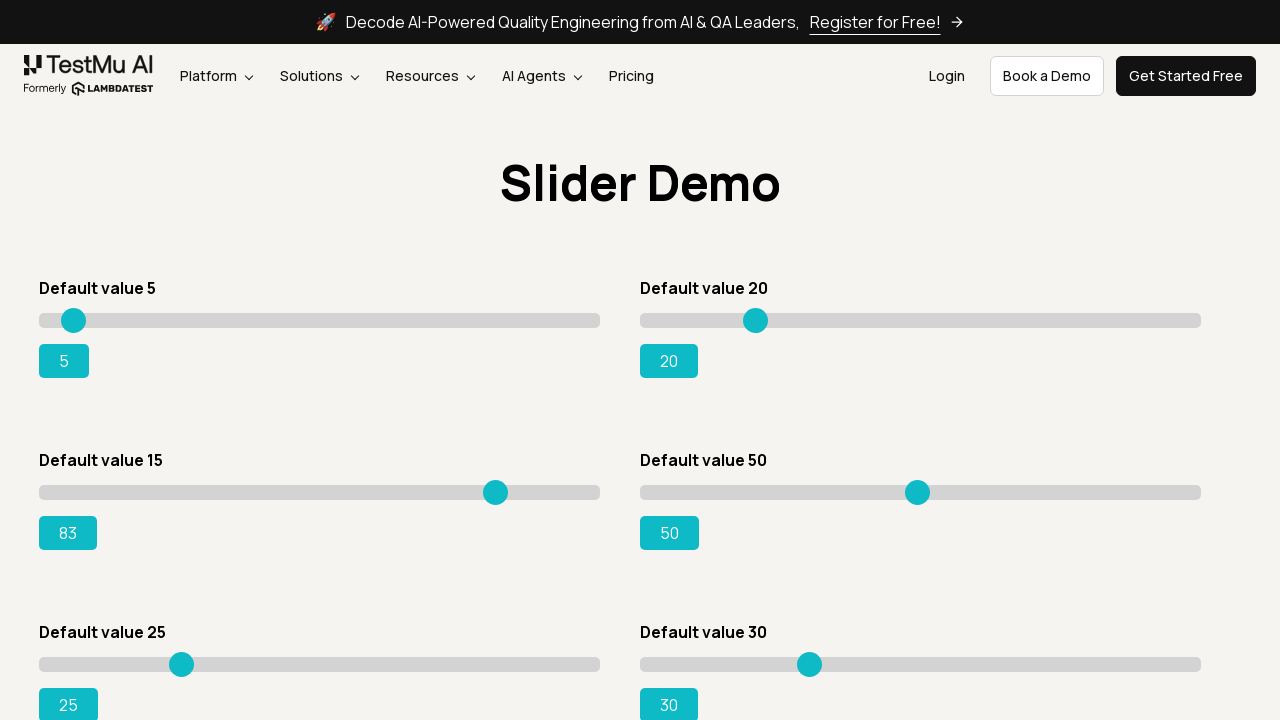

Pressed ArrowRight to move slider on div.sp__range input[value='15']
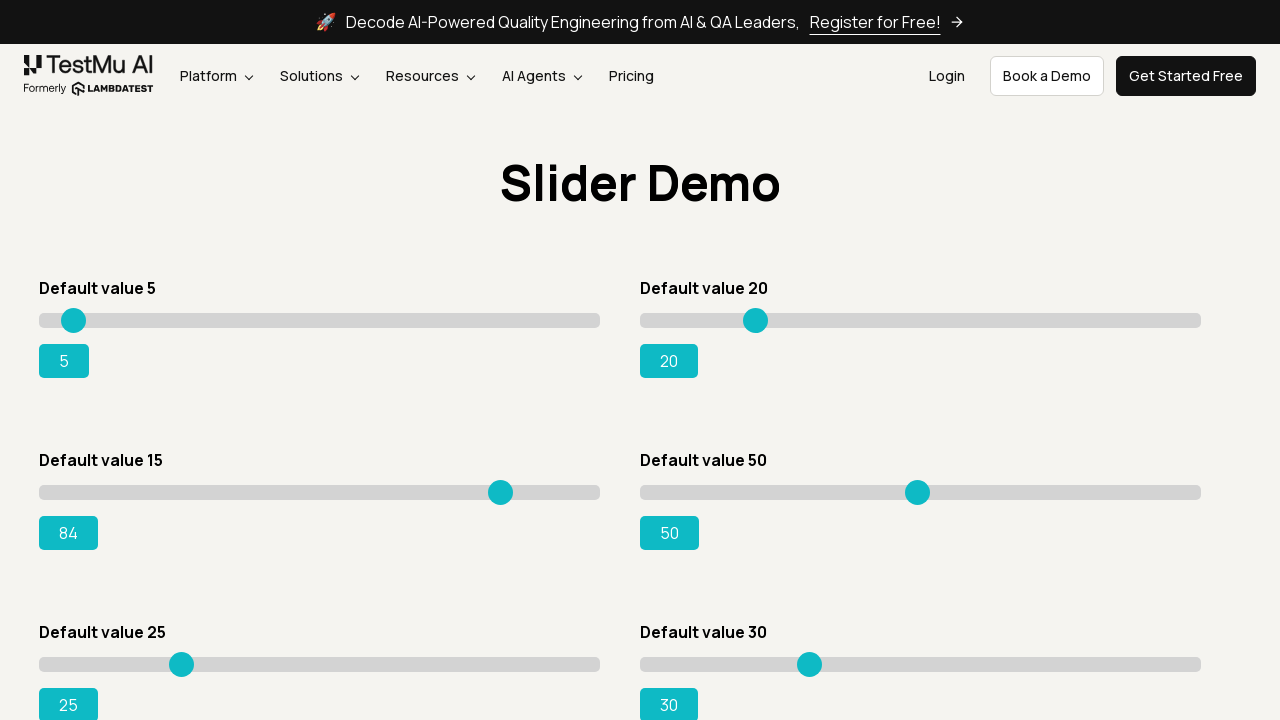

Updated slider value: 84
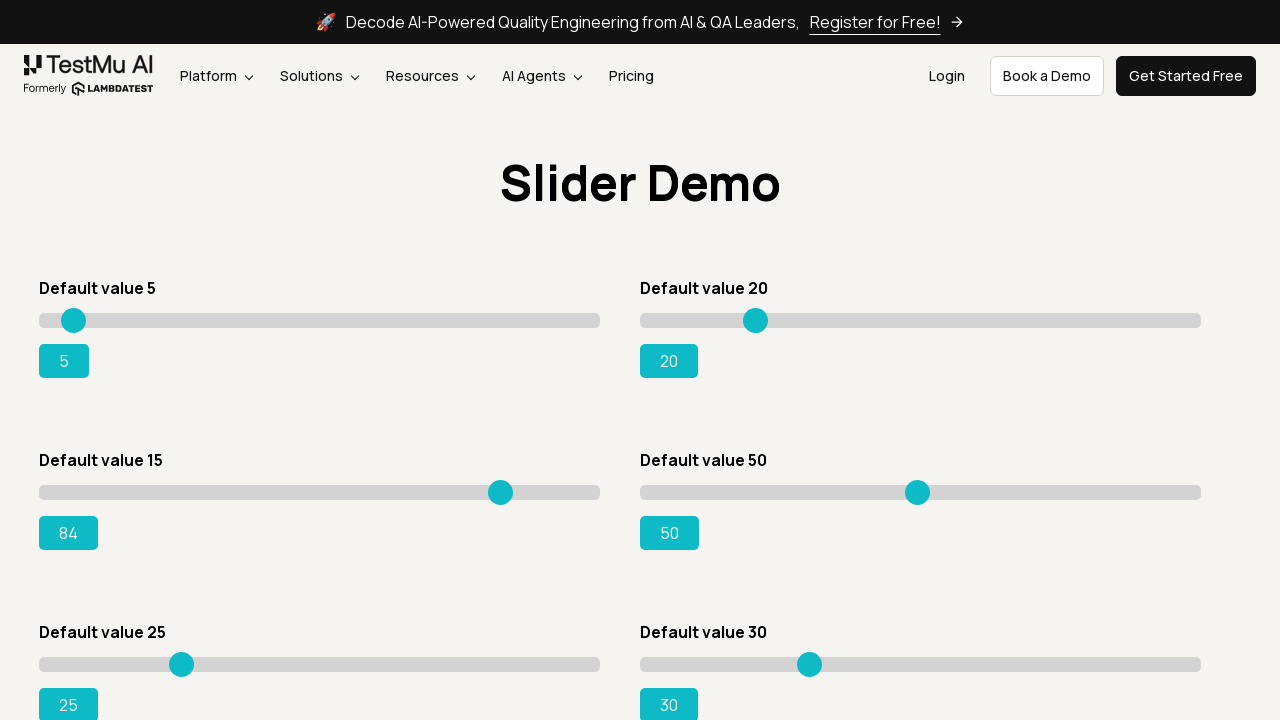

Pressed ArrowRight to move slider on div.sp__range input[value='15']
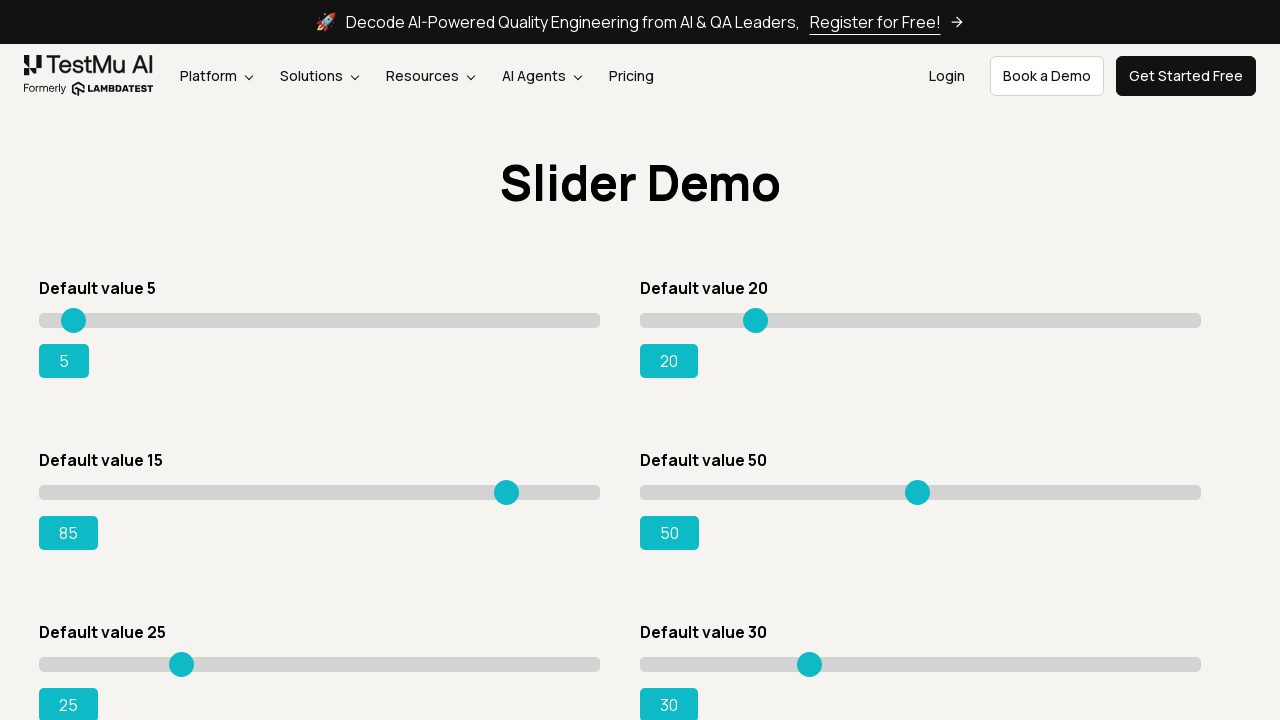

Updated slider value: 85
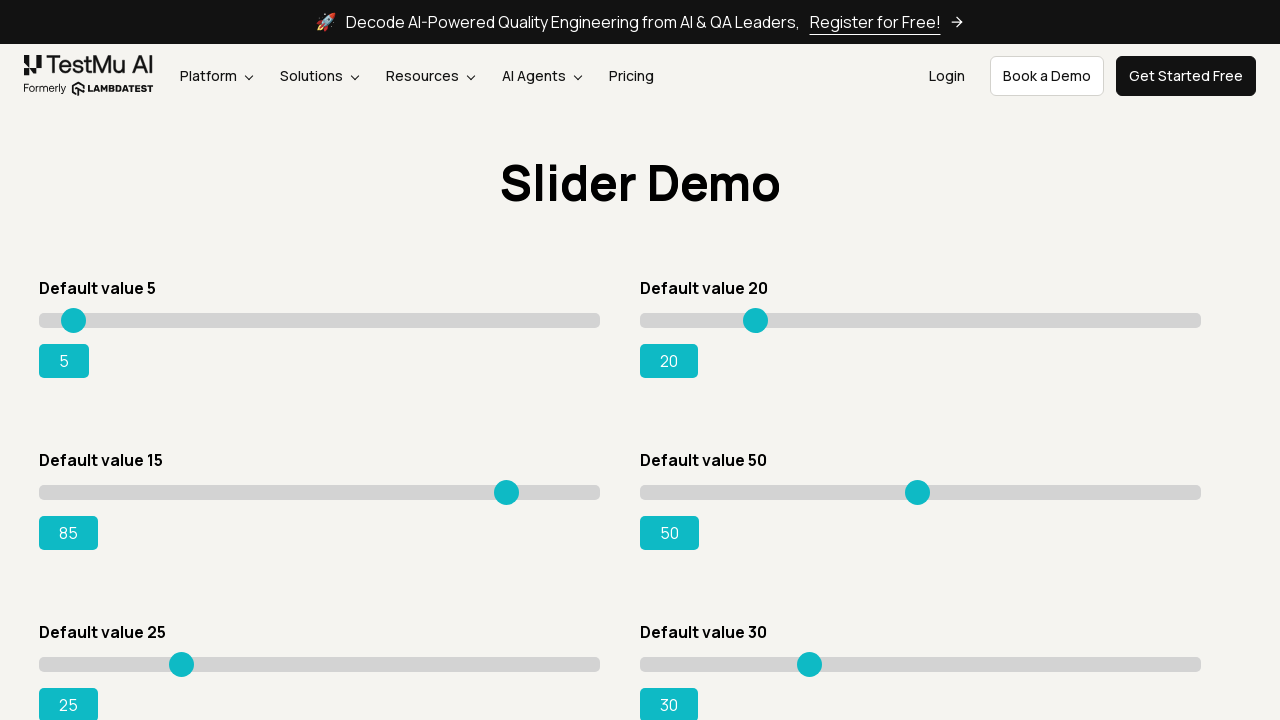

Pressed ArrowRight to move slider on div.sp__range input[value='15']
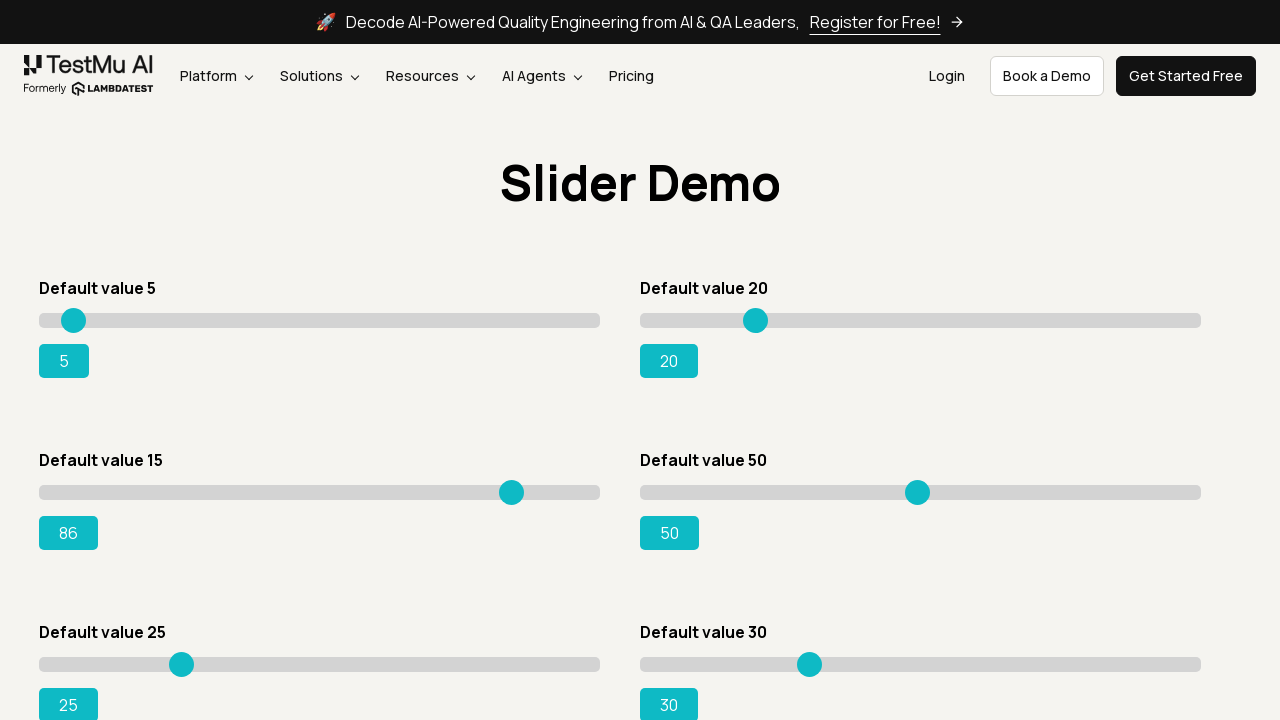

Updated slider value: 86
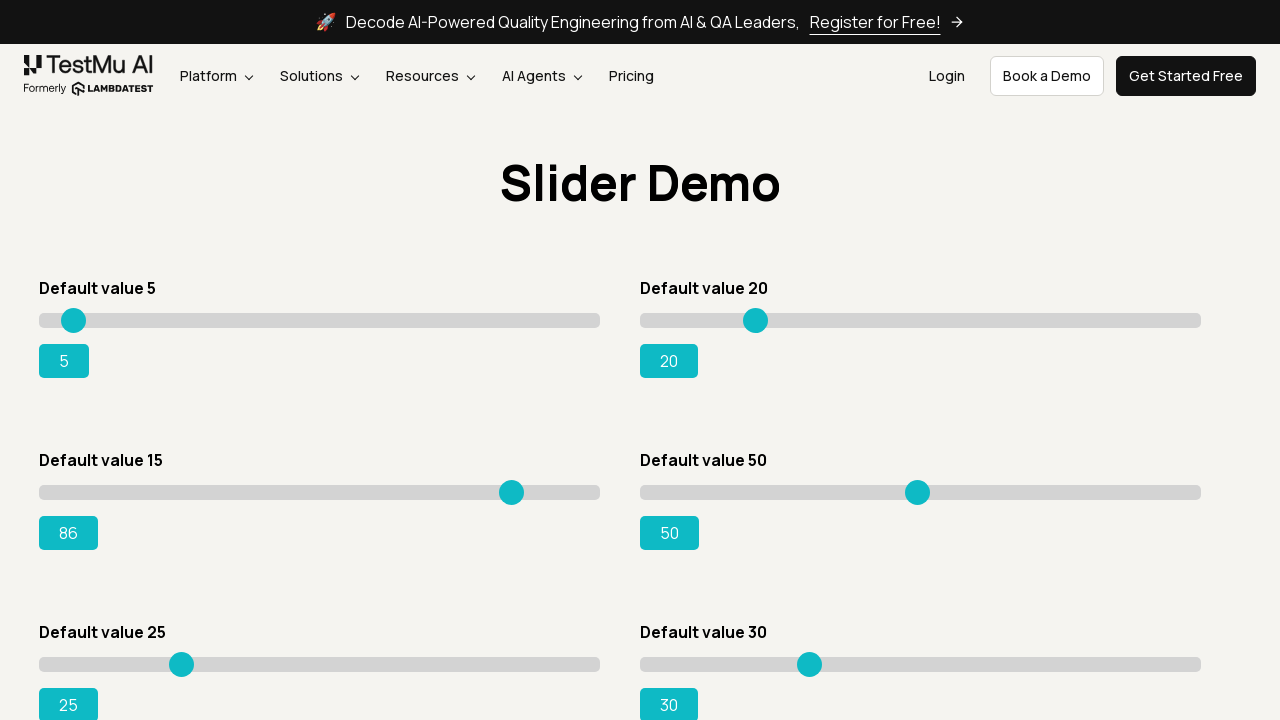

Pressed ArrowRight to move slider on div.sp__range input[value='15']
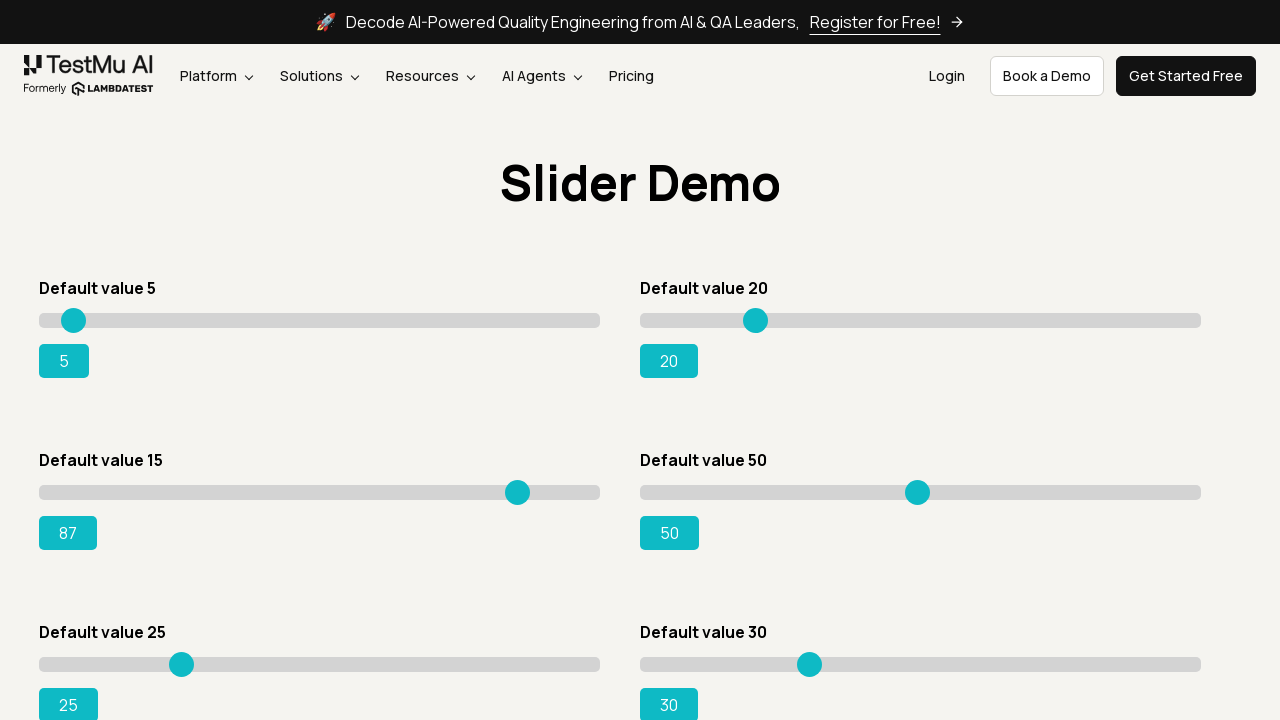

Updated slider value: 87
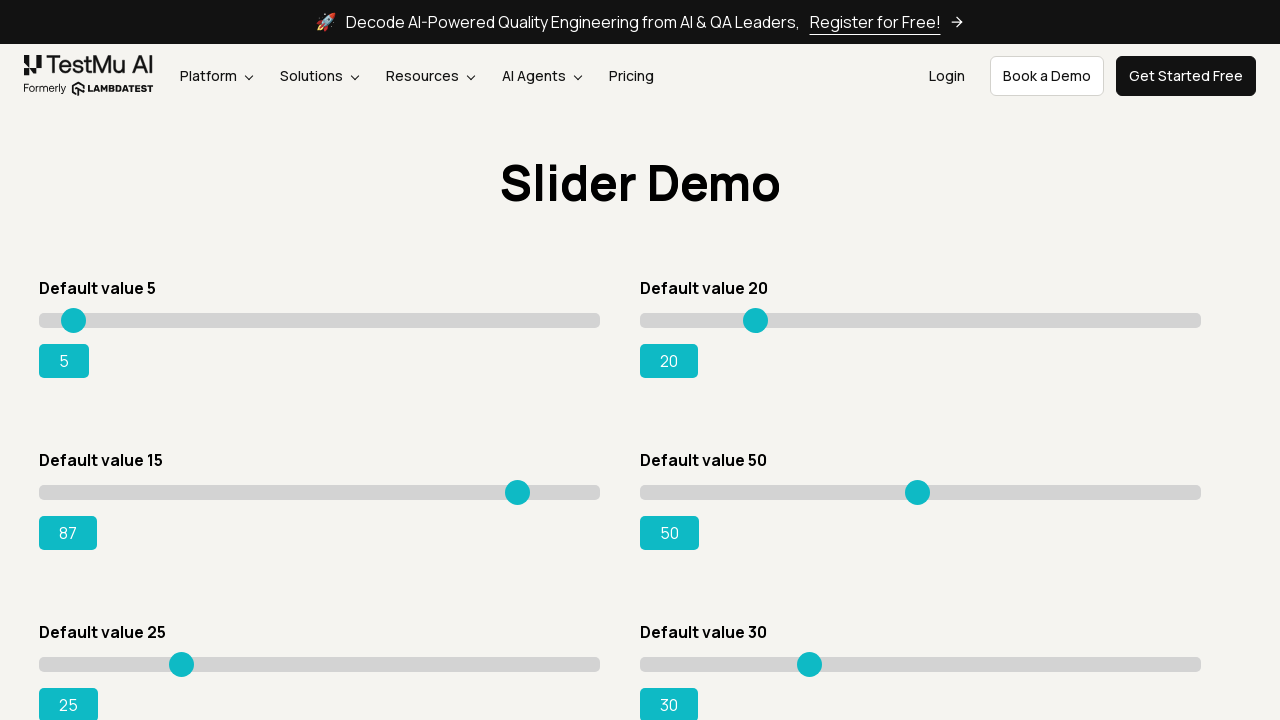

Pressed ArrowRight to move slider on div.sp__range input[value='15']
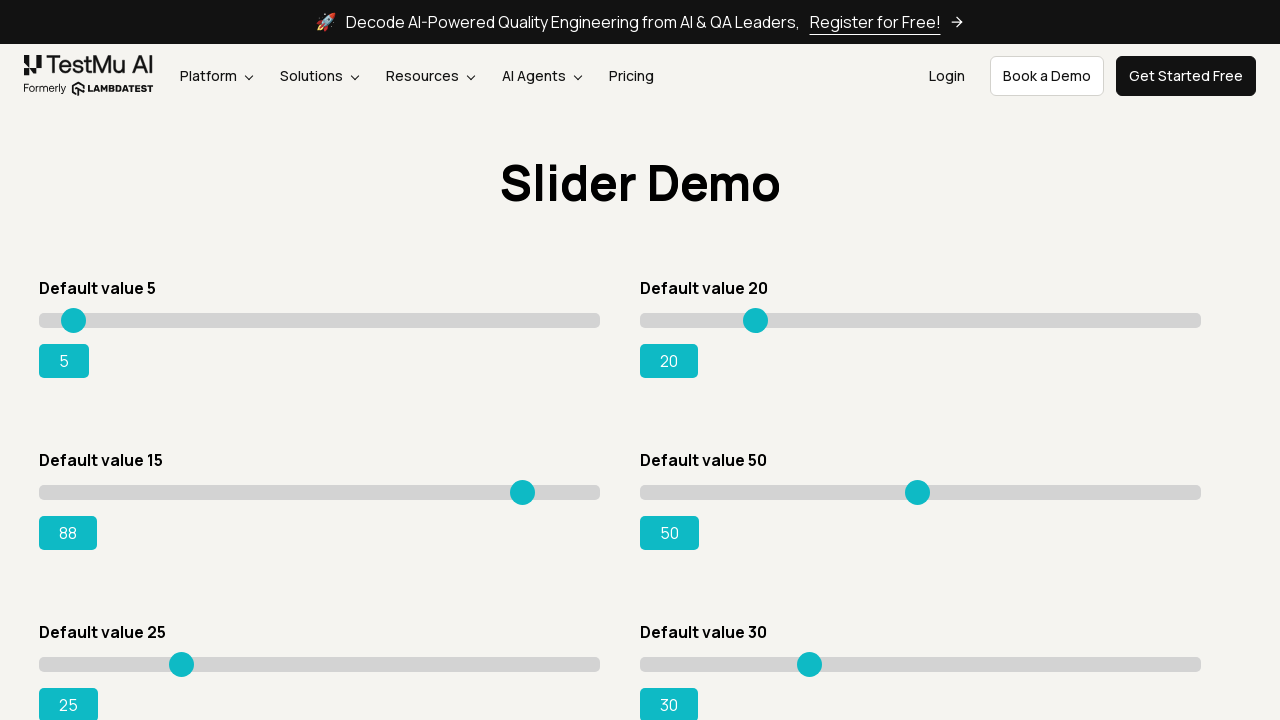

Updated slider value: 88
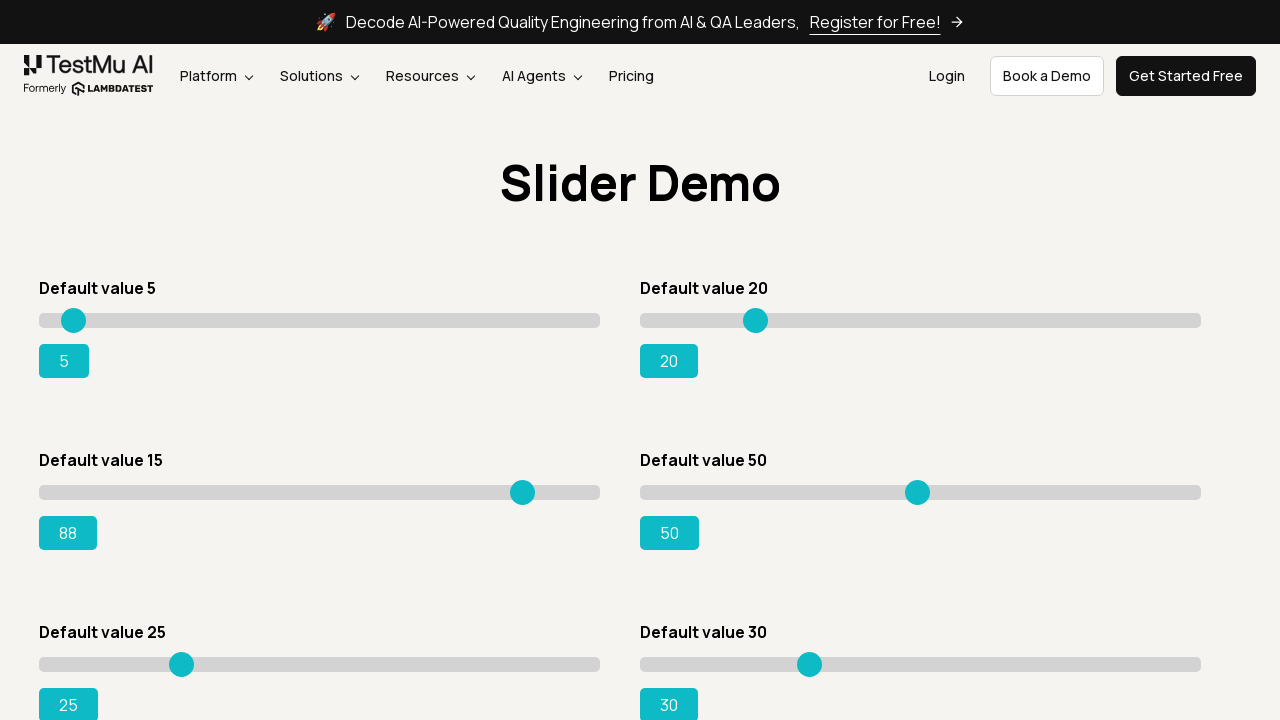

Pressed ArrowRight to move slider on div.sp__range input[value='15']
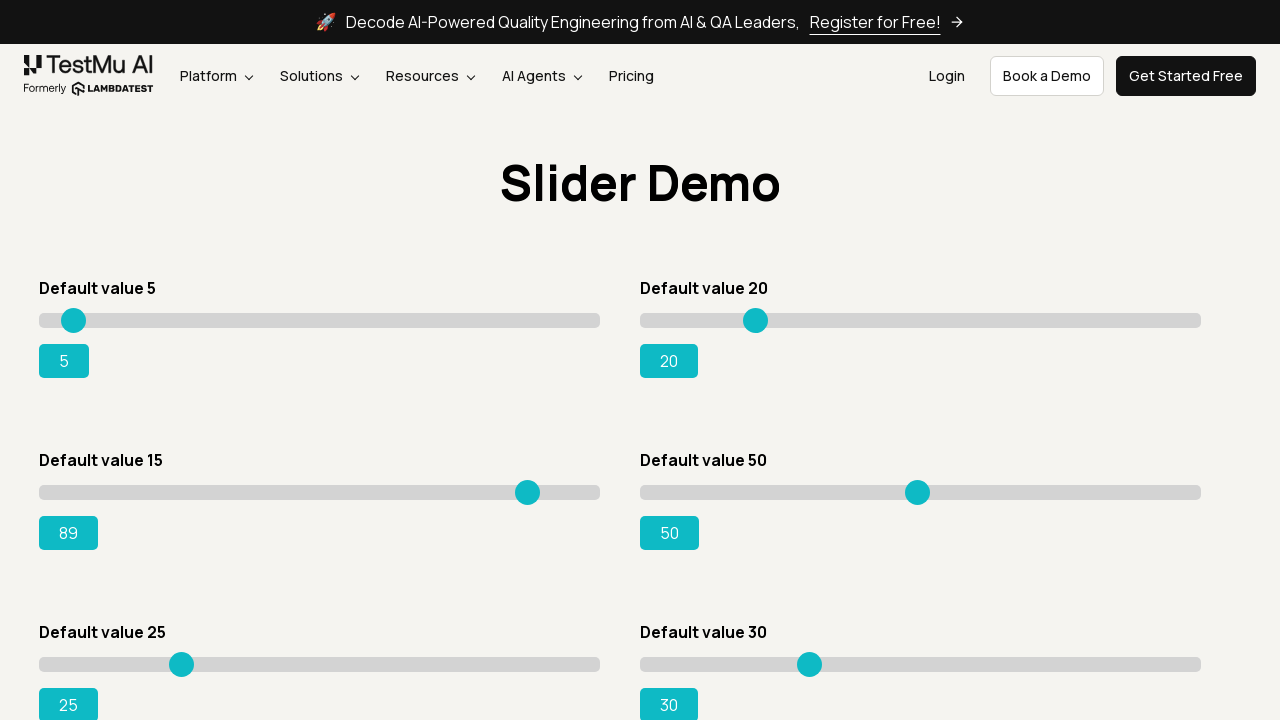

Updated slider value: 89
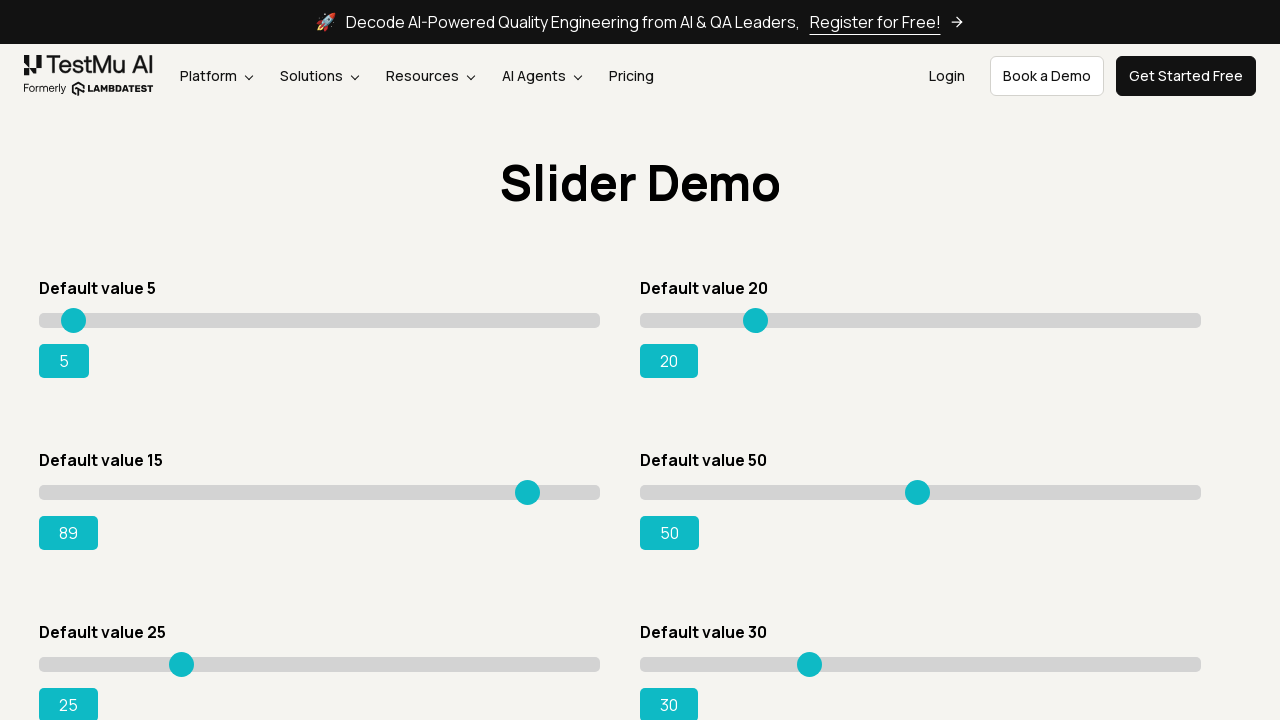

Pressed ArrowRight to move slider on div.sp__range input[value='15']
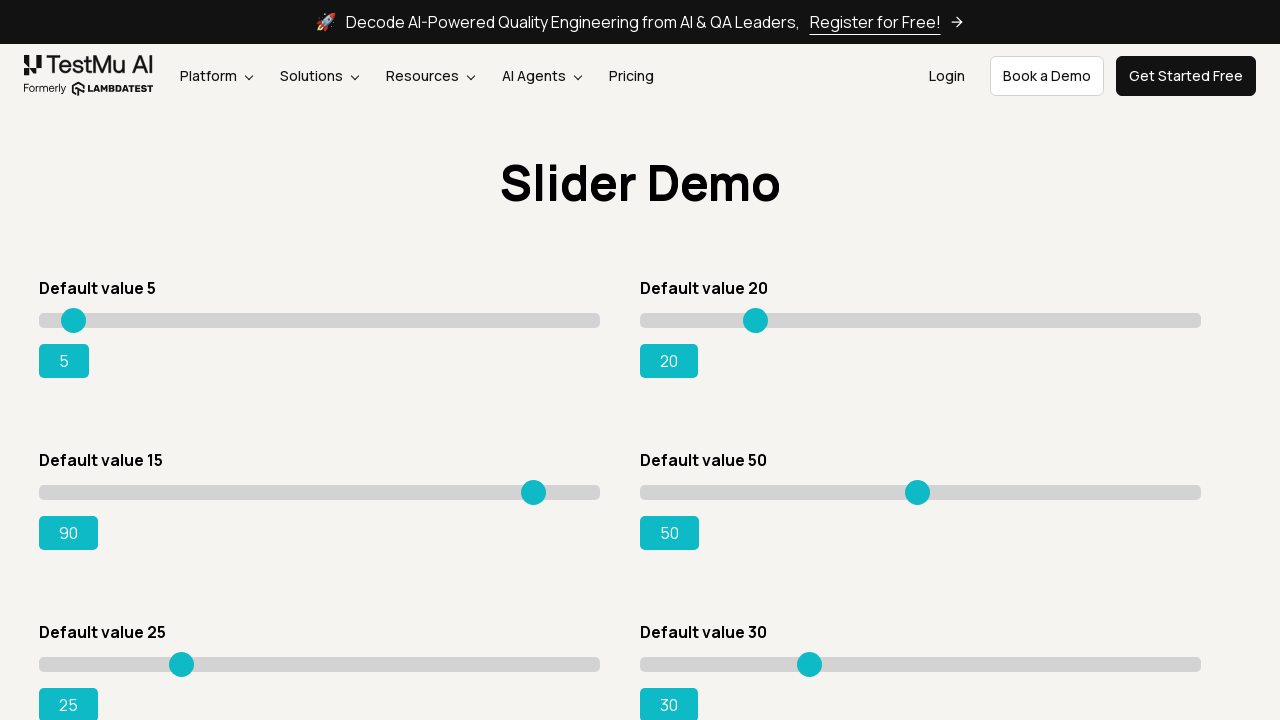

Updated slider value: 90
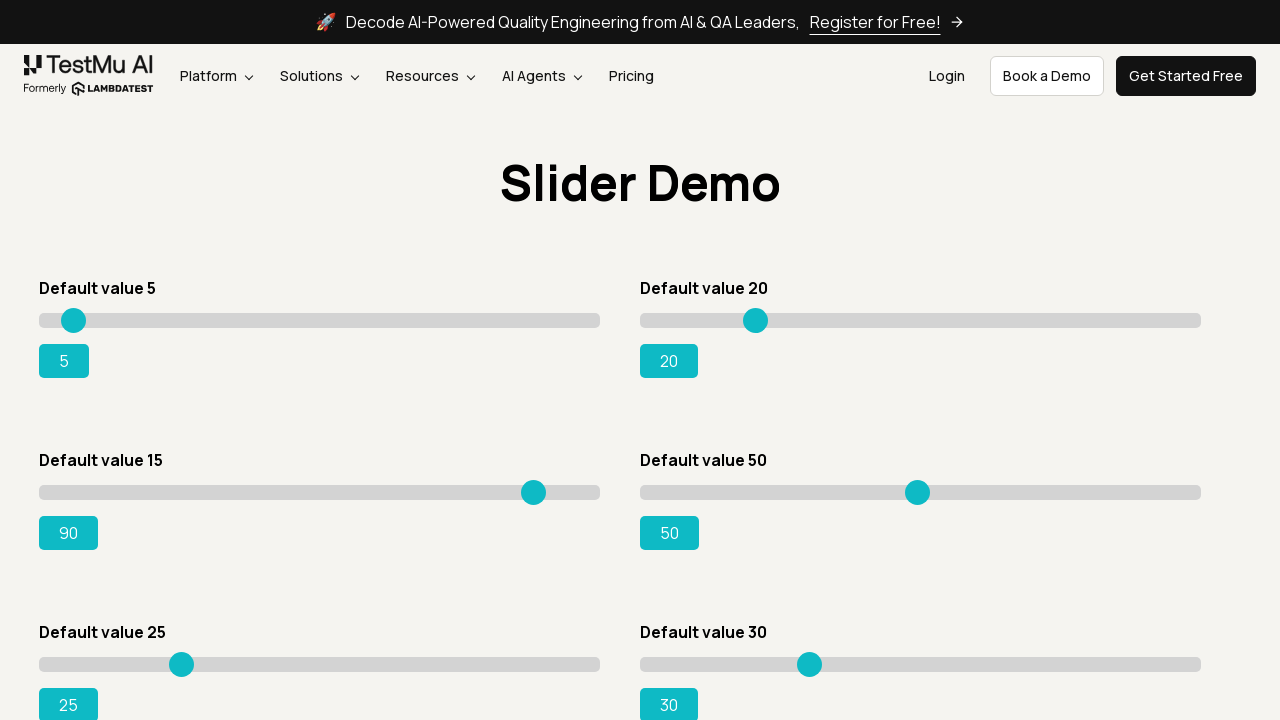

Pressed ArrowRight to move slider on div.sp__range input[value='15']
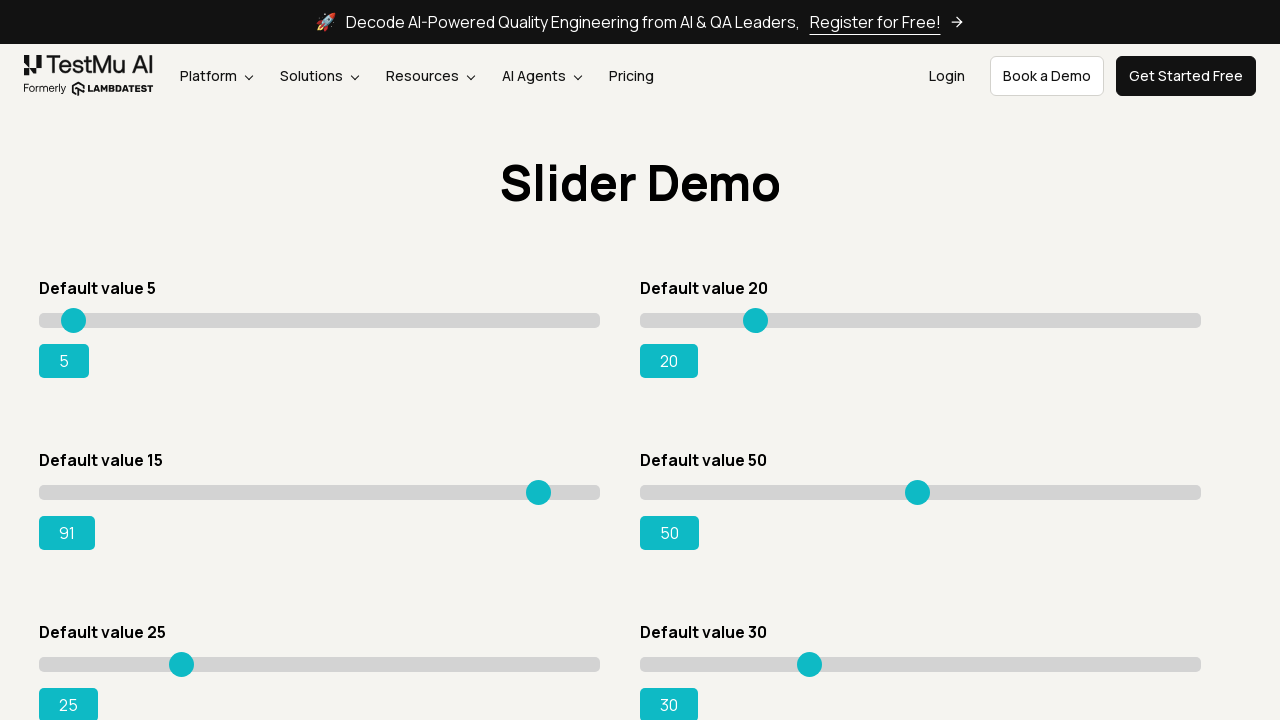

Updated slider value: 91
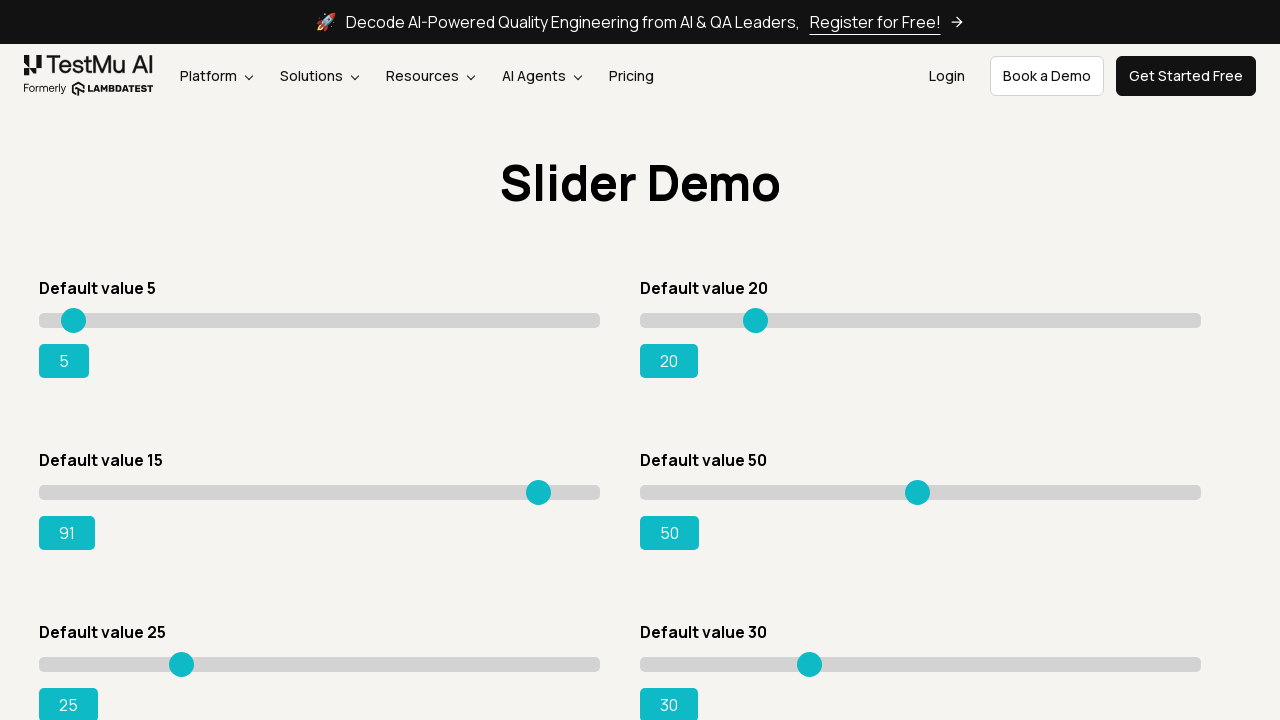

Pressed ArrowRight to move slider on div.sp__range input[value='15']
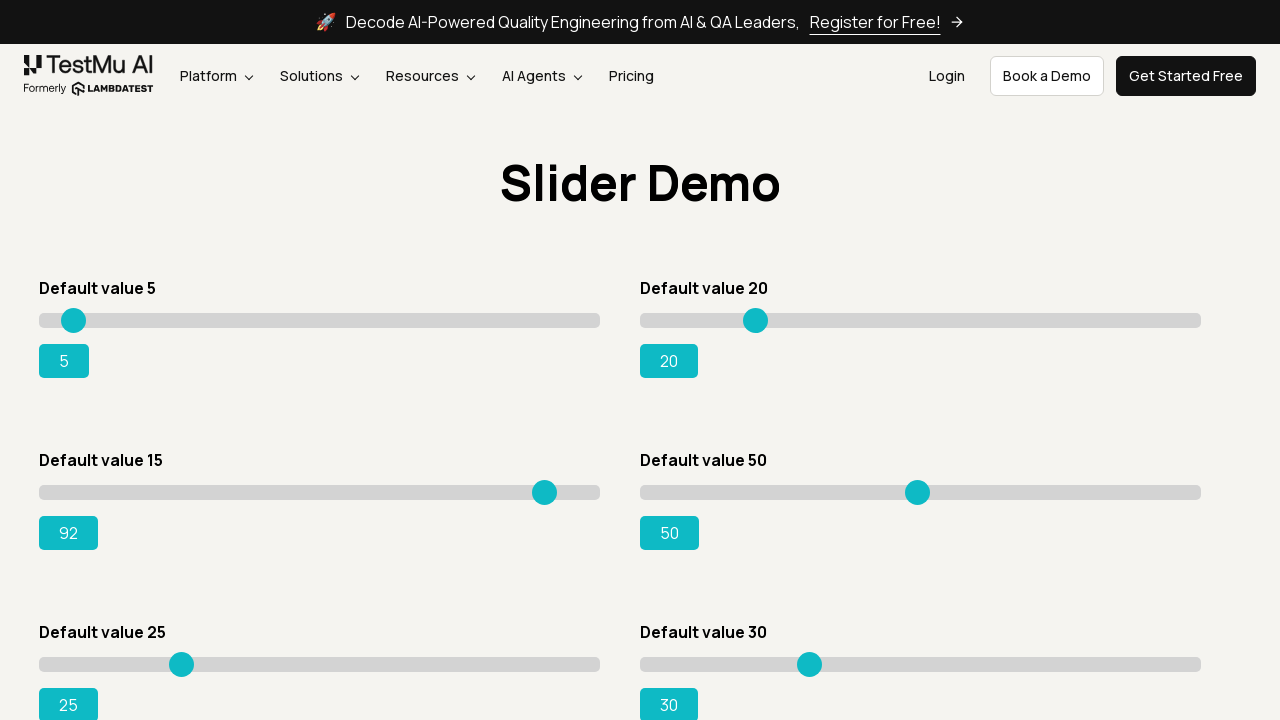

Updated slider value: 92
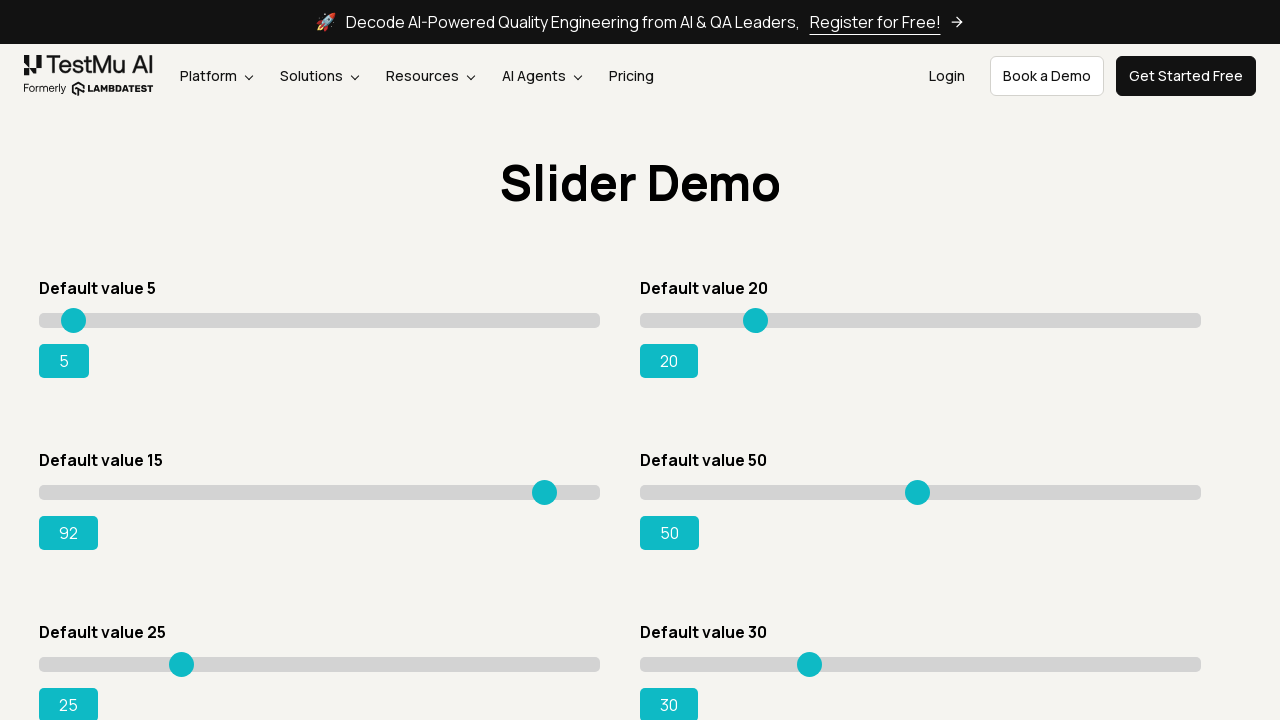

Pressed ArrowRight to move slider on div.sp__range input[value='15']
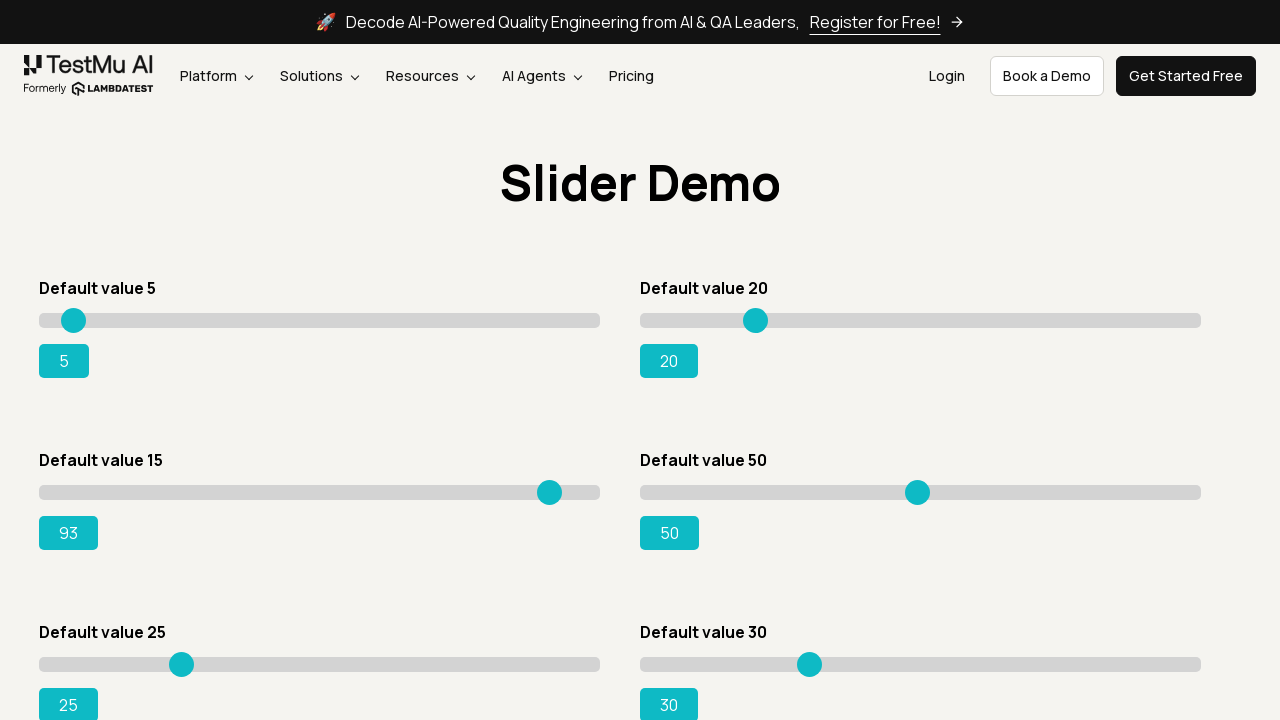

Updated slider value: 93
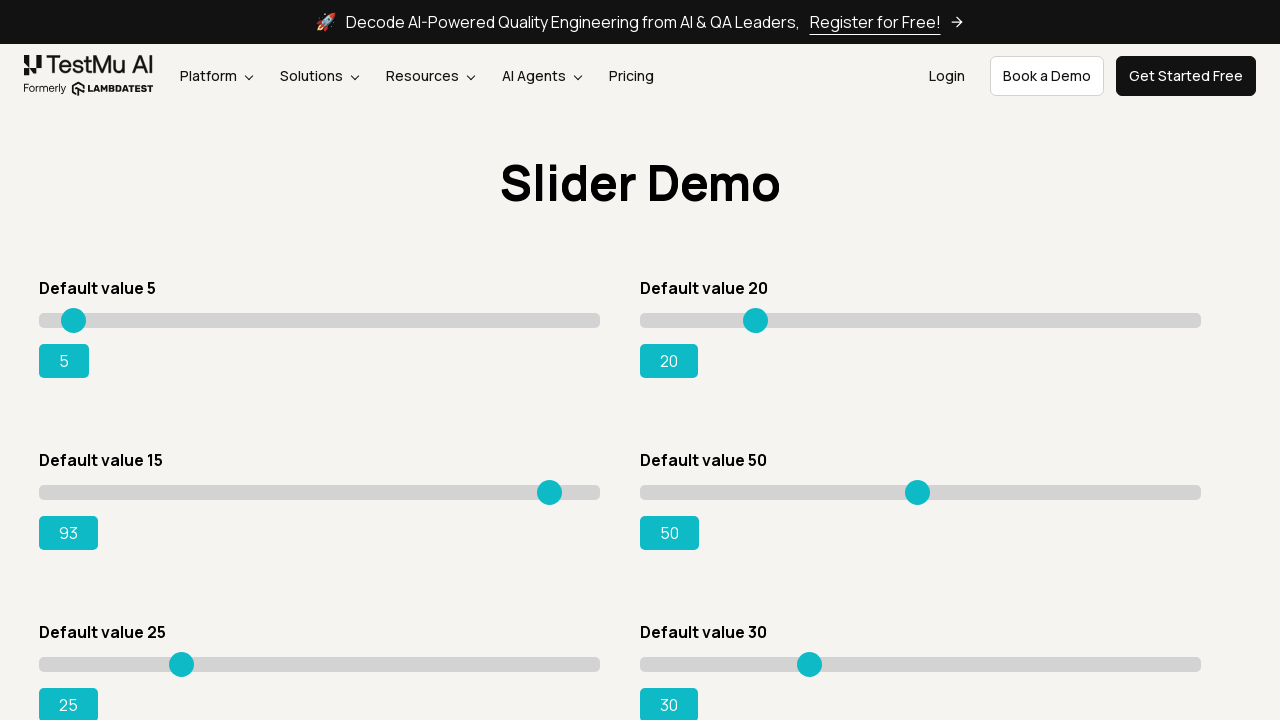

Pressed ArrowRight to move slider on div.sp__range input[value='15']
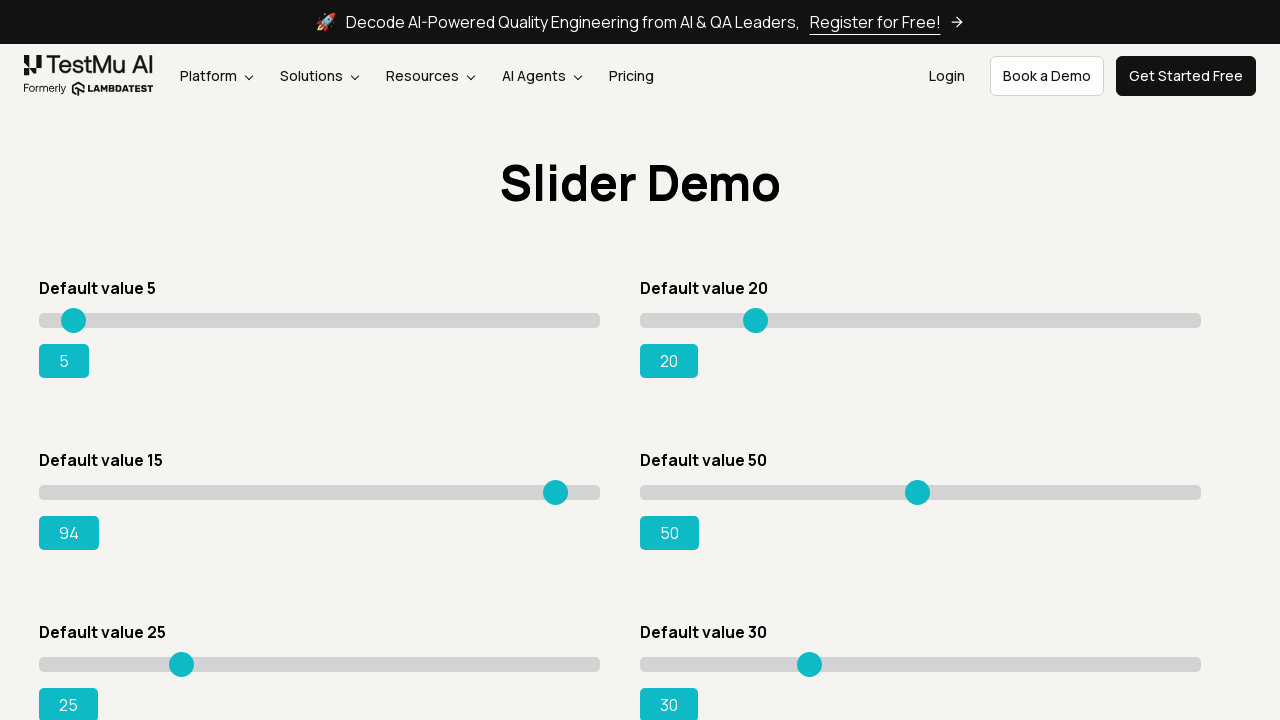

Updated slider value: 94
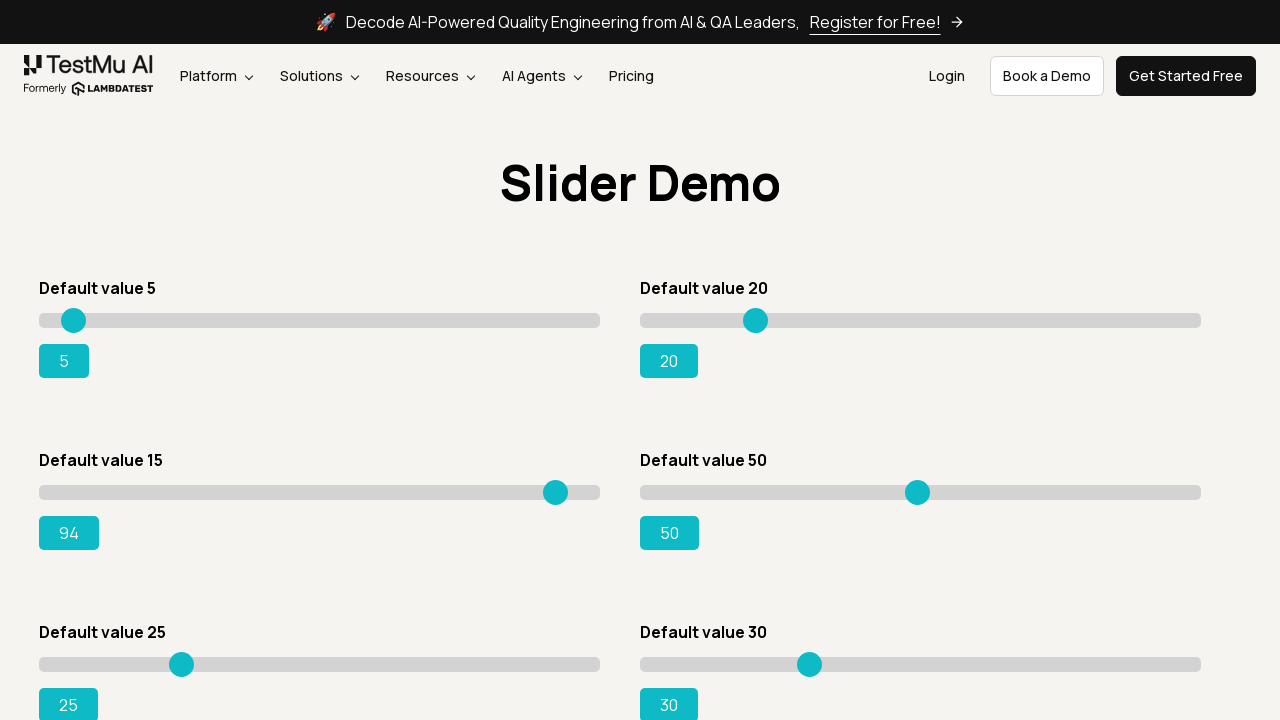

Pressed ArrowRight to move slider on div.sp__range input[value='15']
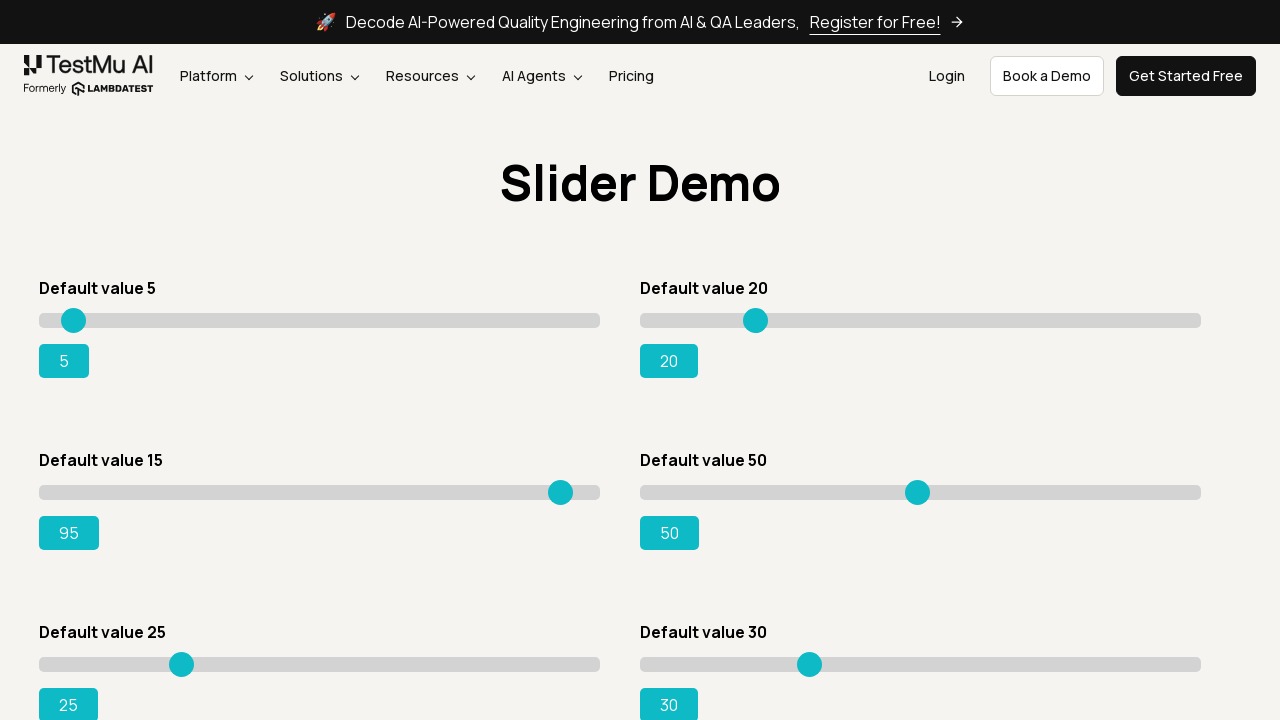

Updated slider value: 95
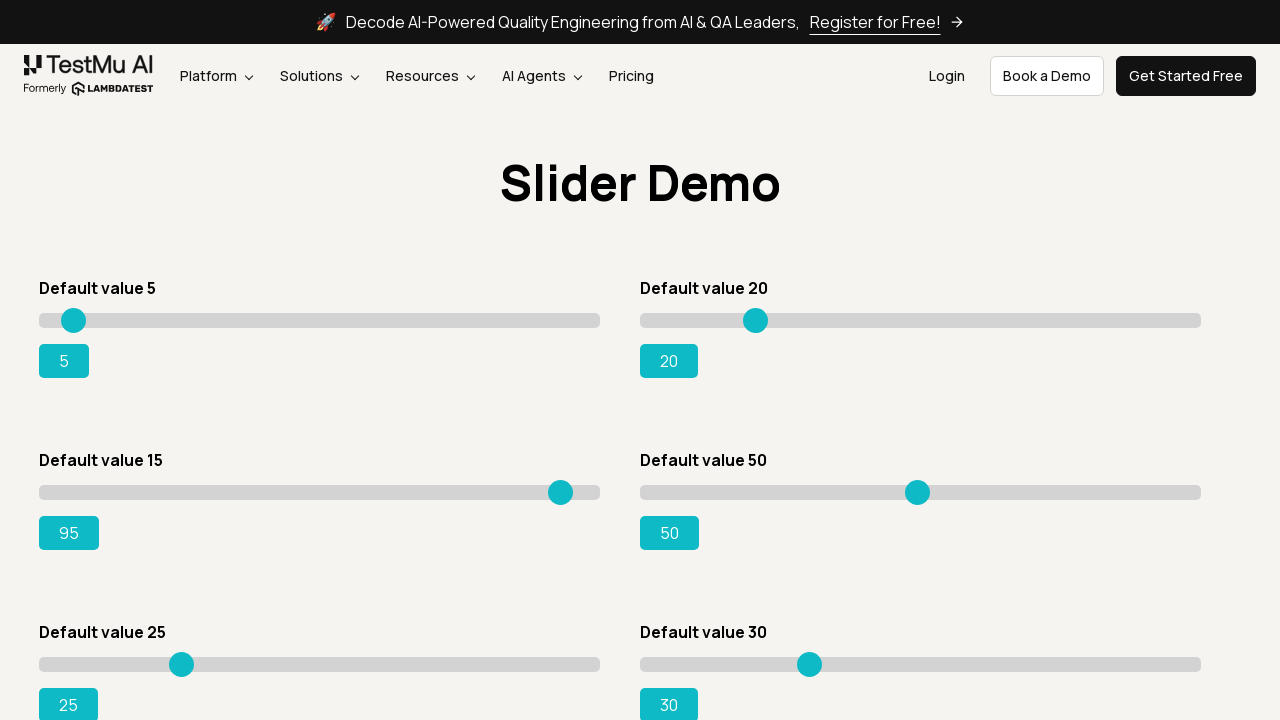

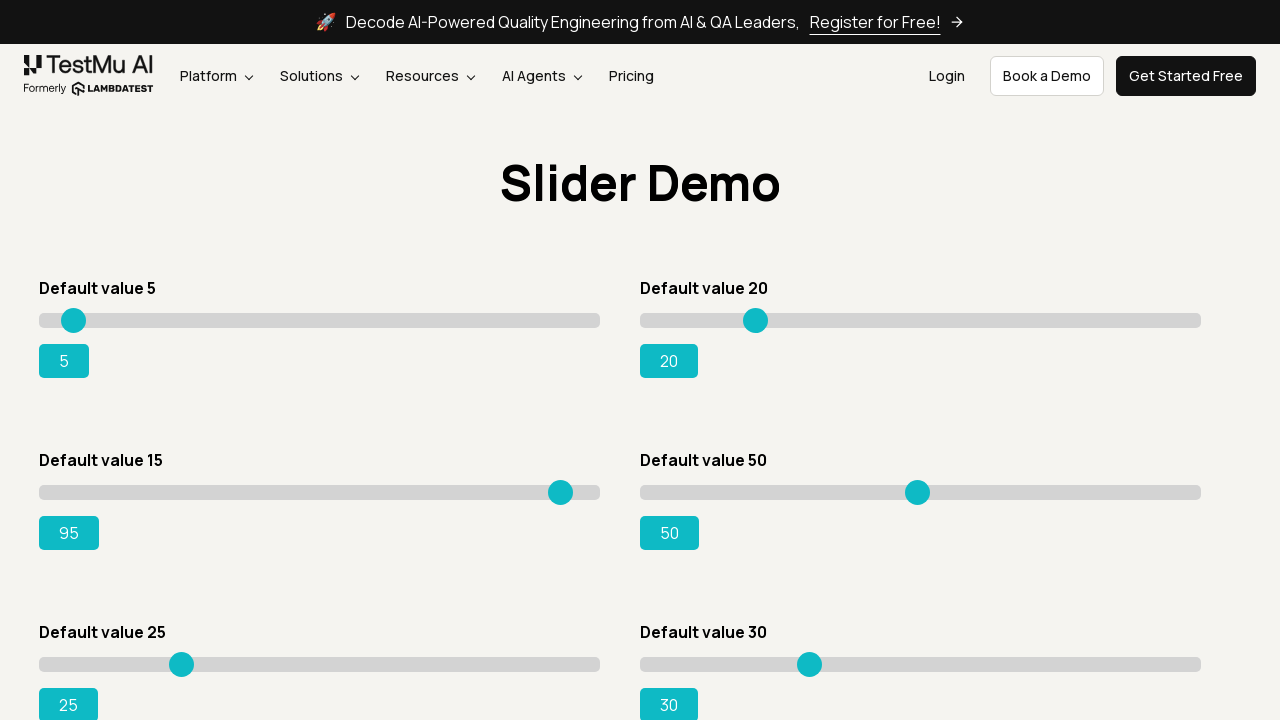